Tests default checkbox and radio button functionality by clicking multiple checkboxes and radio buttons, verifying their selected states, and then clicking all checkboxes on the page to toggle them on and off.

Starting URL: https://automationfc.github.io/multiple-fields/

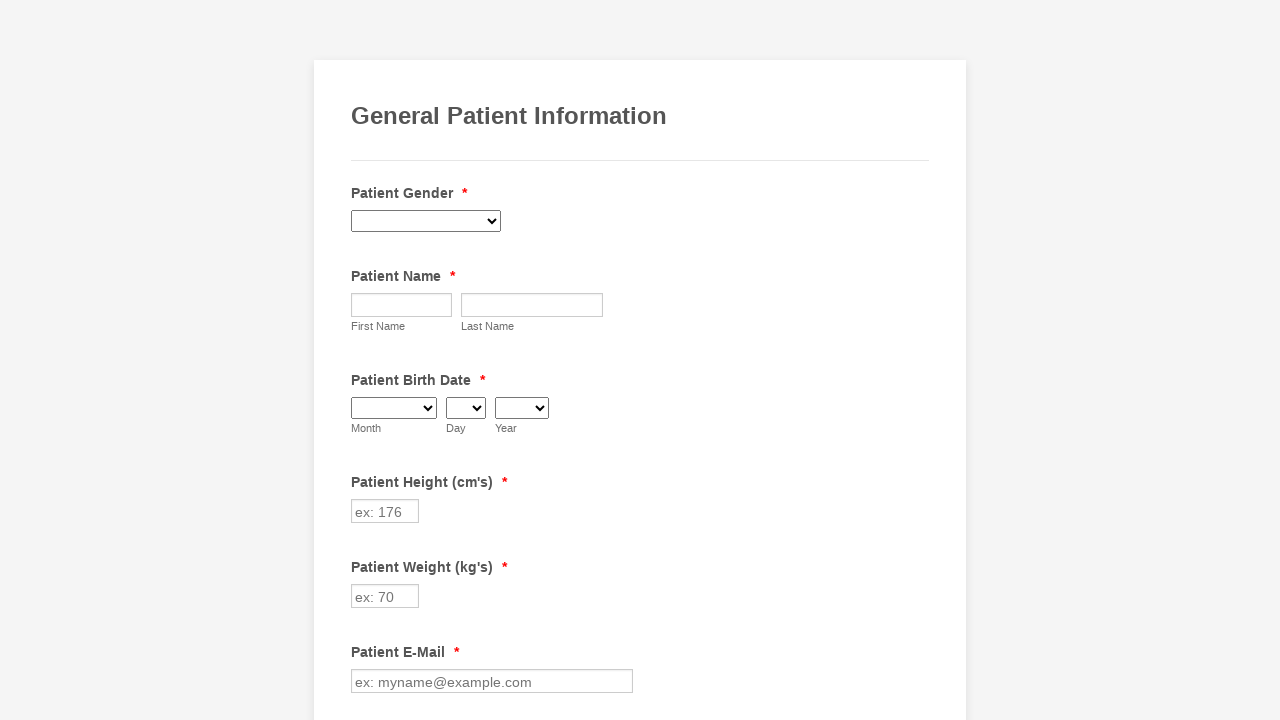

Verified first checkbox (Anemia) is not selected
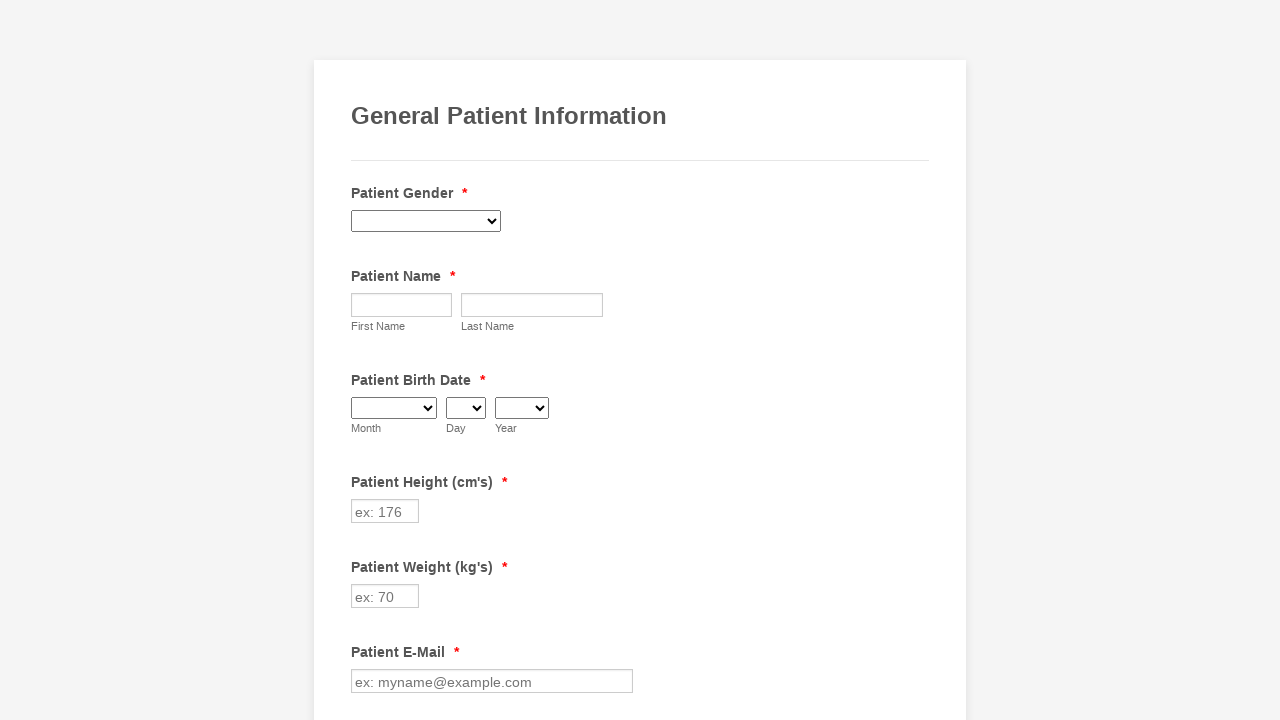

Verified second checkbox (Asthma) is not selected
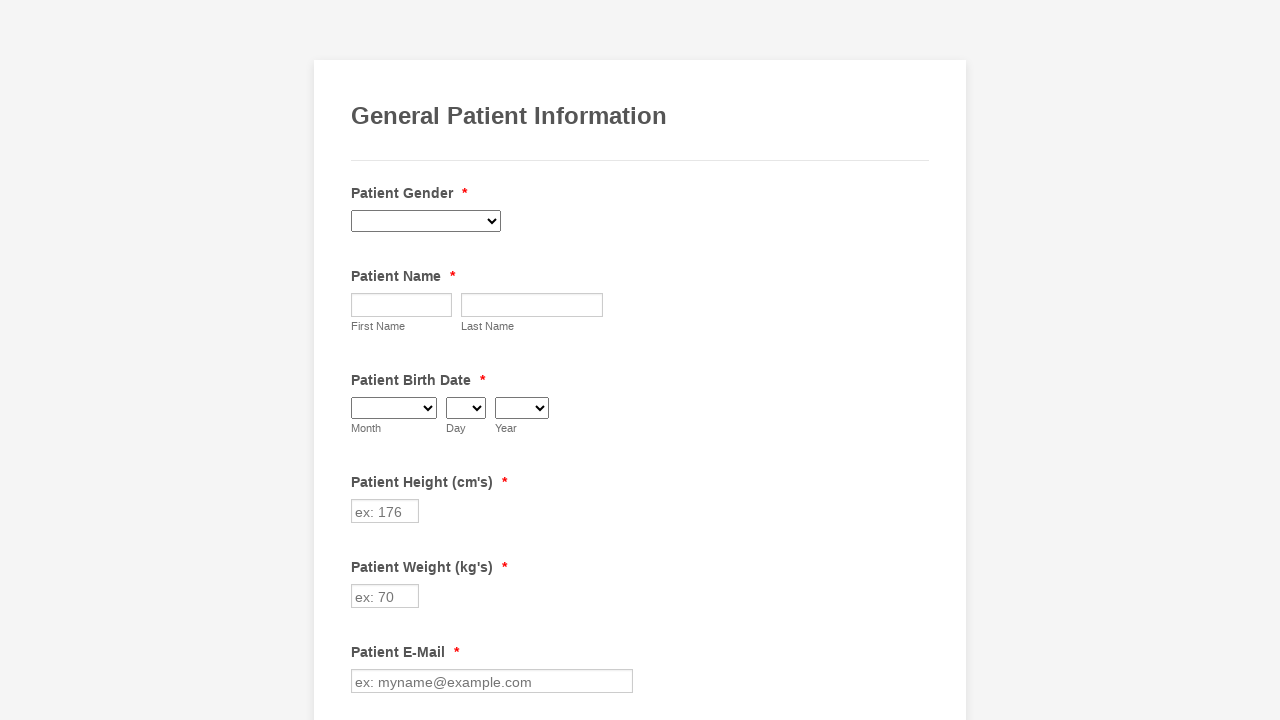

Verified third checkbox (Arthritis) is not selected
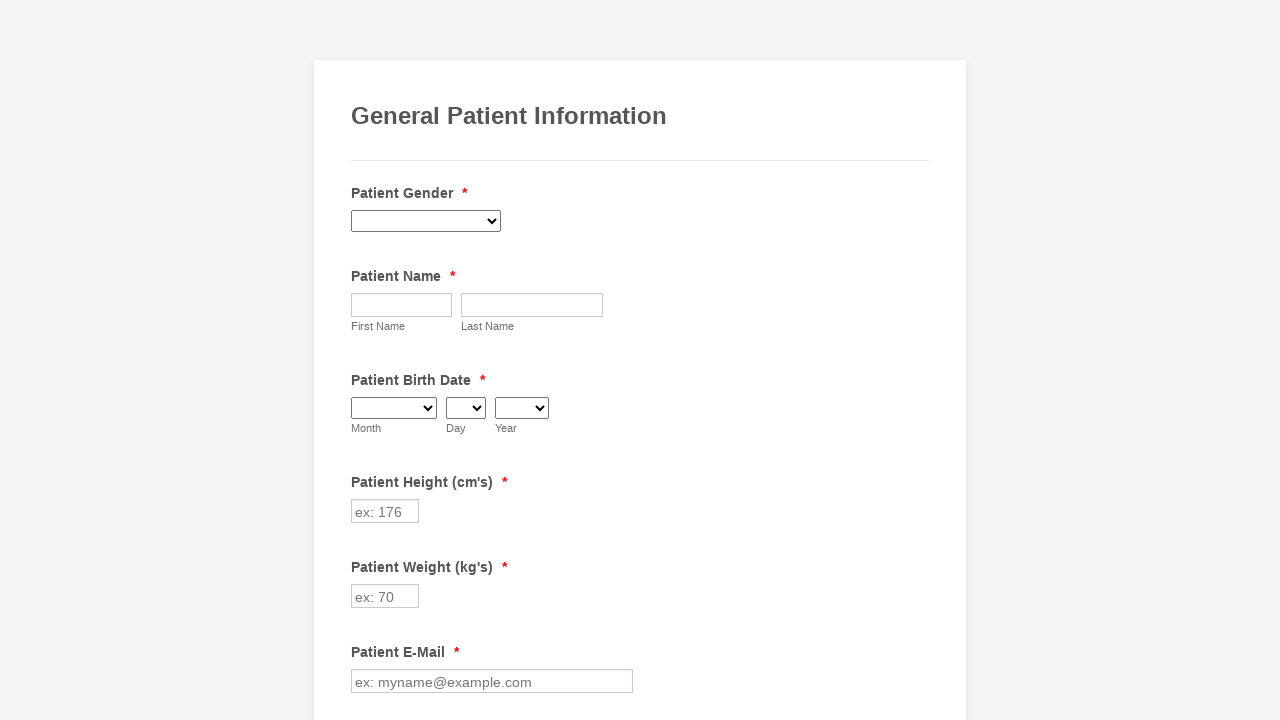

Verified first radio button (3-4 days) is not selected
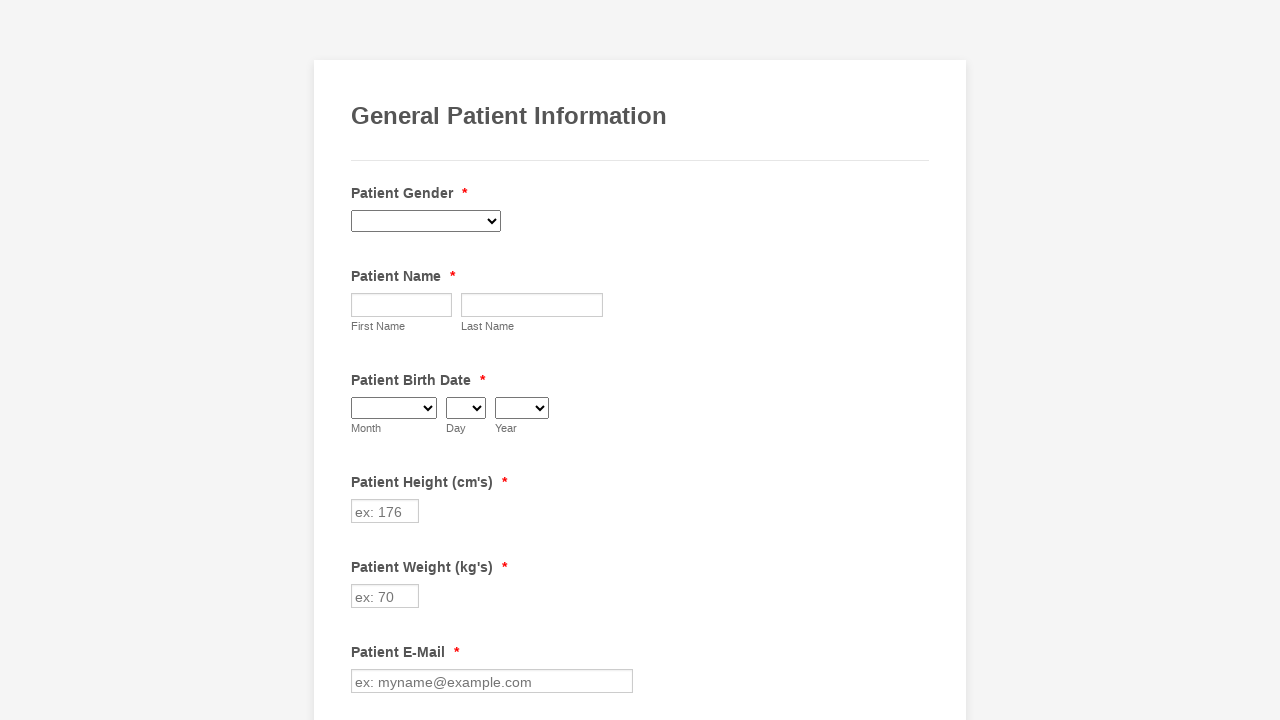

Verified second radio button (I have a strict diet) is not selected
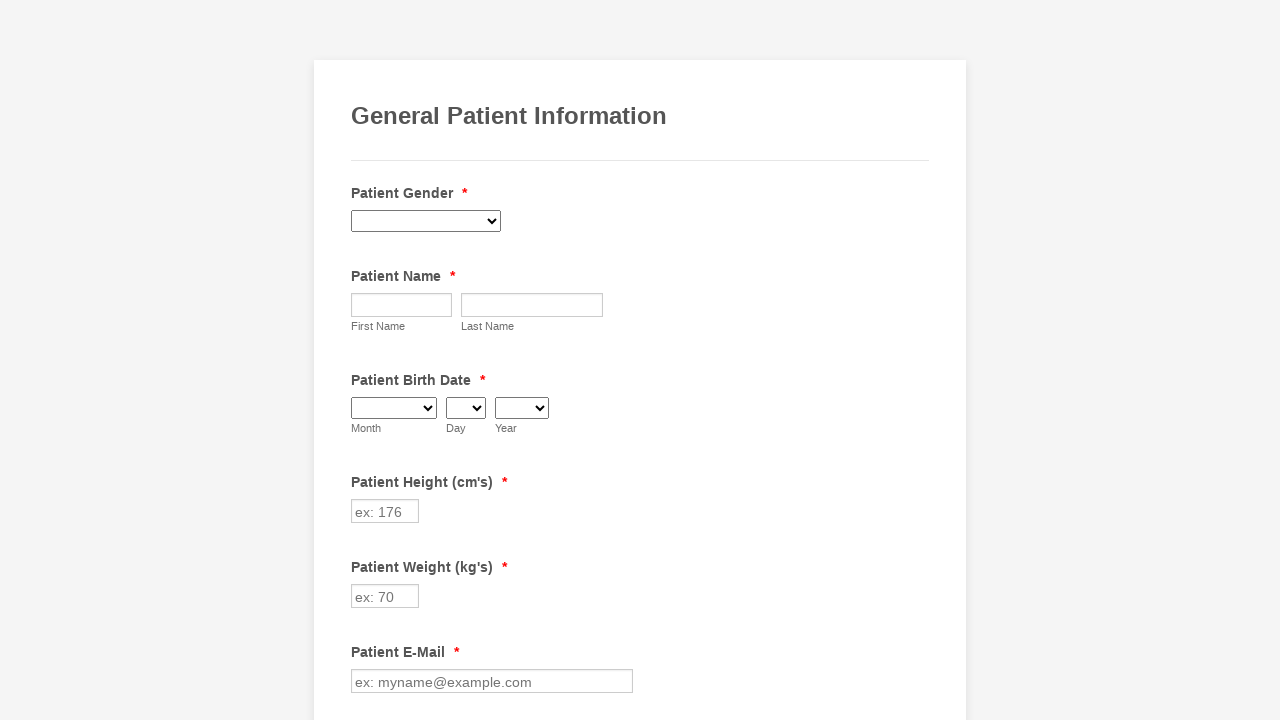

Clicked first checkbox (Anemia) at (362, 360) on input[value='Anemia']
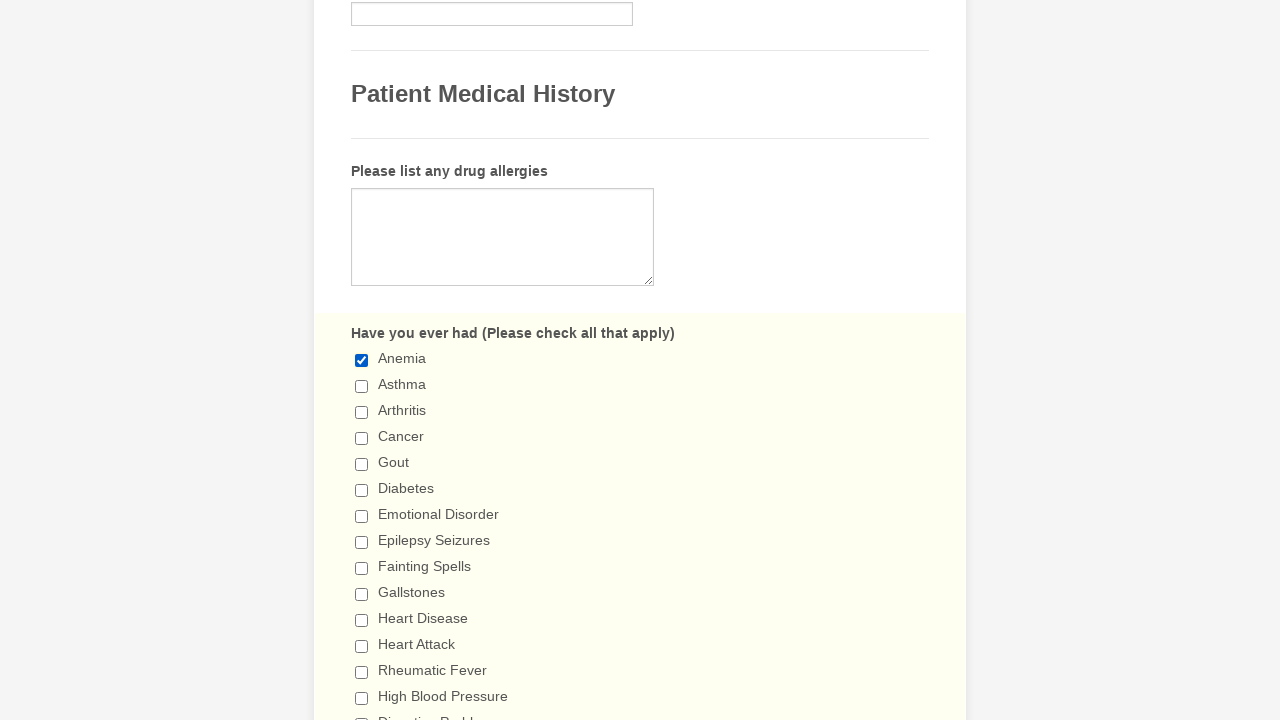

Clicked second checkbox (Asthma) at (362, 386) on input[value='Asthma']
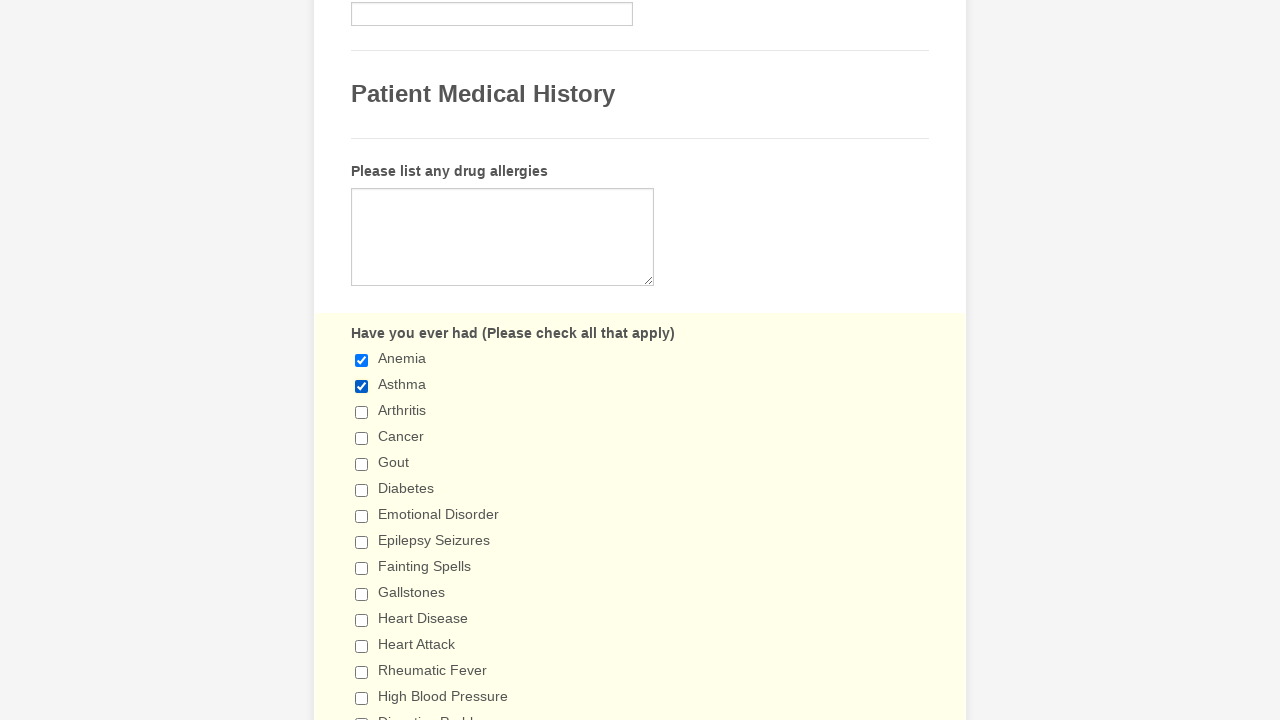

Clicked third checkbox (Arthritis) at (362, 412) on input[value='Arthritis']
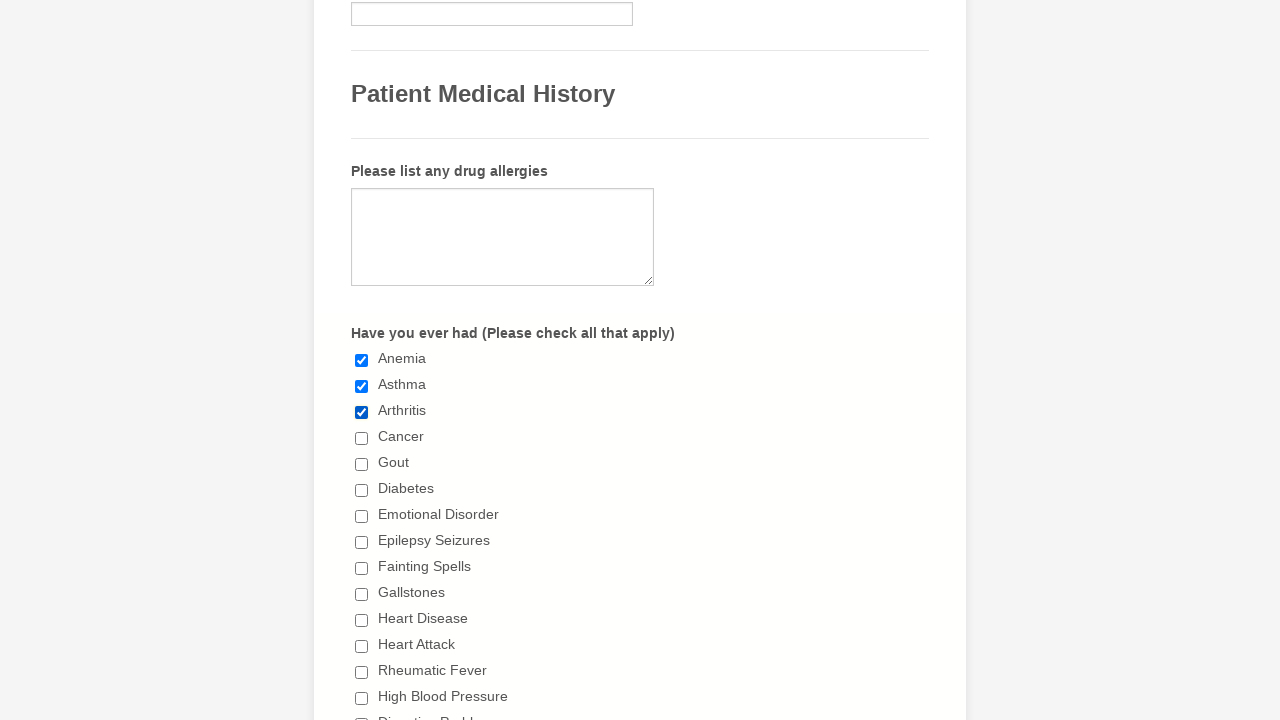

Clicked first radio button (3-4 days) at (362, 361) on input[value='3-4 days']
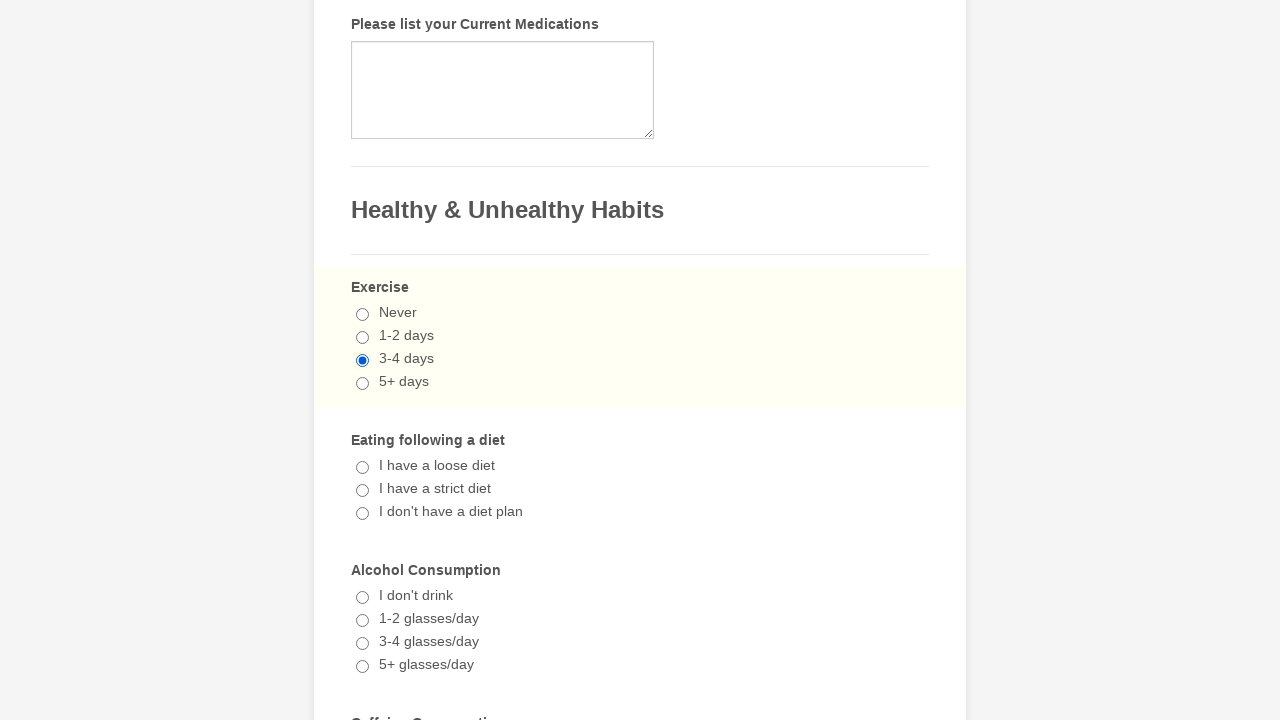

Clicked second radio button (I have a strict diet) at (362, 491) on input[value='I have a strict diet']
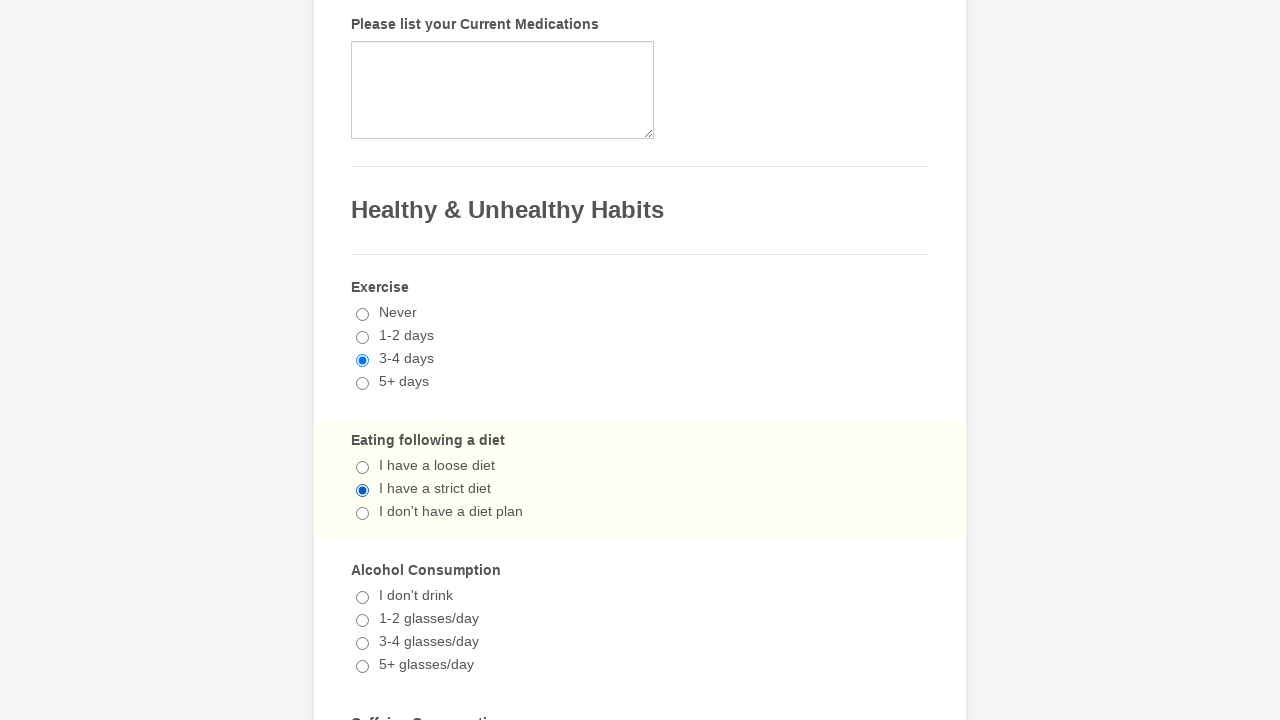

Verified first checkbox (Anemia) is now selected
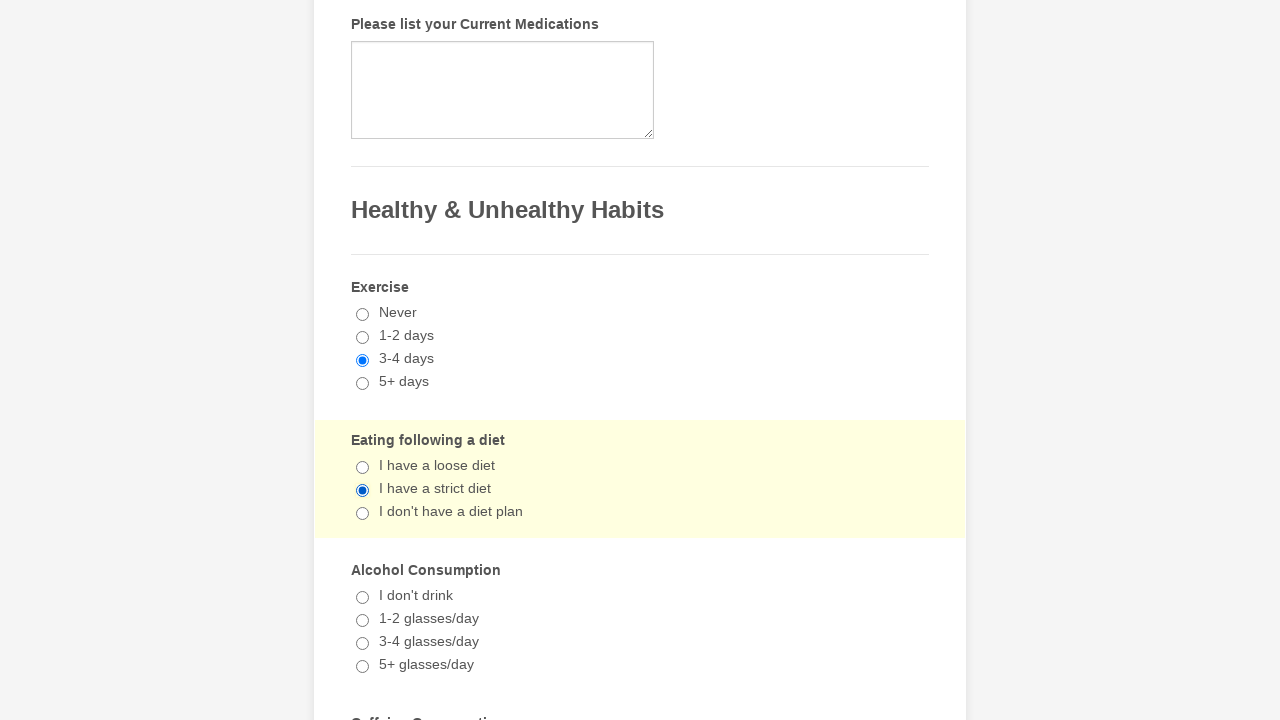

Verified second checkbox (Asthma) is now selected
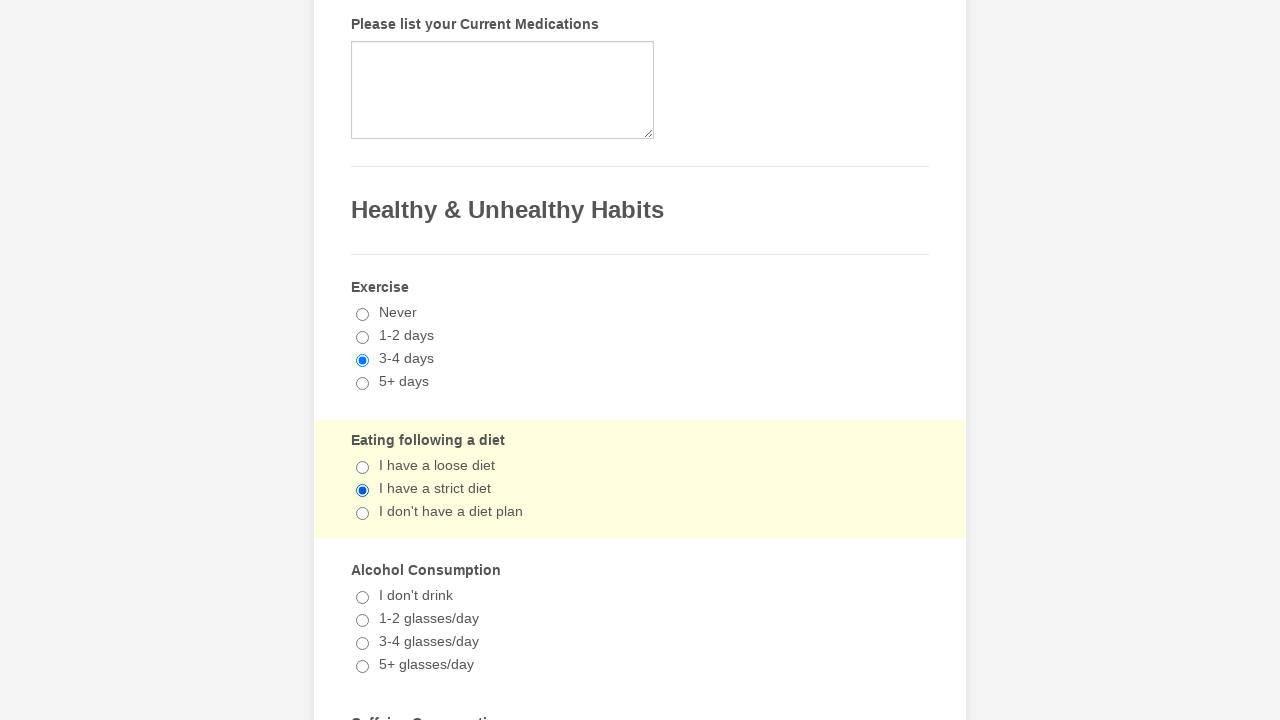

Verified third checkbox (Arthritis) is now selected
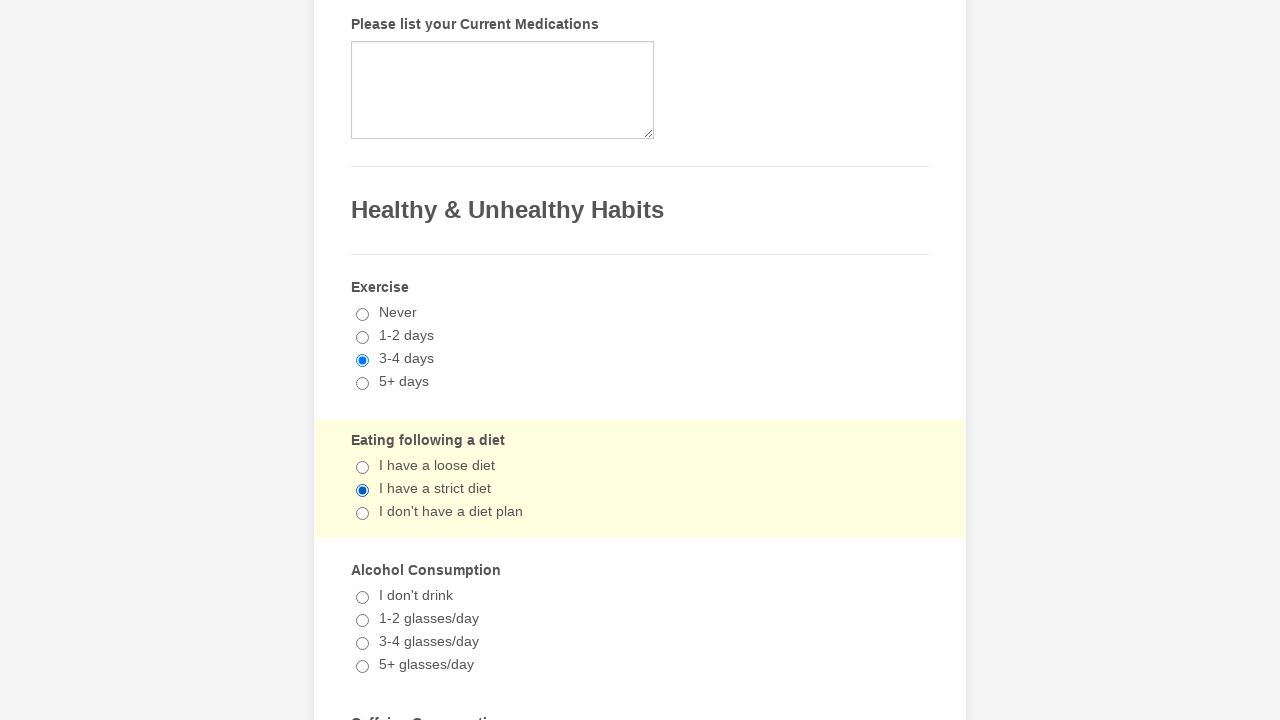

Verified first radio button (3-4 days) is now selected
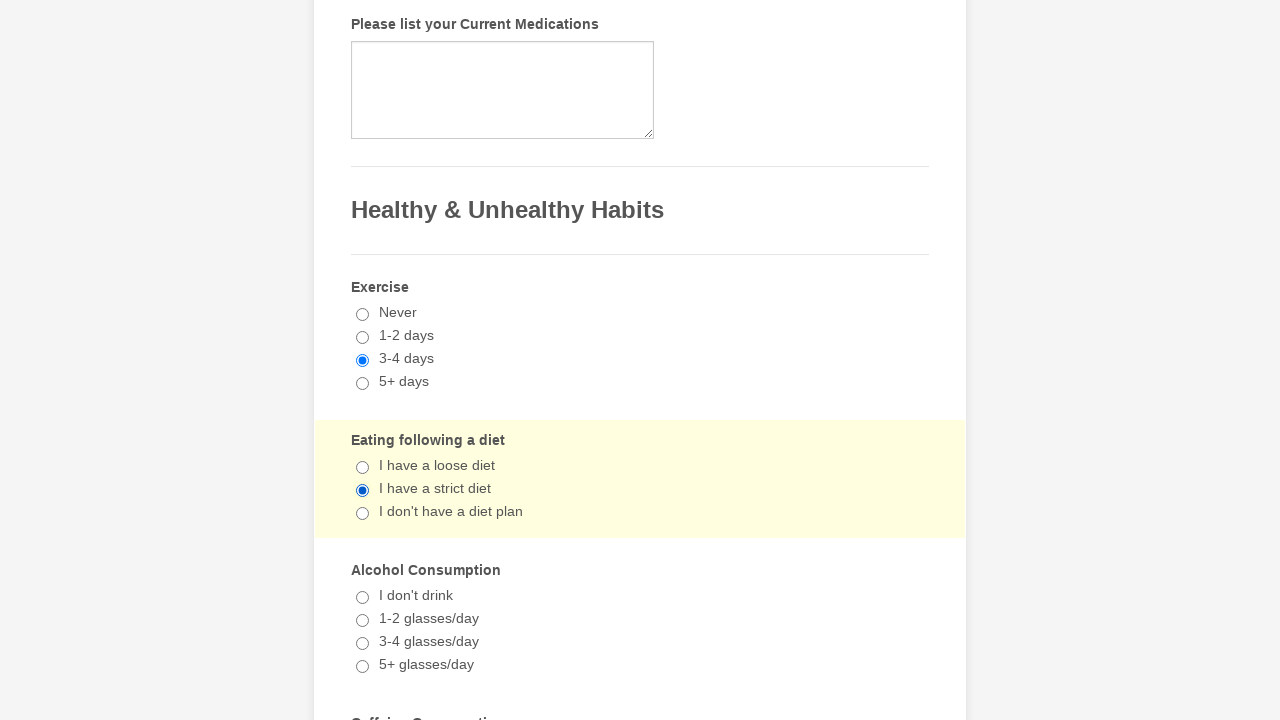

Verified second radio button (I have a strict diet) is now selected
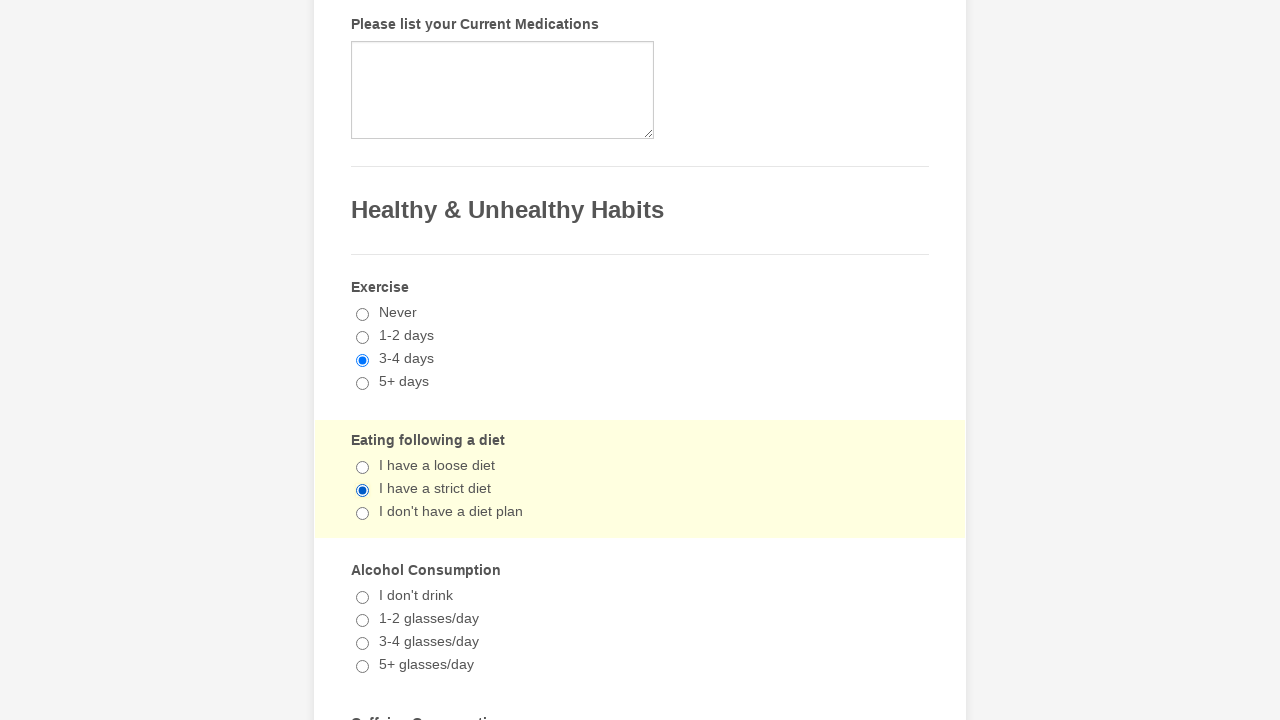

Page reloaded
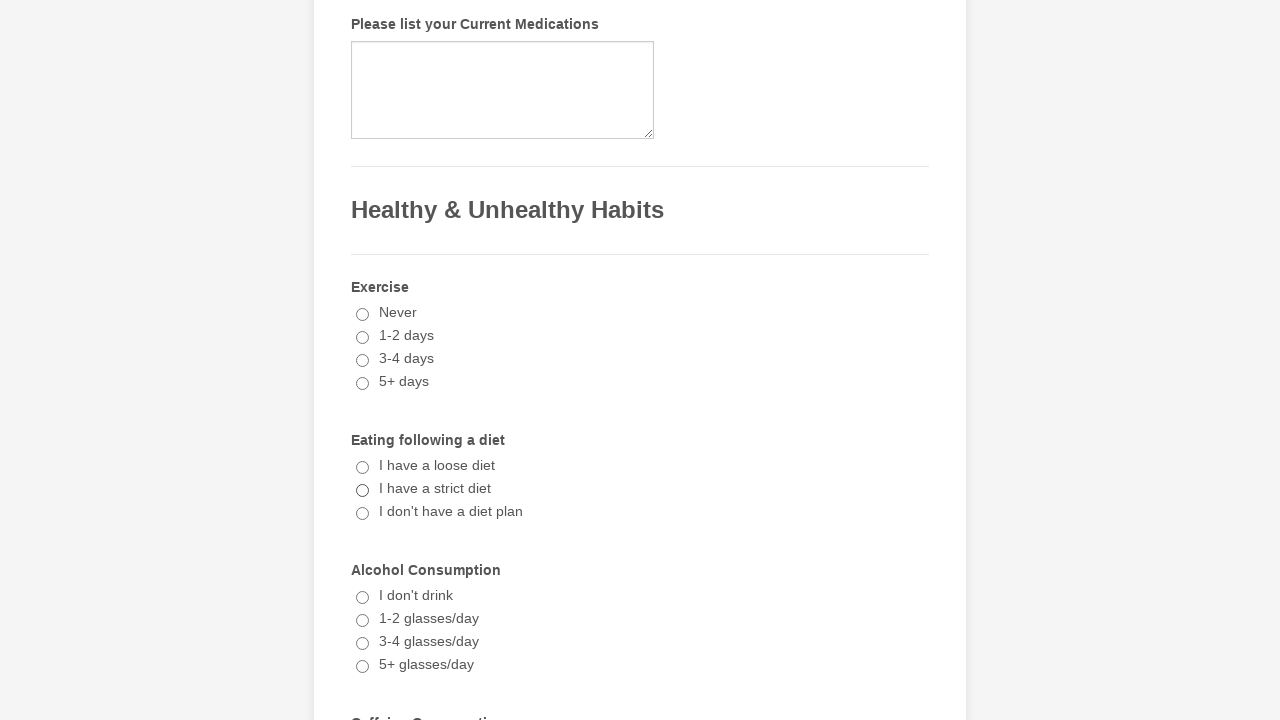

Clicked checkbox 1 of 29 at (362, 360) on input[type='checkbox'] >> nth=0
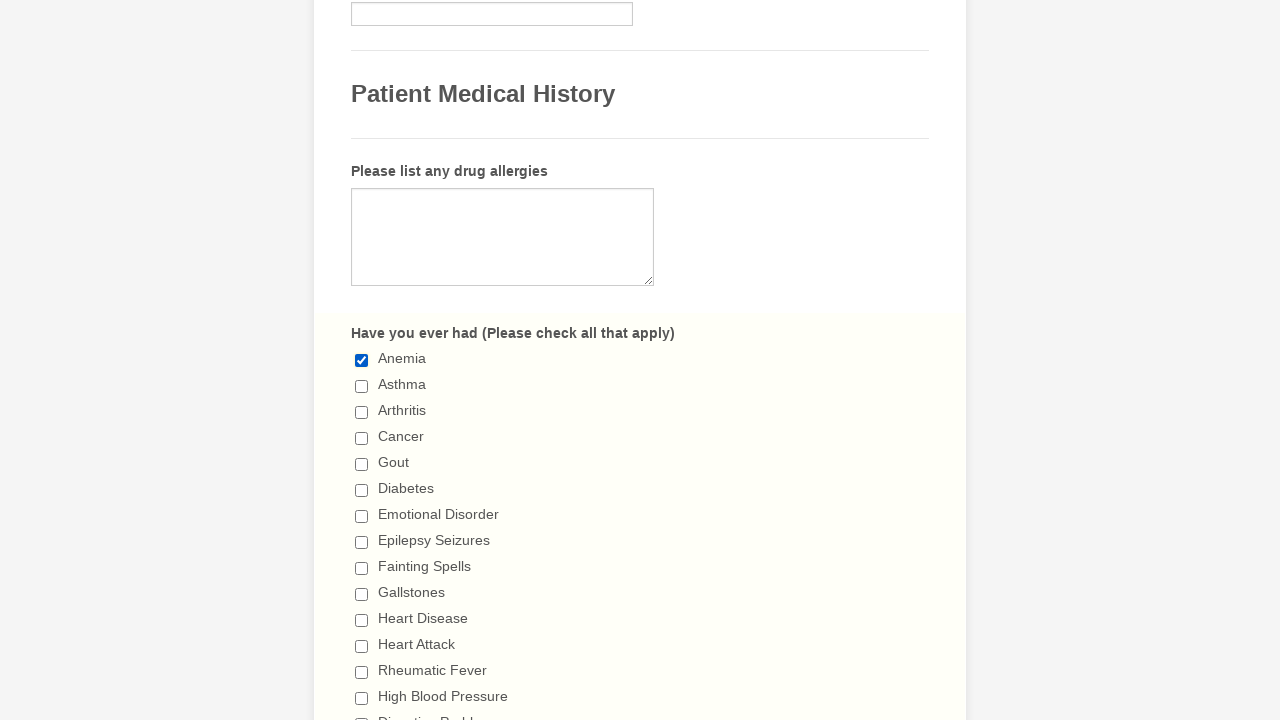

Waited 500ms after clicking checkbox 1
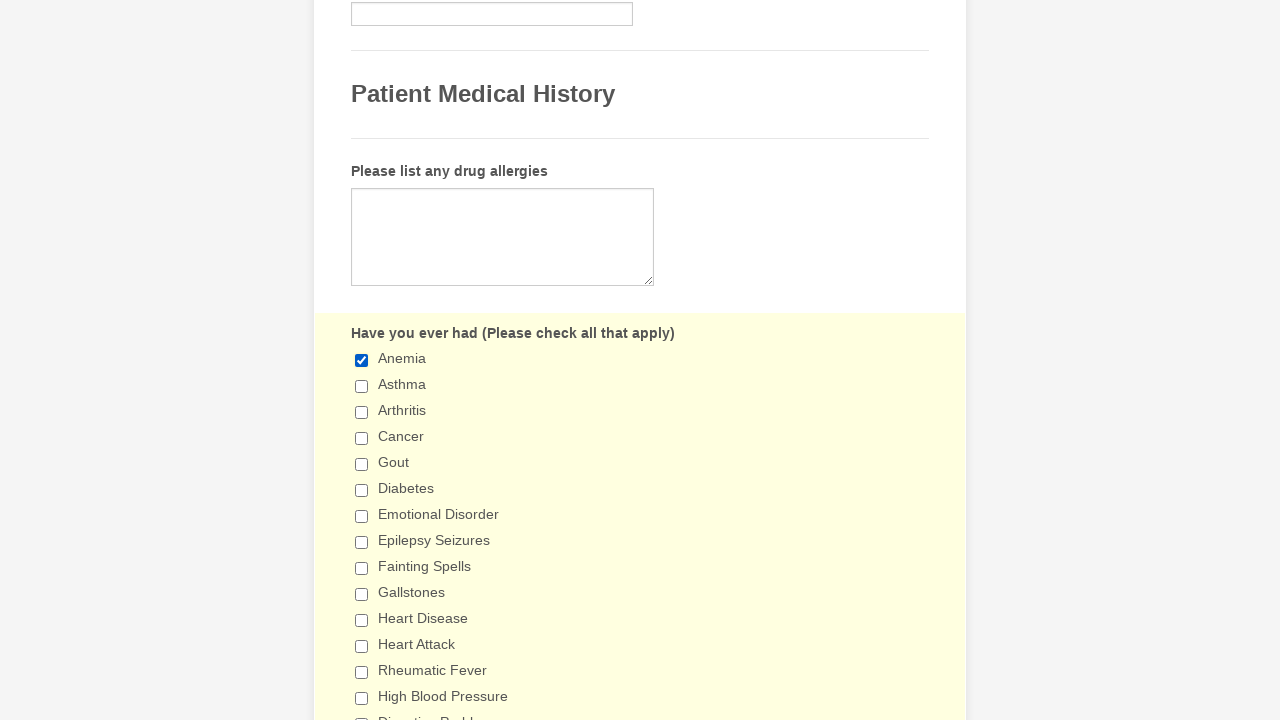

Clicked checkbox 2 of 29 at (362, 386) on input[type='checkbox'] >> nth=1
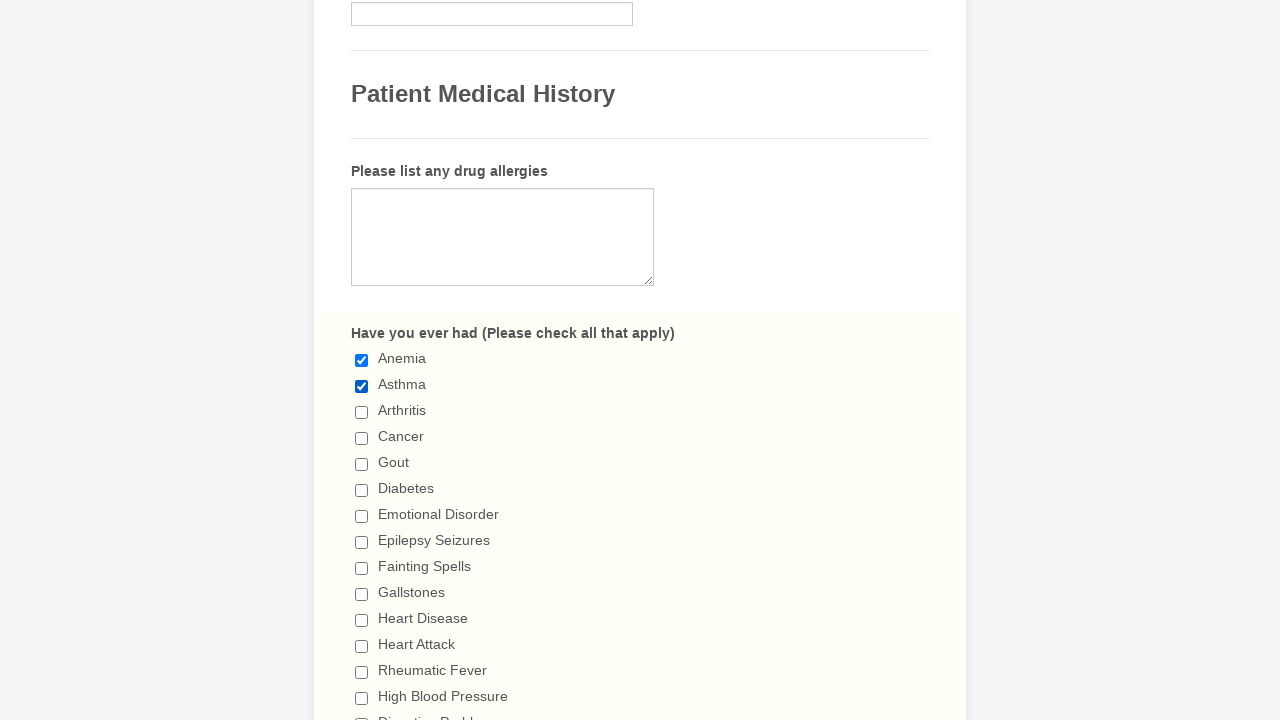

Waited 500ms after clicking checkbox 2
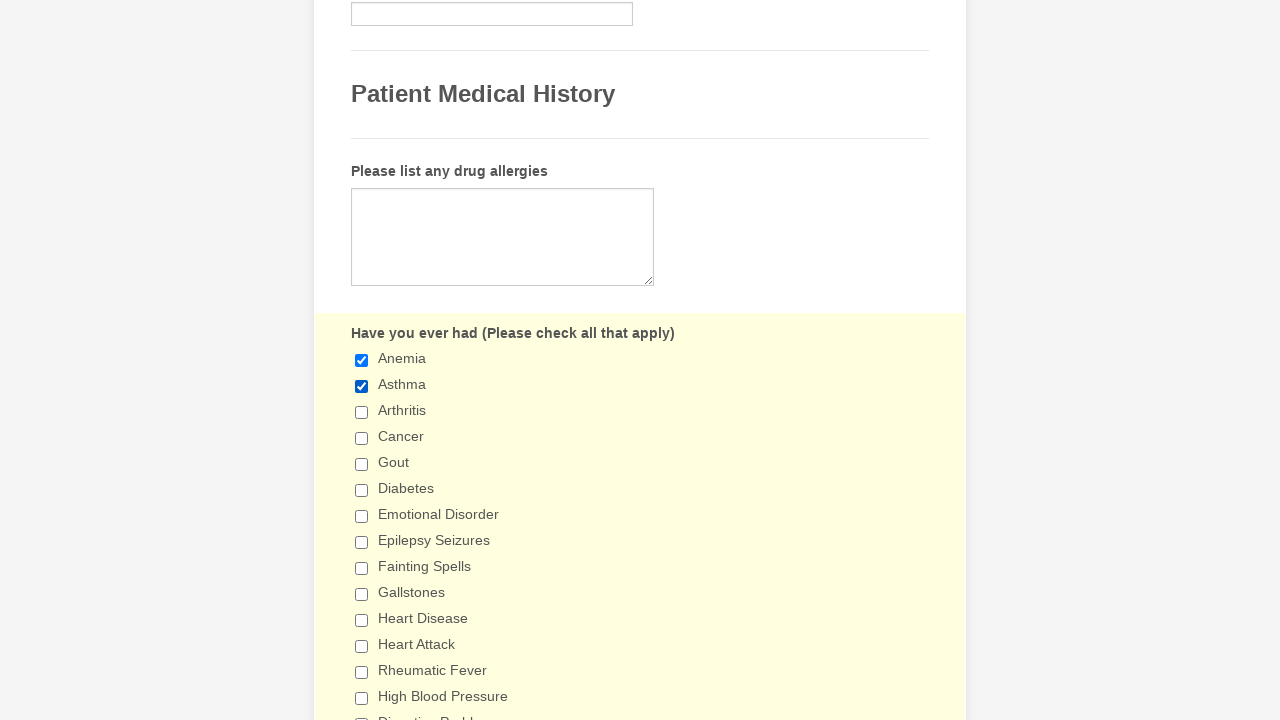

Clicked checkbox 3 of 29 at (362, 412) on input[type='checkbox'] >> nth=2
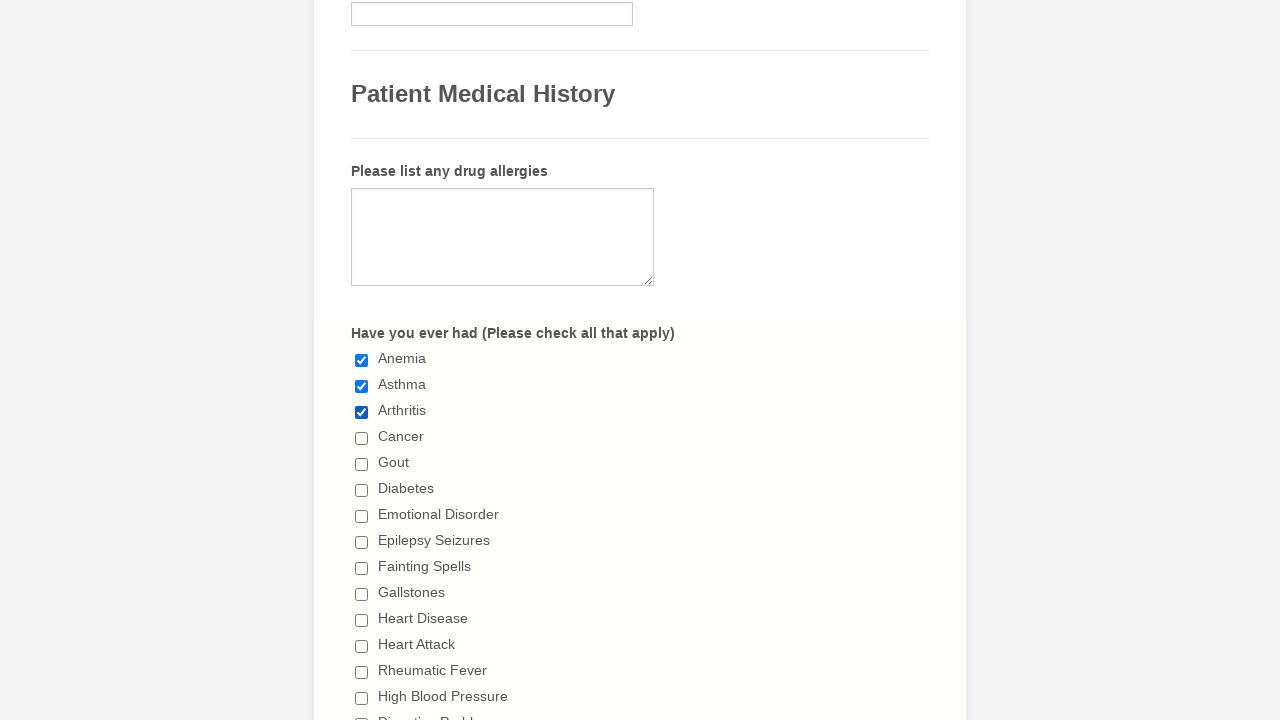

Waited 500ms after clicking checkbox 3
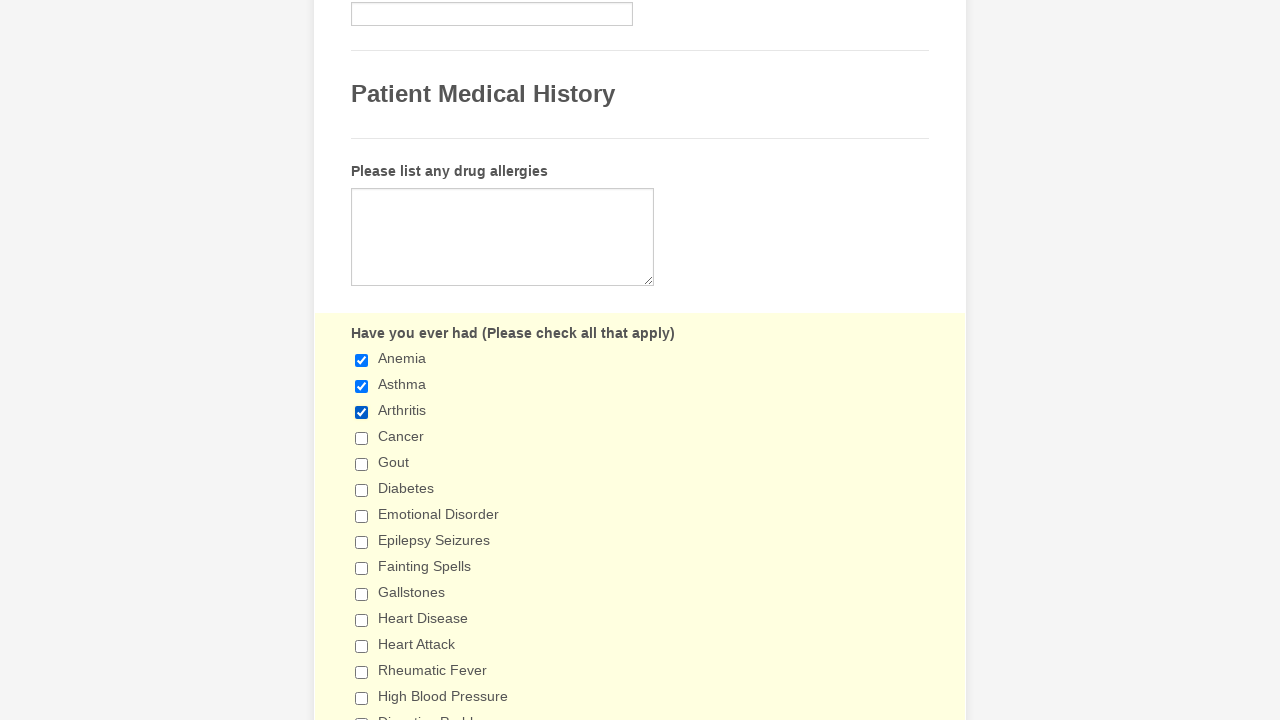

Clicked checkbox 4 of 29 at (362, 438) on input[type='checkbox'] >> nth=3
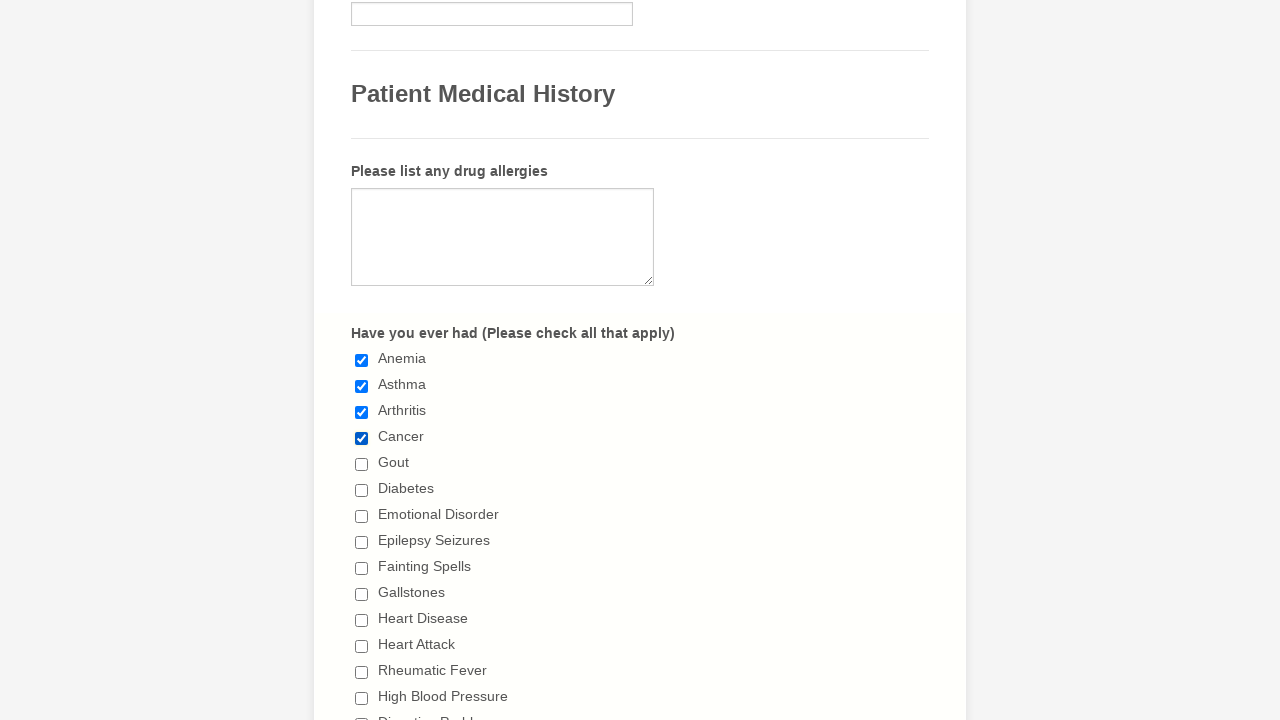

Waited 500ms after clicking checkbox 4
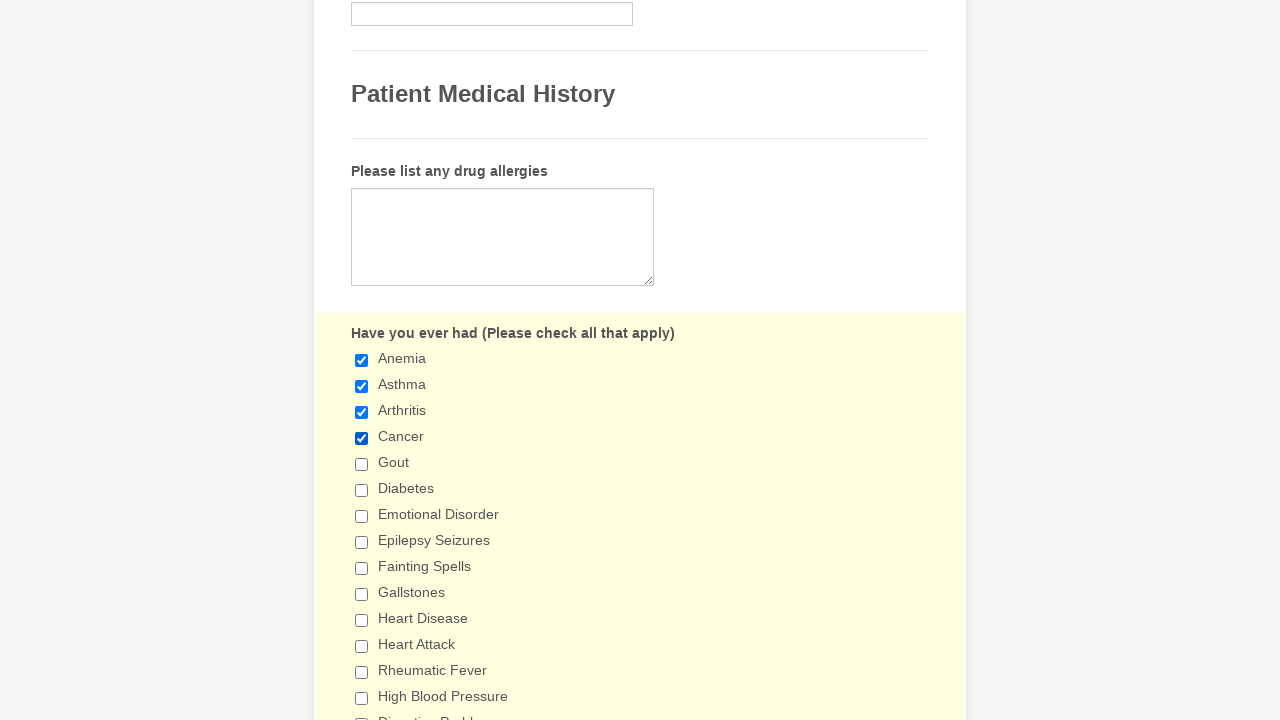

Clicked checkbox 5 of 29 at (362, 464) on input[type='checkbox'] >> nth=4
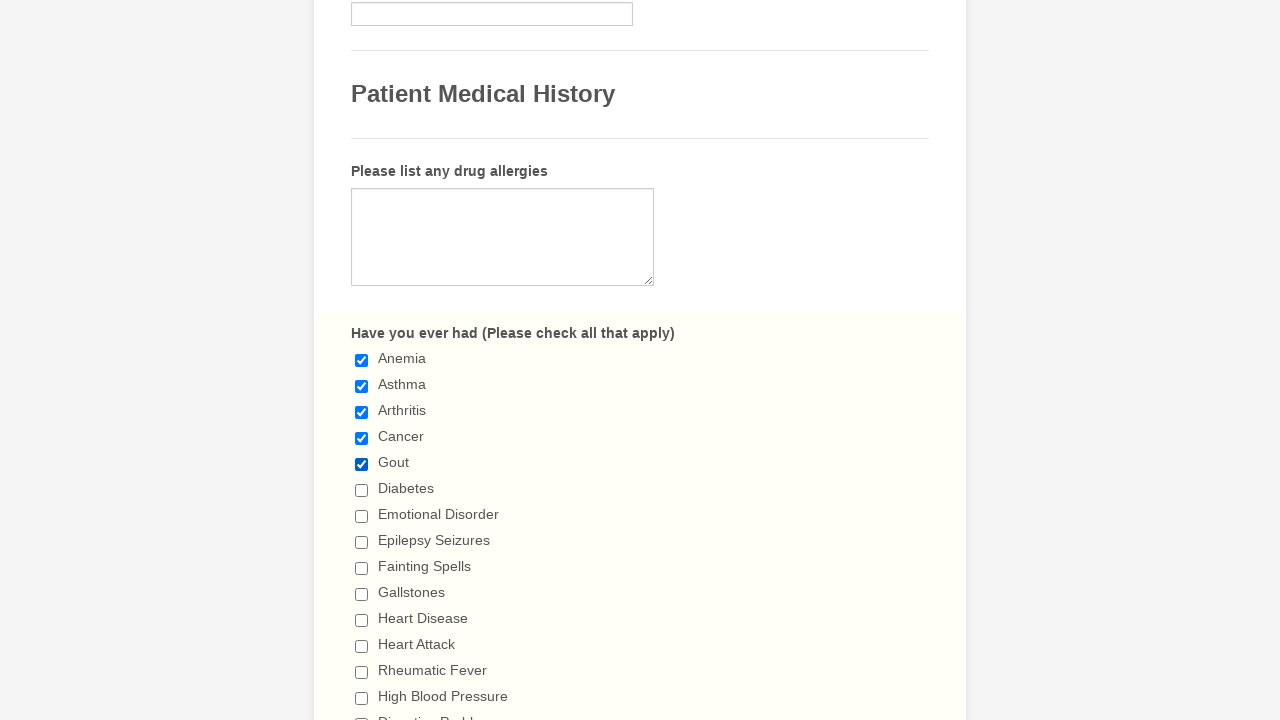

Waited 500ms after clicking checkbox 5
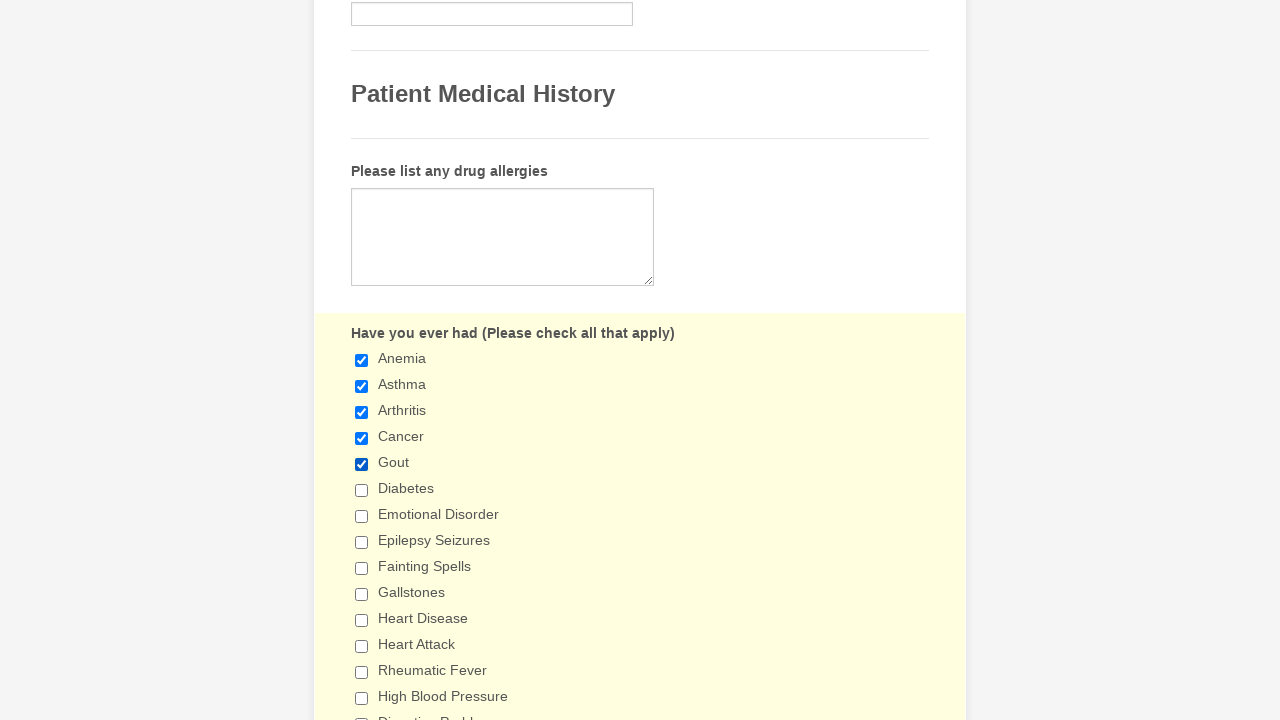

Clicked checkbox 6 of 29 at (362, 490) on input[type='checkbox'] >> nth=5
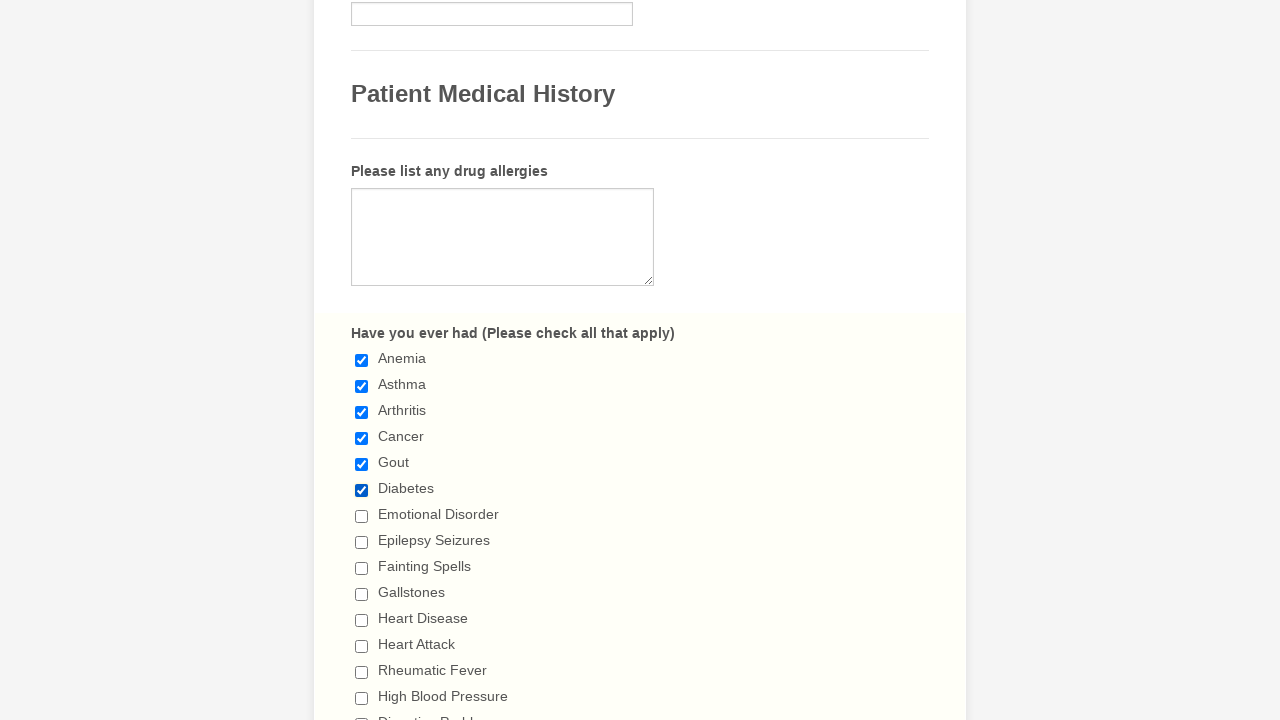

Waited 500ms after clicking checkbox 6
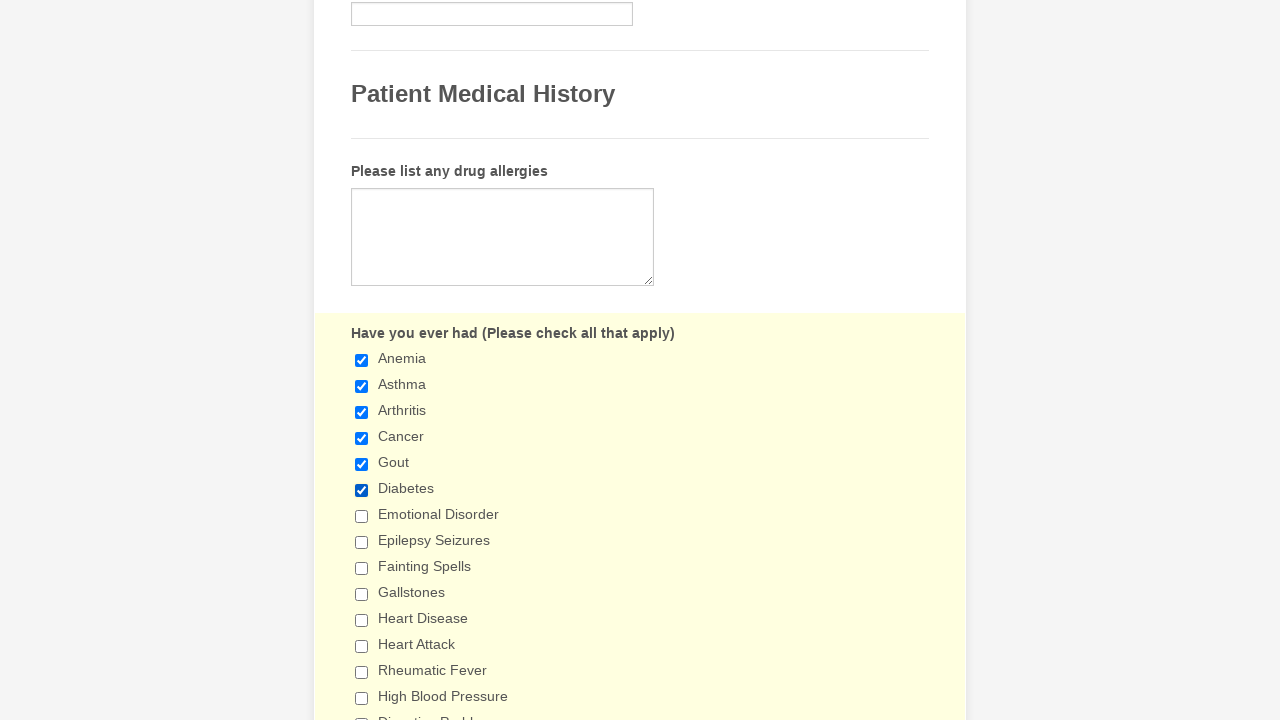

Clicked checkbox 7 of 29 at (362, 516) on input[type='checkbox'] >> nth=6
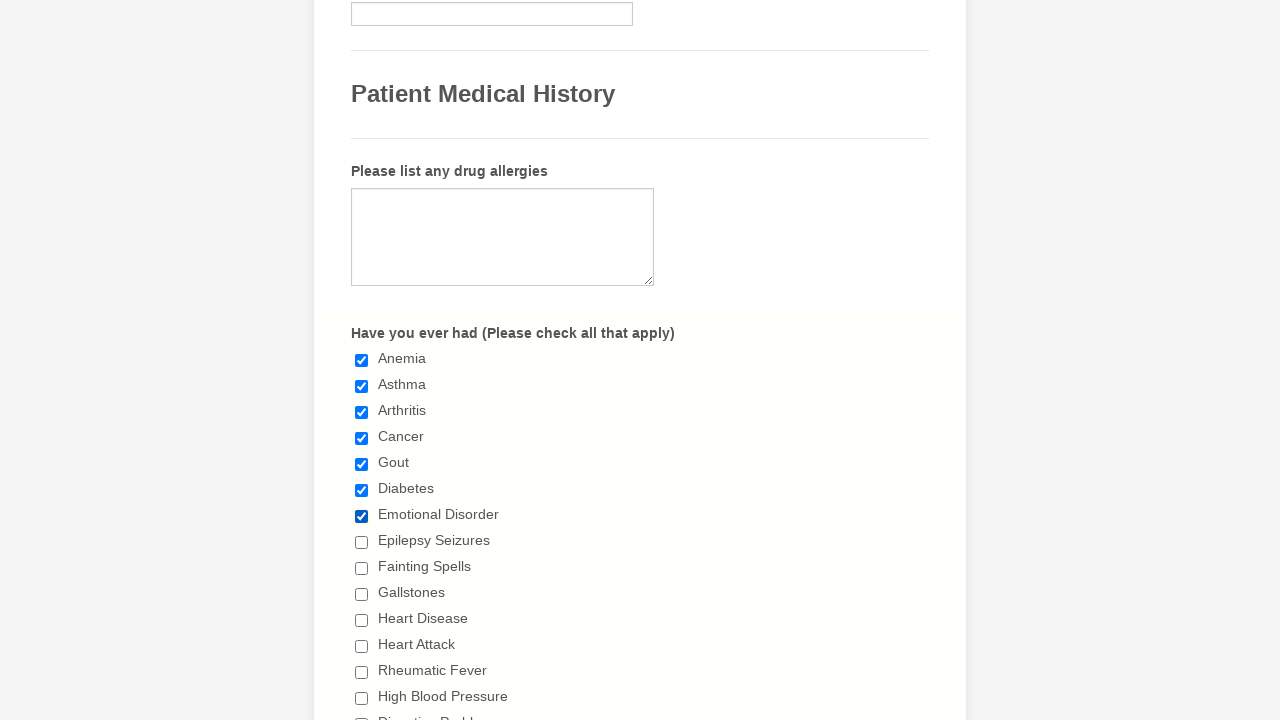

Waited 500ms after clicking checkbox 7
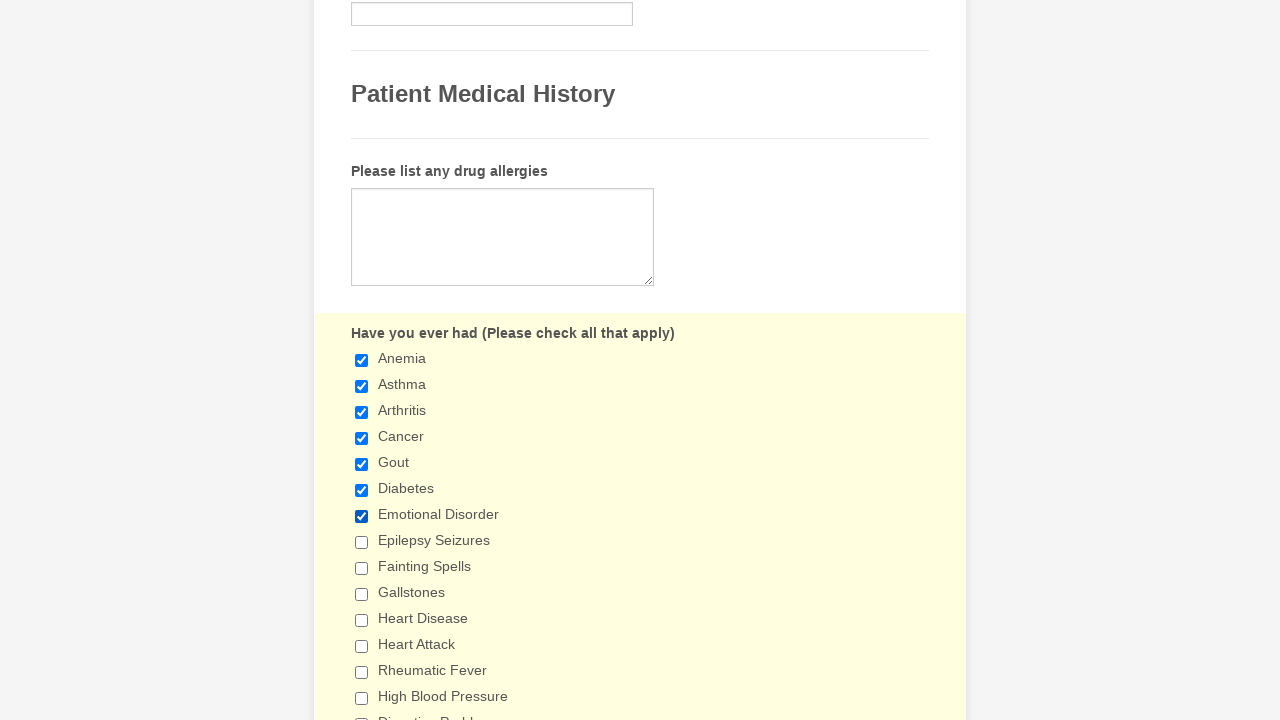

Clicked checkbox 8 of 29 at (362, 542) on input[type='checkbox'] >> nth=7
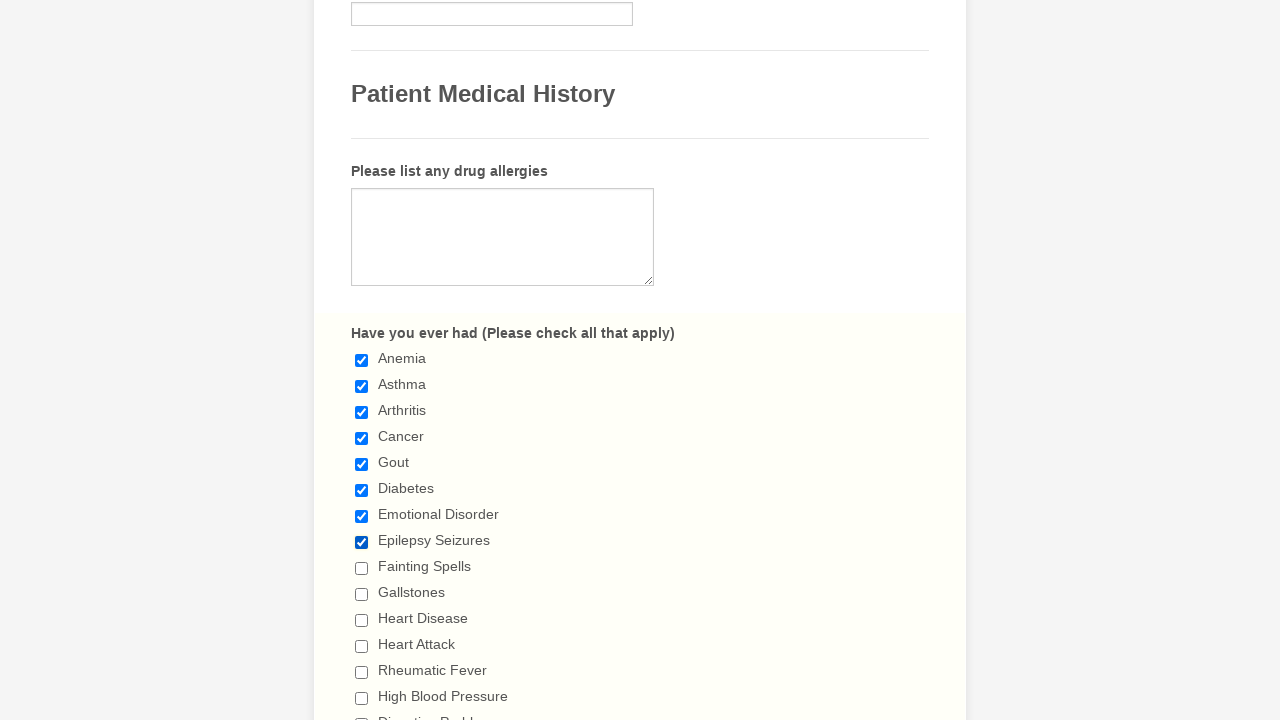

Waited 500ms after clicking checkbox 8
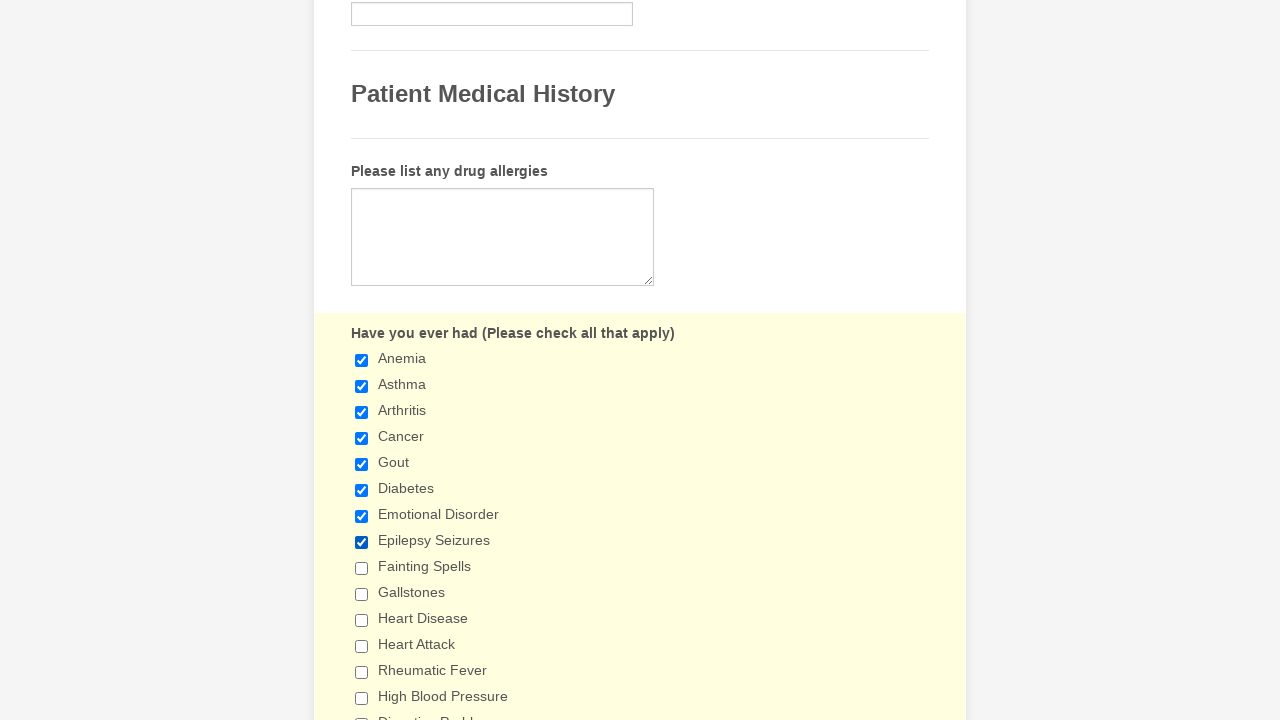

Clicked checkbox 9 of 29 at (362, 568) on input[type='checkbox'] >> nth=8
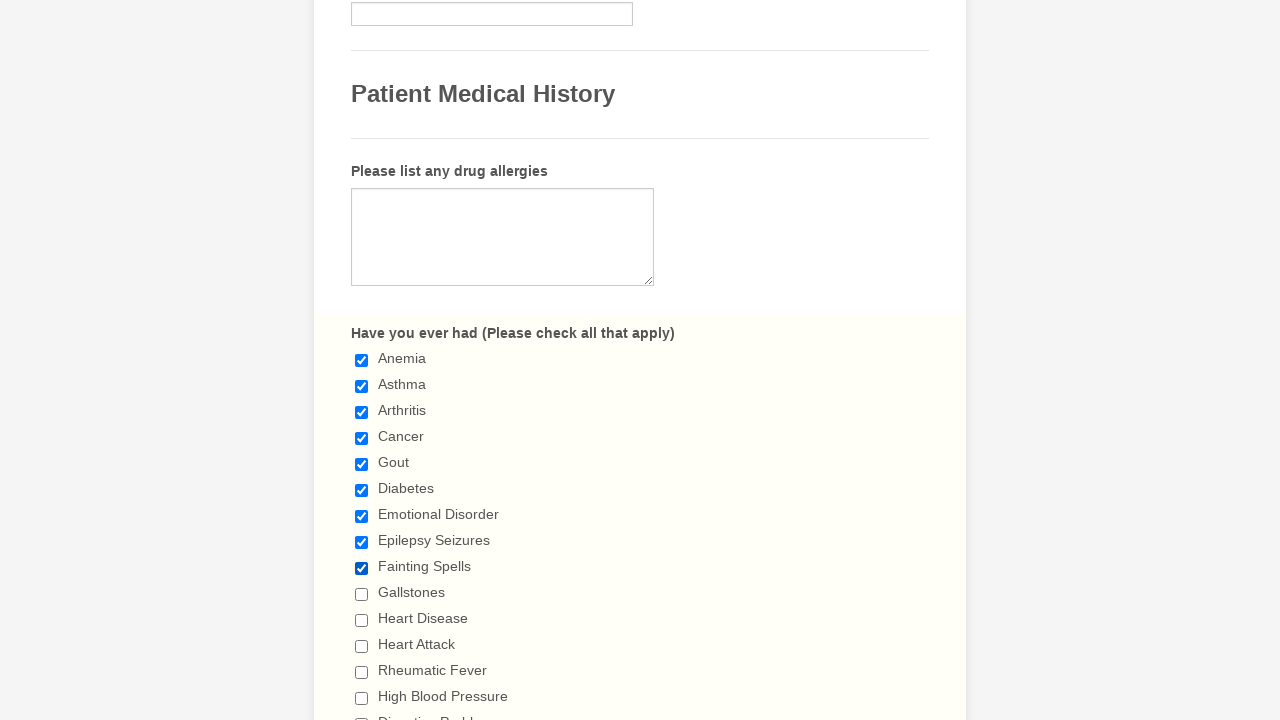

Waited 500ms after clicking checkbox 9
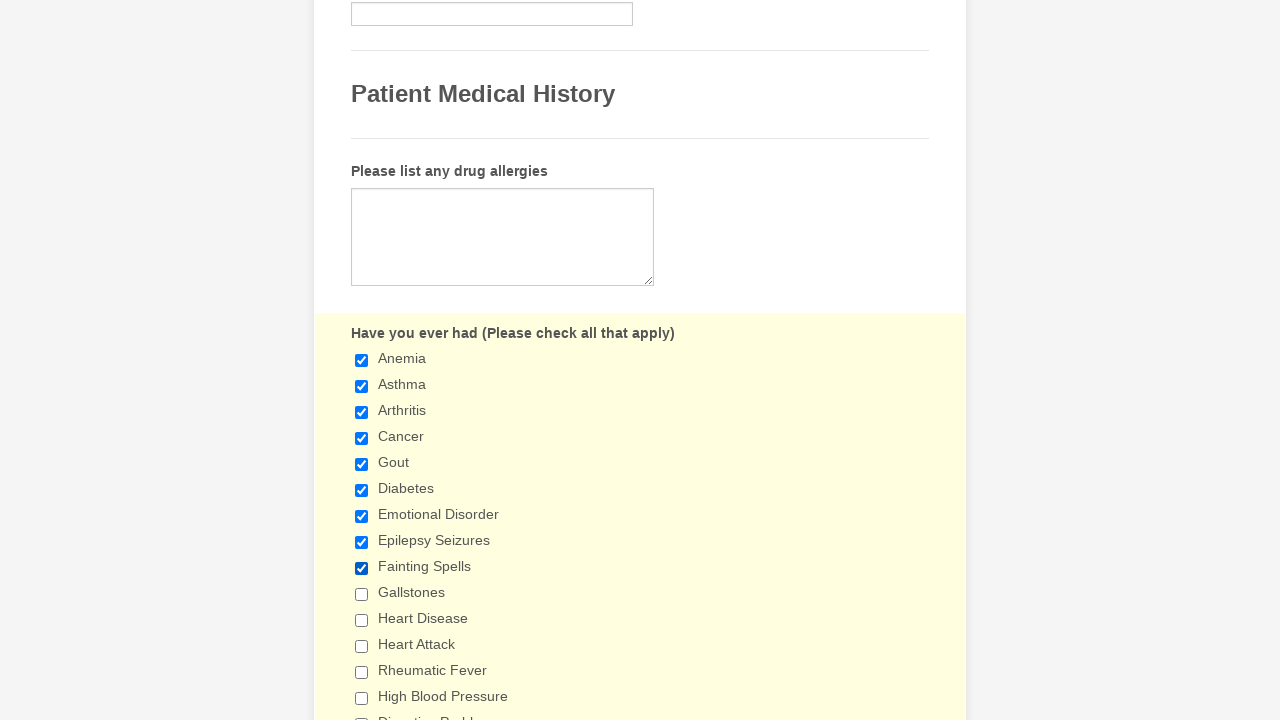

Clicked checkbox 10 of 29 at (362, 594) on input[type='checkbox'] >> nth=9
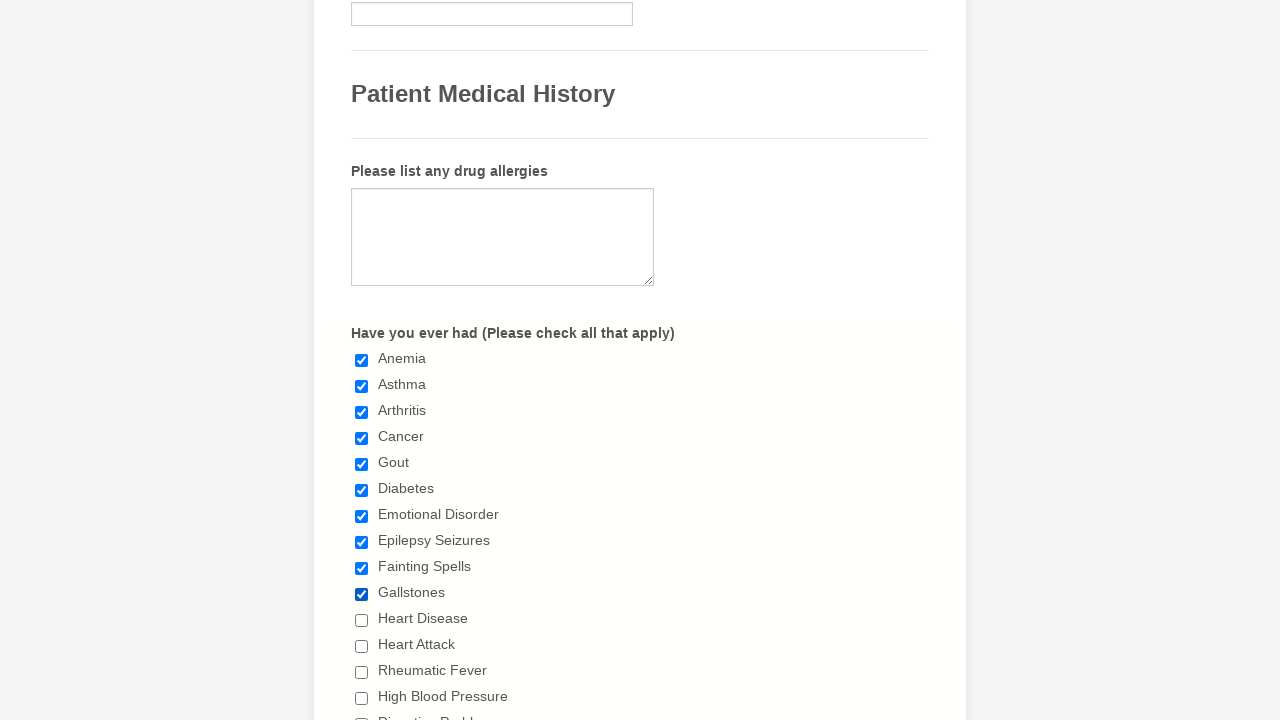

Waited 500ms after clicking checkbox 10
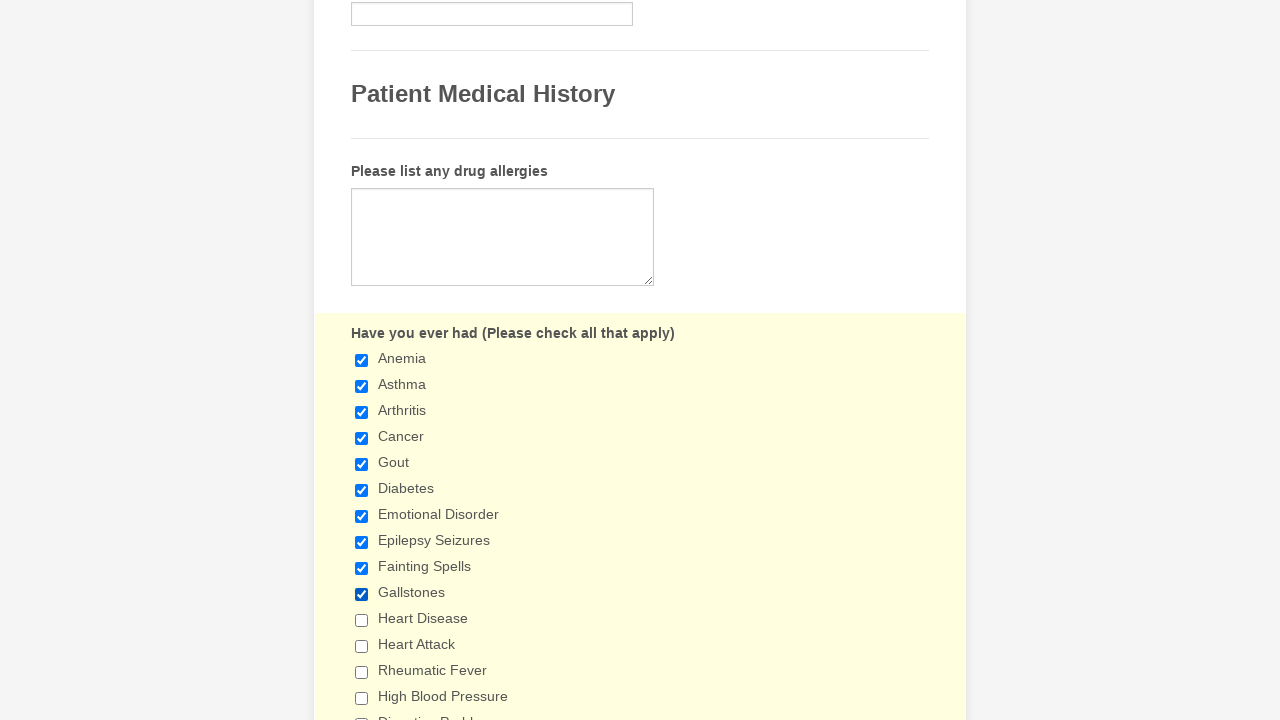

Clicked checkbox 11 of 29 at (362, 620) on input[type='checkbox'] >> nth=10
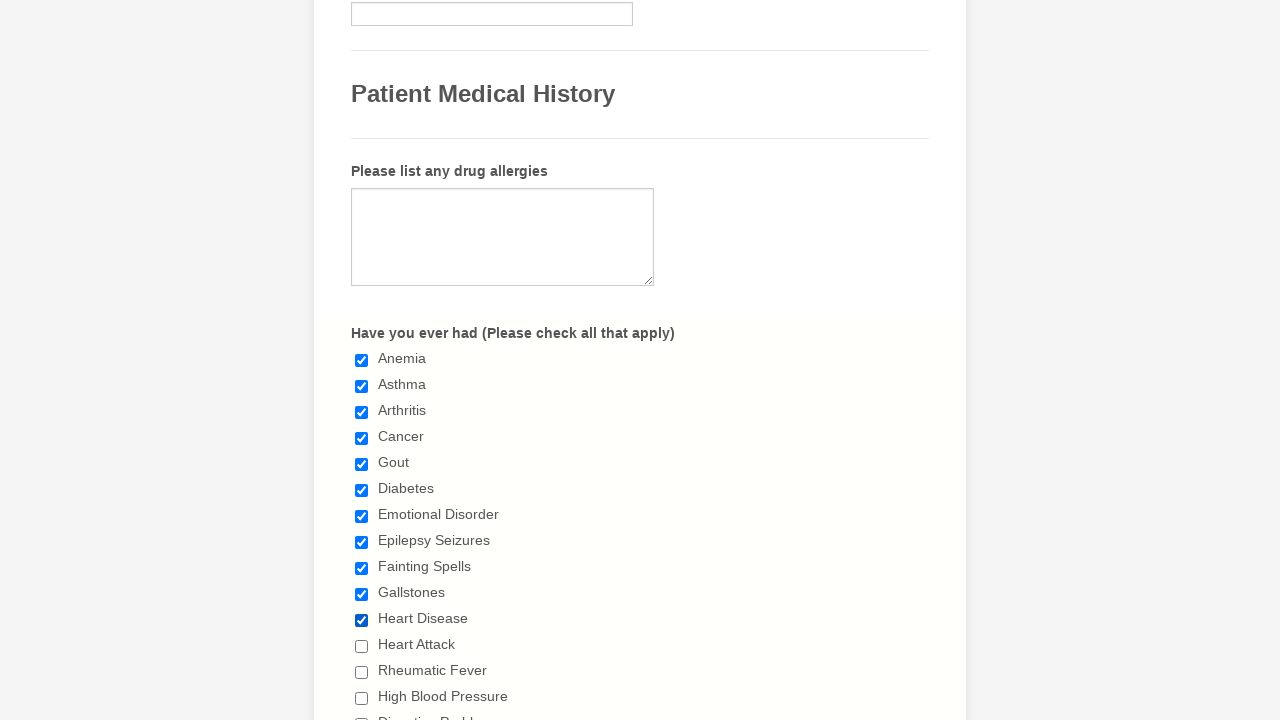

Waited 500ms after clicking checkbox 11
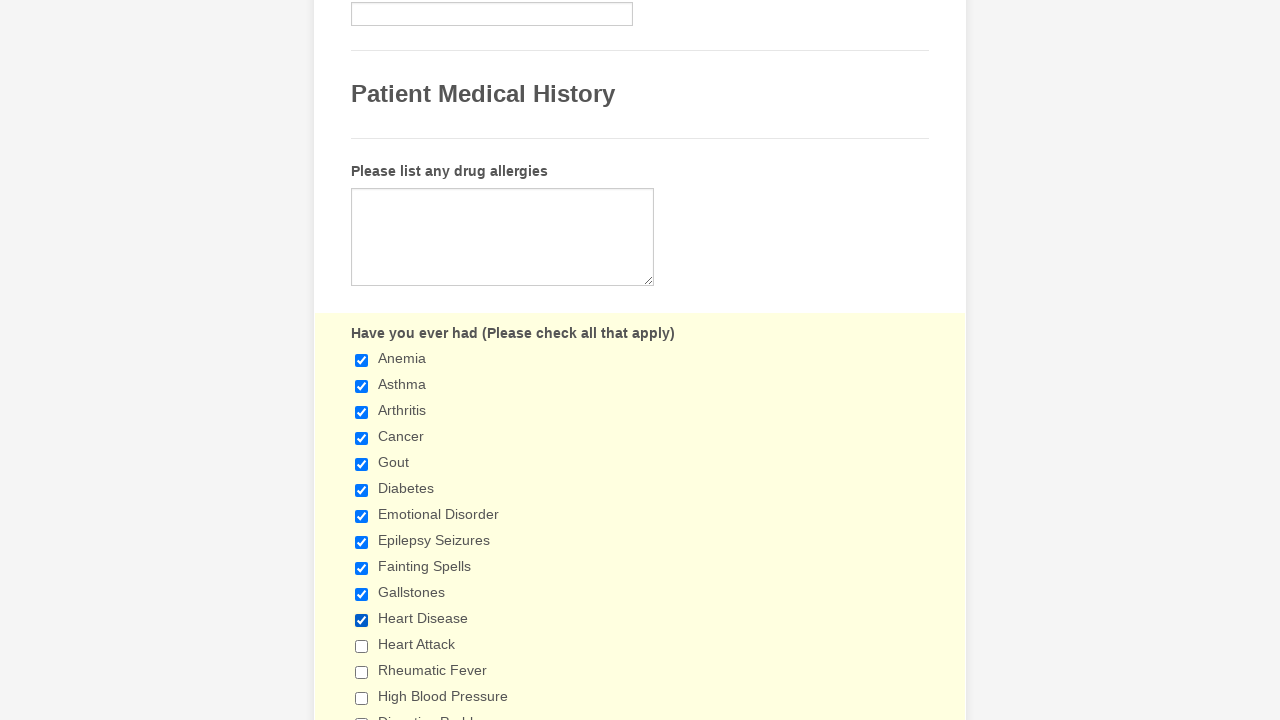

Clicked checkbox 12 of 29 at (362, 646) on input[type='checkbox'] >> nth=11
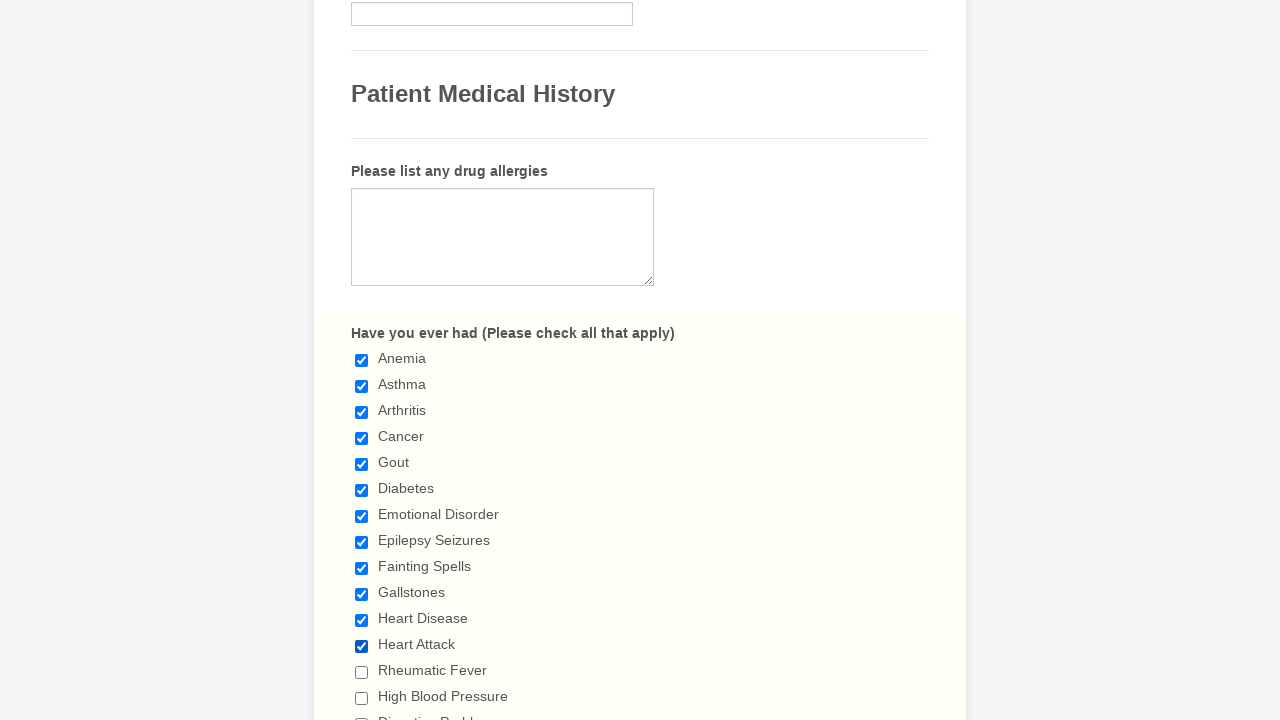

Waited 500ms after clicking checkbox 12
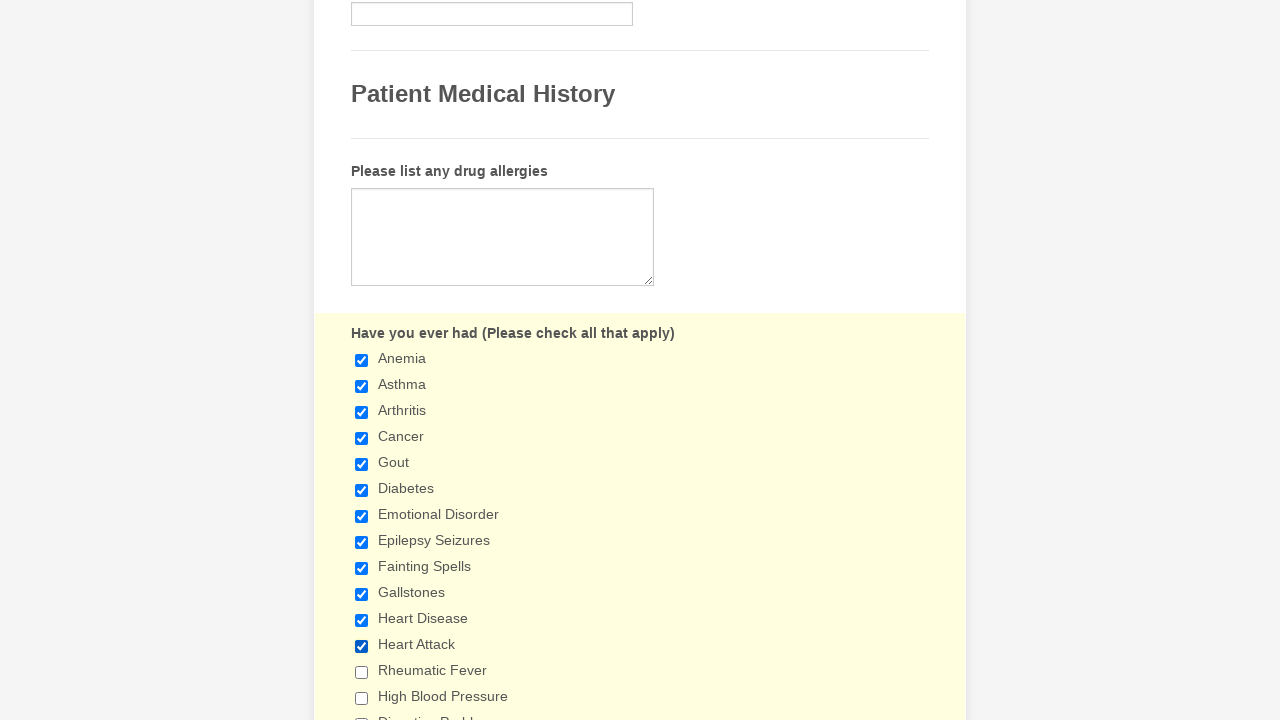

Clicked checkbox 13 of 29 at (362, 672) on input[type='checkbox'] >> nth=12
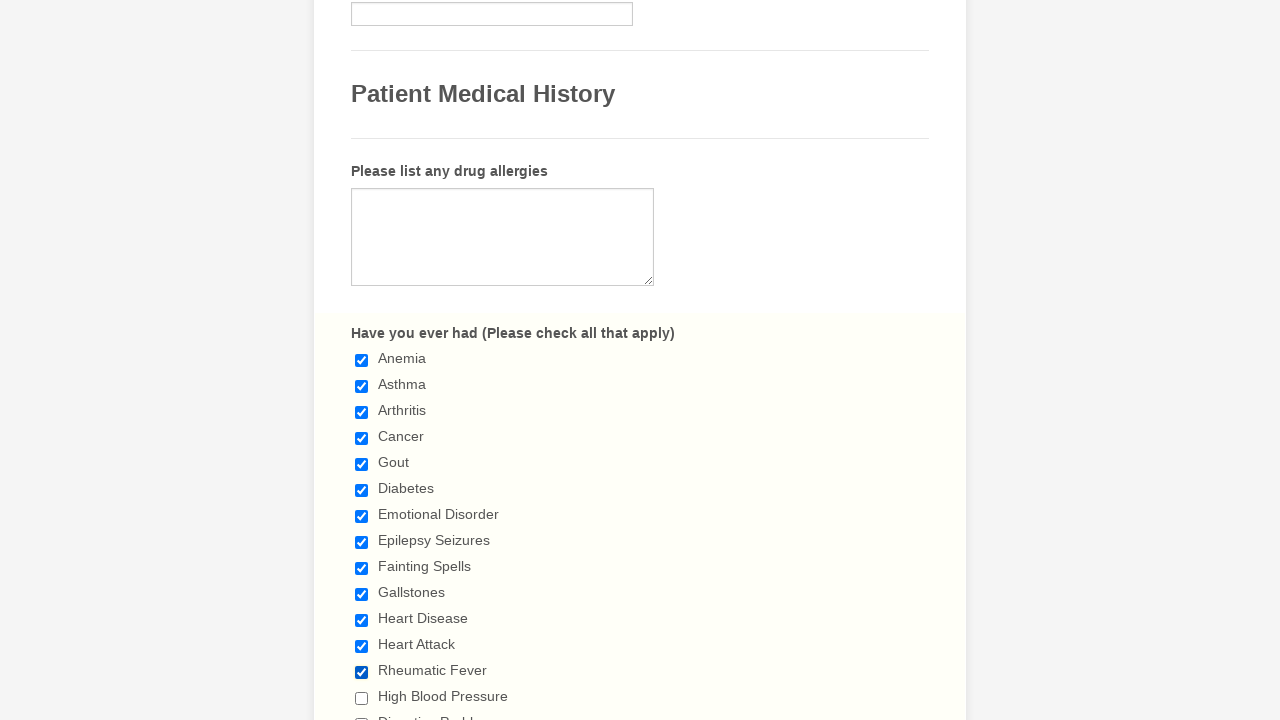

Waited 500ms after clicking checkbox 13
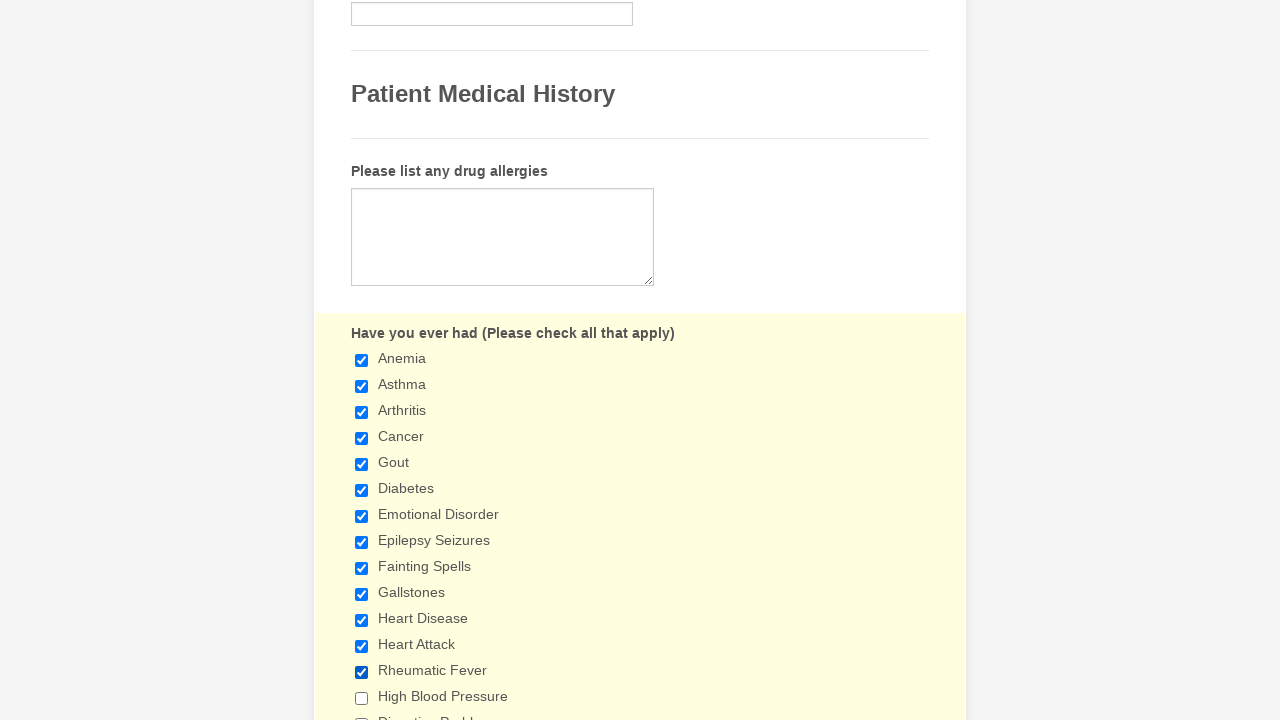

Clicked checkbox 14 of 29 at (362, 698) on input[type='checkbox'] >> nth=13
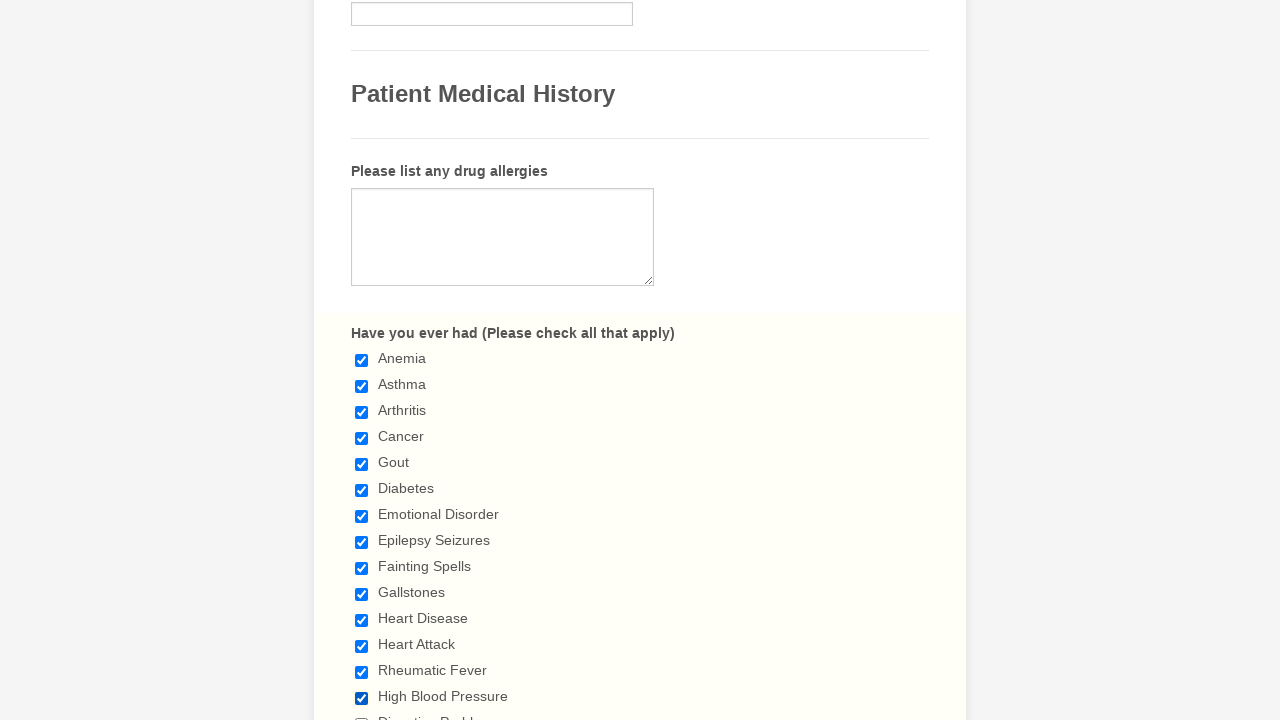

Waited 500ms after clicking checkbox 14
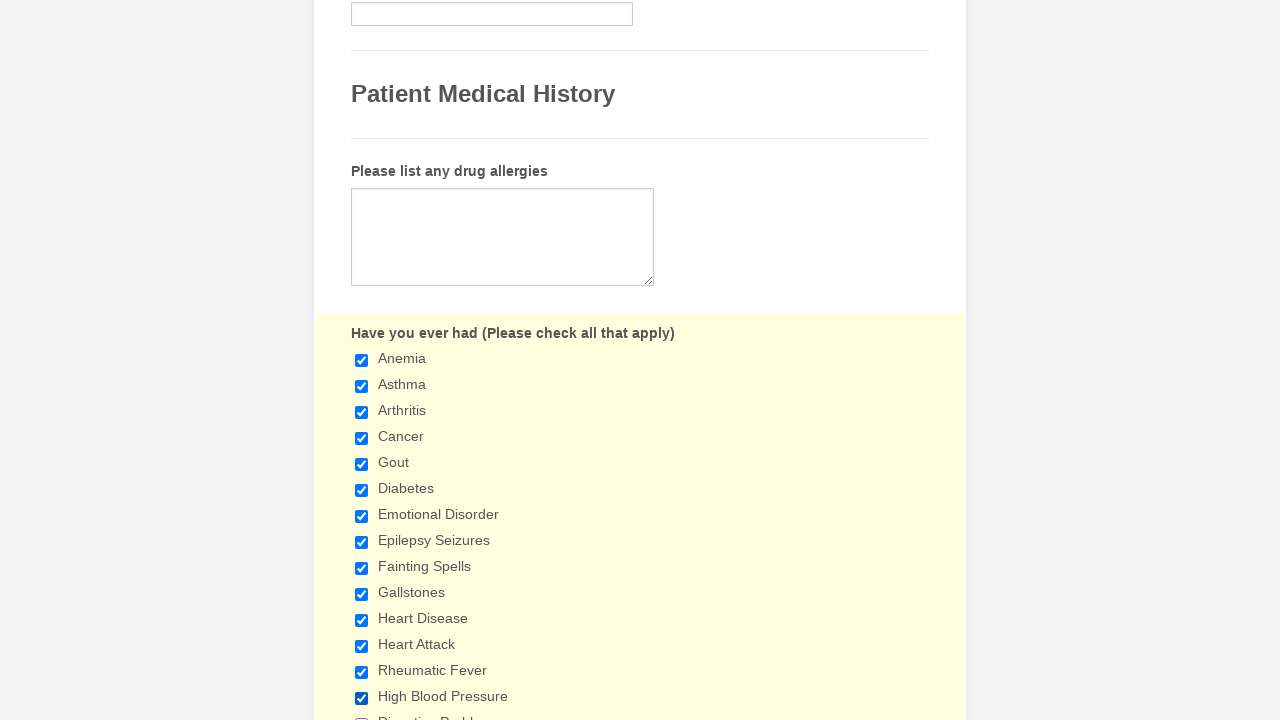

Clicked checkbox 15 of 29 at (362, 714) on input[type='checkbox'] >> nth=14
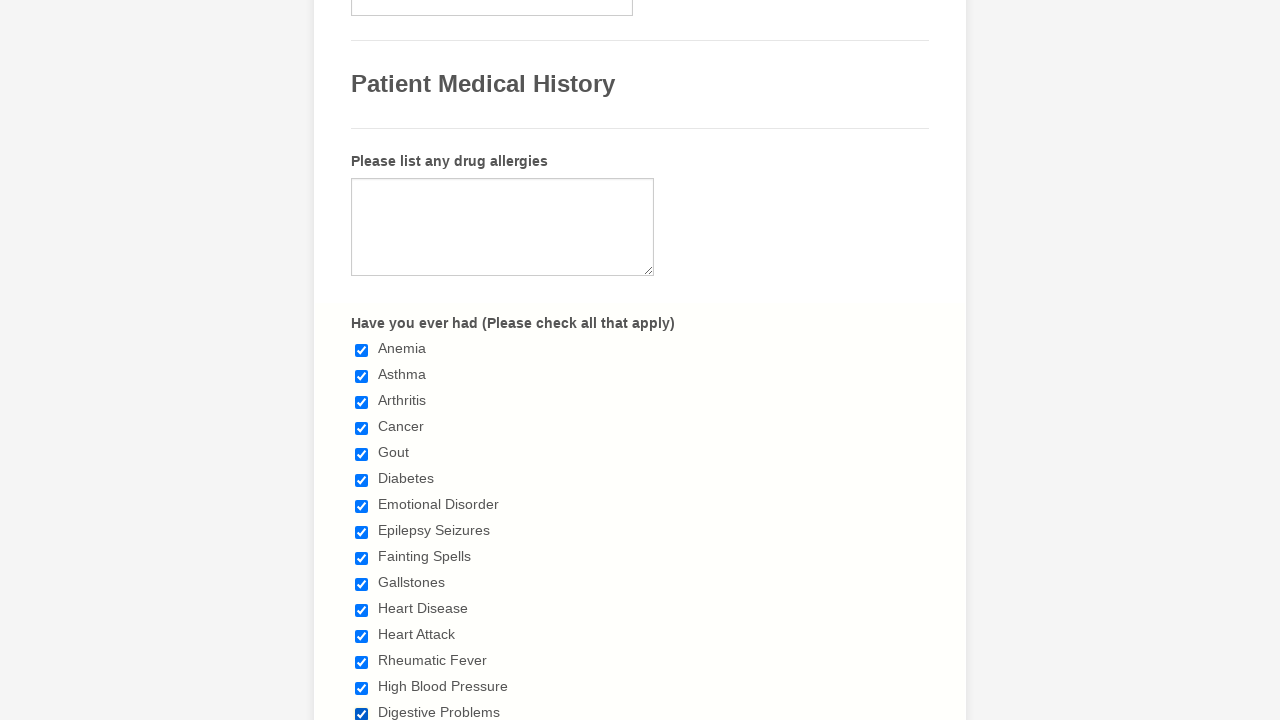

Waited 500ms after clicking checkbox 15
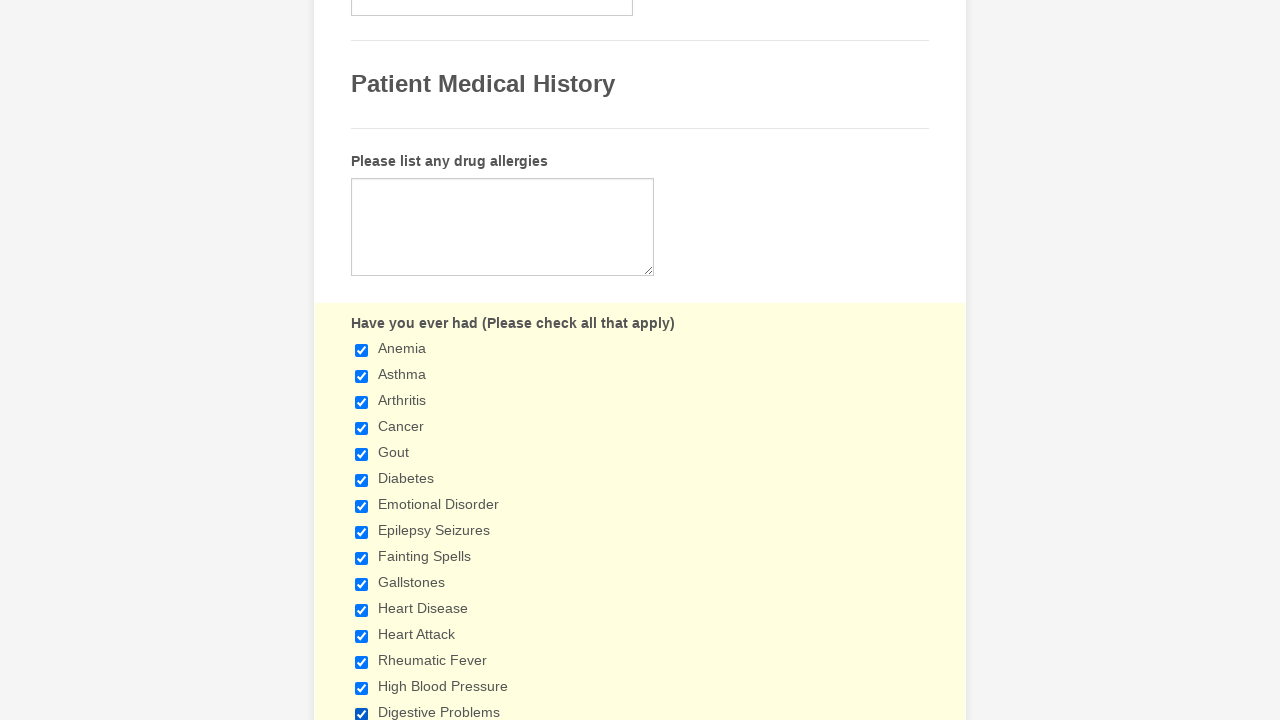

Clicked checkbox 16 of 29 at (362, 360) on input[type='checkbox'] >> nth=15
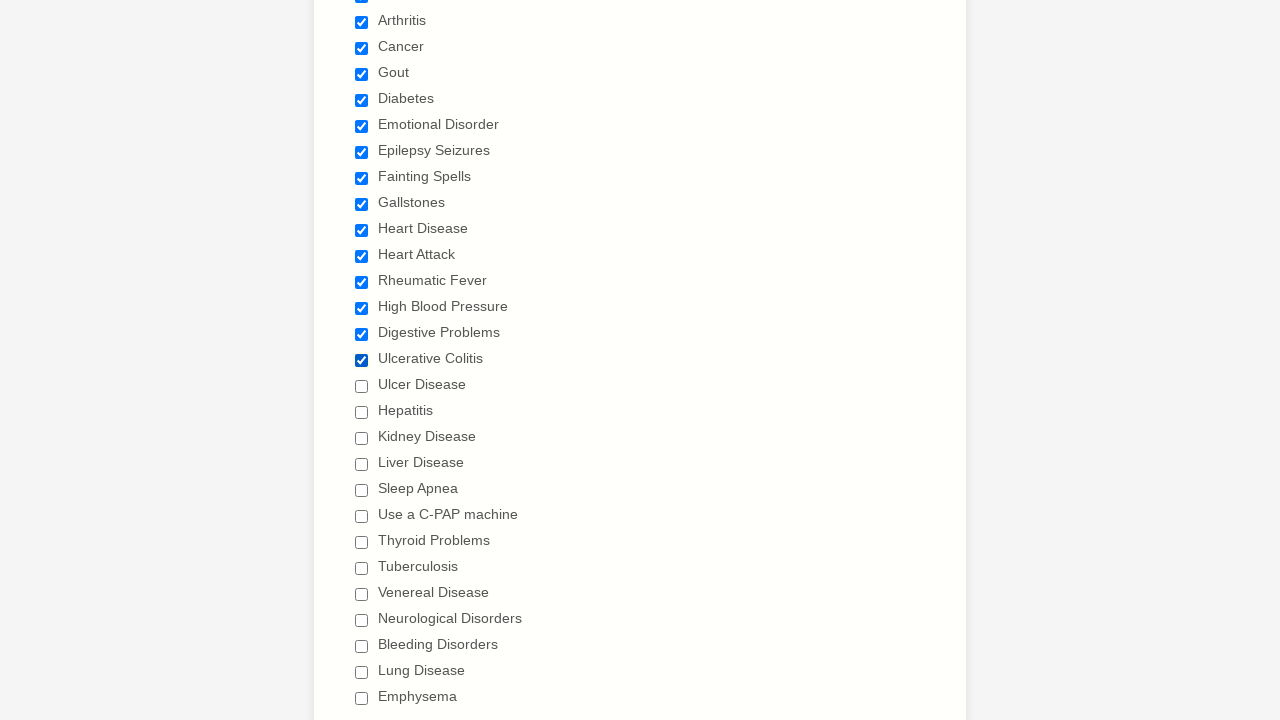

Waited 500ms after clicking checkbox 16
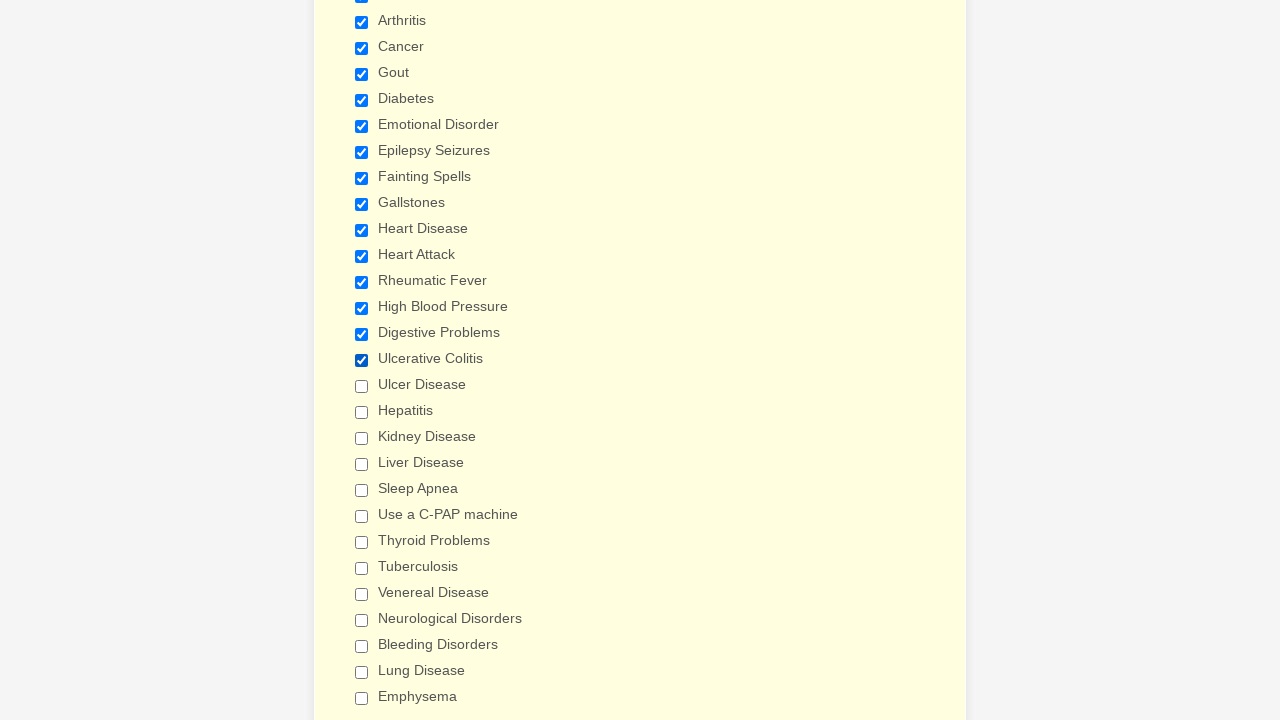

Clicked checkbox 17 of 29 at (362, 386) on input[type='checkbox'] >> nth=16
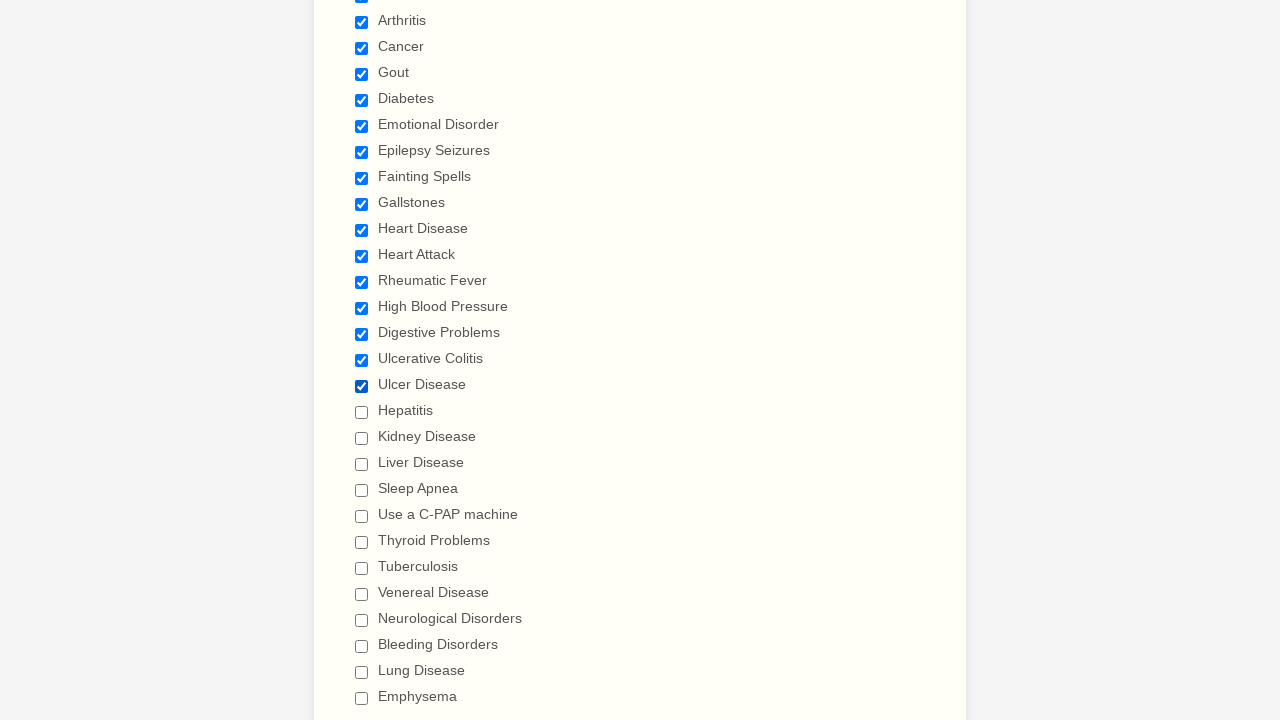

Waited 500ms after clicking checkbox 17
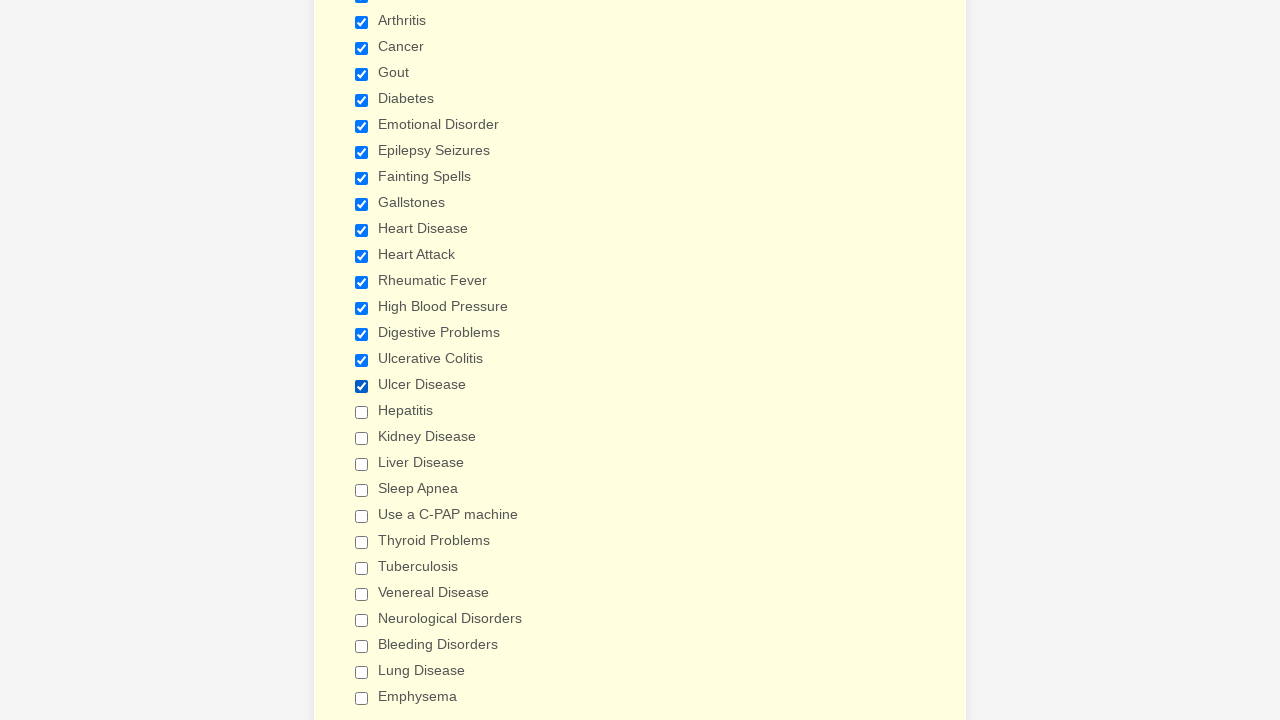

Clicked checkbox 18 of 29 at (362, 412) on input[type='checkbox'] >> nth=17
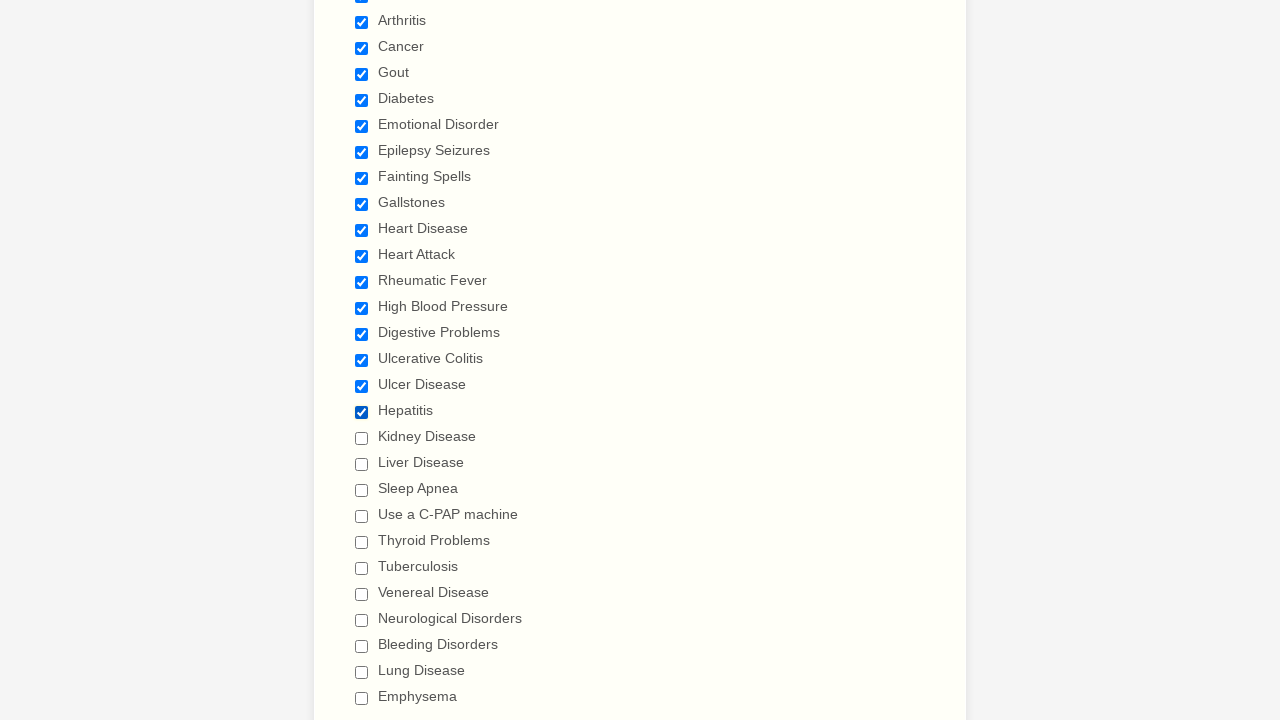

Waited 500ms after clicking checkbox 18
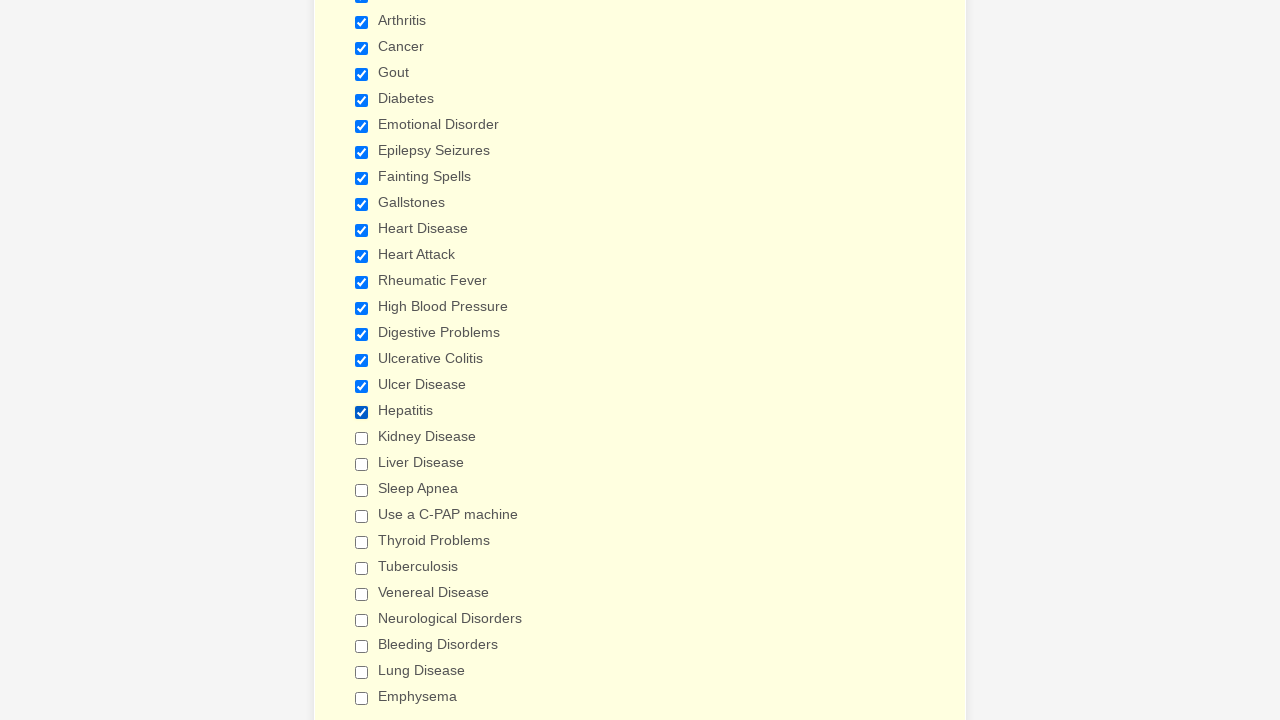

Clicked checkbox 19 of 29 at (362, 438) on input[type='checkbox'] >> nth=18
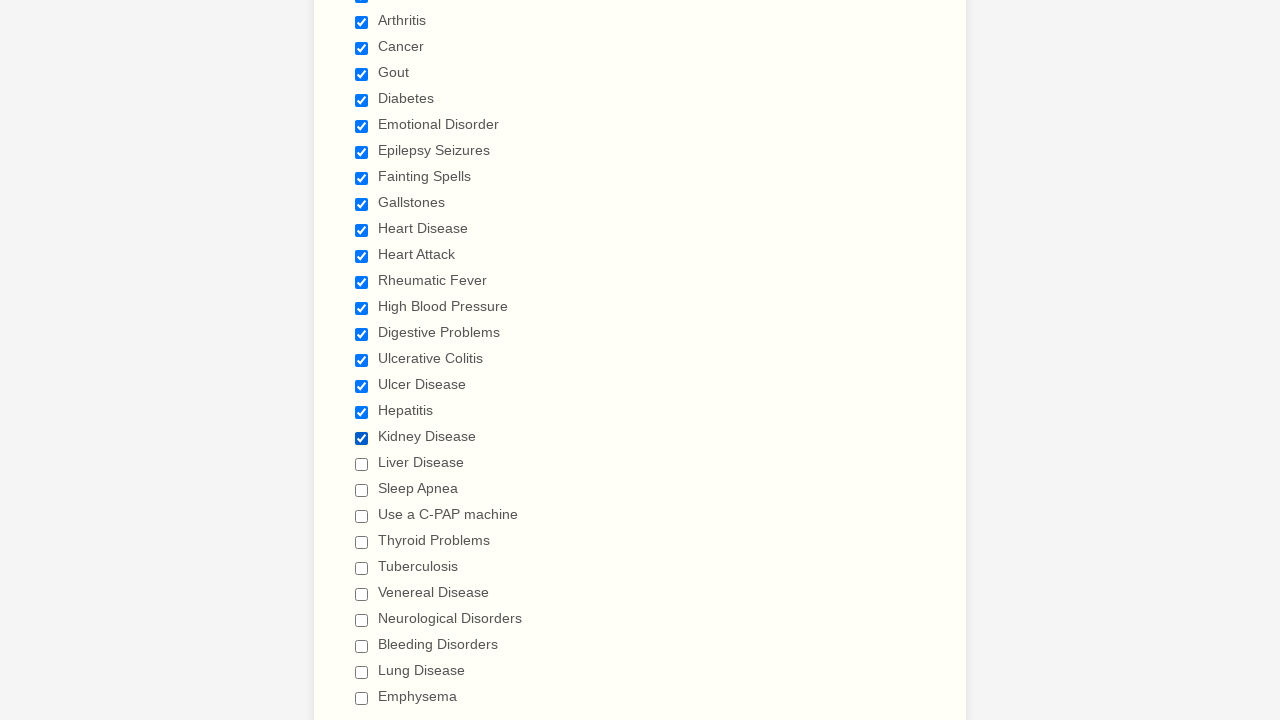

Waited 500ms after clicking checkbox 19
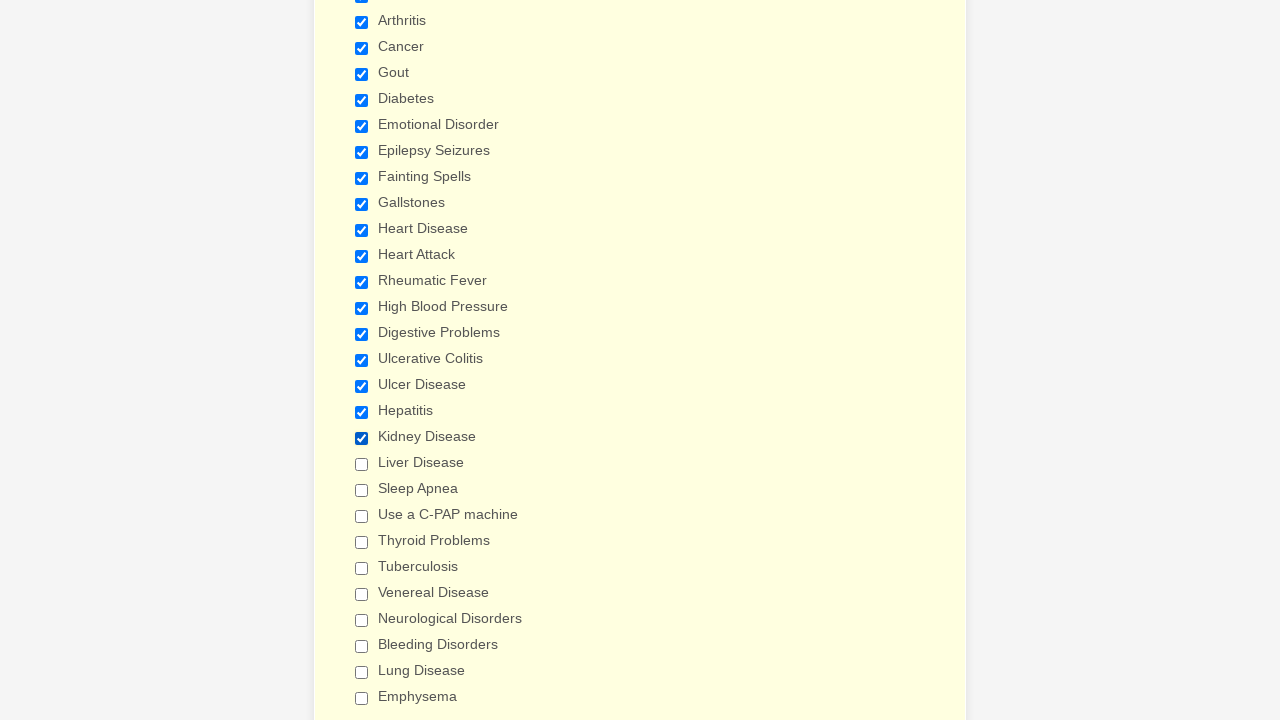

Clicked checkbox 20 of 29 at (362, 464) on input[type='checkbox'] >> nth=19
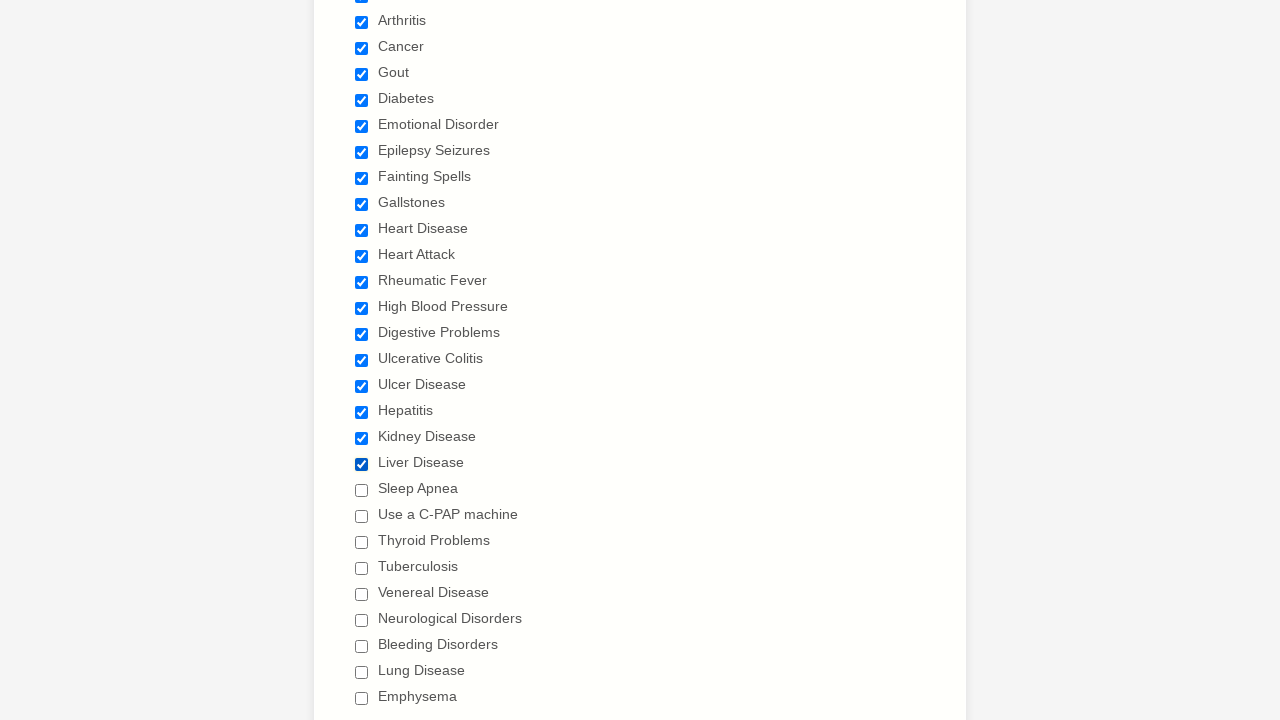

Waited 500ms after clicking checkbox 20
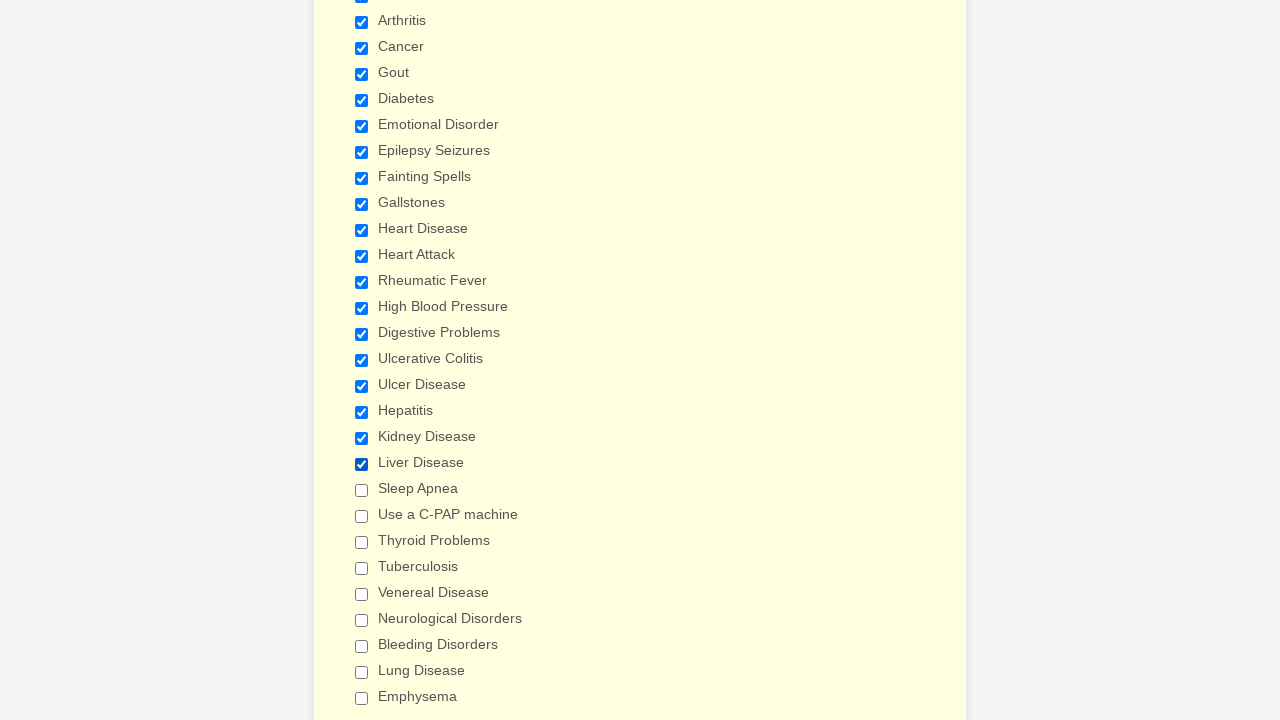

Clicked checkbox 21 of 29 at (362, 490) on input[type='checkbox'] >> nth=20
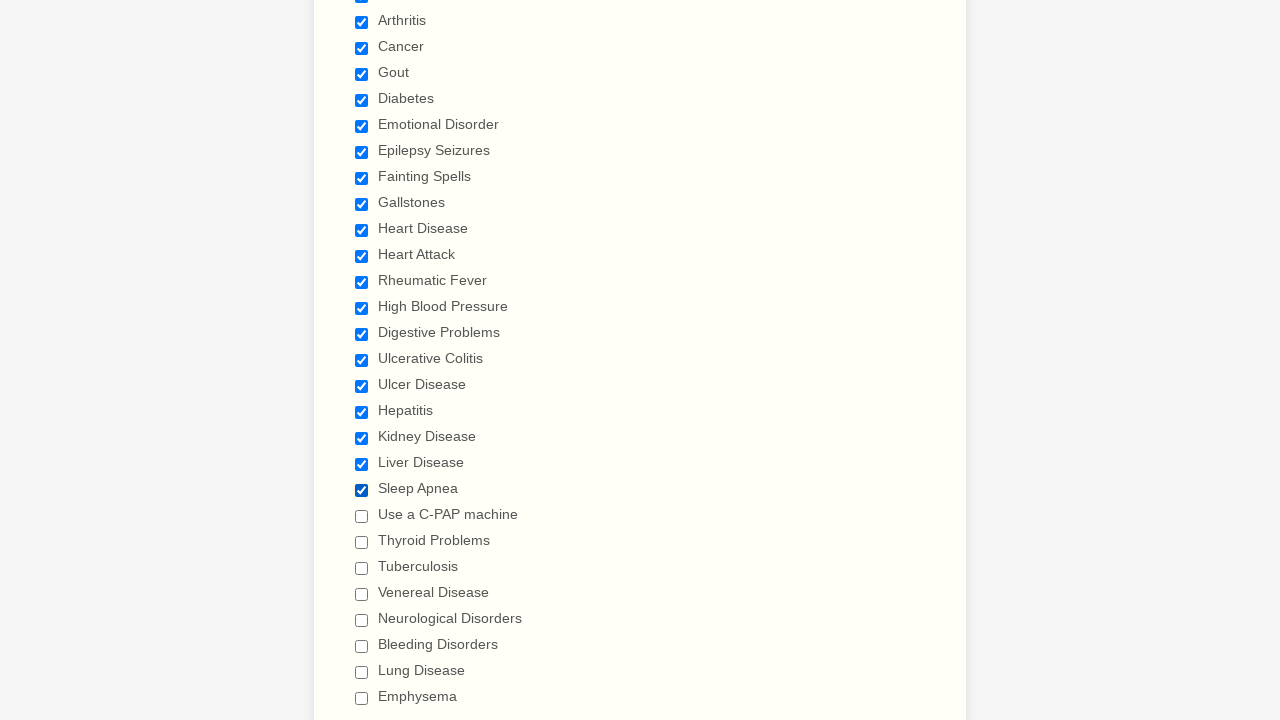

Waited 500ms after clicking checkbox 21
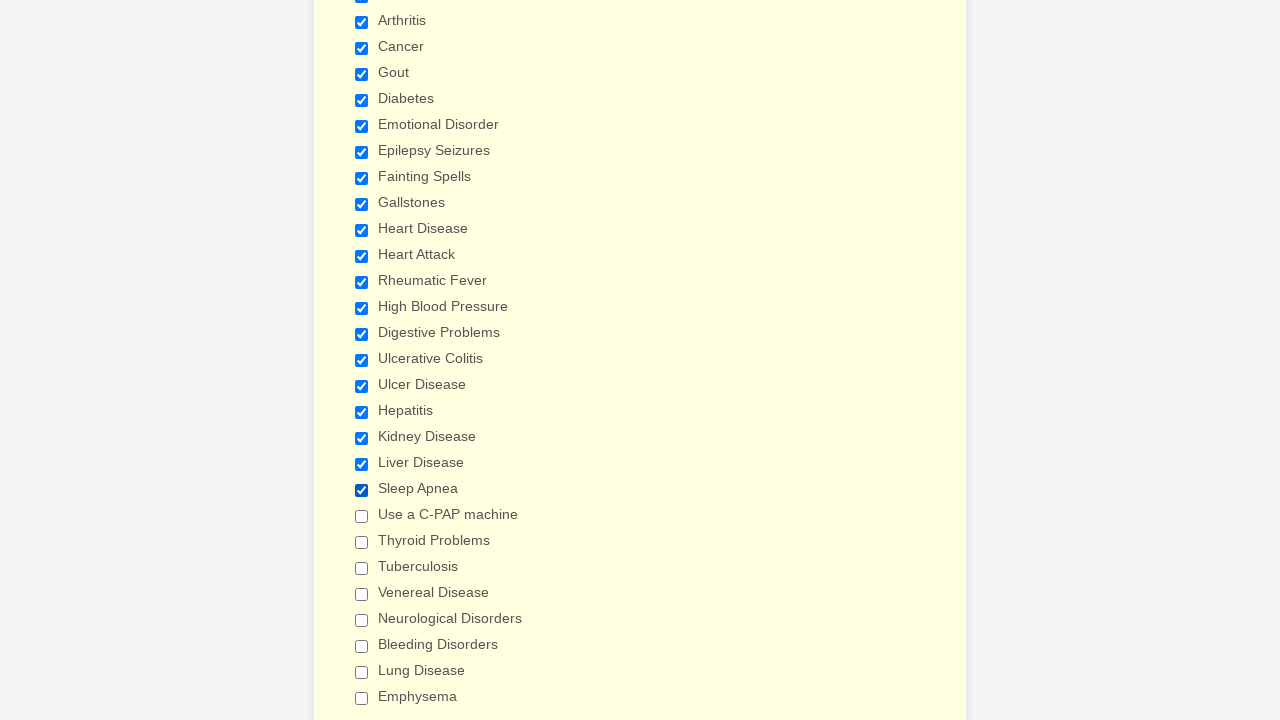

Clicked checkbox 22 of 29 at (362, 516) on input[type='checkbox'] >> nth=21
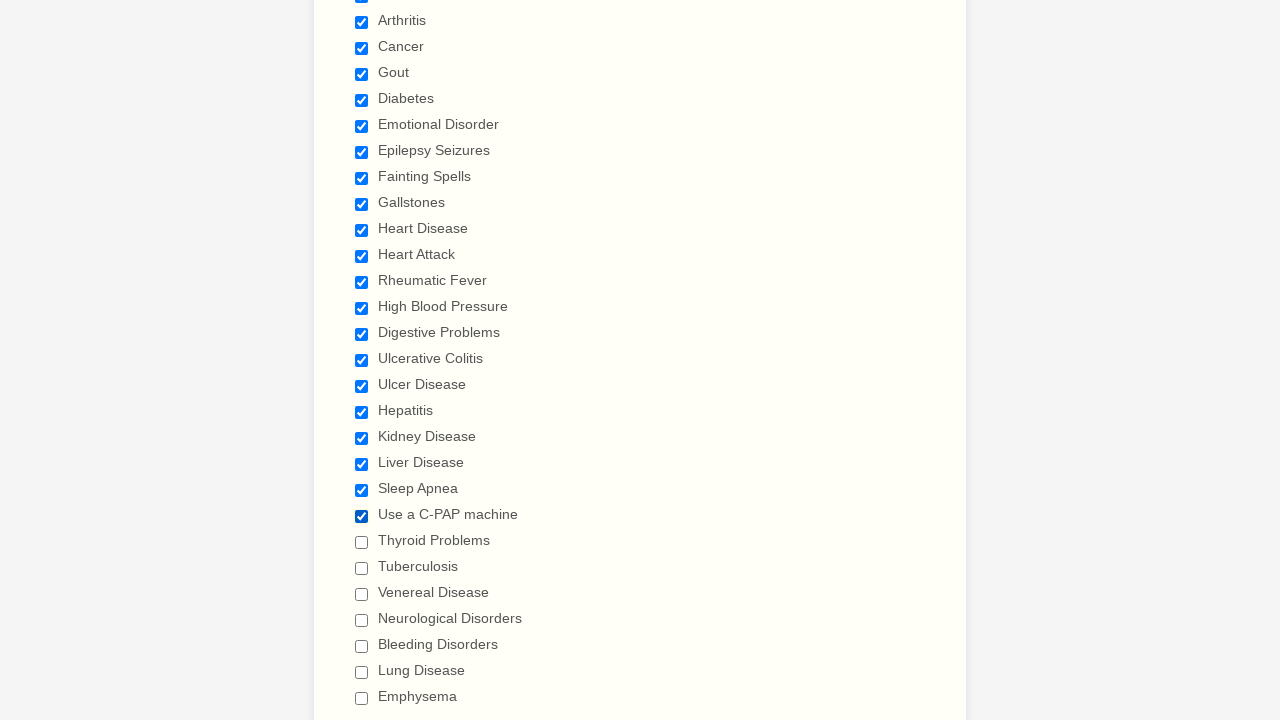

Waited 500ms after clicking checkbox 22
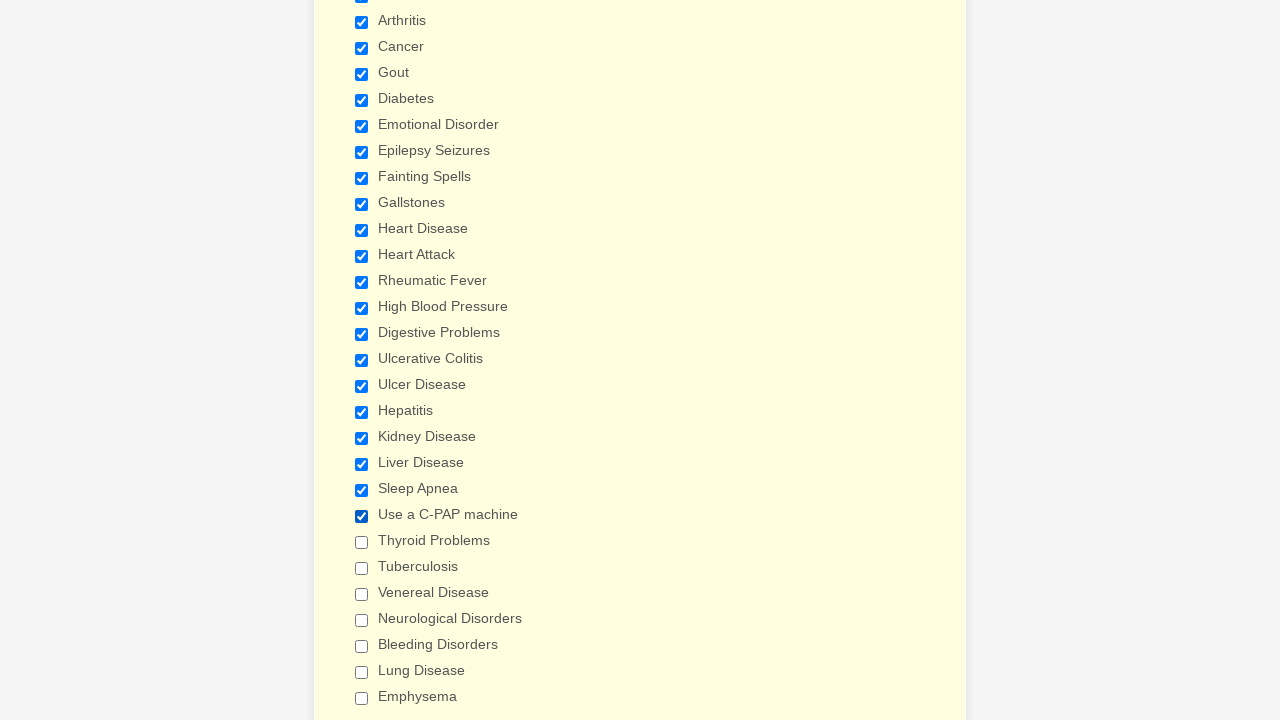

Clicked checkbox 23 of 29 at (362, 542) on input[type='checkbox'] >> nth=22
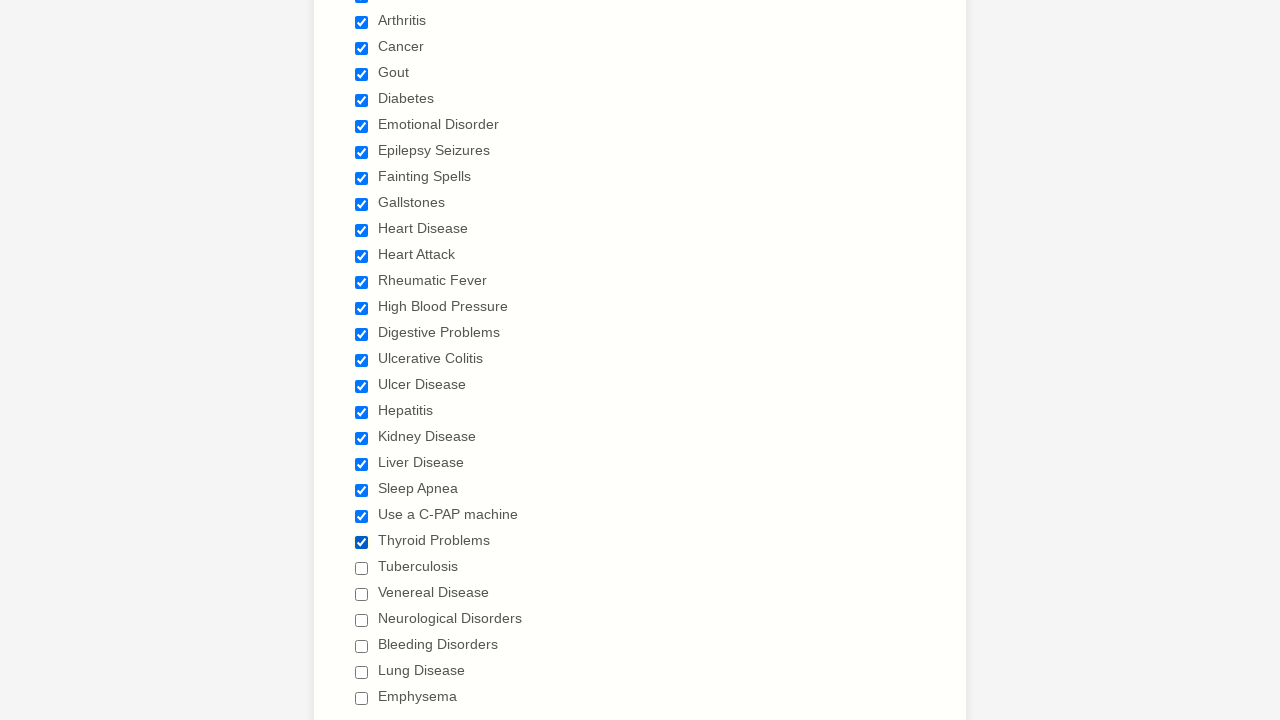

Waited 500ms after clicking checkbox 23
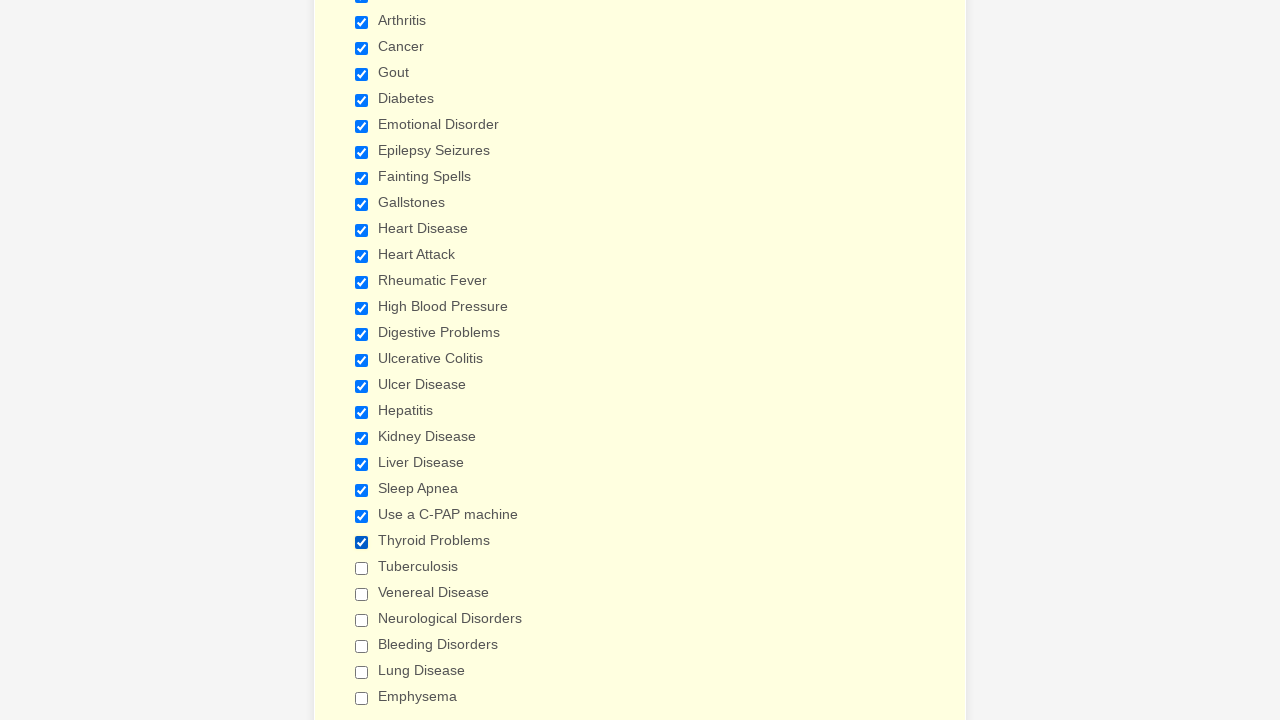

Clicked checkbox 24 of 29 at (362, 568) on input[type='checkbox'] >> nth=23
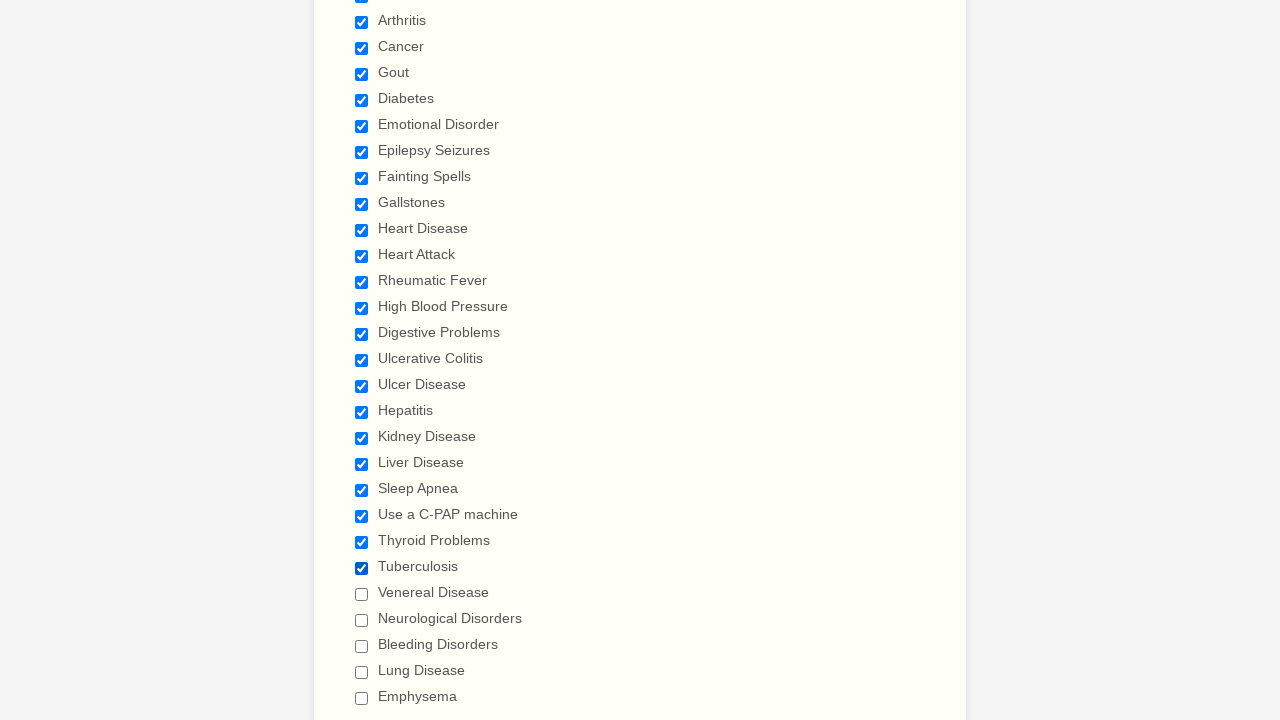

Waited 500ms after clicking checkbox 24
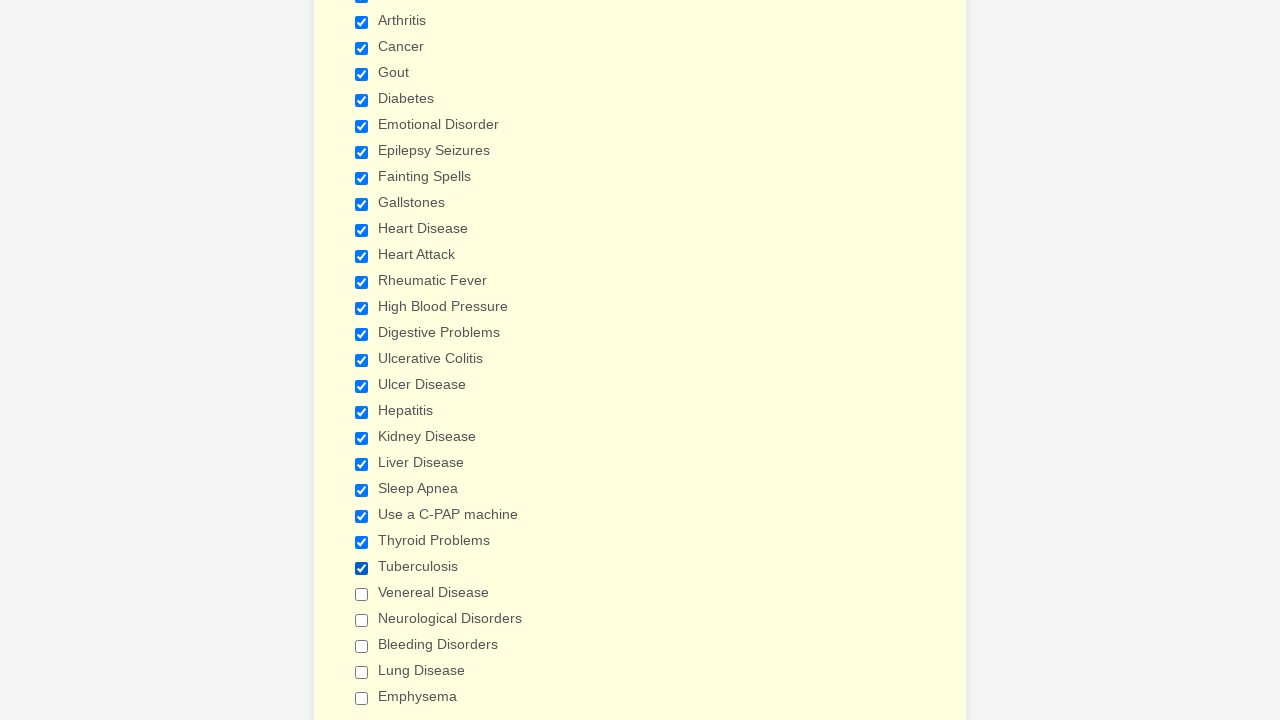

Clicked checkbox 25 of 29 at (362, 594) on input[type='checkbox'] >> nth=24
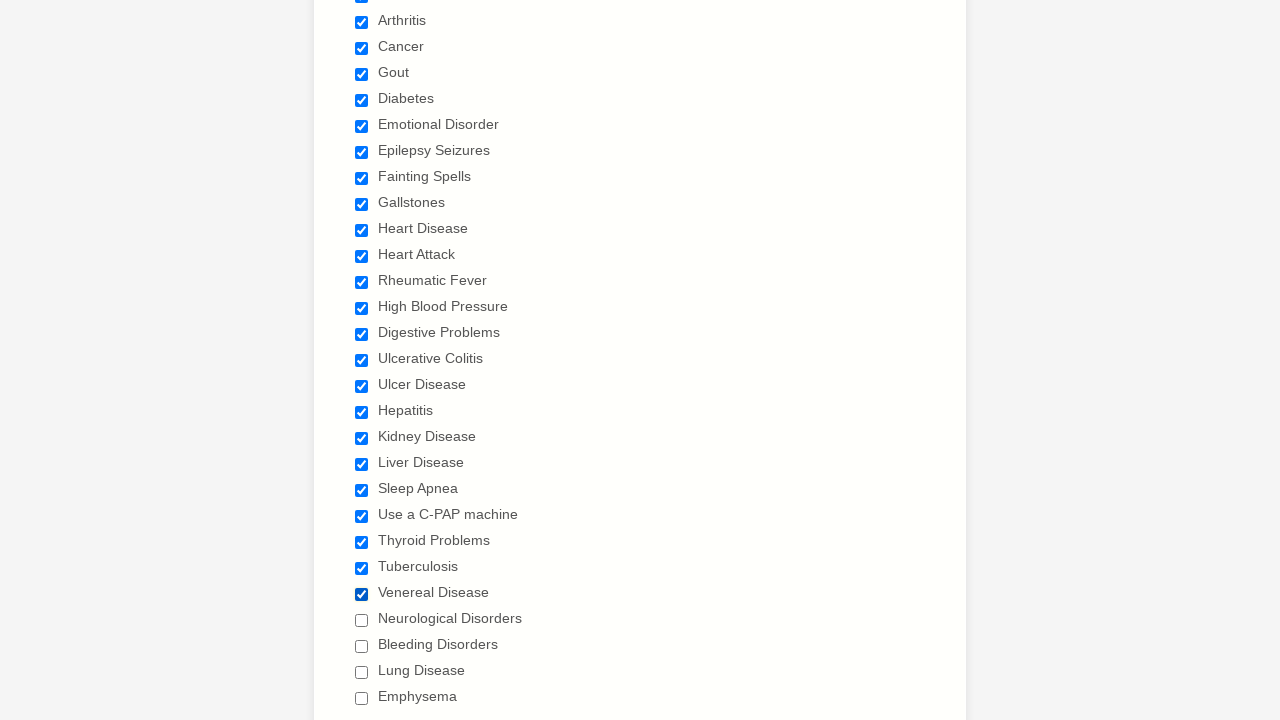

Waited 500ms after clicking checkbox 25
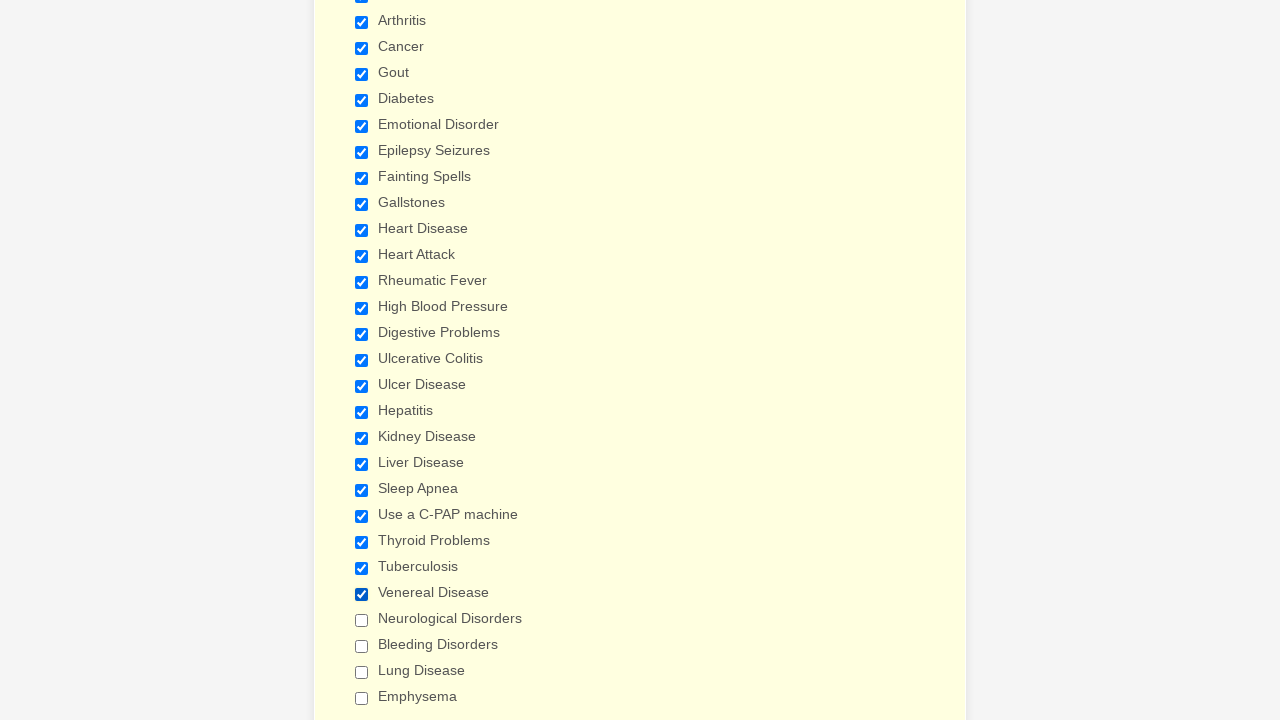

Clicked checkbox 26 of 29 at (362, 620) on input[type='checkbox'] >> nth=25
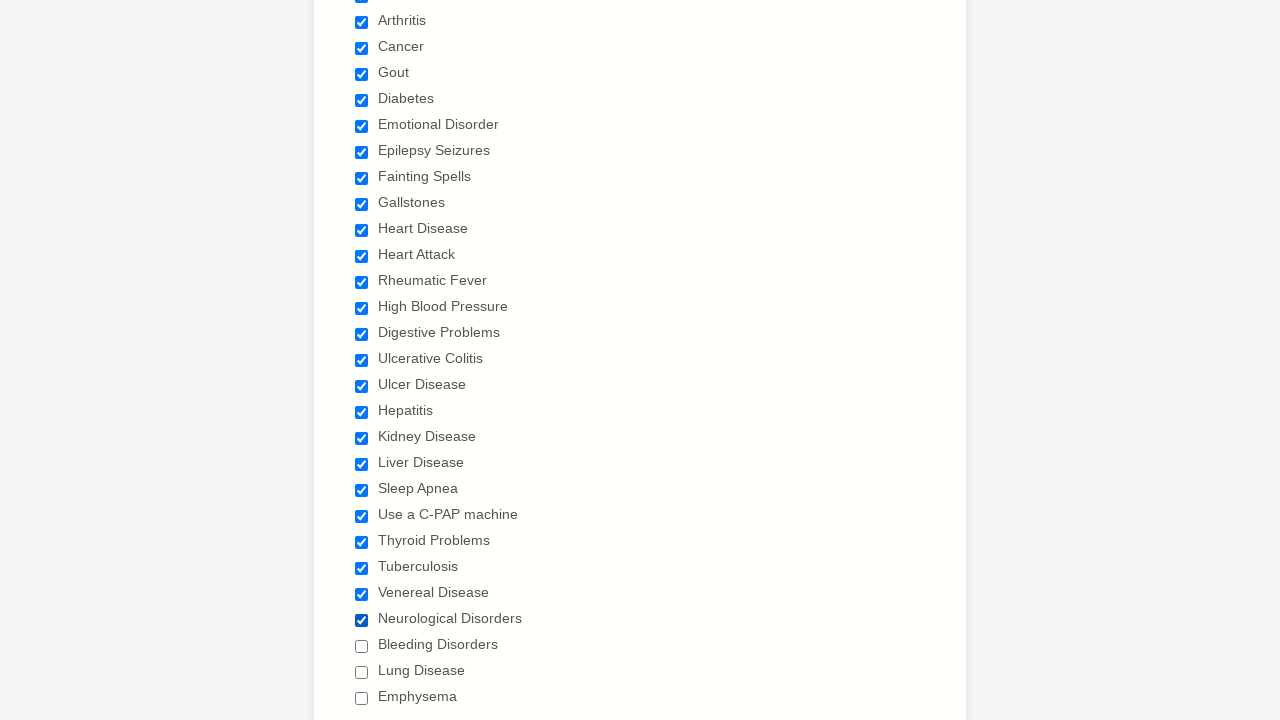

Waited 500ms after clicking checkbox 26
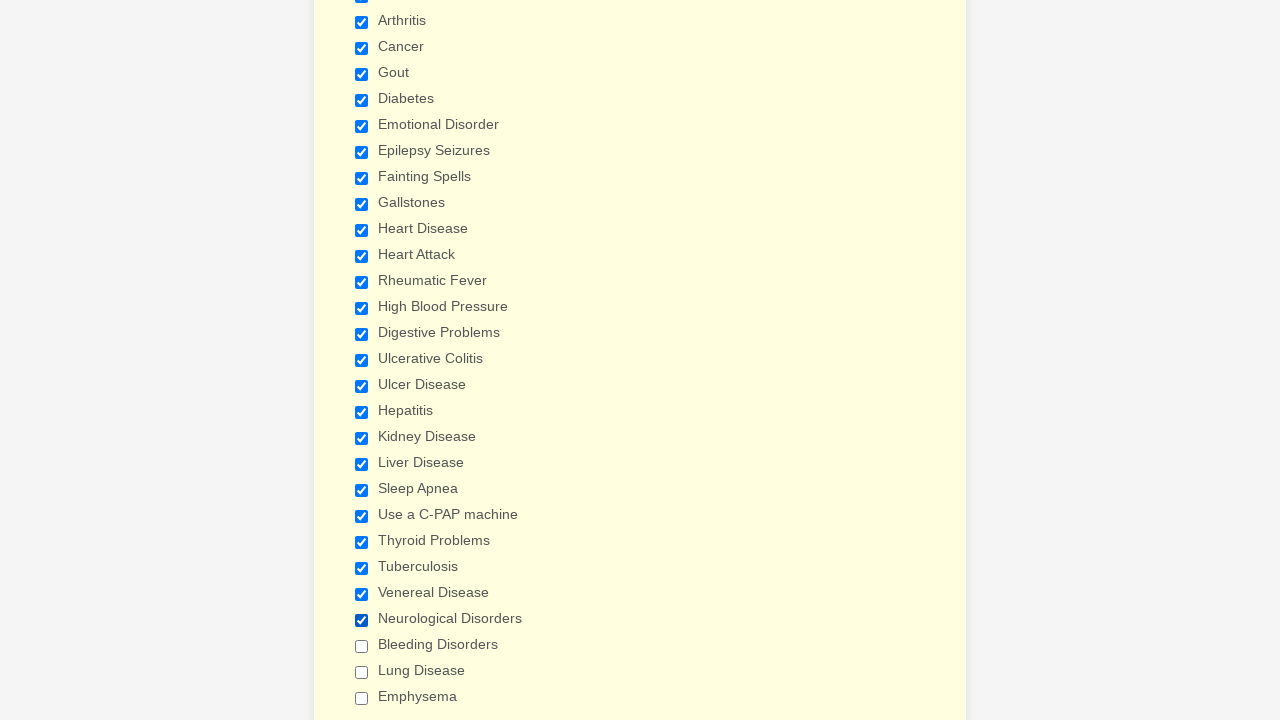

Clicked checkbox 27 of 29 at (362, 646) on input[type='checkbox'] >> nth=26
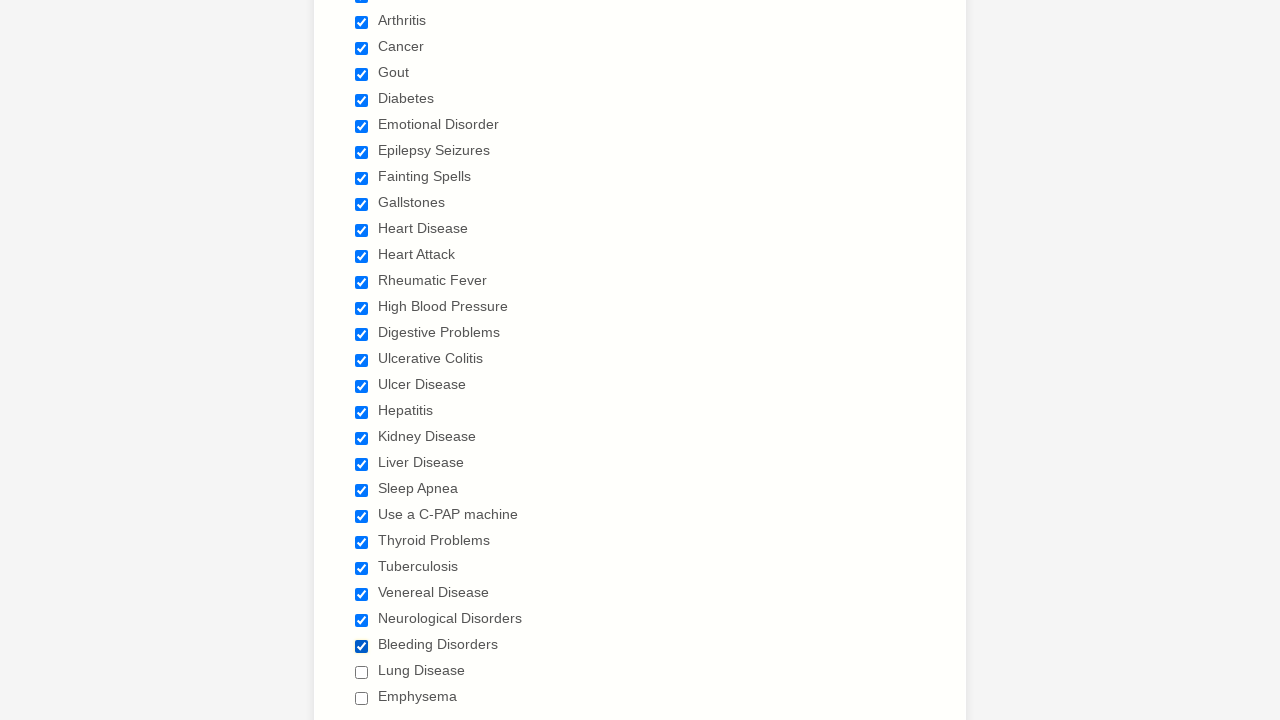

Waited 500ms after clicking checkbox 27
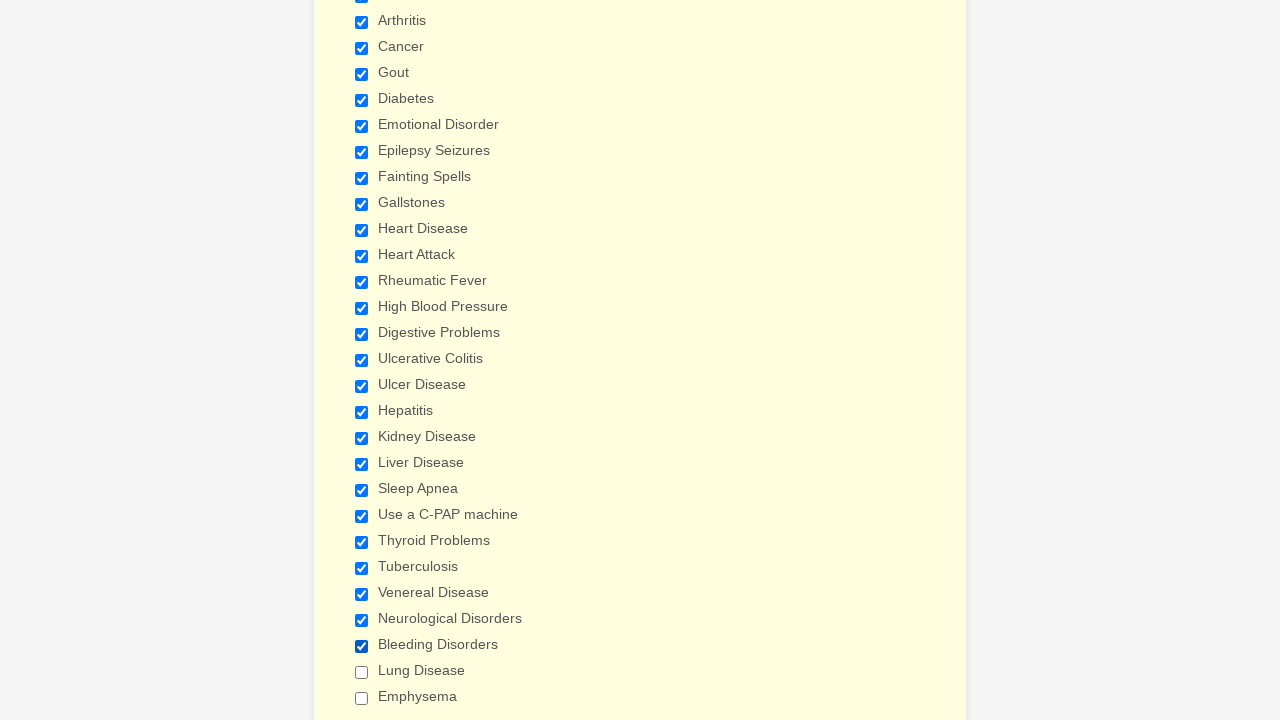

Clicked checkbox 28 of 29 at (362, 672) on input[type='checkbox'] >> nth=27
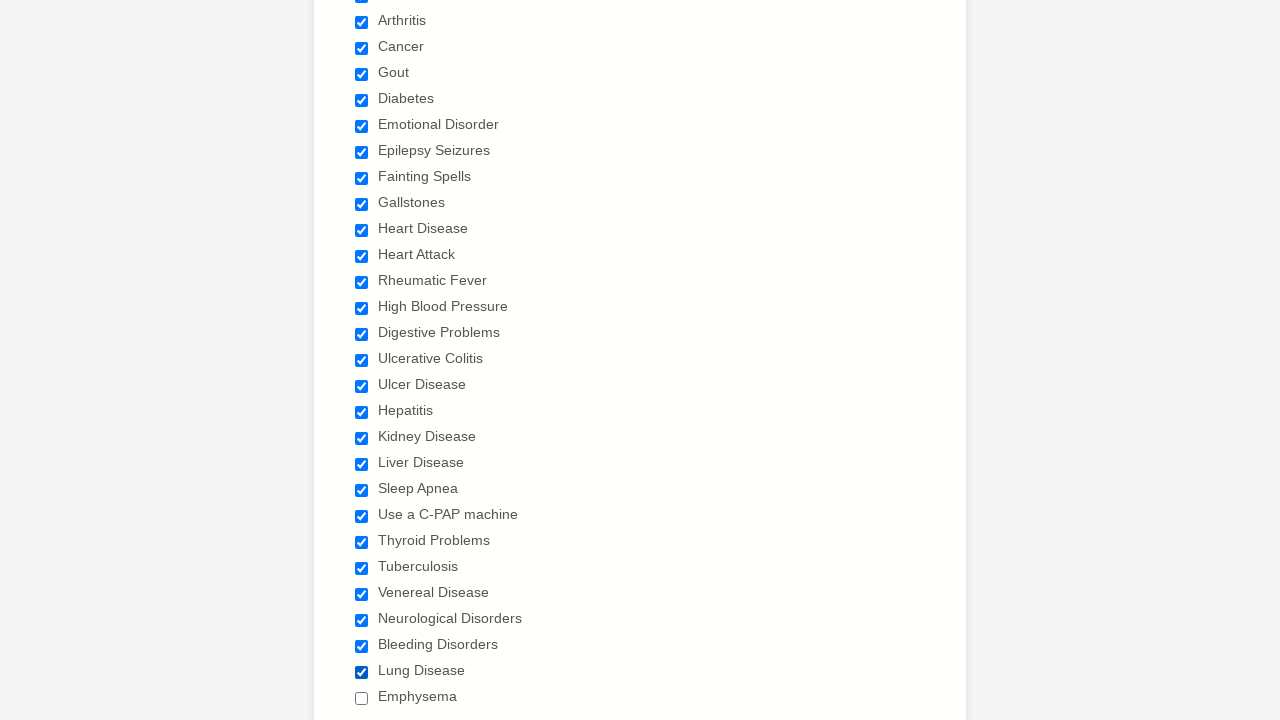

Waited 500ms after clicking checkbox 28
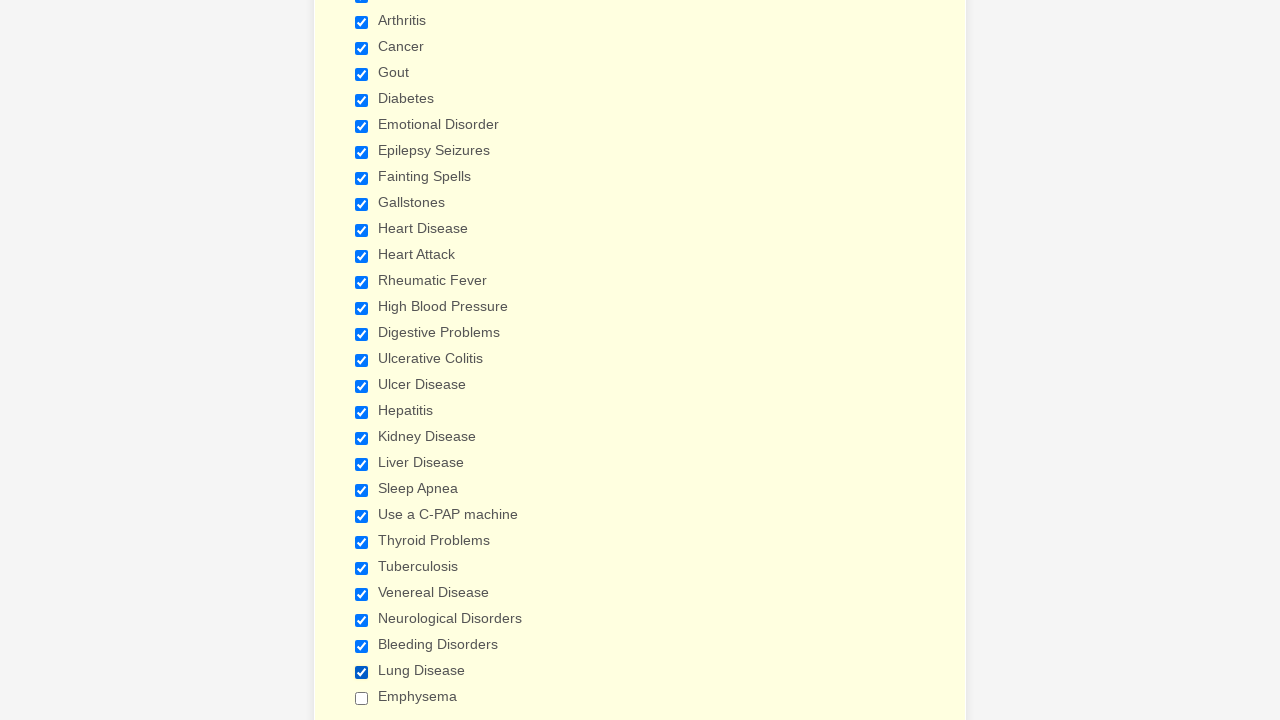

Clicked checkbox 29 of 29 at (362, 698) on input[type='checkbox'] >> nth=28
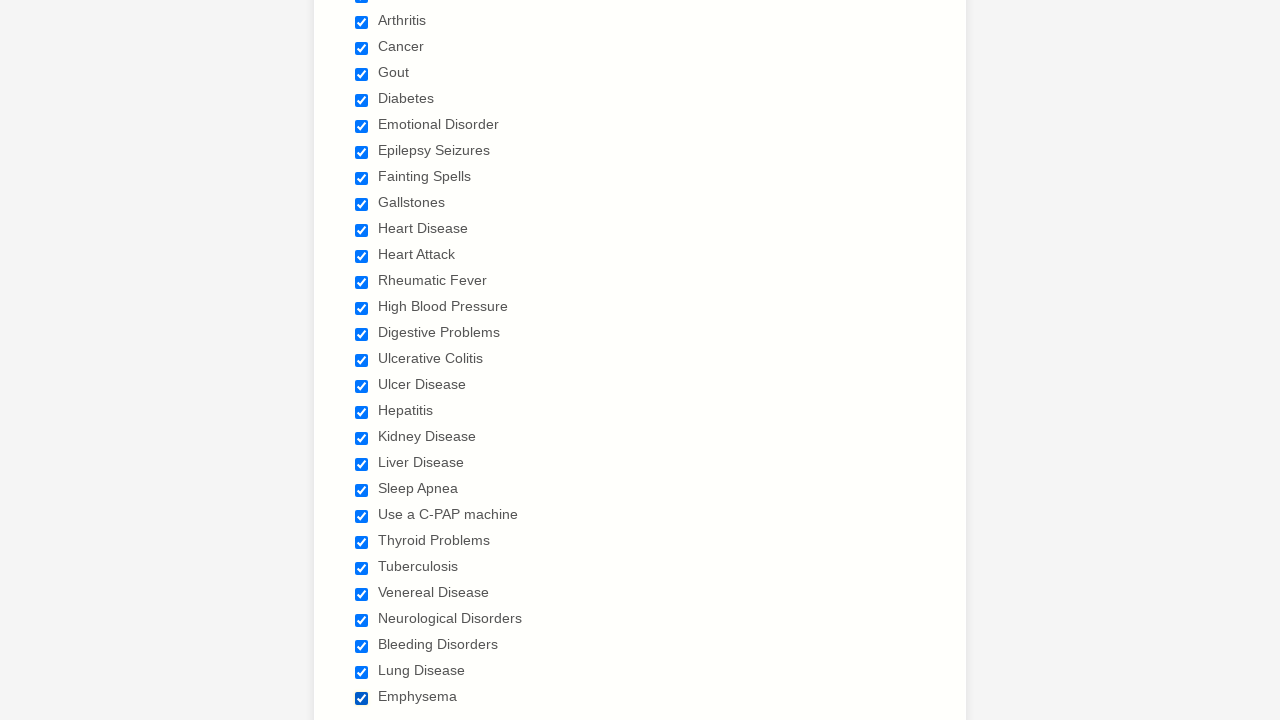

Waited 500ms after clicking checkbox 29
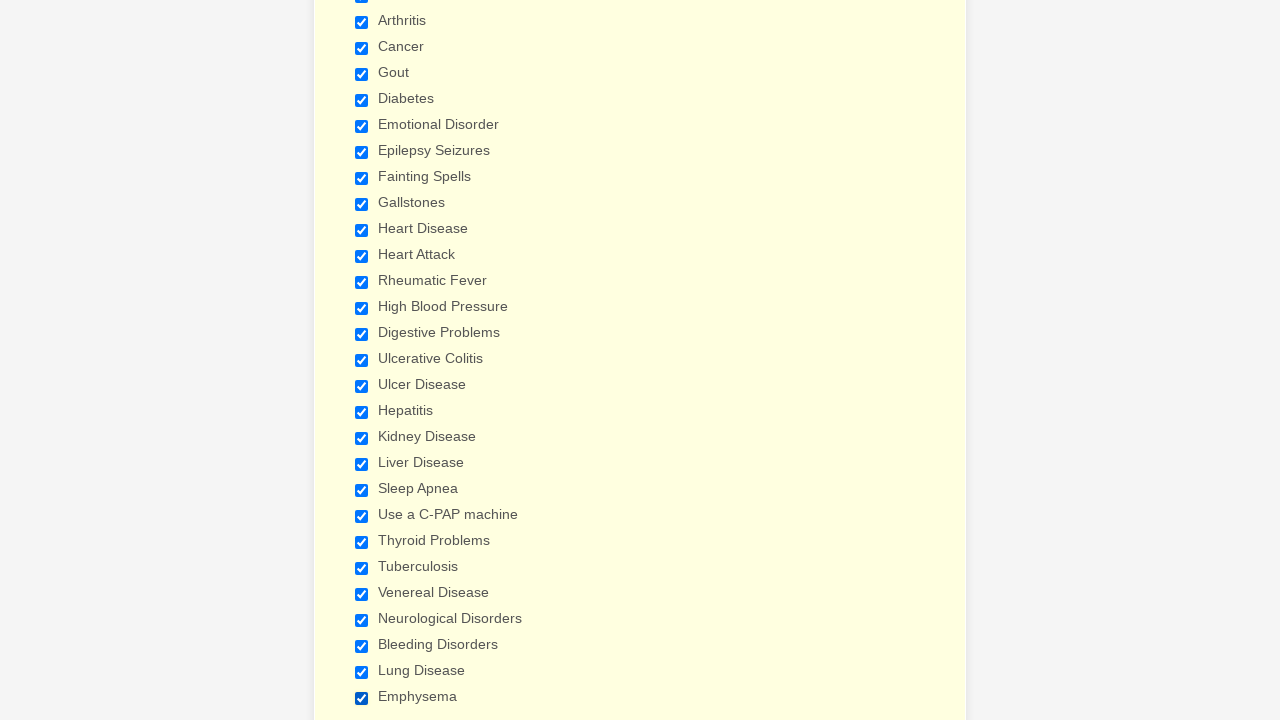

Verified checkbox 1 of 29 is selected
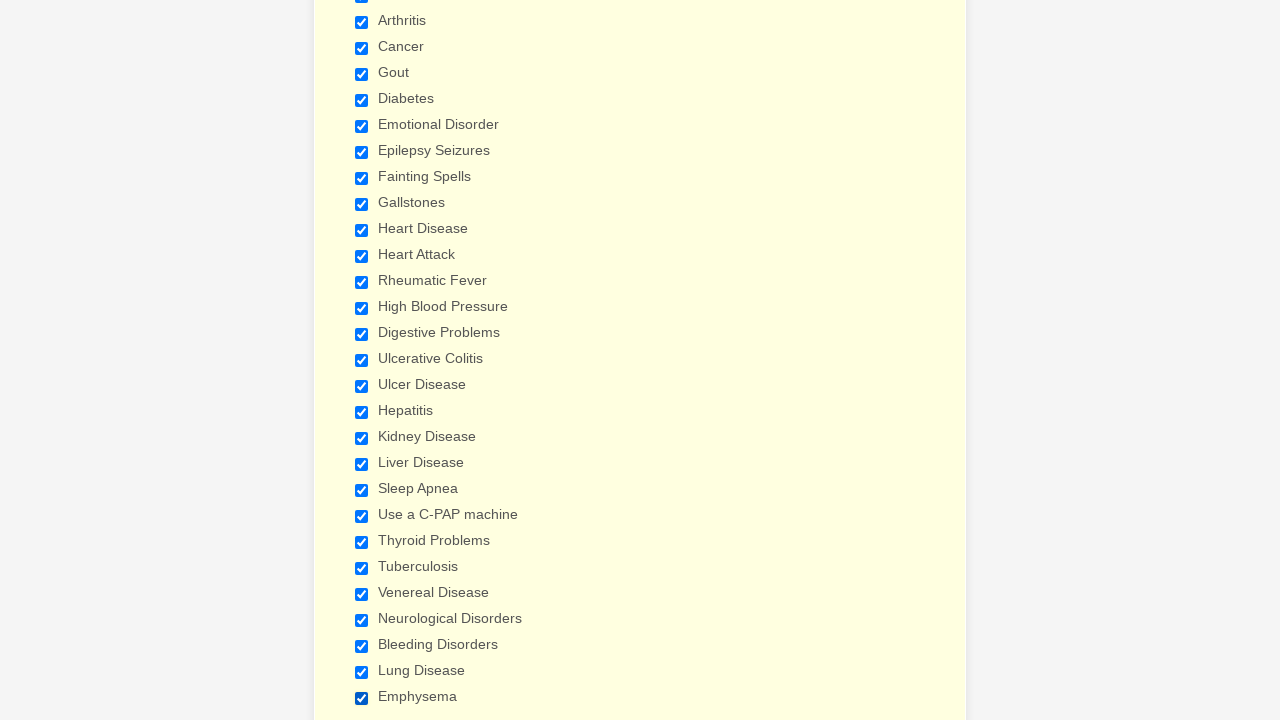

Verified checkbox 2 of 29 is selected
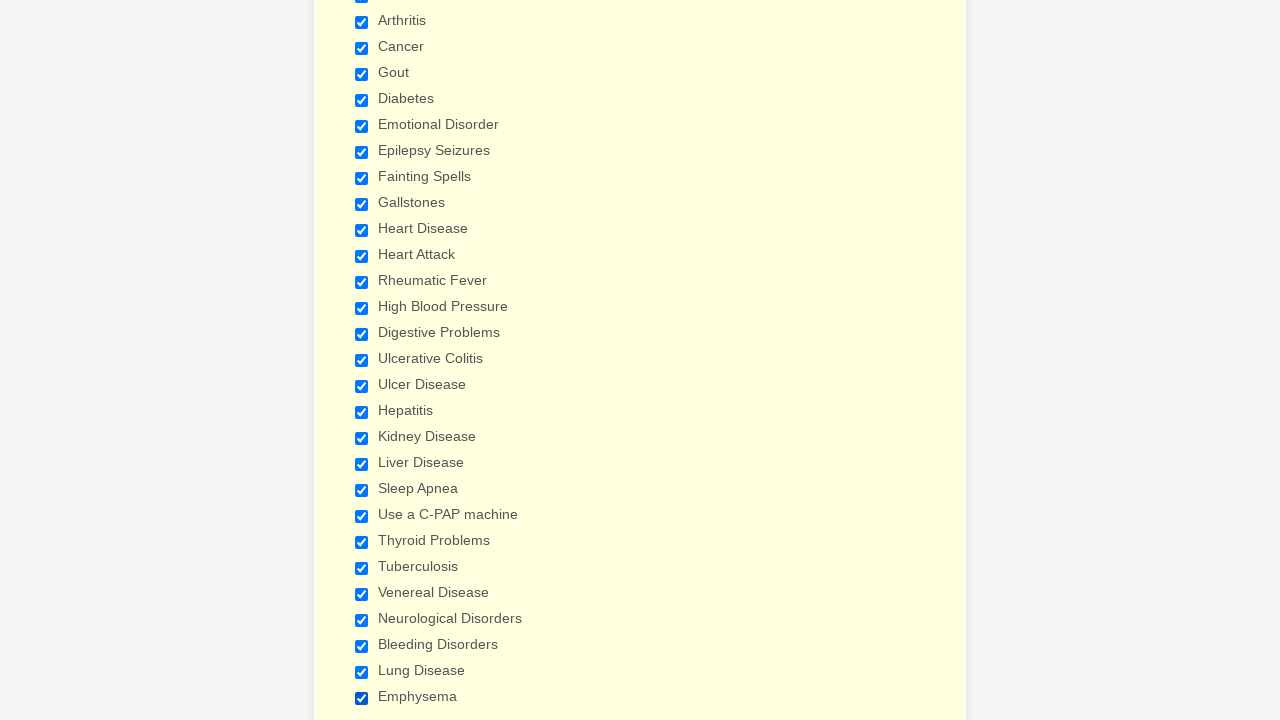

Verified checkbox 3 of 29 is selected
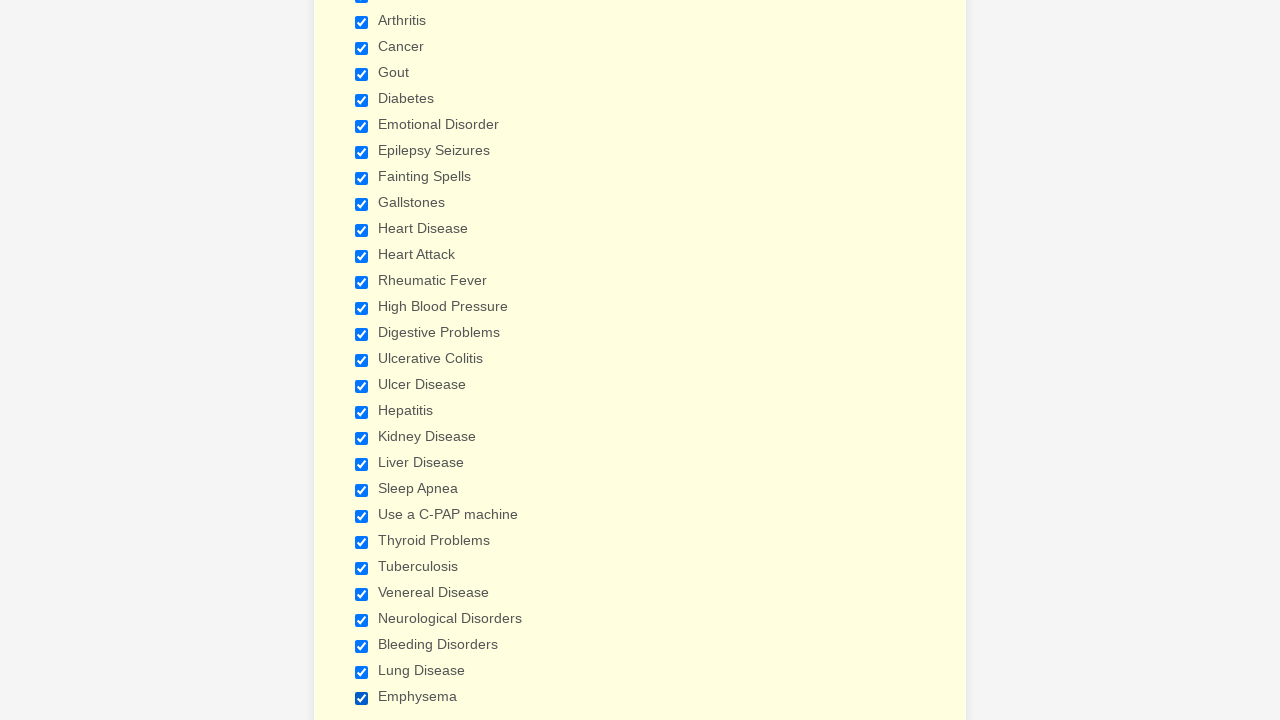

Verified checkbox 4 of 29 is selected
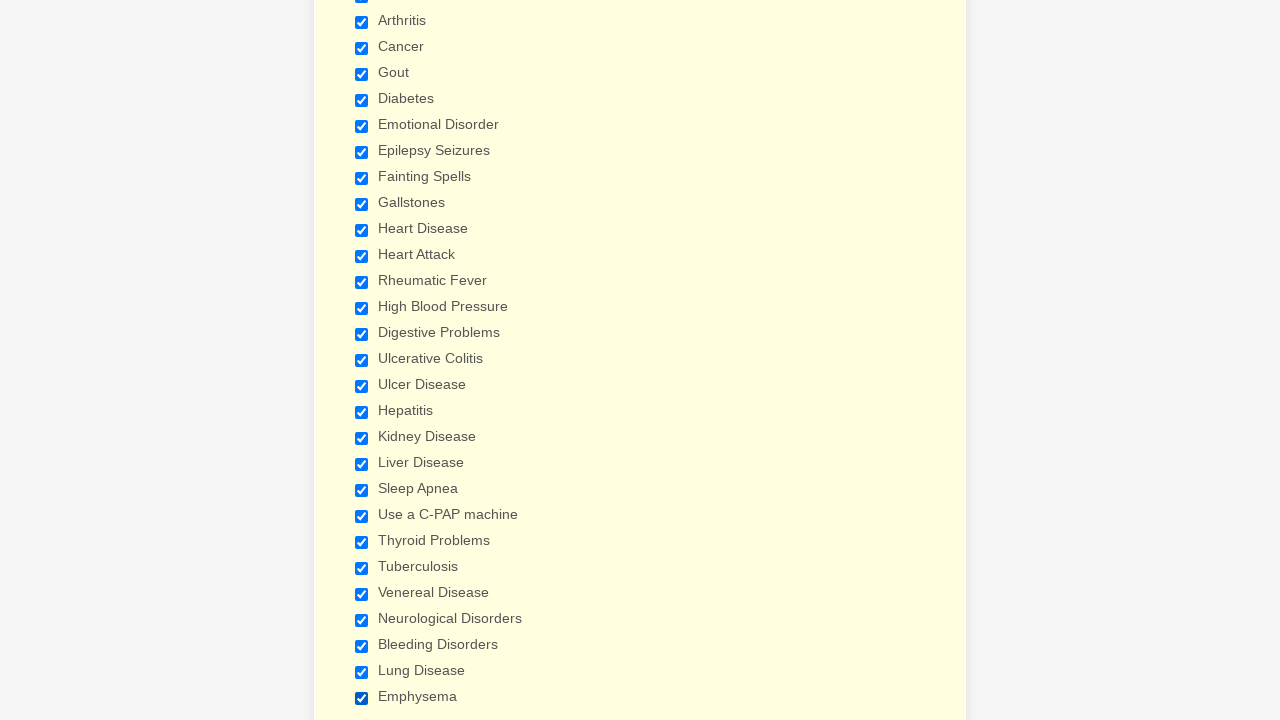

Verified checkbox 5 of 29 is selected
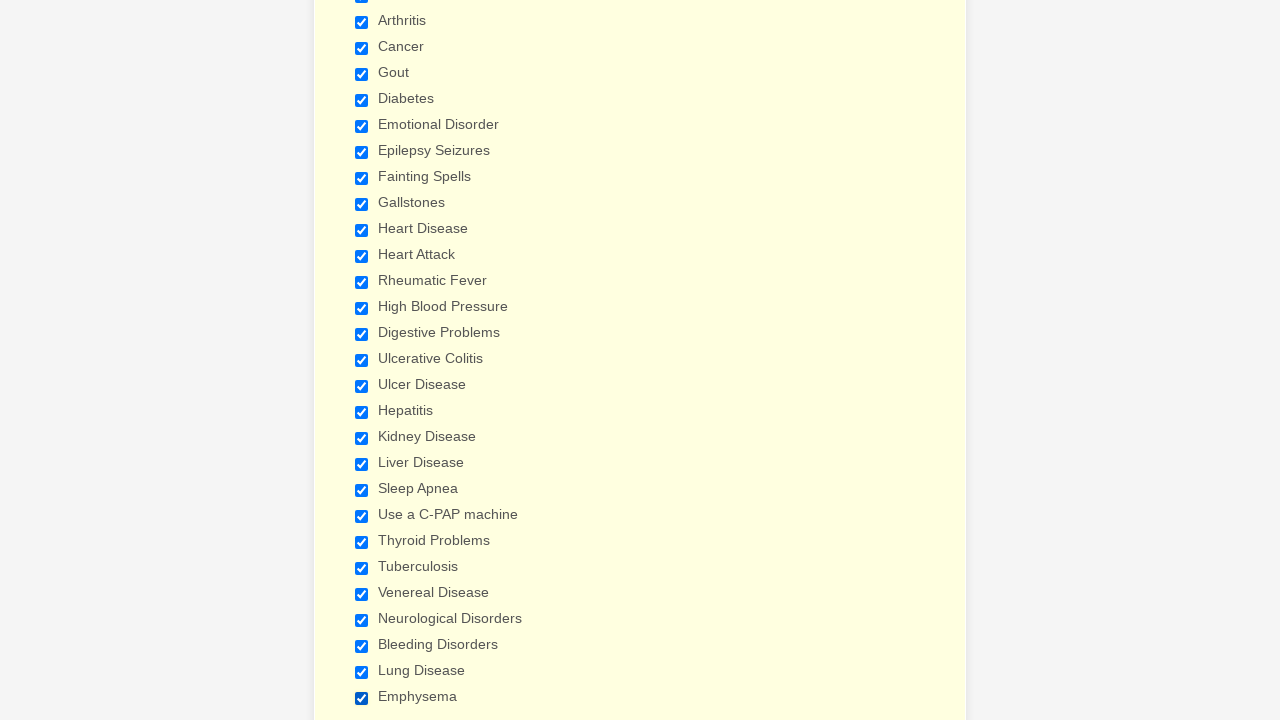

Verified checkbox 6 of 29 is selected
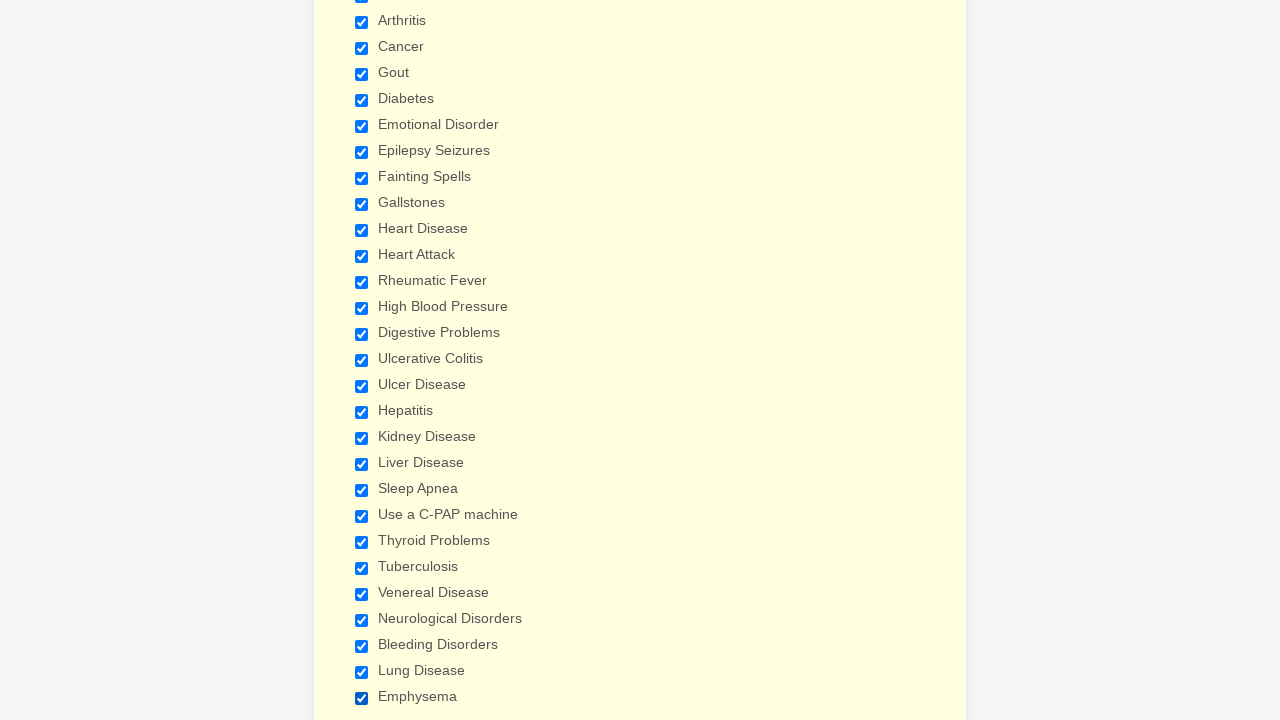

Verified checkbox 7 of 29 is selected
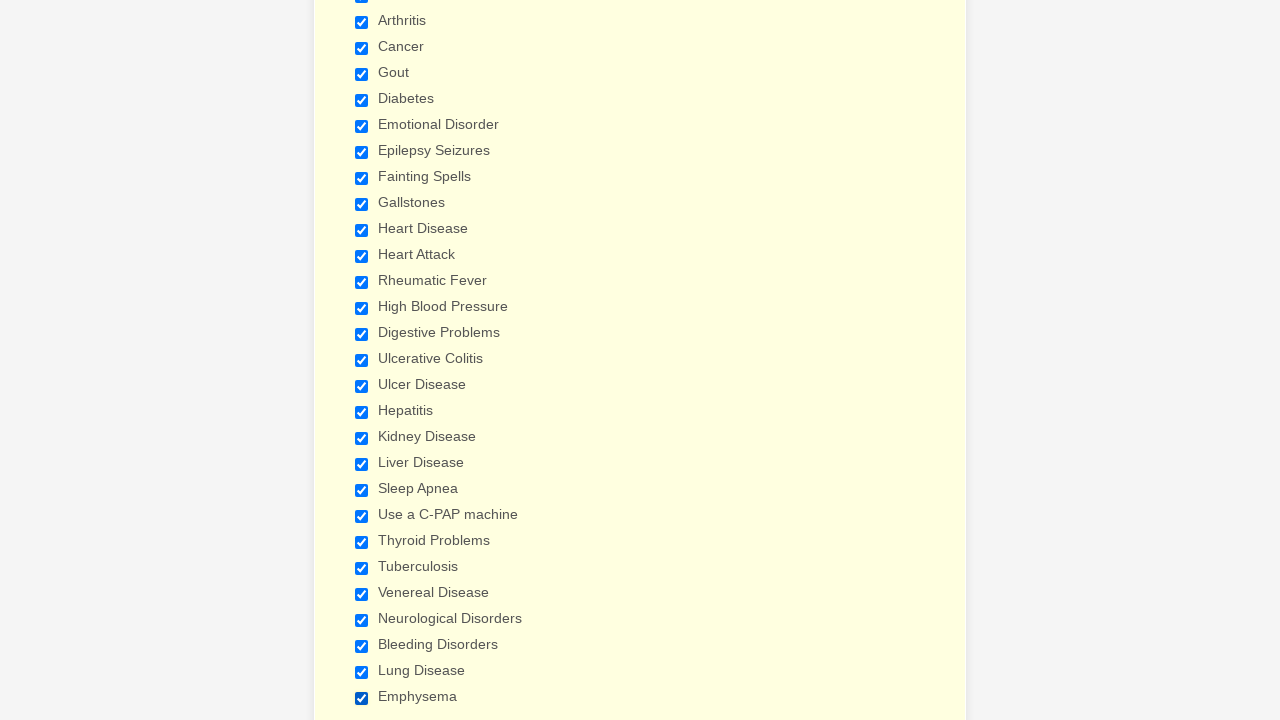

Verified checkbox 8 of 29 is selected
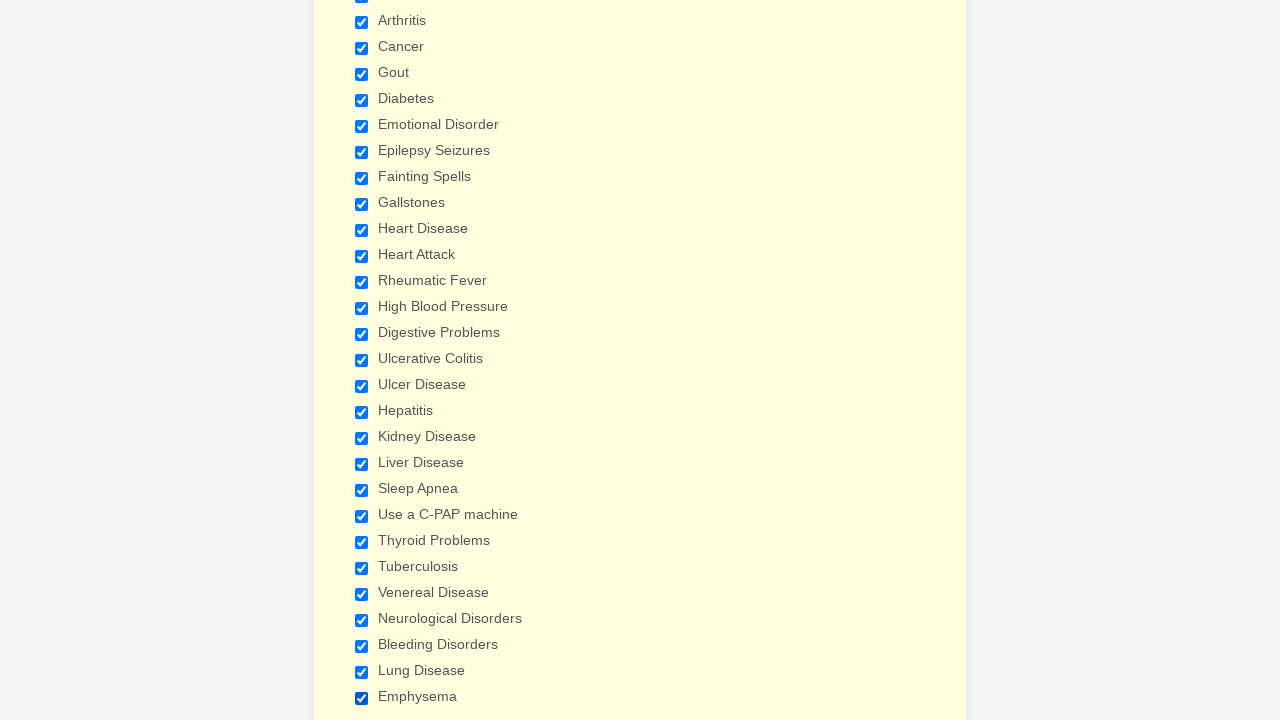

Verified checkbox 9 of 29 is selected
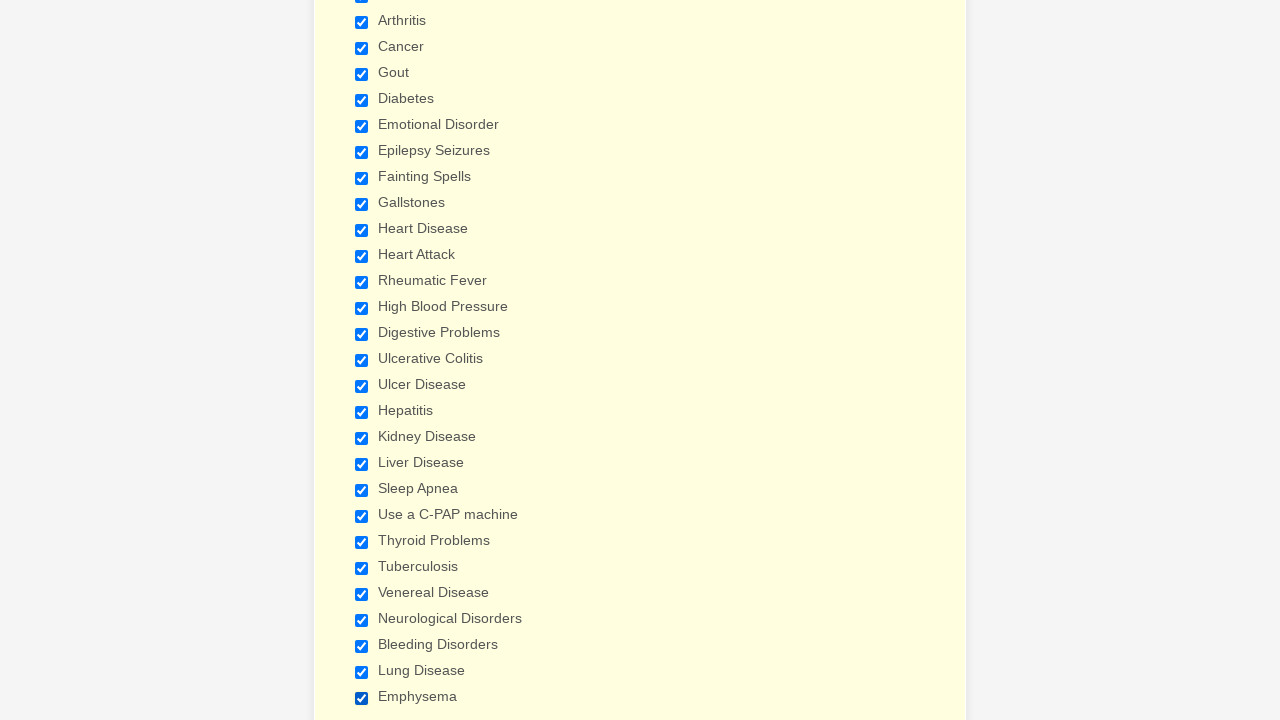

Verified checkbox 10 of 29 is selected
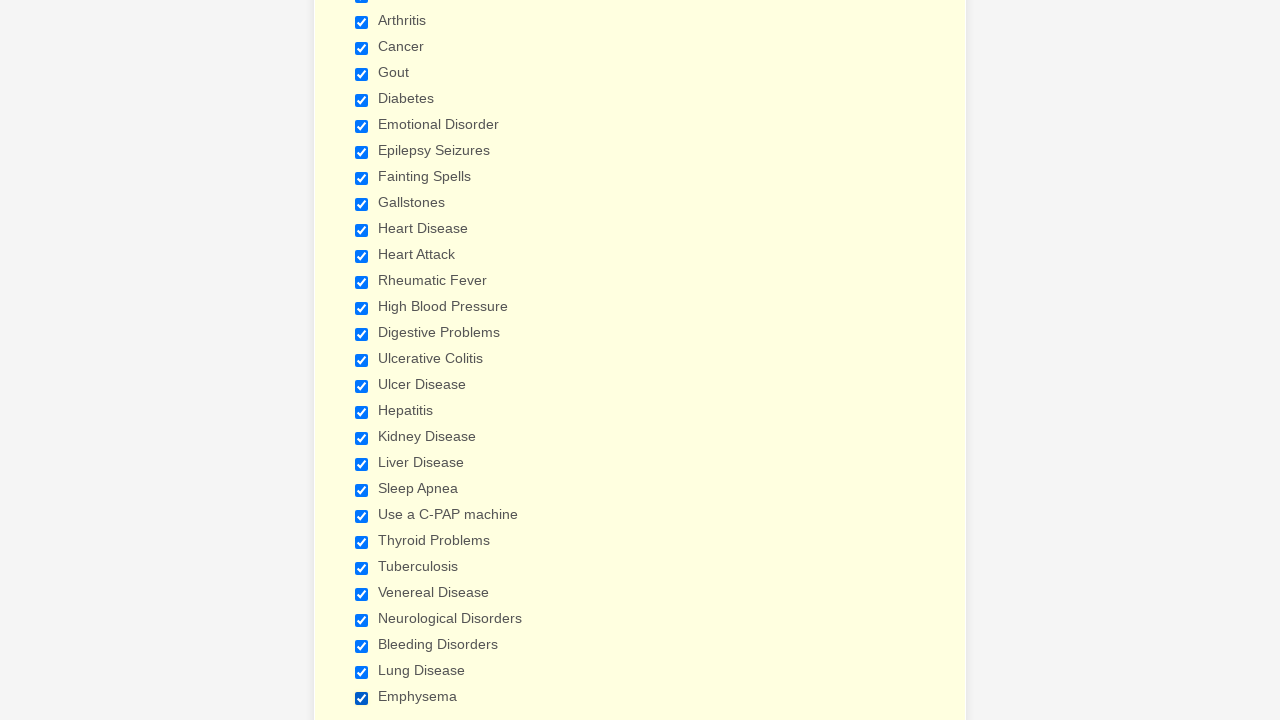

Verified checkbox 11 of 29 is selected
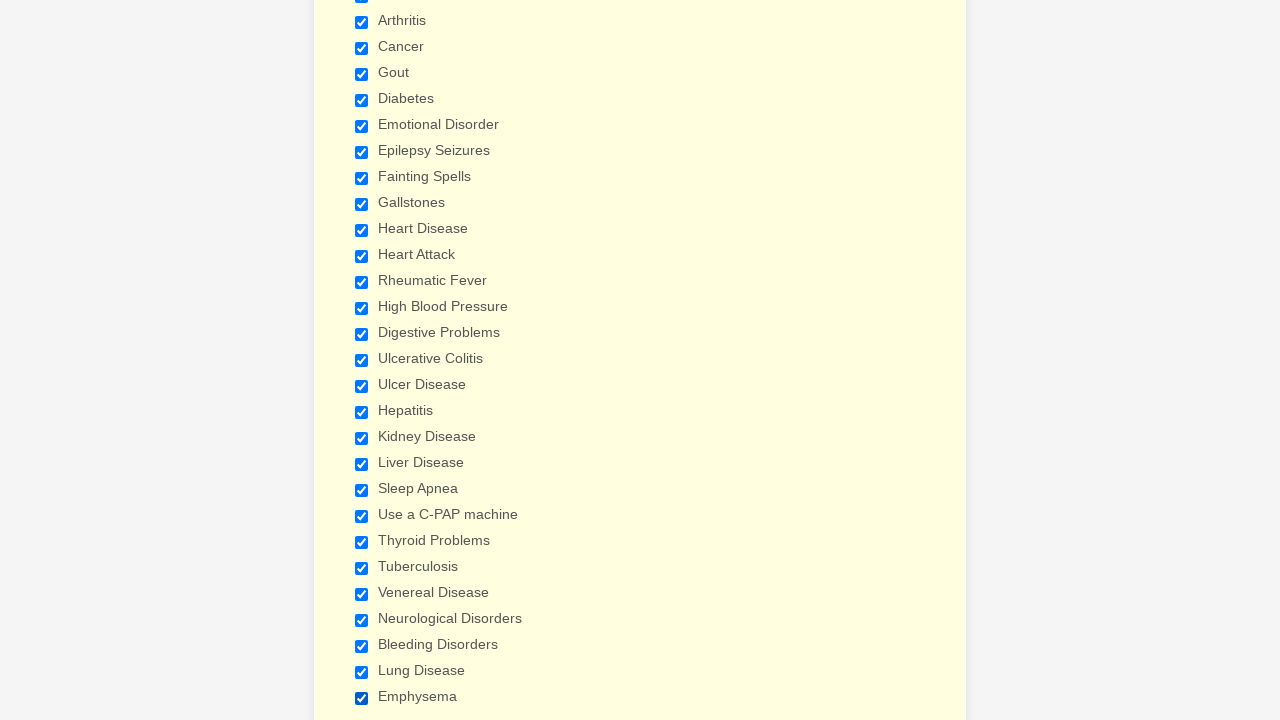

Verified checkbox 12 of 29 is selected
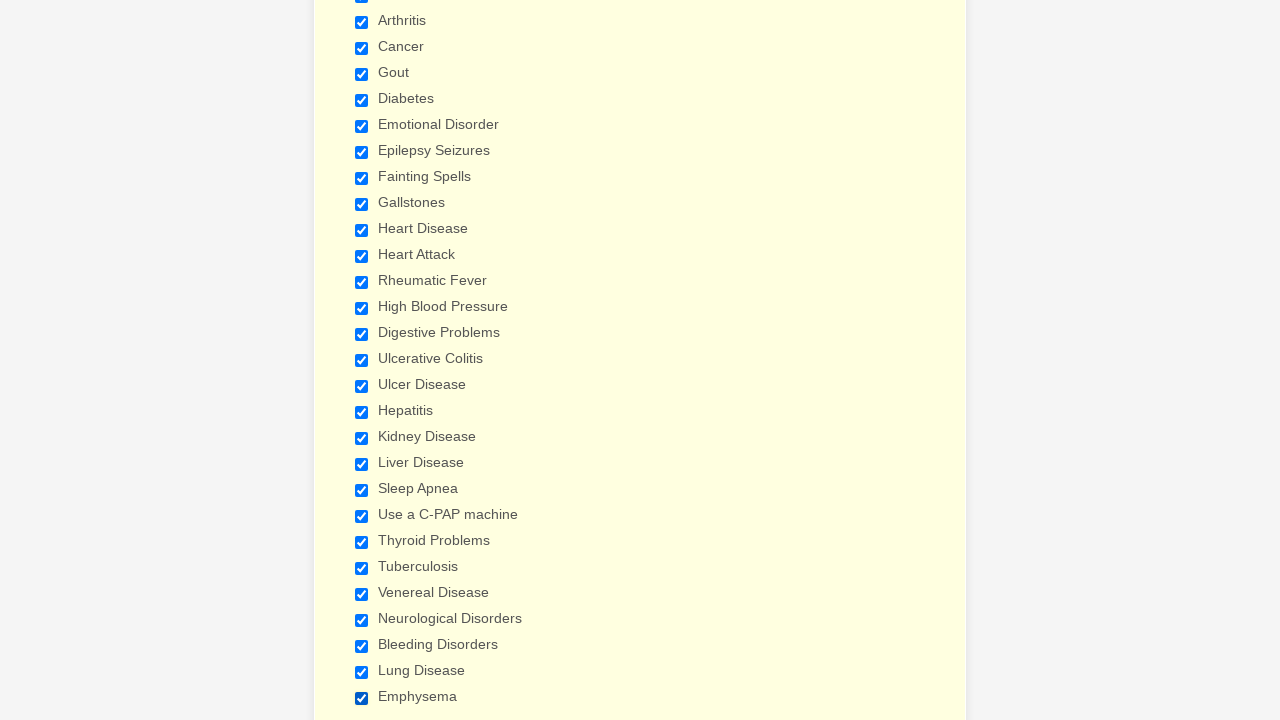

Verified checkbox 13 of 29 is selected
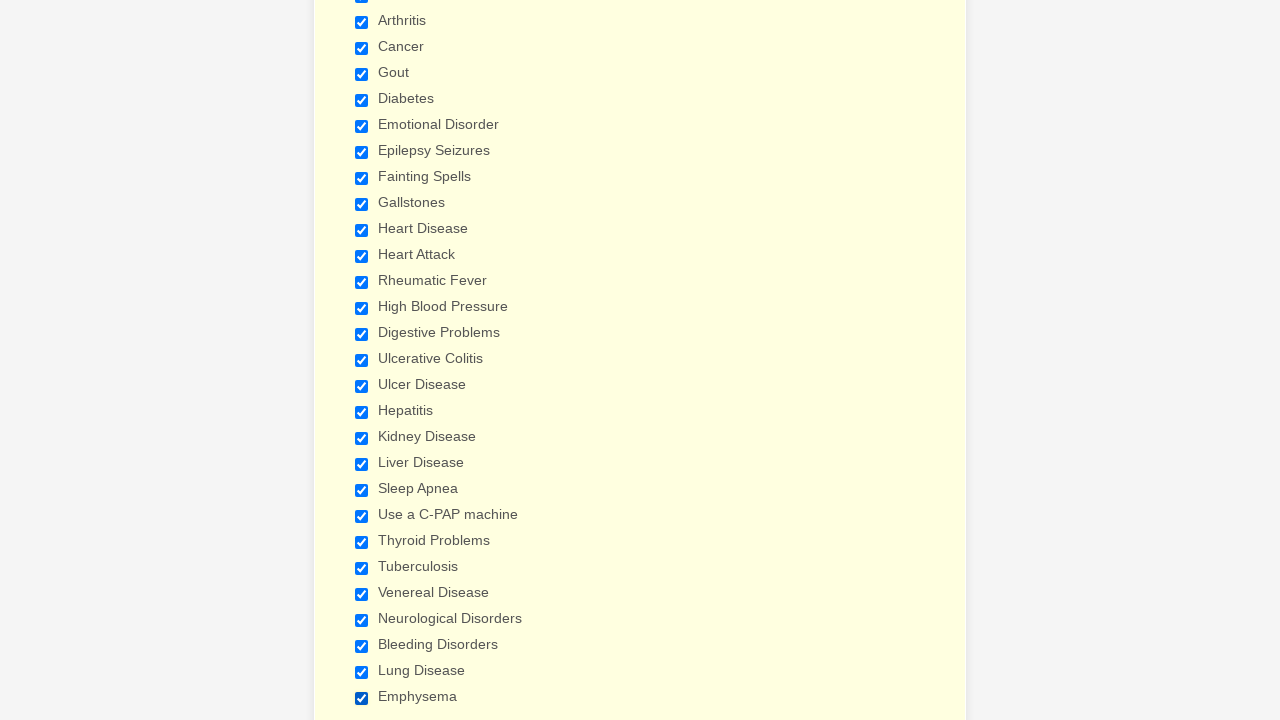

Verified checkbox 14 of 29 is selected
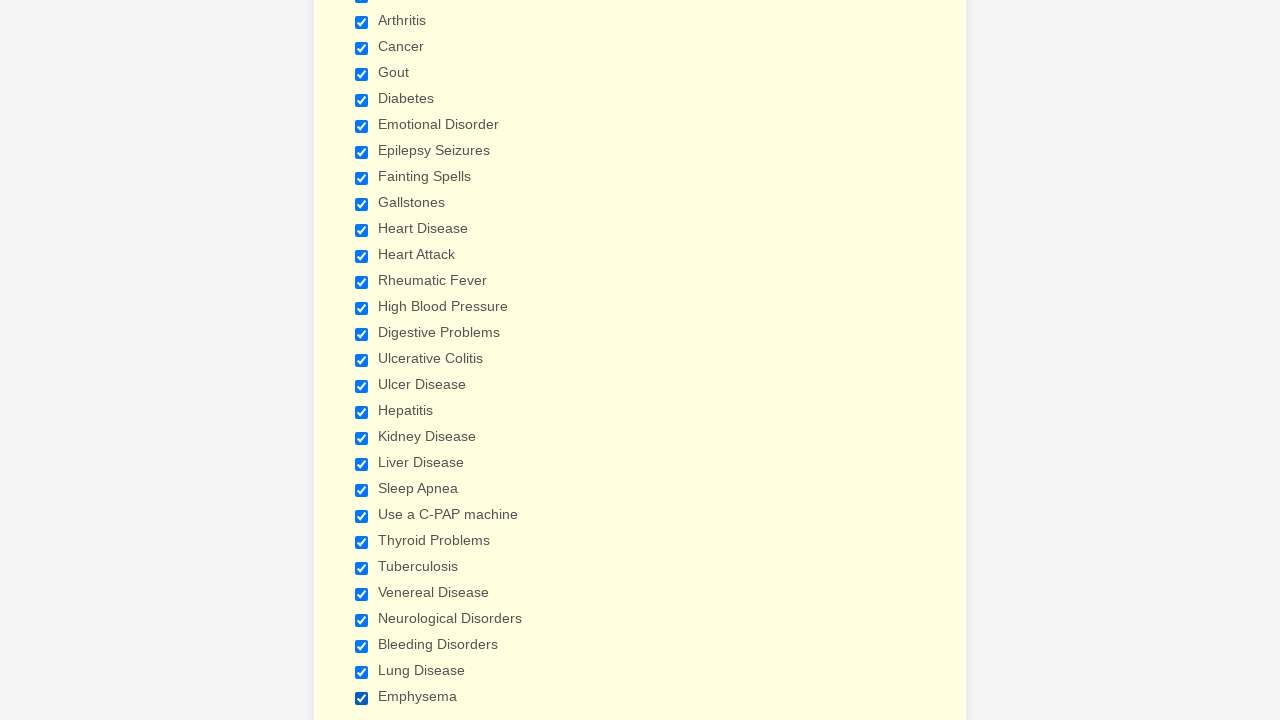

Verified checkbox 15 of 29 is selected
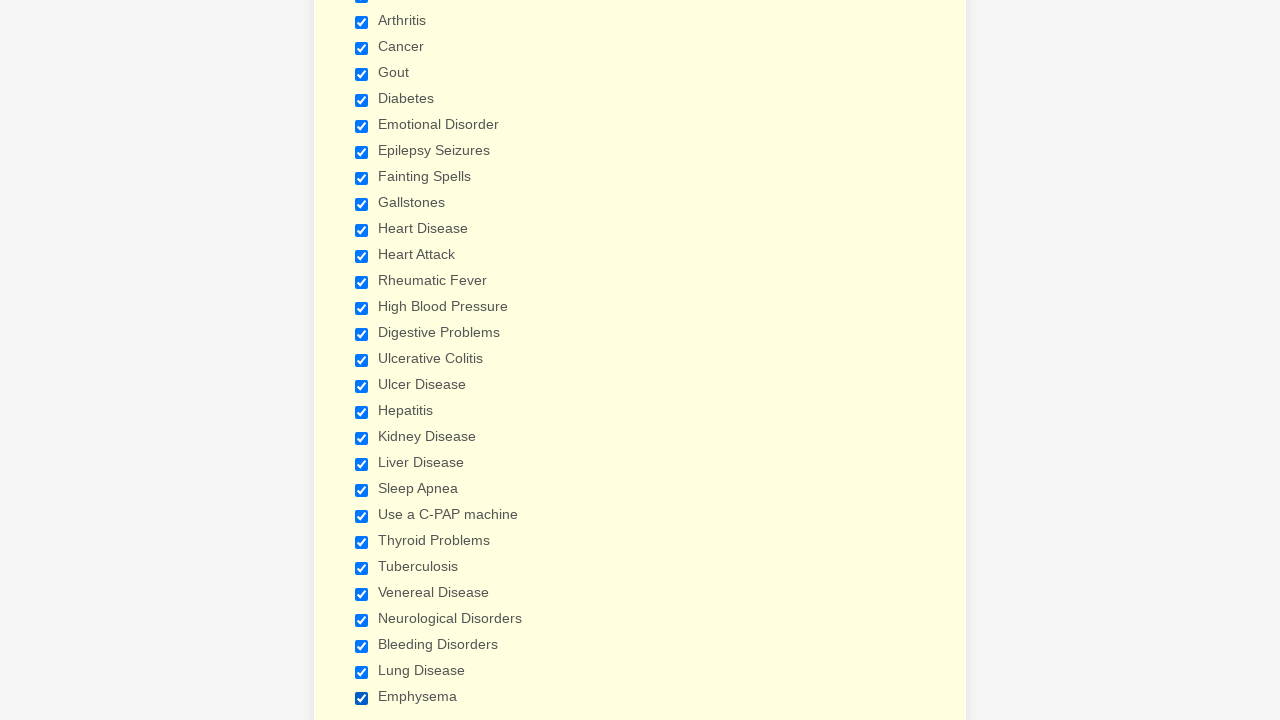

Verified checkbox 16 of 29 is selected
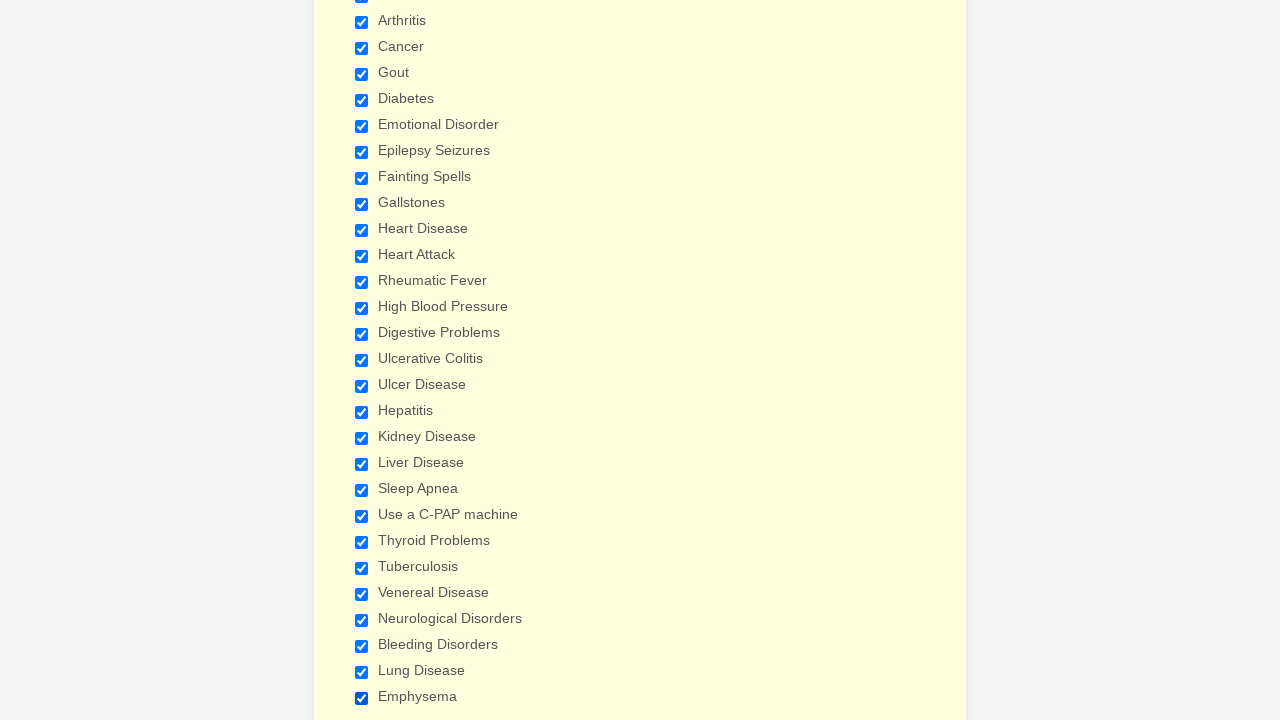

Verified checkbox 17 of 29 is selected
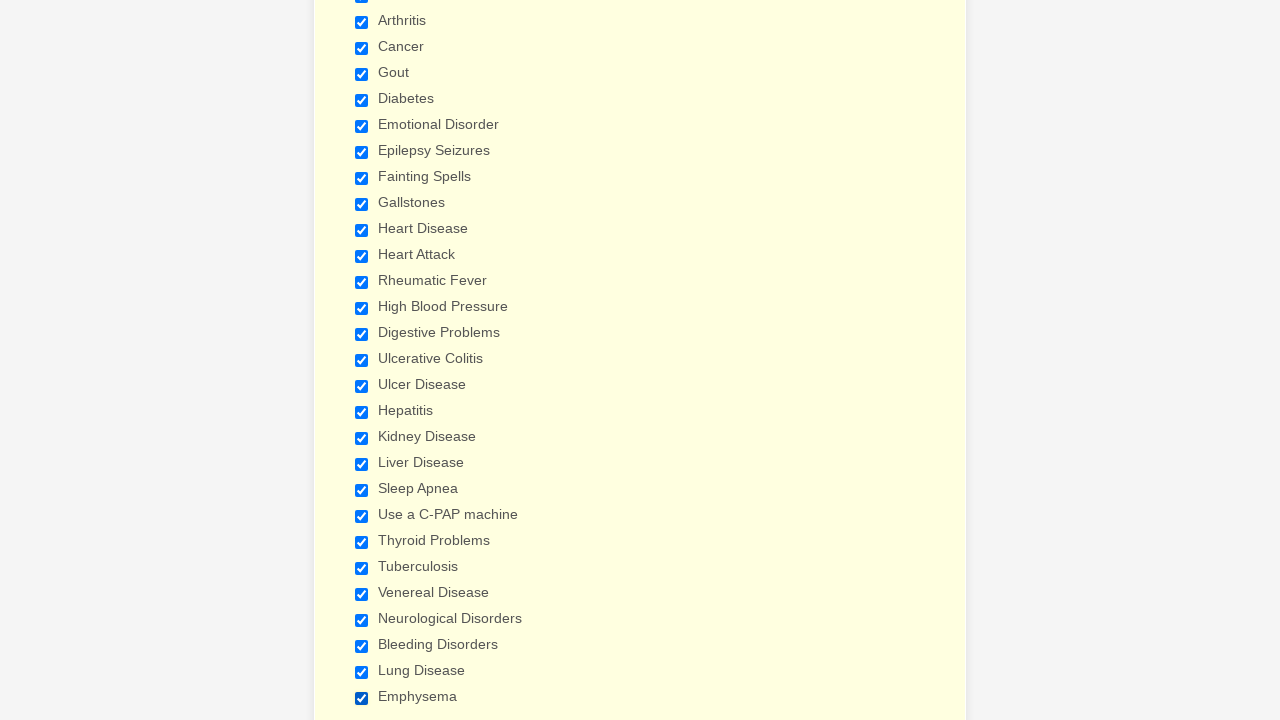

Verified checkbox 18 of 29 is selected
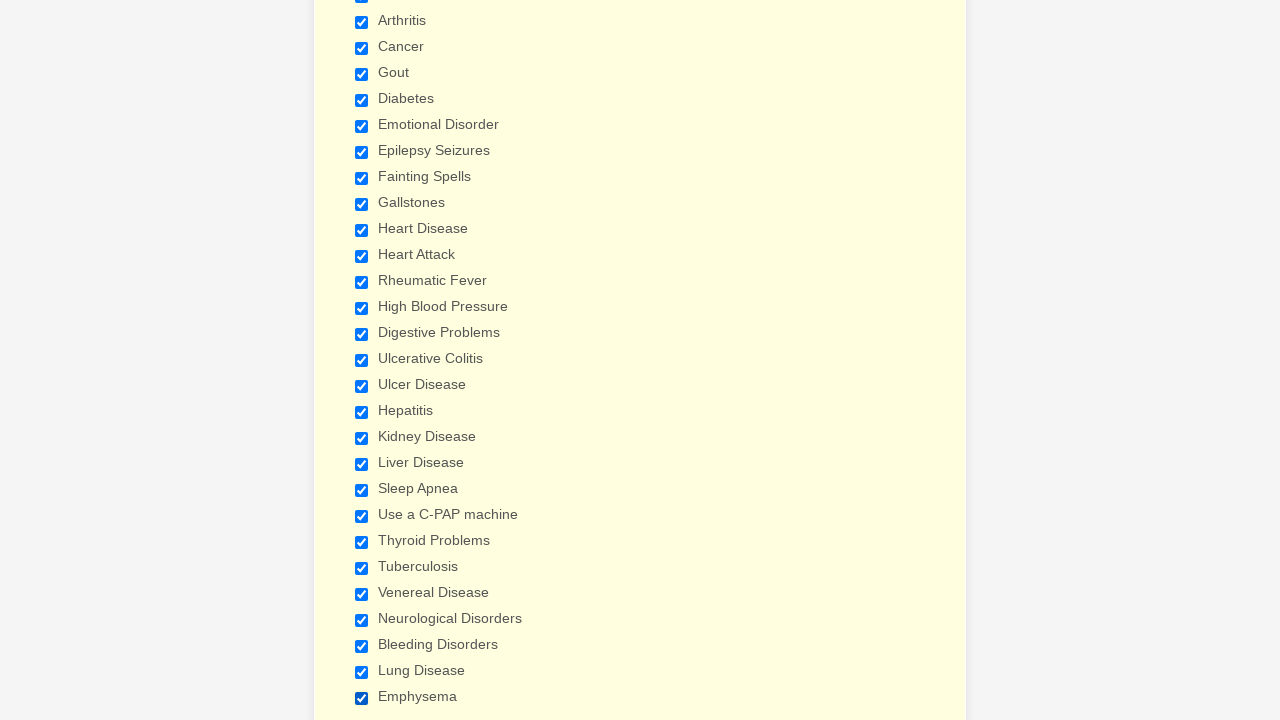

Verified checkbox 19 of 29 is selected
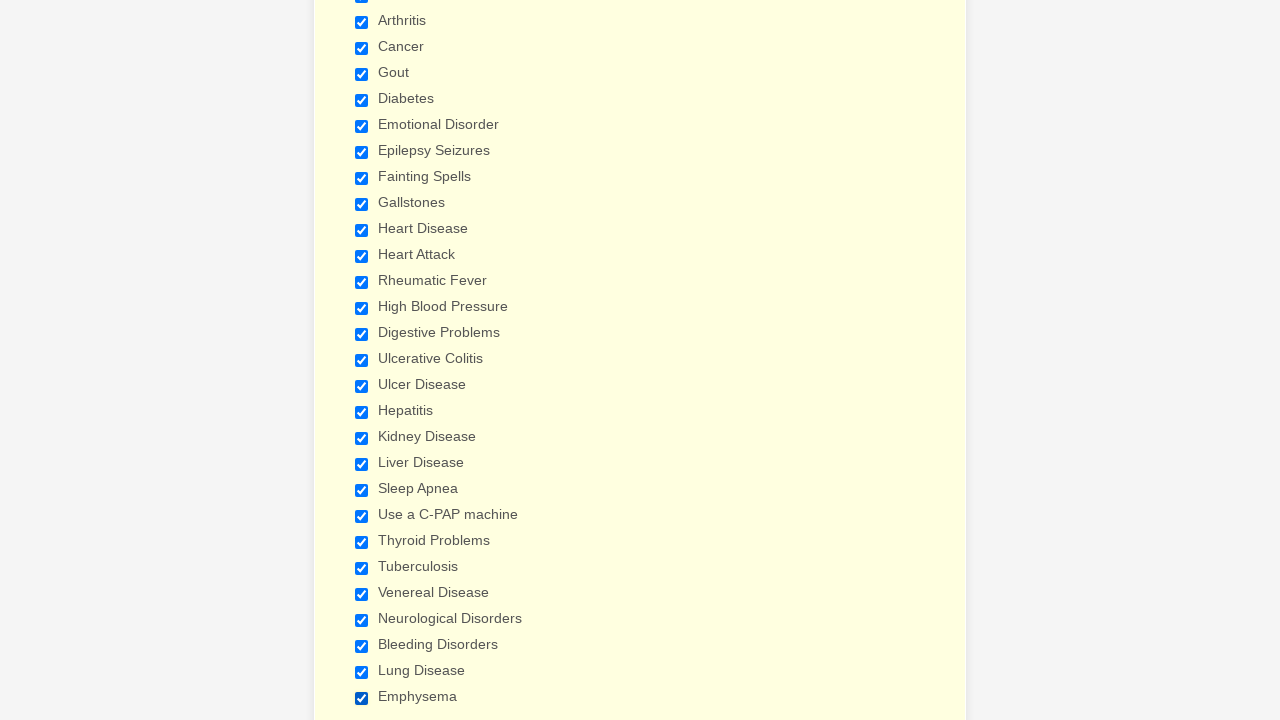

Verified checkbox 20 of 29 is selected
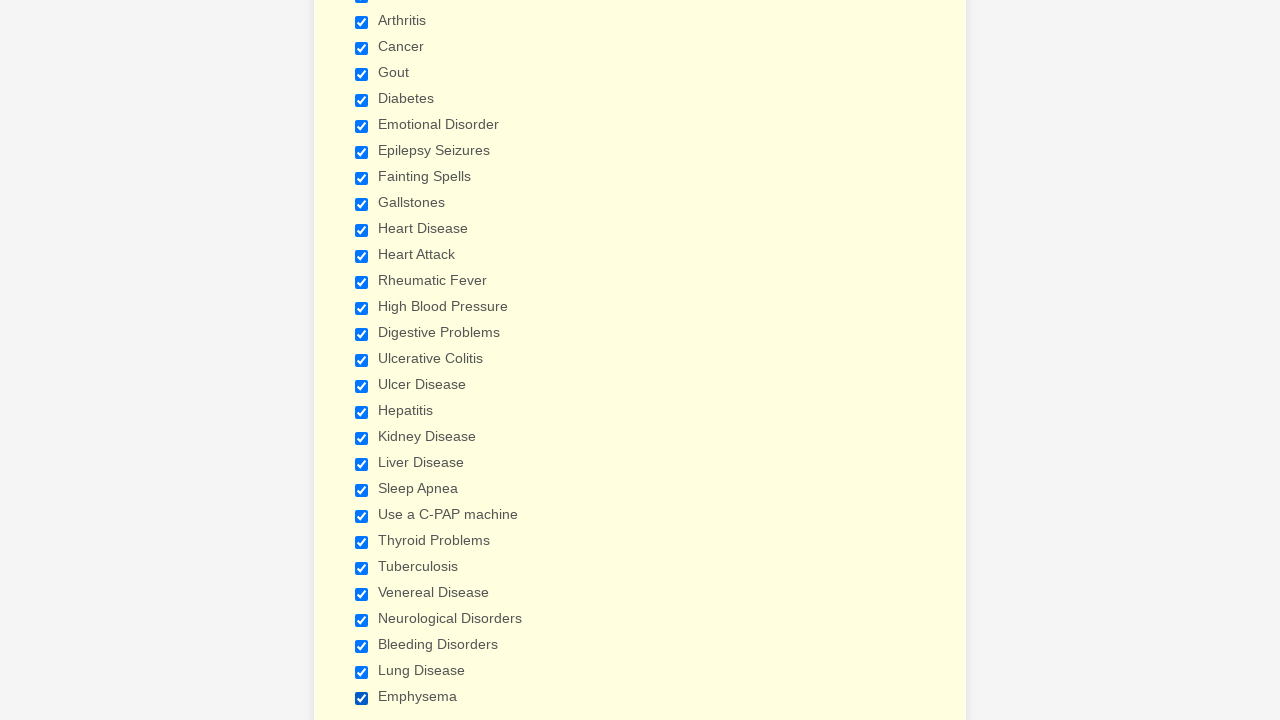

Verified checkbox 21 of 29 is selected
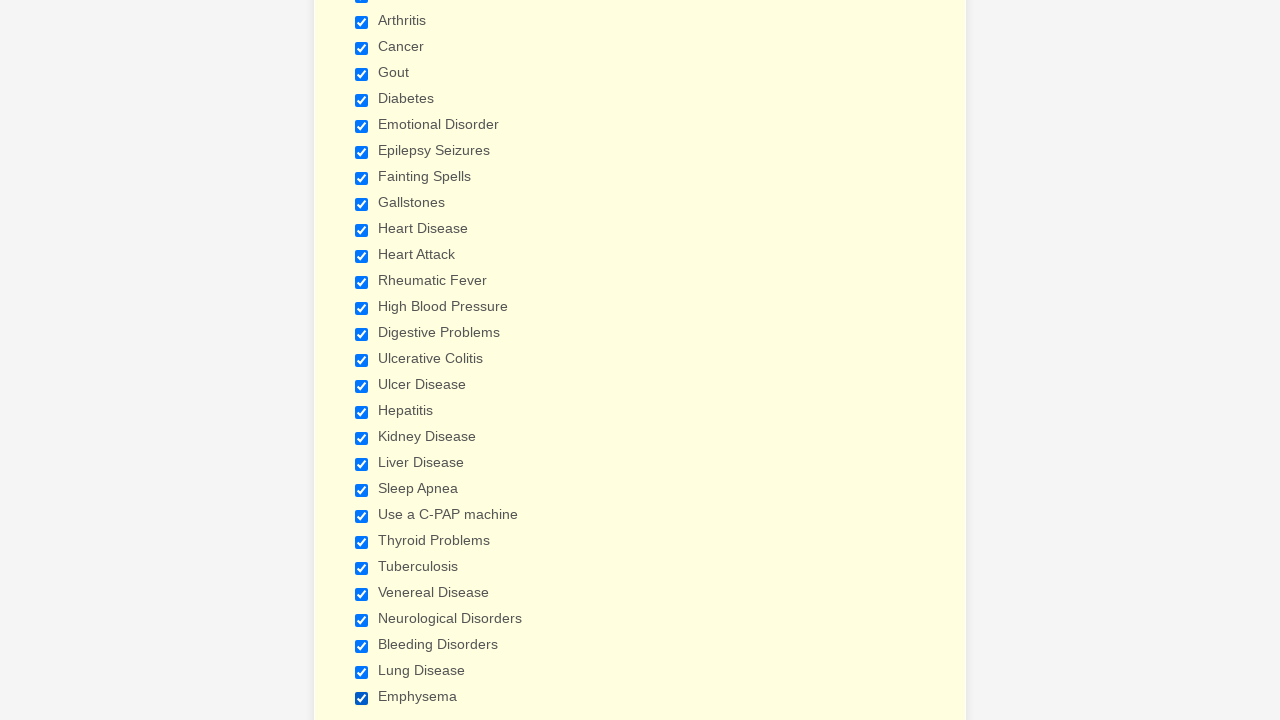

Verified checkbox 22 of 29 is selected
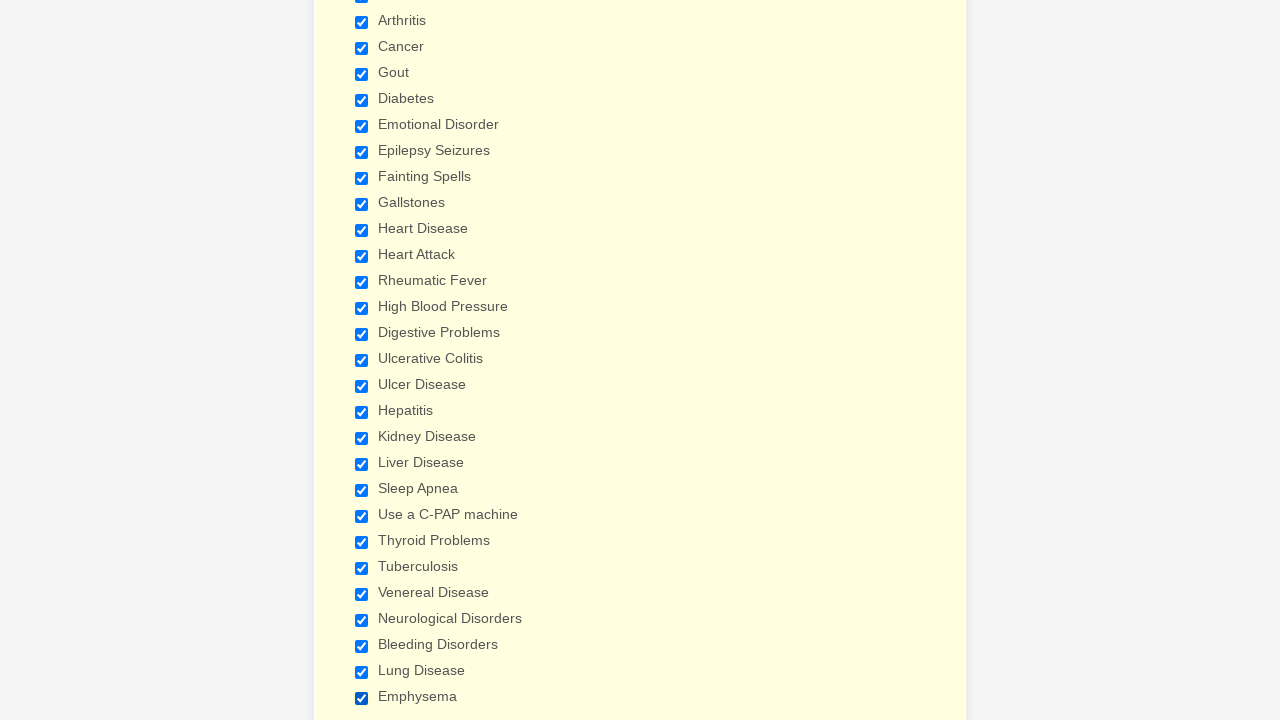

Verified checkbox 23 of 29 is selected
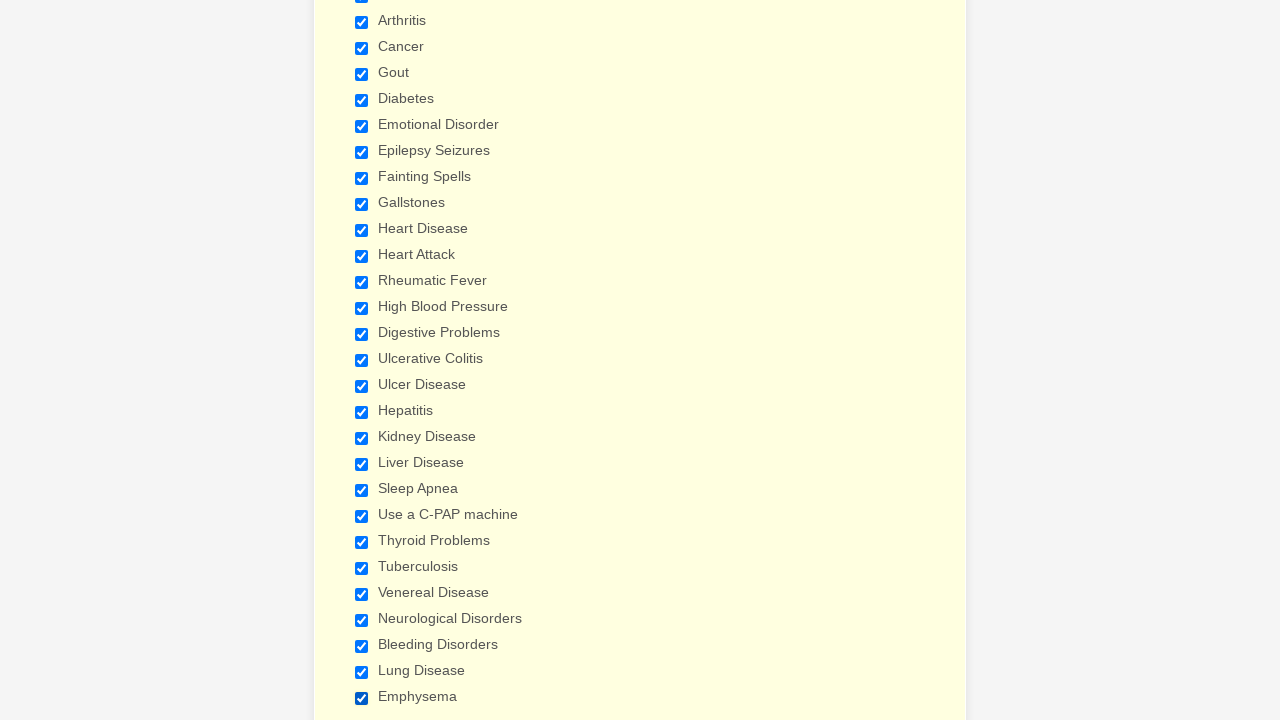

Verified checkbox 24 of 29 is selected
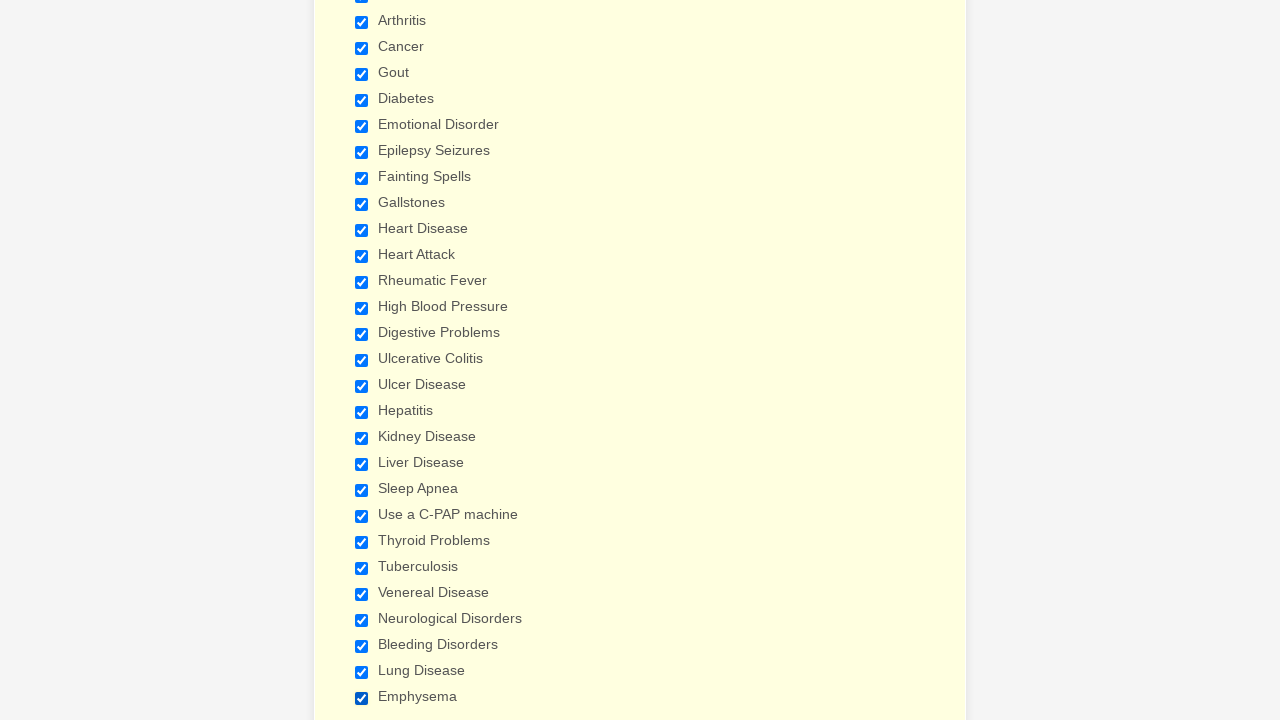

Verified checkbox 25 of 29 is selected
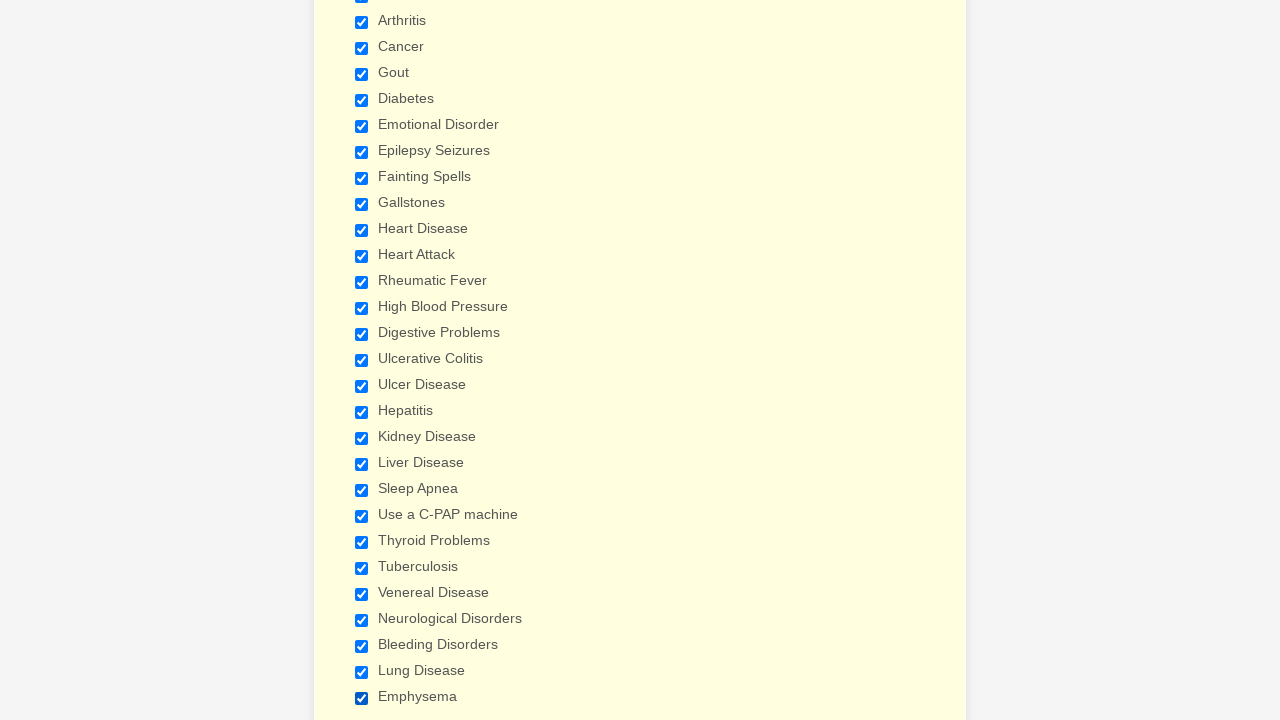

Verified checkbox 26 of 29 is selected
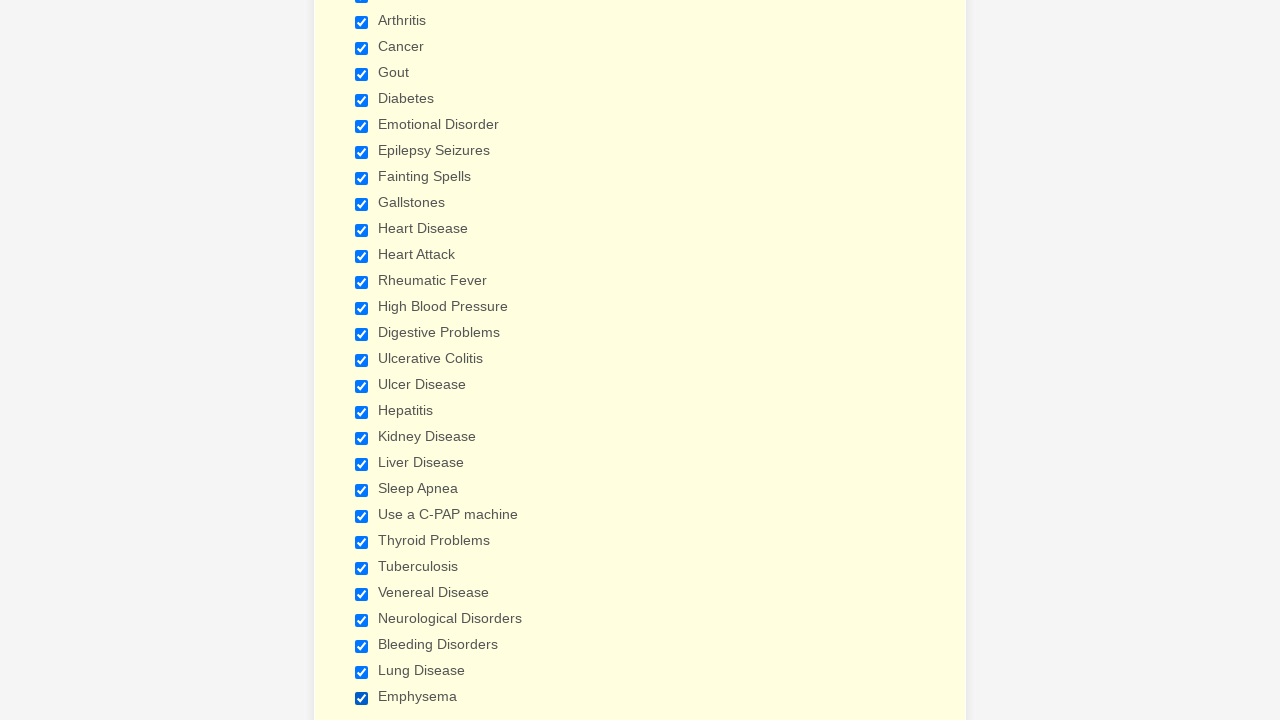

Verified checkbox 27 of 29 is selected
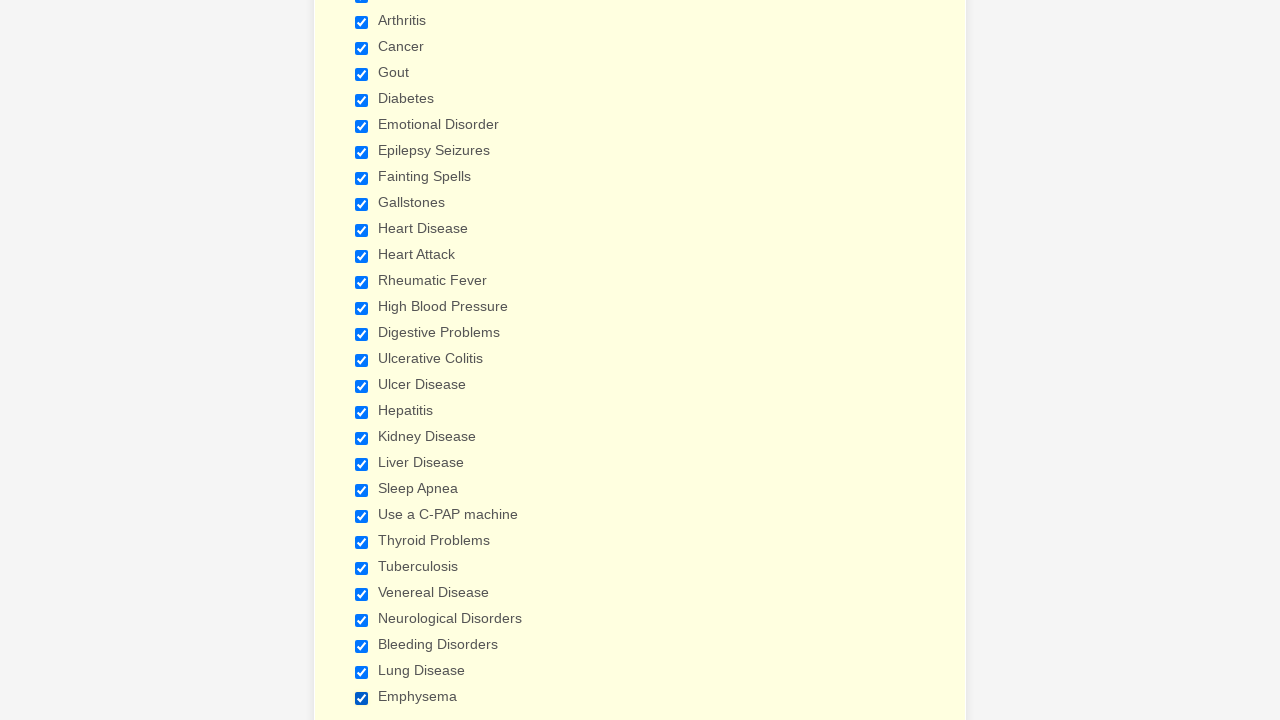

Verified checkbox 28 of 29 is selected
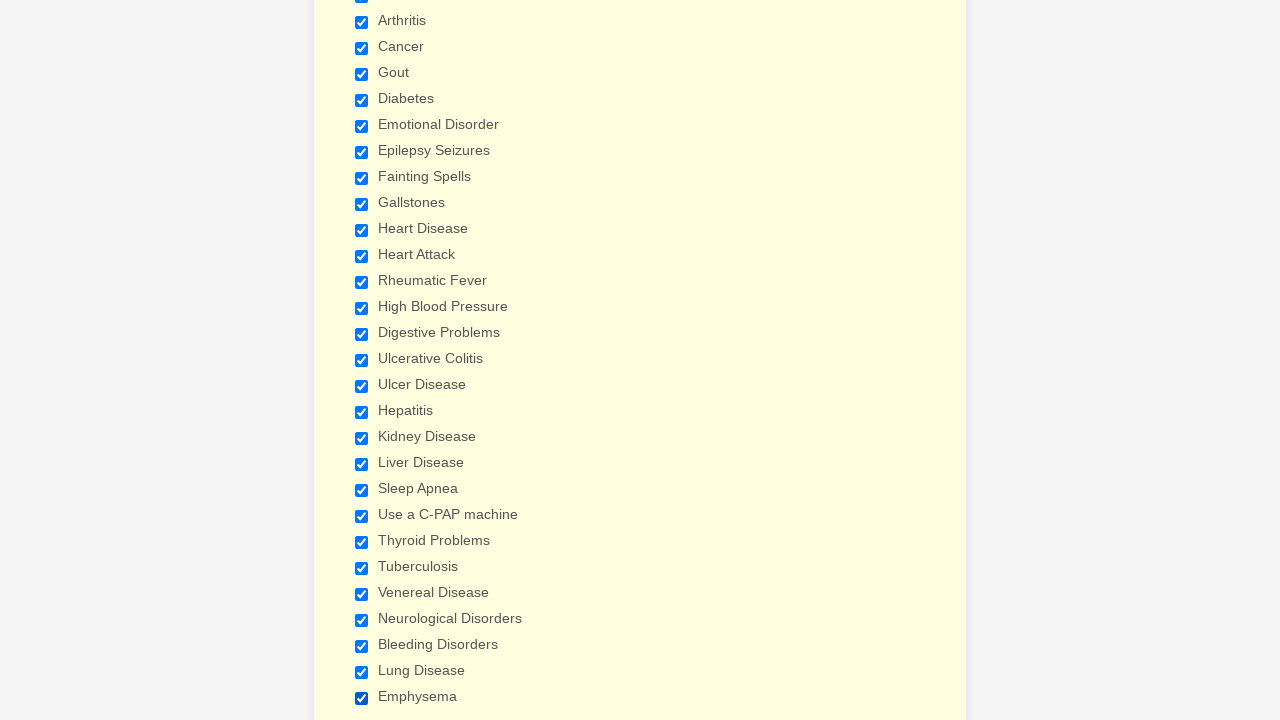

Verified checkbox 29 of 29 is selected
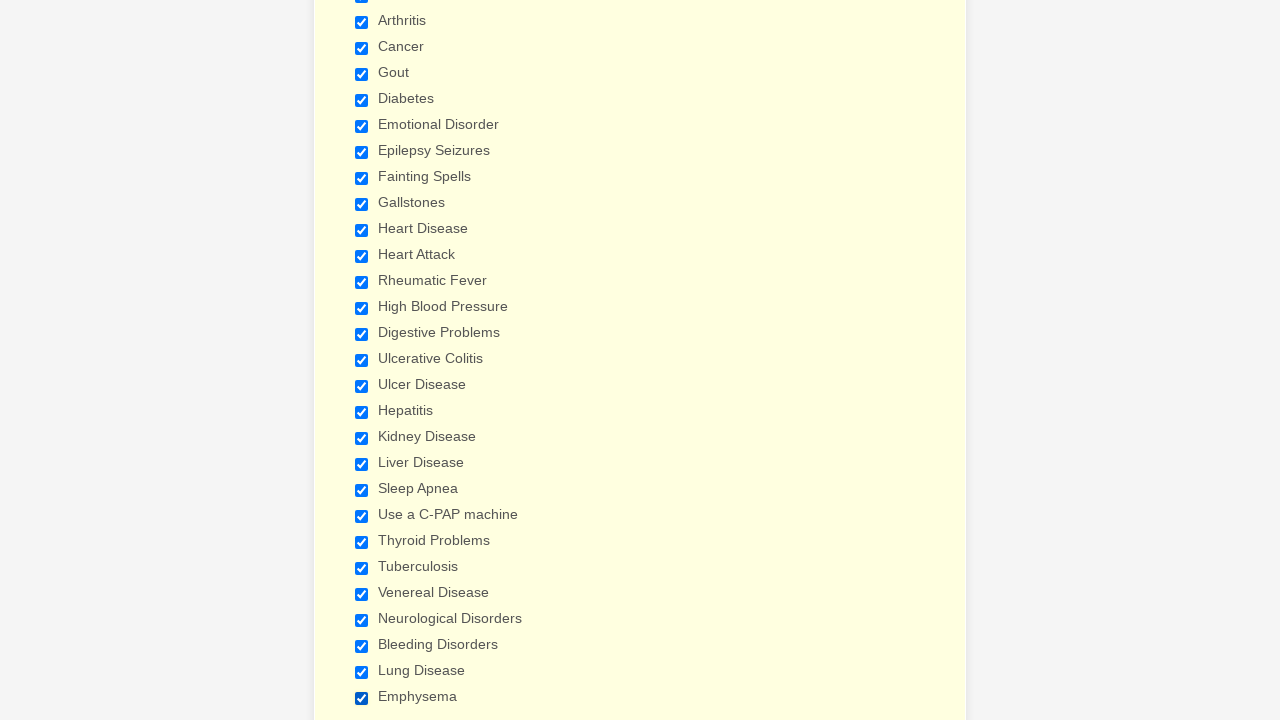

Clicked checkbox 1 of 29 to deselect at (362, 360) on input[type='checkbox'] >> nth=0
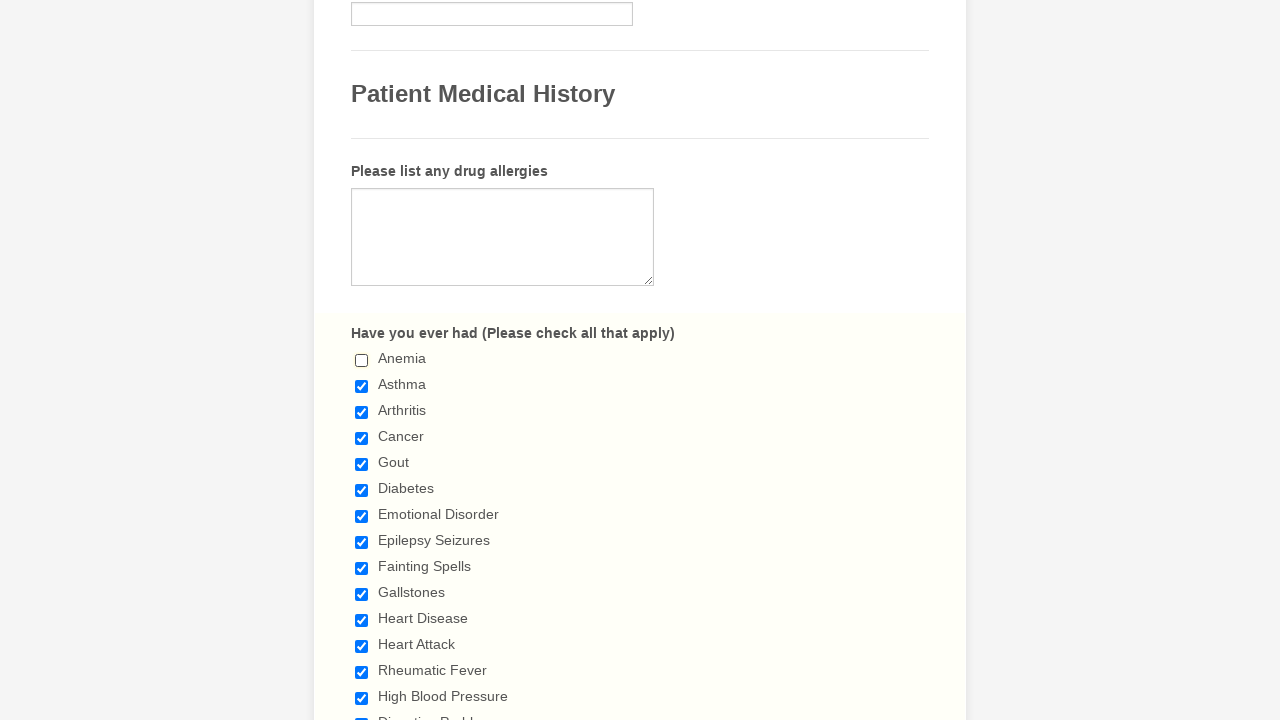

Waited 500ms after clicking checkbox 1
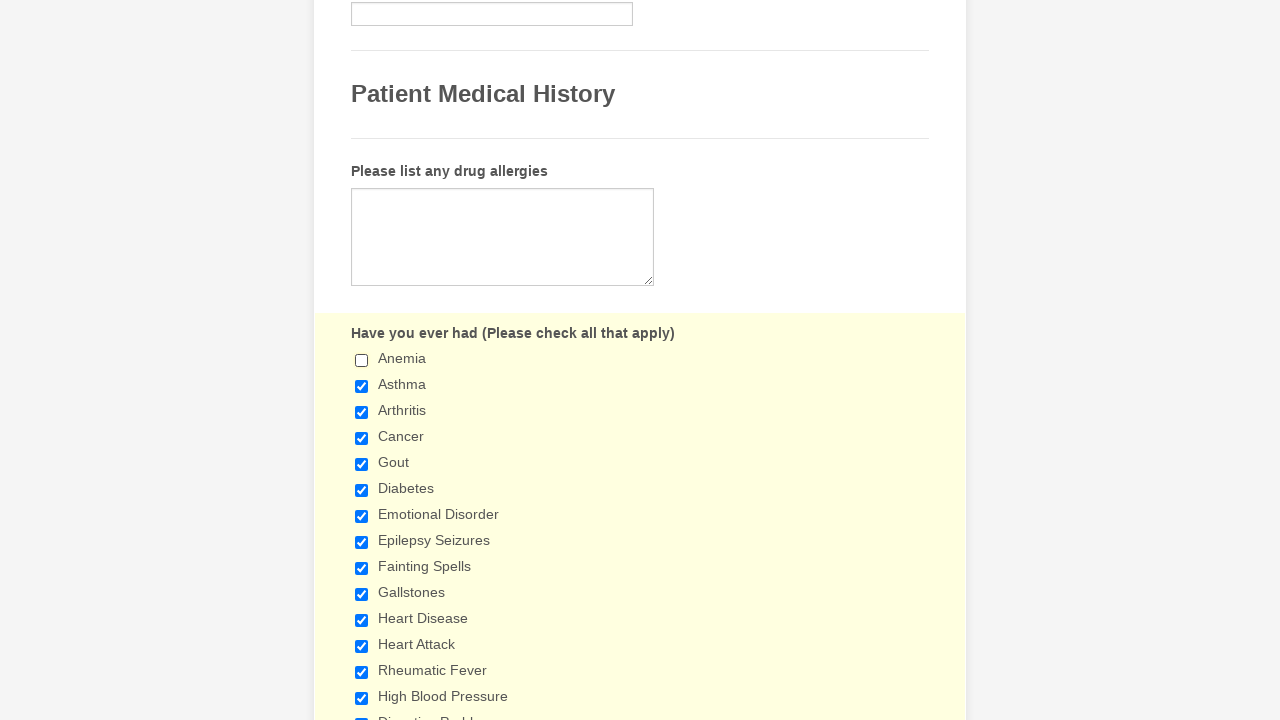

Clicked checkbox 2 of 29 to deselect at (362, 386) on input[type='checkbox'] >> nth=1
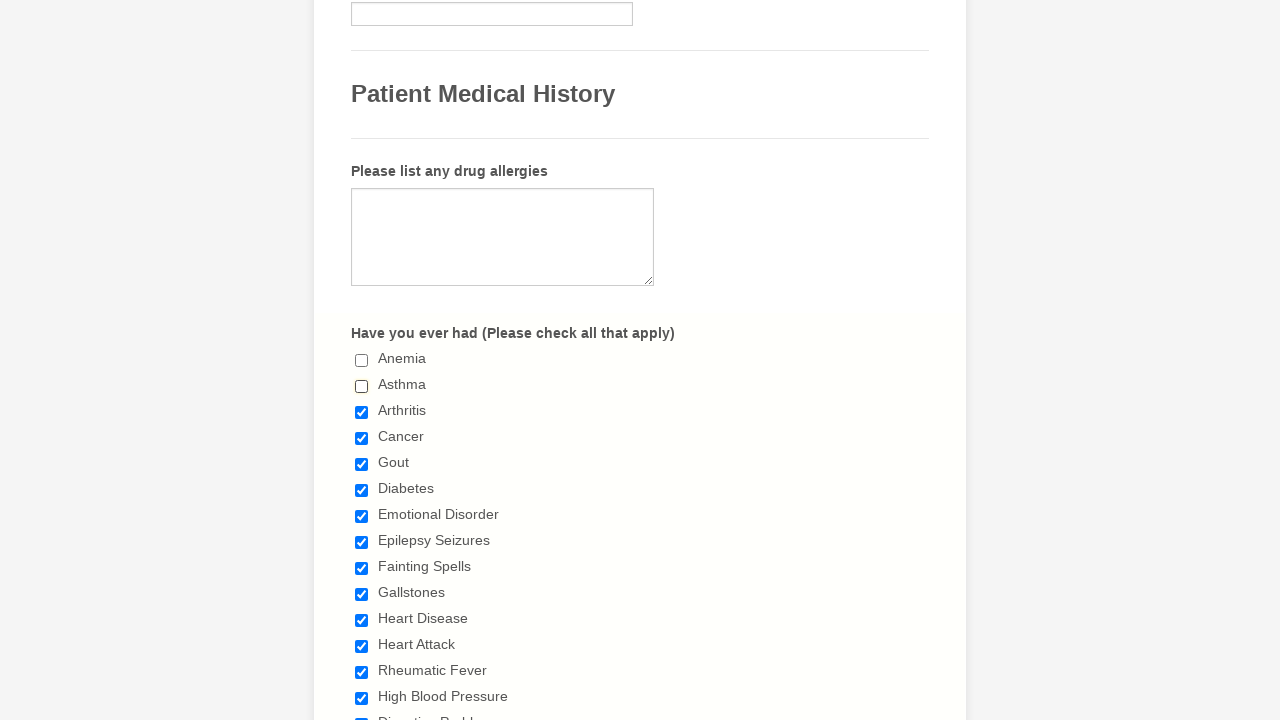

Waited 500ms after clicking checkbox 2
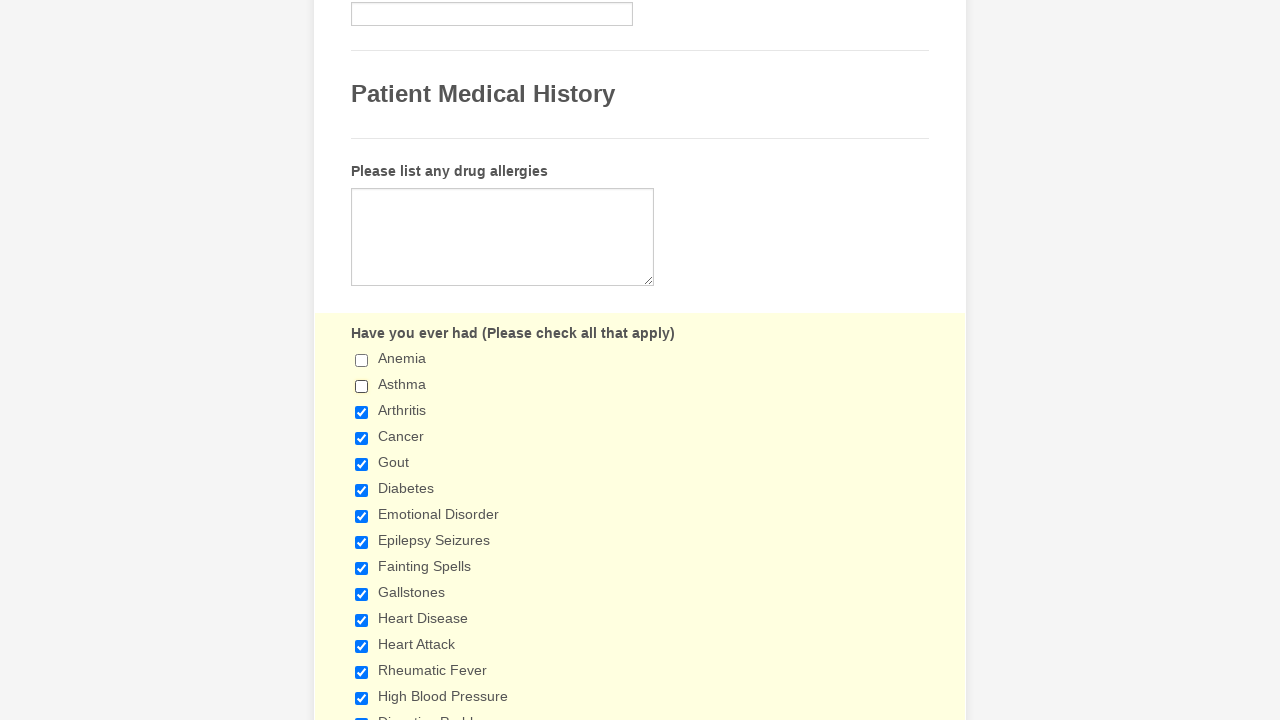

Clicked checkbox 3 of 29 to deselect at (362, 412) on input[type='checkbox'] >> nth=2
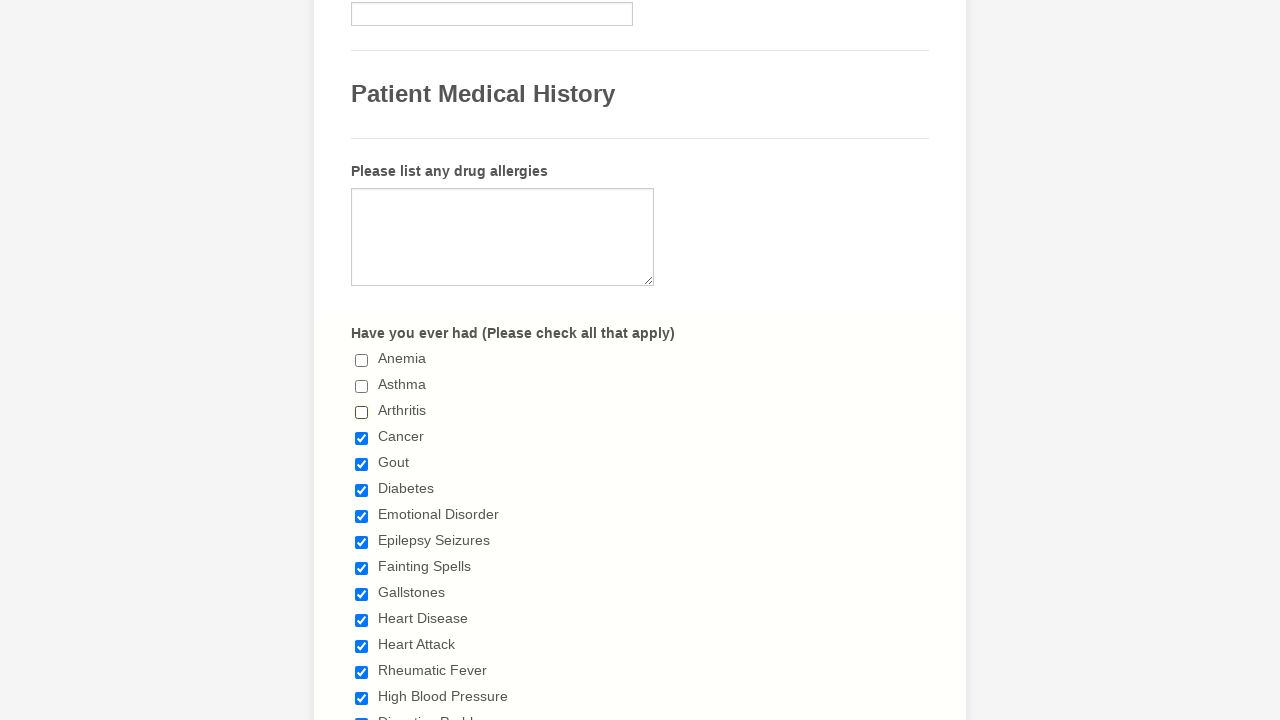

Waited 500ms after clicking checkbox 3
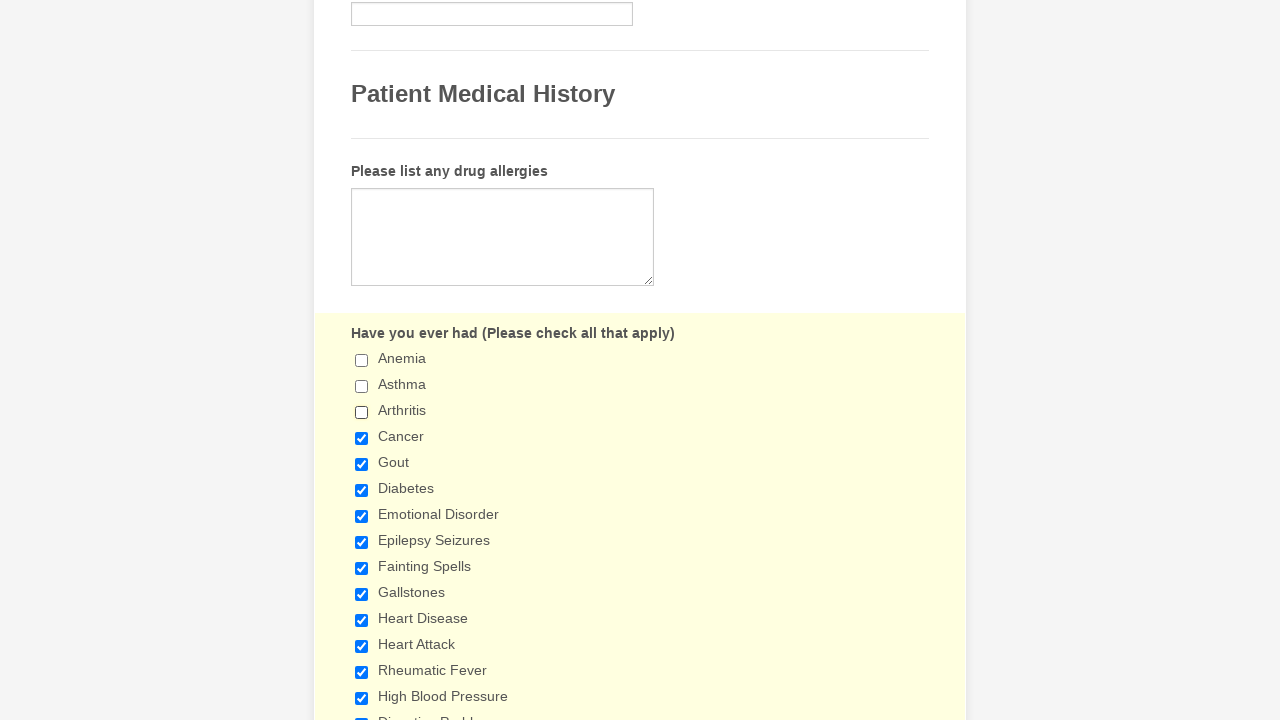

Clicked checkbox 4 of 29 to deselect at (362, 438) on input[type='checkbox'] >> nth=3
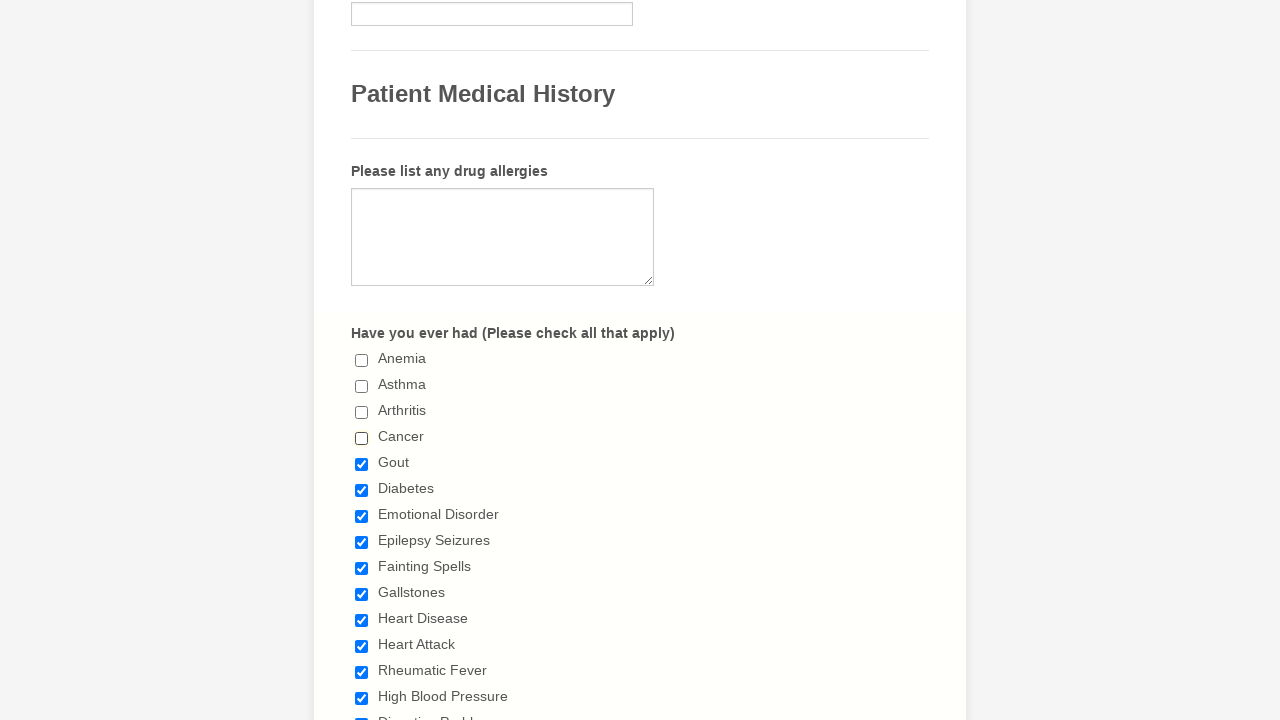

Waited 500ms after clicking checkbox 4
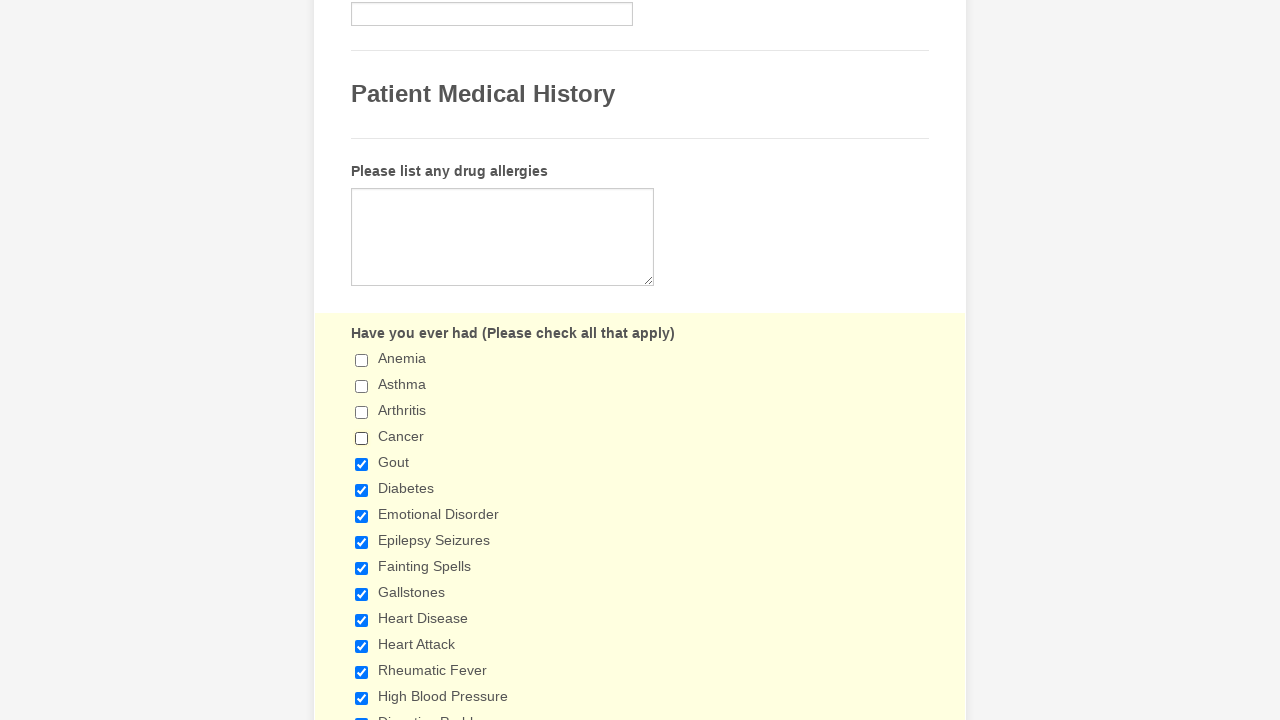

Clicked checkbox 5 of 29 to deselect at (362, 464) on input[type='checkbox'] >> nth=4
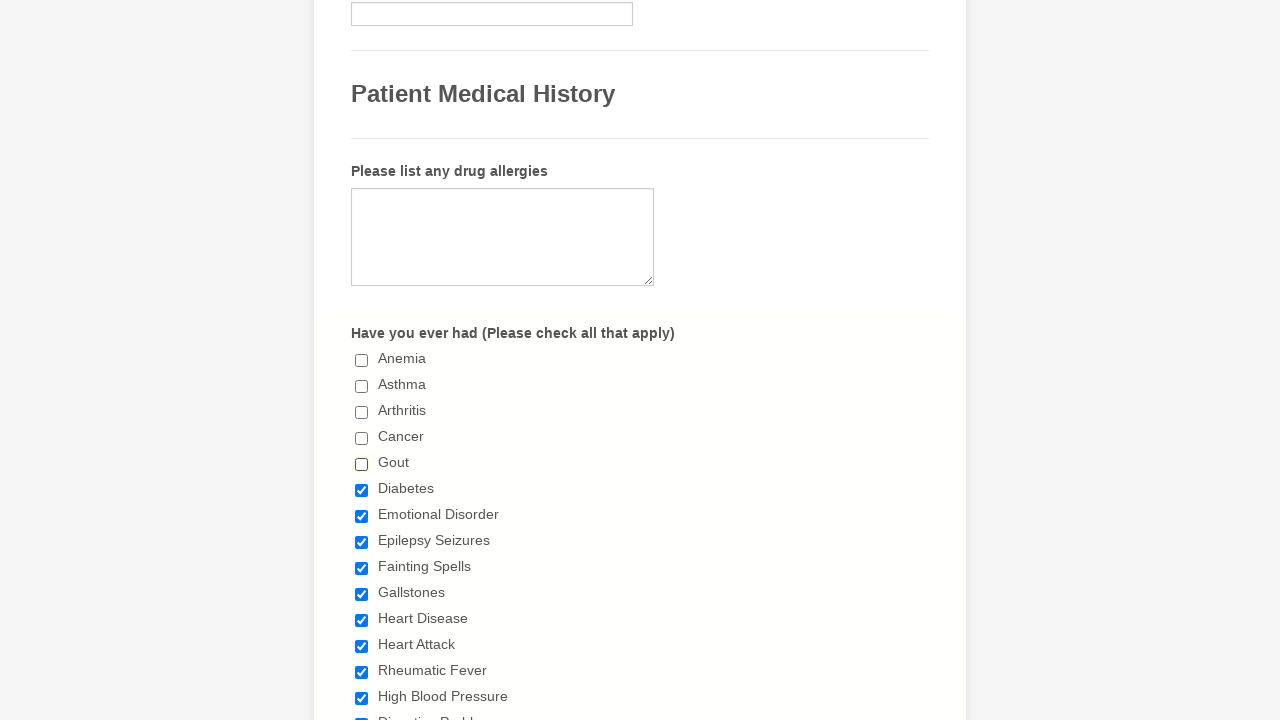

Waited 500ms after clicking checkbox 5
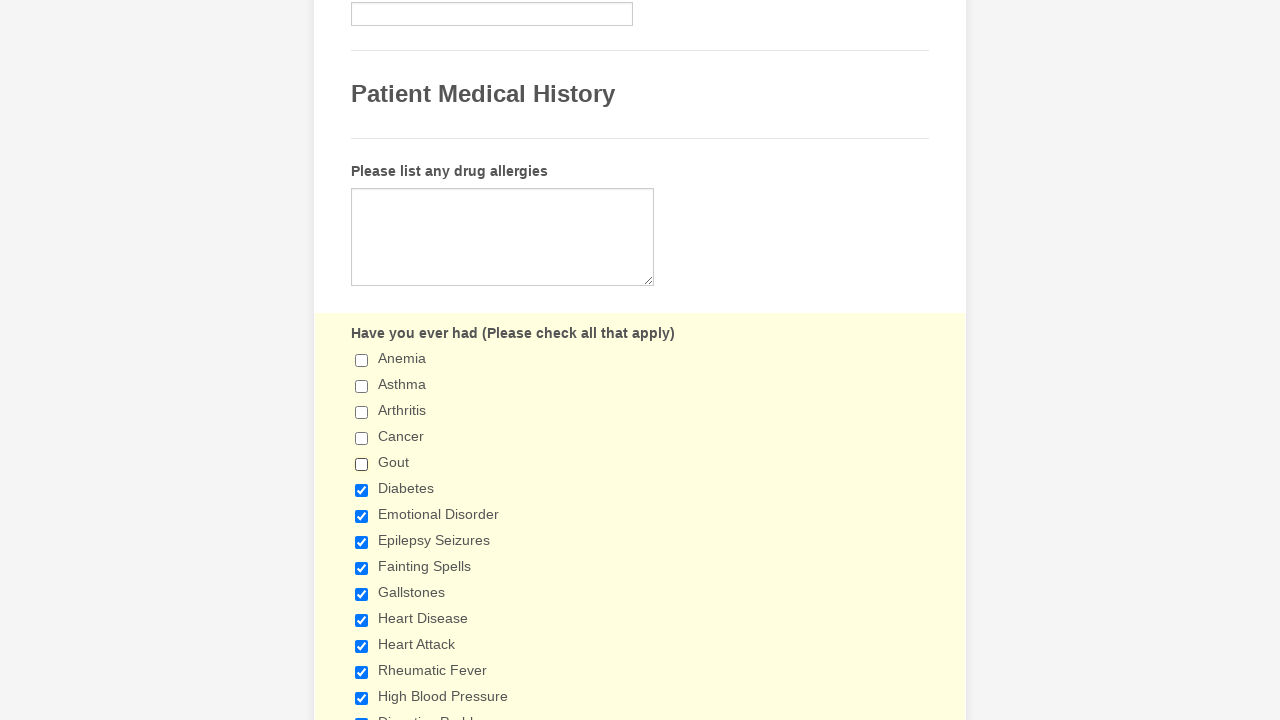

Clicked checkbox 6 of 29 to deselect at (362, 490) on input[type='checkbox'] >> nth=5
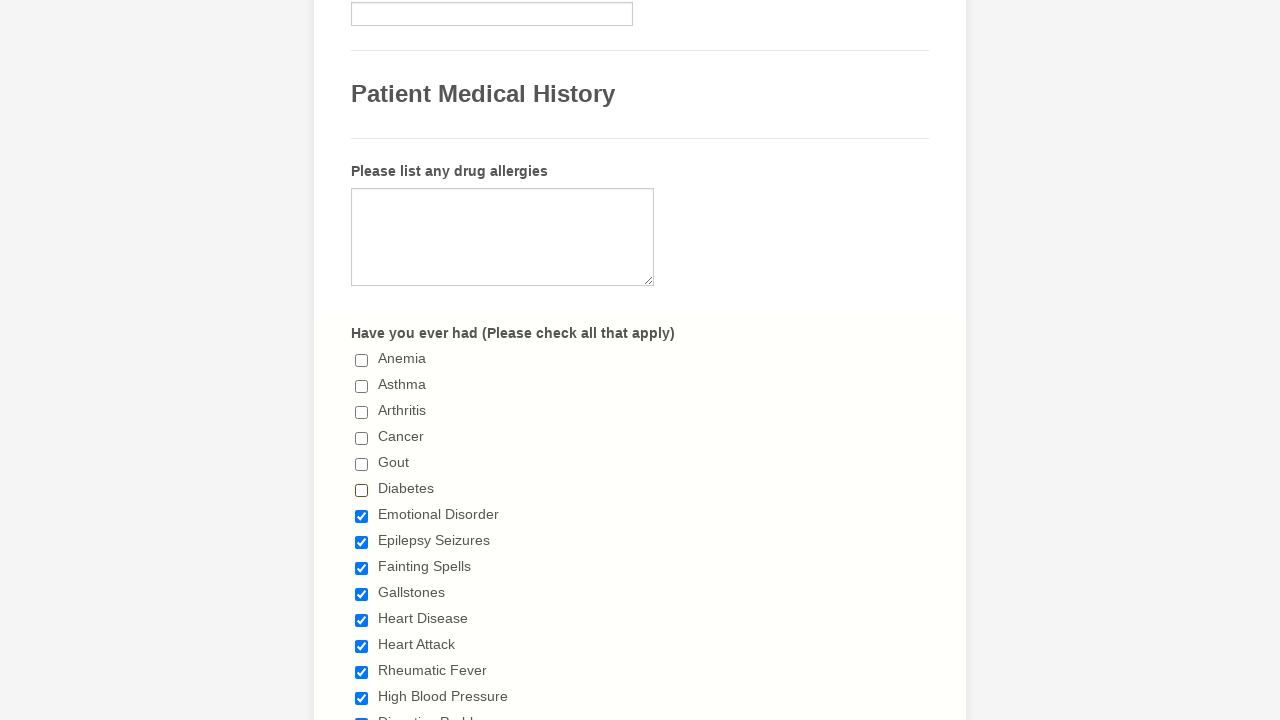

Waited 500ms after clicking checkbox 6
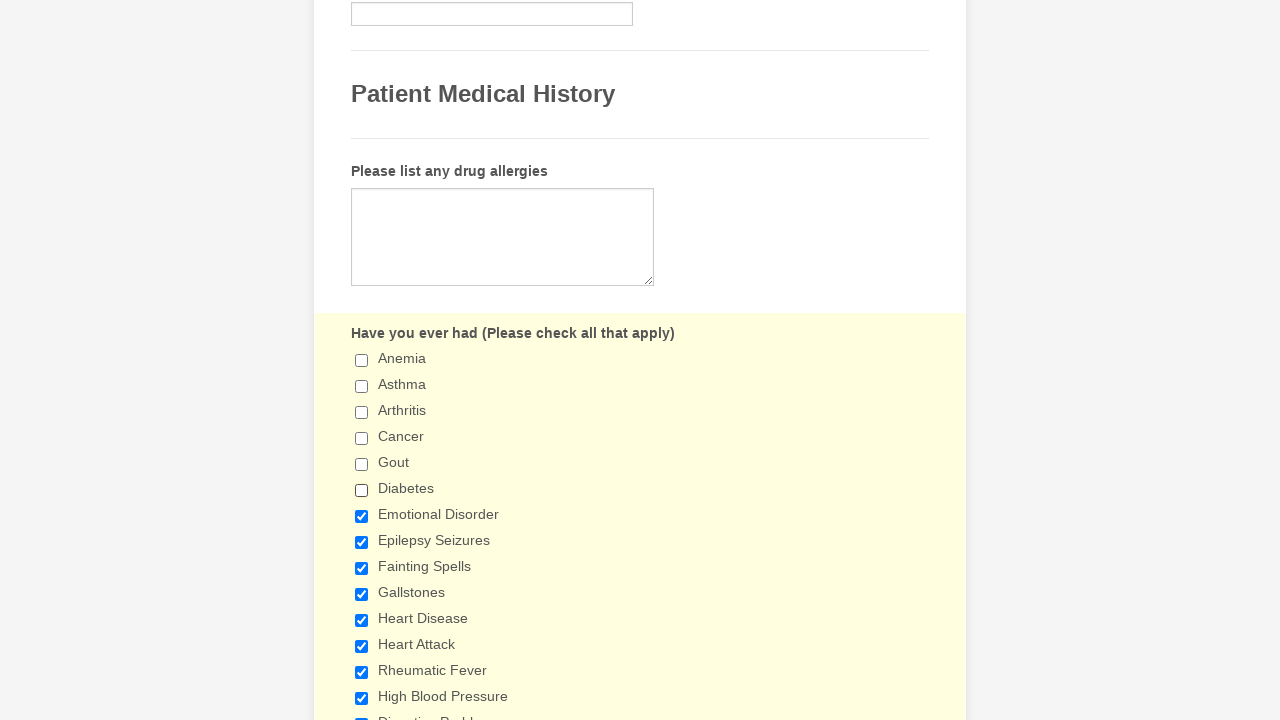

Clicked checkbox 7 of 29 to deselect at (362, 516) on input[type='checkbox'] >> nth=6
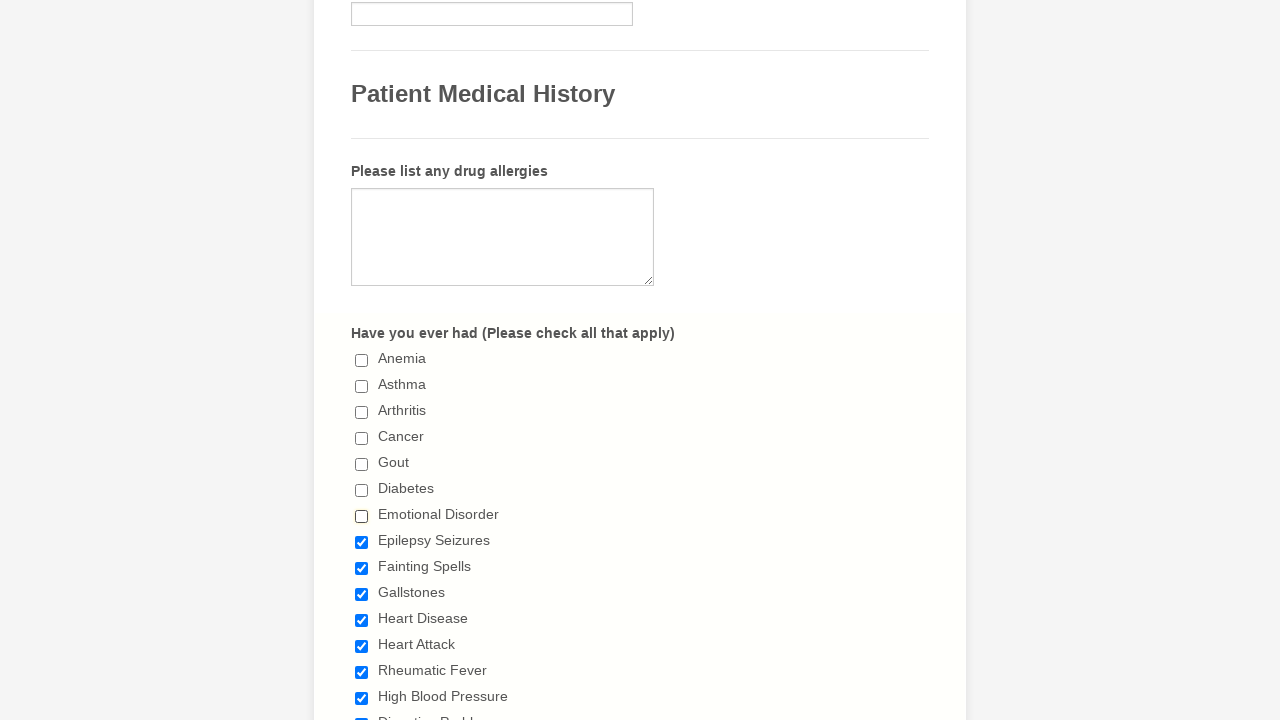

Waited 500ms after clicking checkbox 7
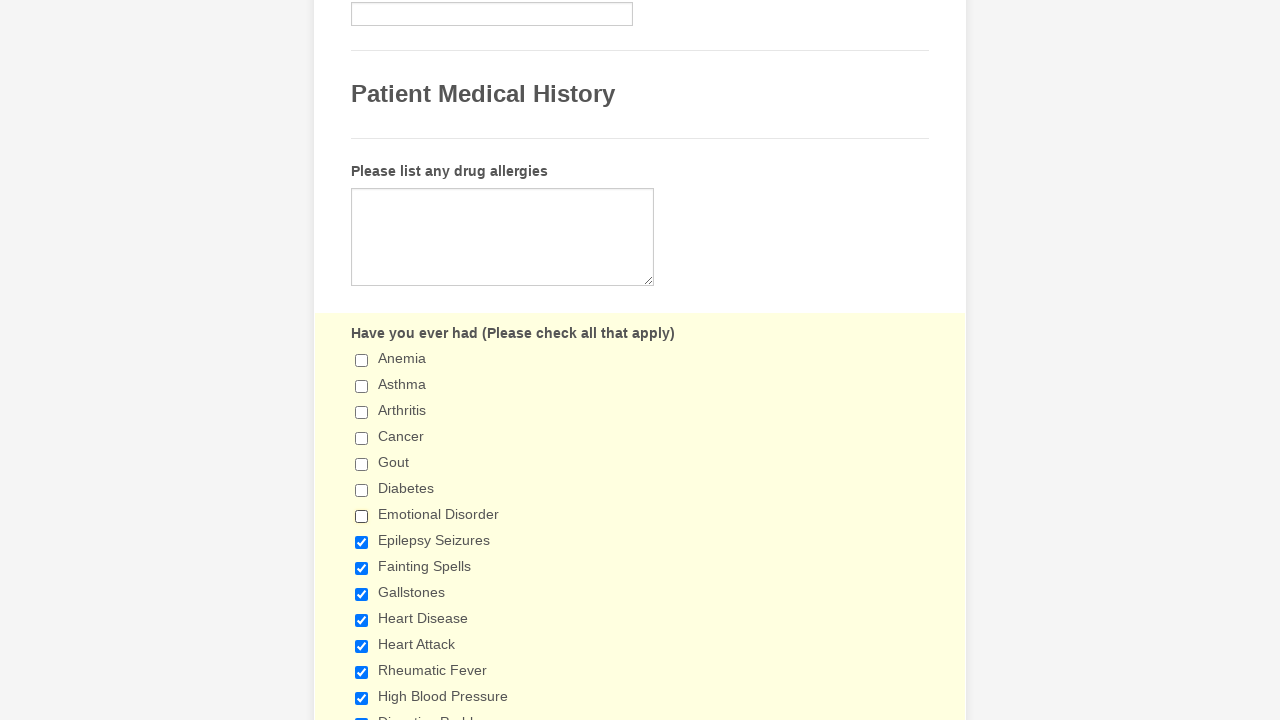

Clicked checkbox 8 of 29 to deselect at (362, 542) on input[type='checkbox'] >> nth=7
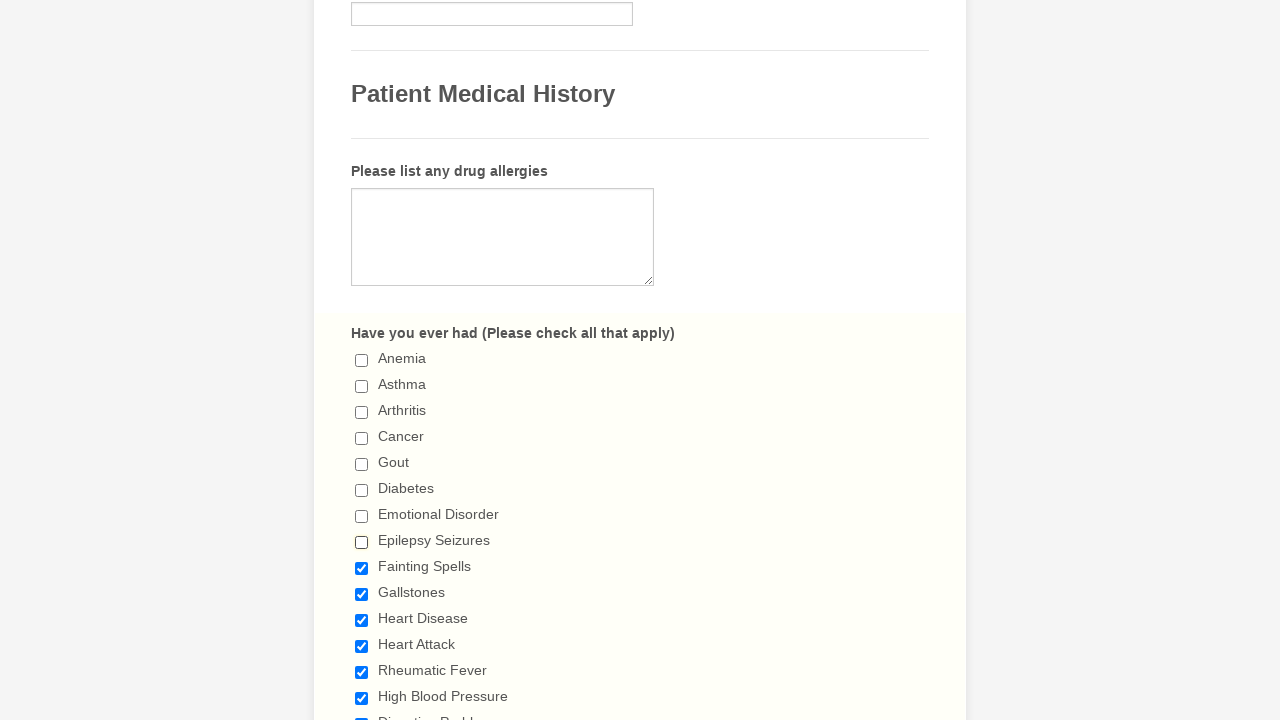

Waited 500ms after clicking checkbox 8
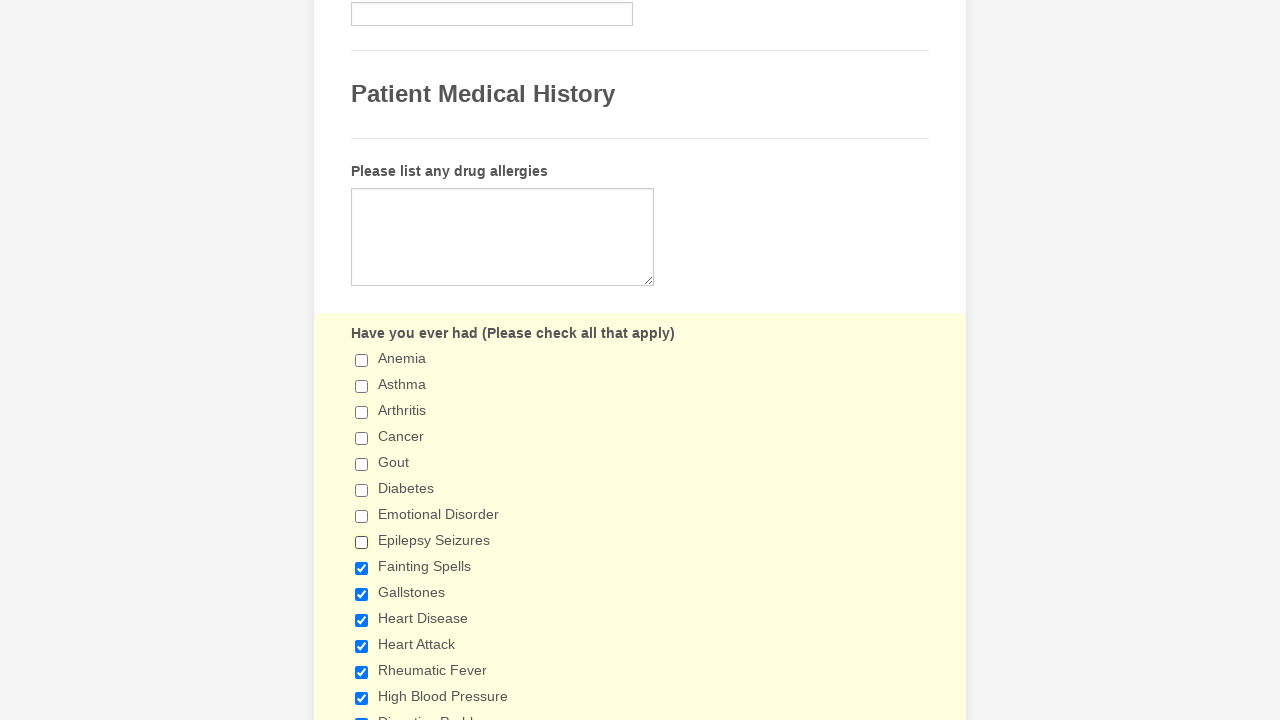

Clicked checkbox 9 of 29 to deselect at (362, 568) on input[type='checkbox'] >> nth=8
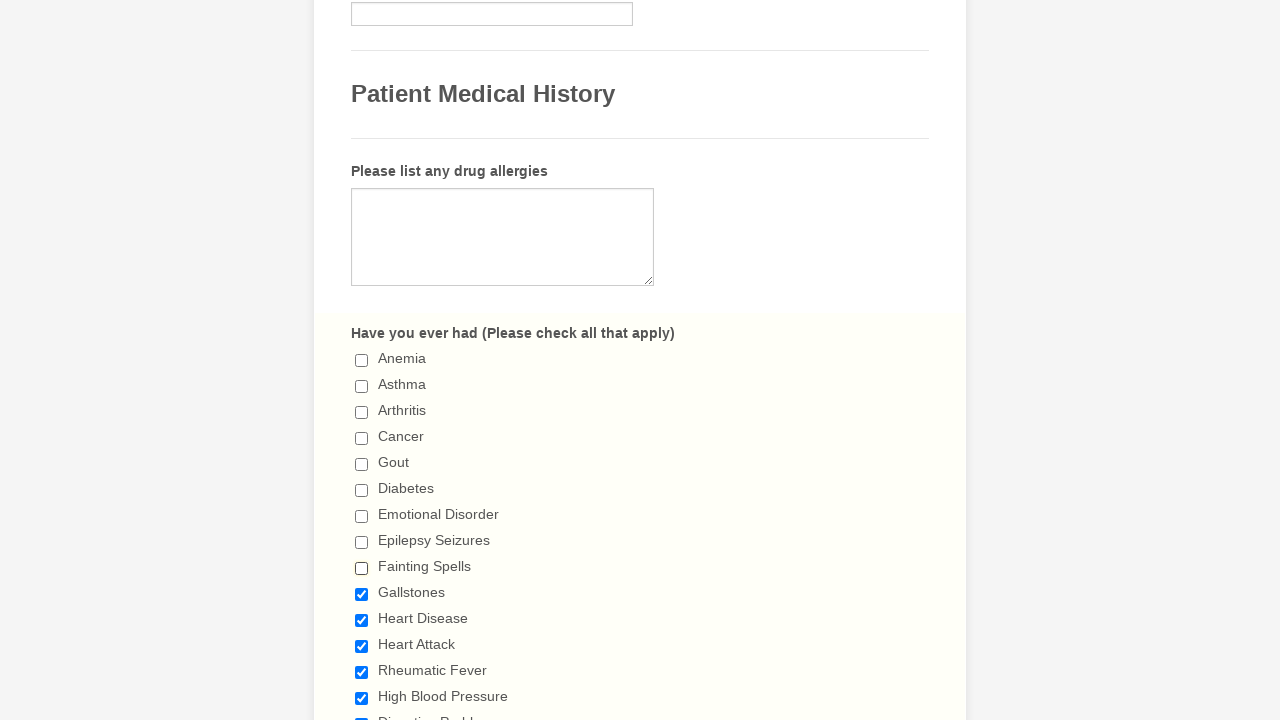

Waited 500ms after clicking checkbox 9
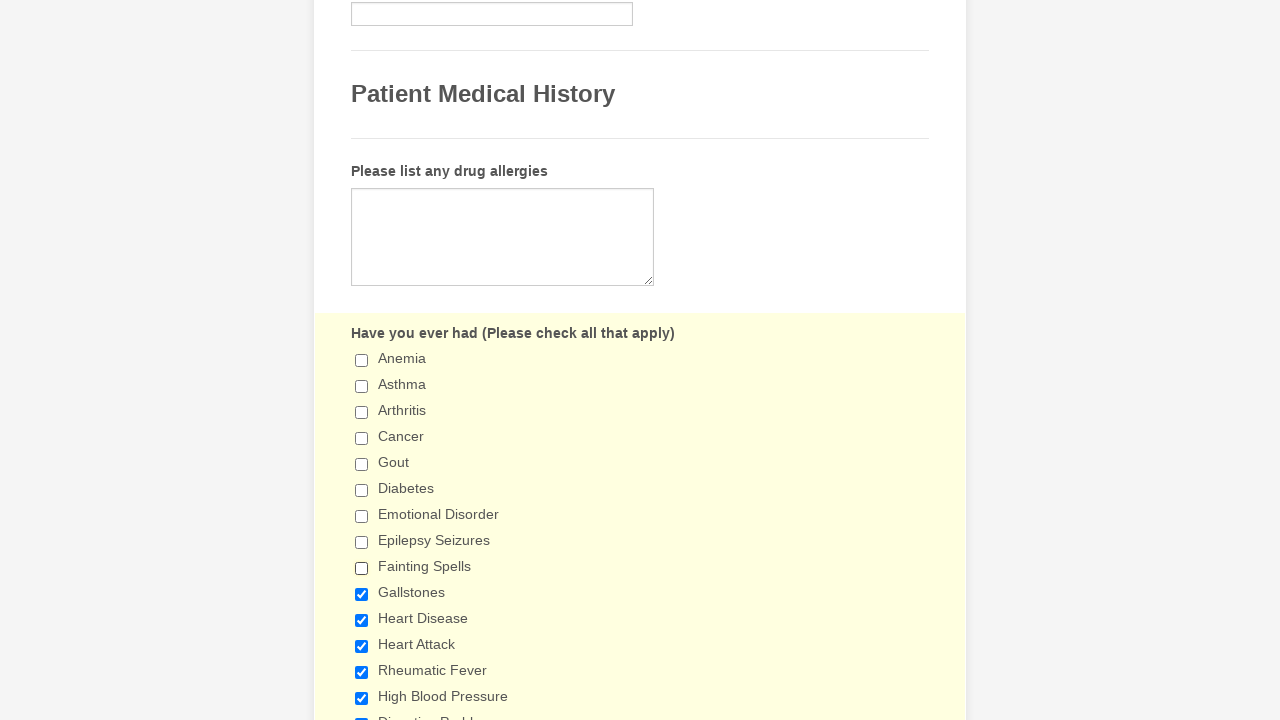

Clicked checkbox 10 of 29 to deselect at (362, 594) on input[type='checkbox'] >> nth=9
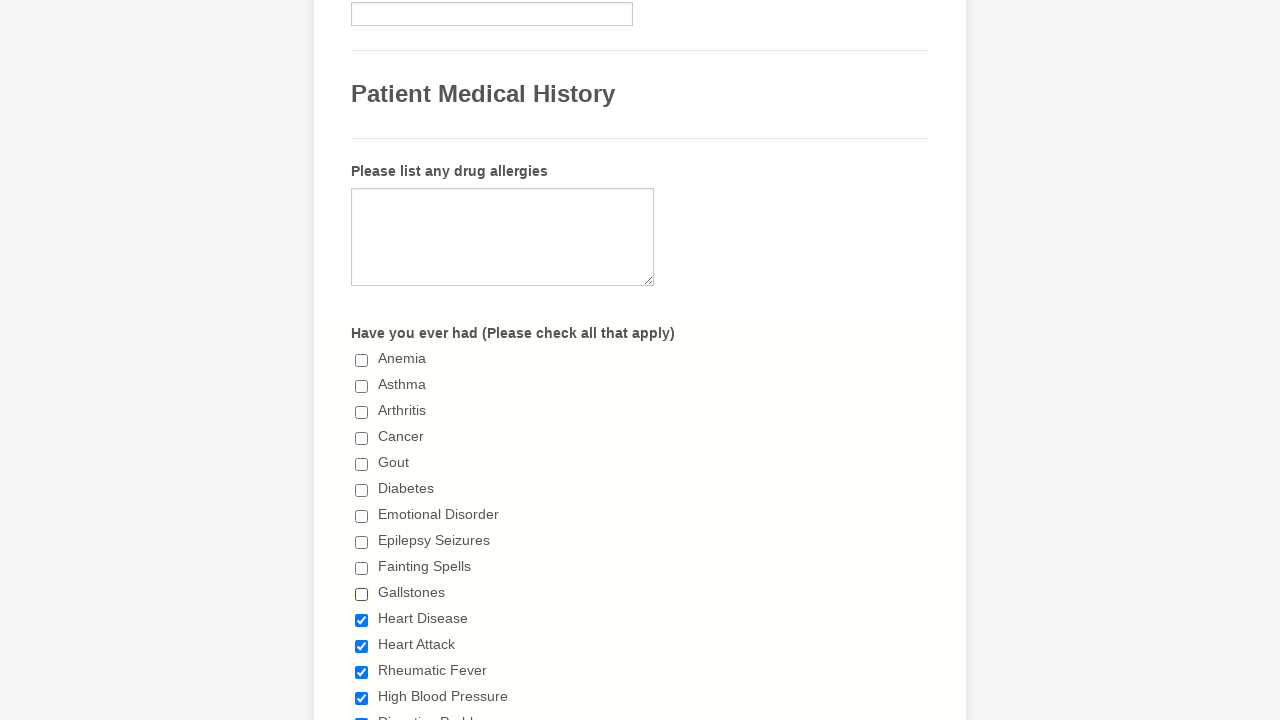

Waited 500ms after clicking checkbox 10
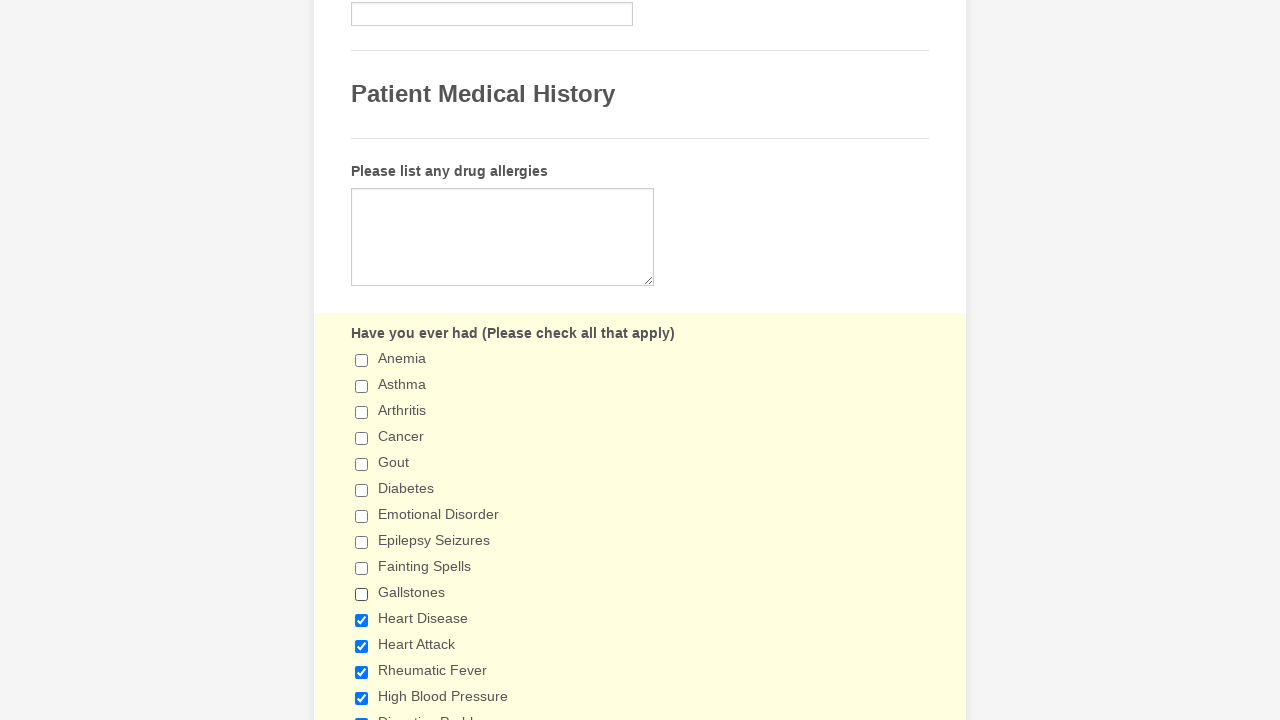

Clicked checkbox 11 of 29 to deselect at (362, 620) on input[type='checkbox'] >> nth=10
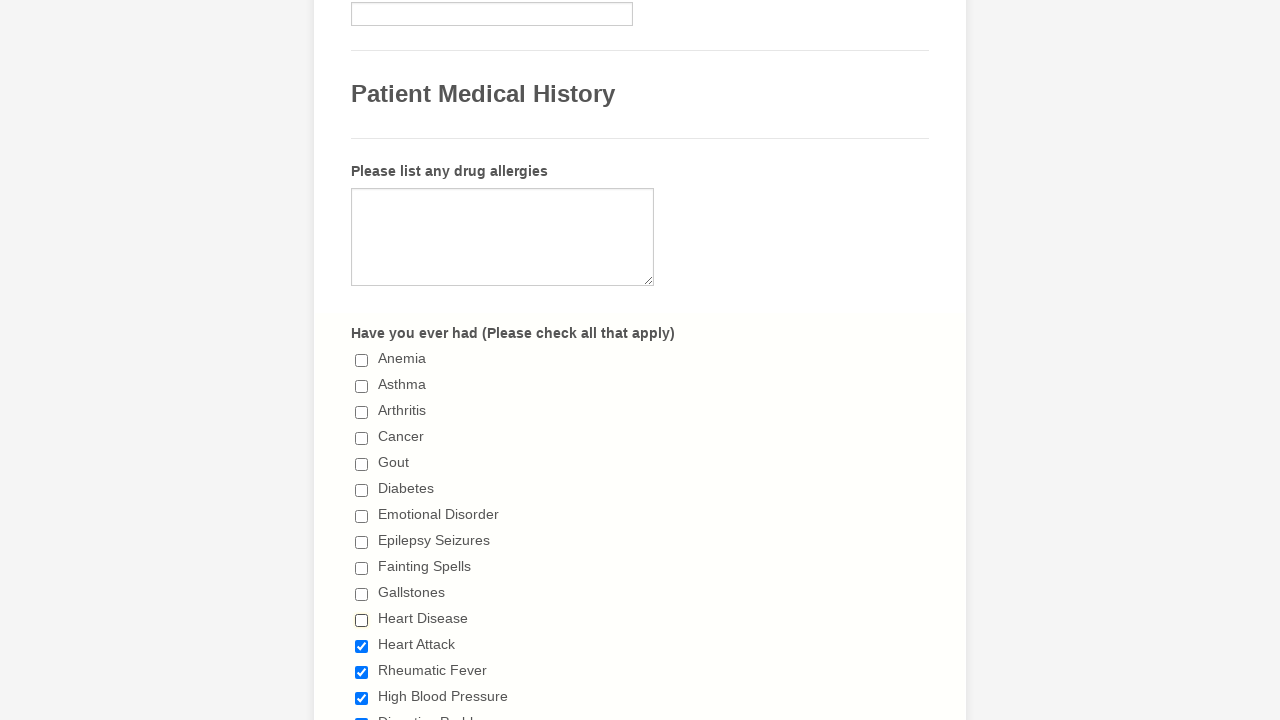

Waited 500ms after clicking checkbox 11
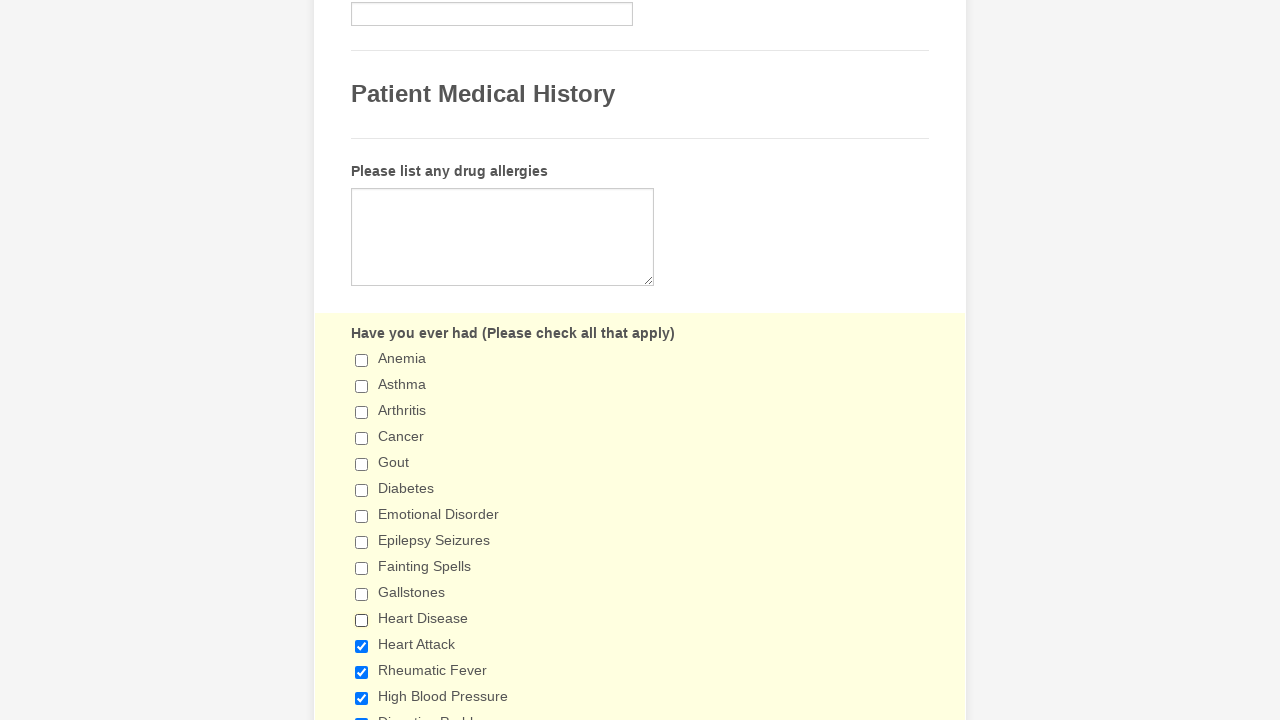

Clicked checkbox 12 of 29 to deselect at (362, 646) on input[type='checkbox'] >> nth=11
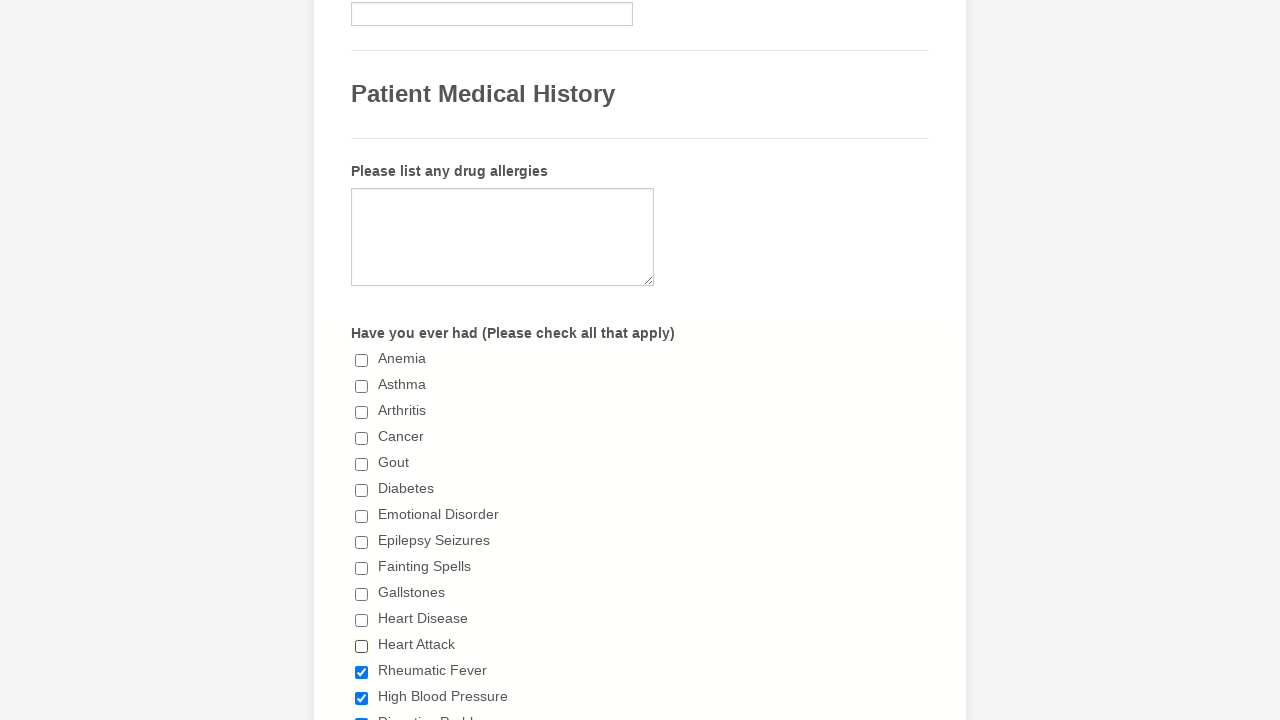

Waited 500ms after clicking checkbox 12
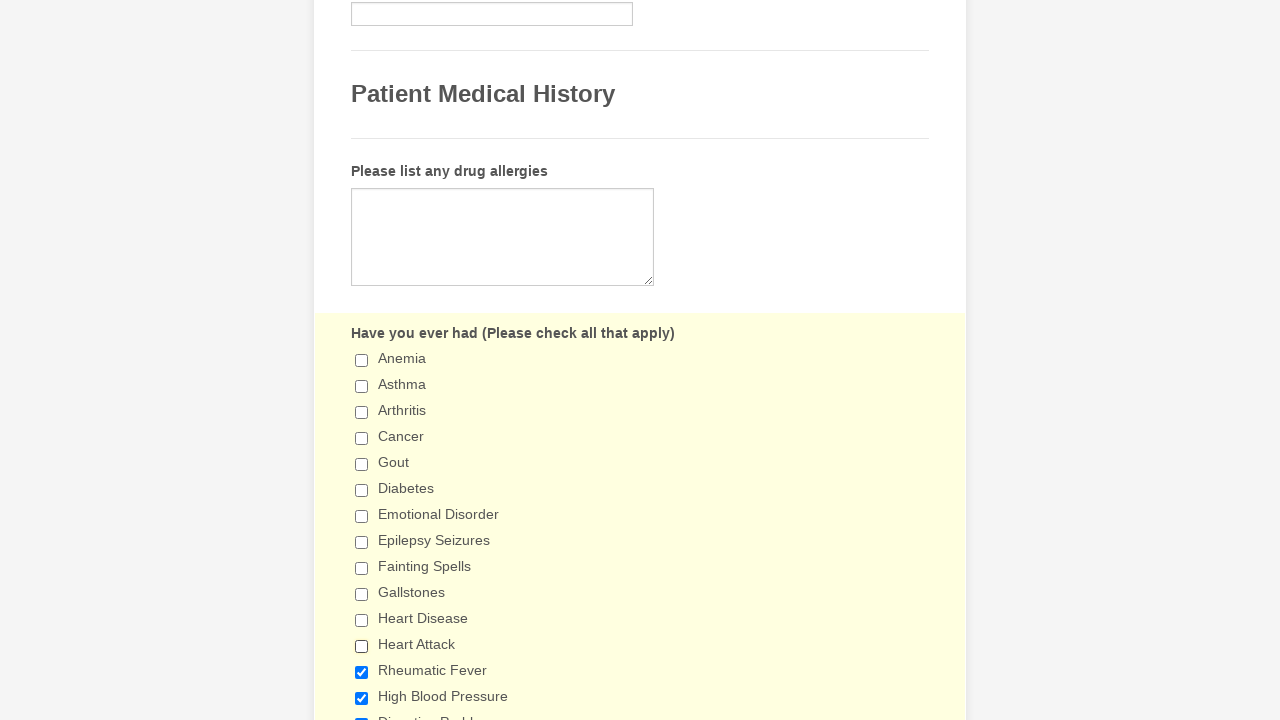

Clicked checkbox 13 of 29 to deselect at (362, 672) on input[type='checkbox'] >> nth=12
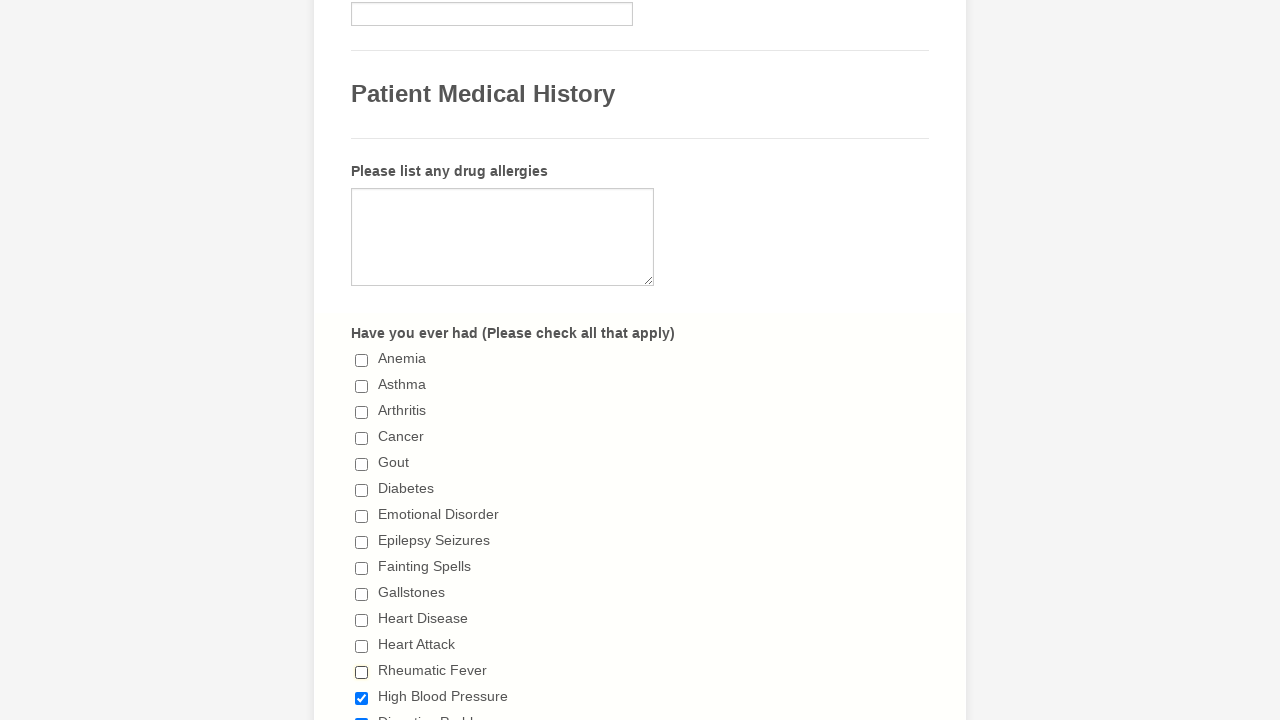

Waited 500ms after clicking checkbox 13
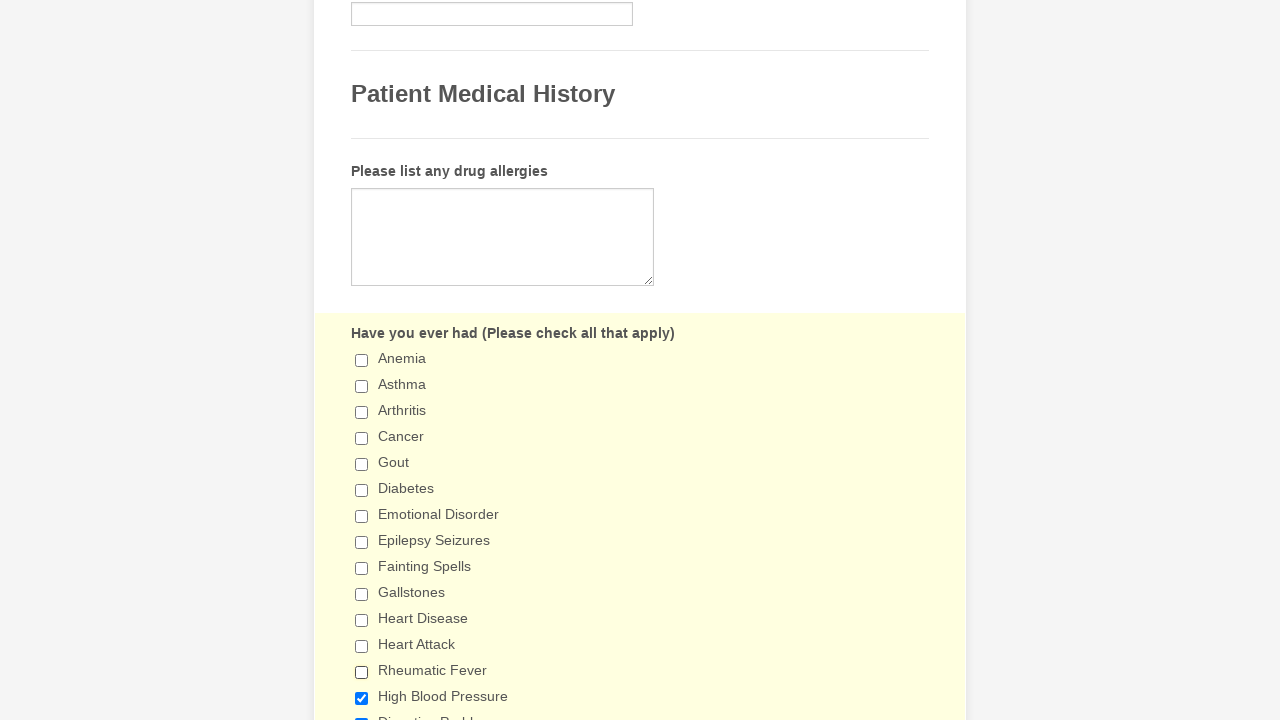

Clicked checkbox 14 of 29 to deselect at (362, 698) on input[type='checkbox'] >> nth=13
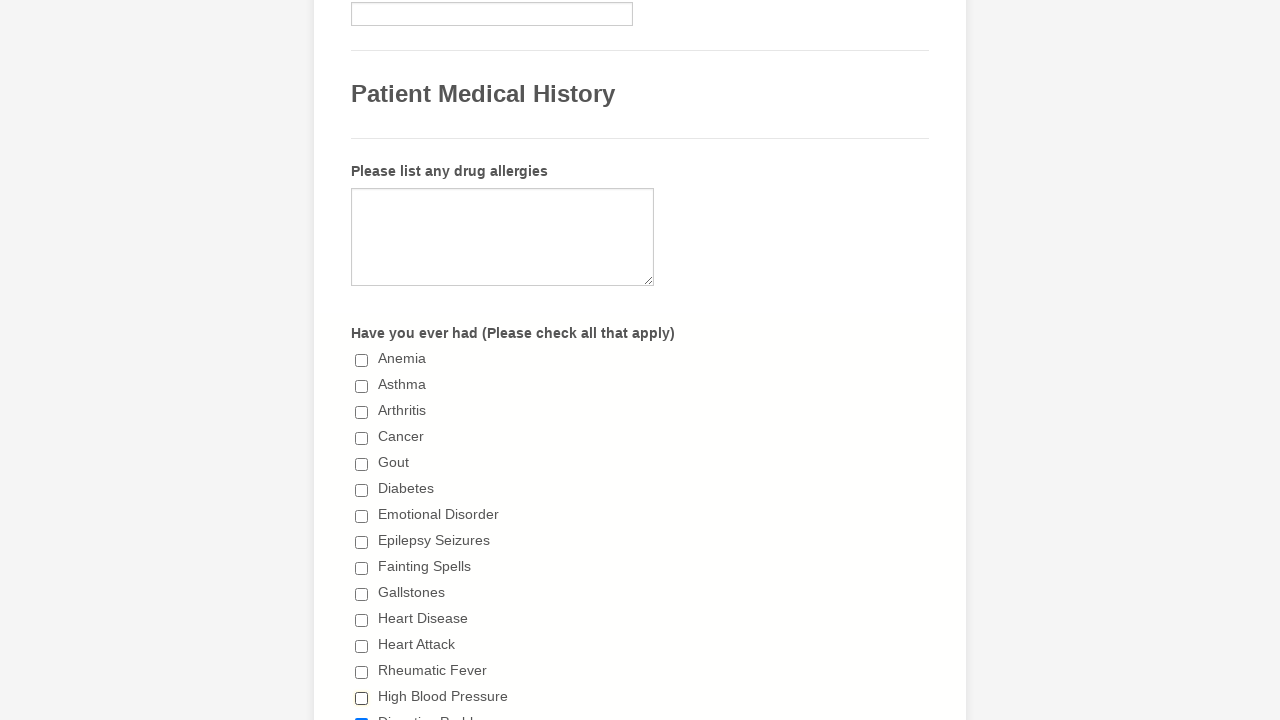

Waited 500ms after clicking checkbox 14
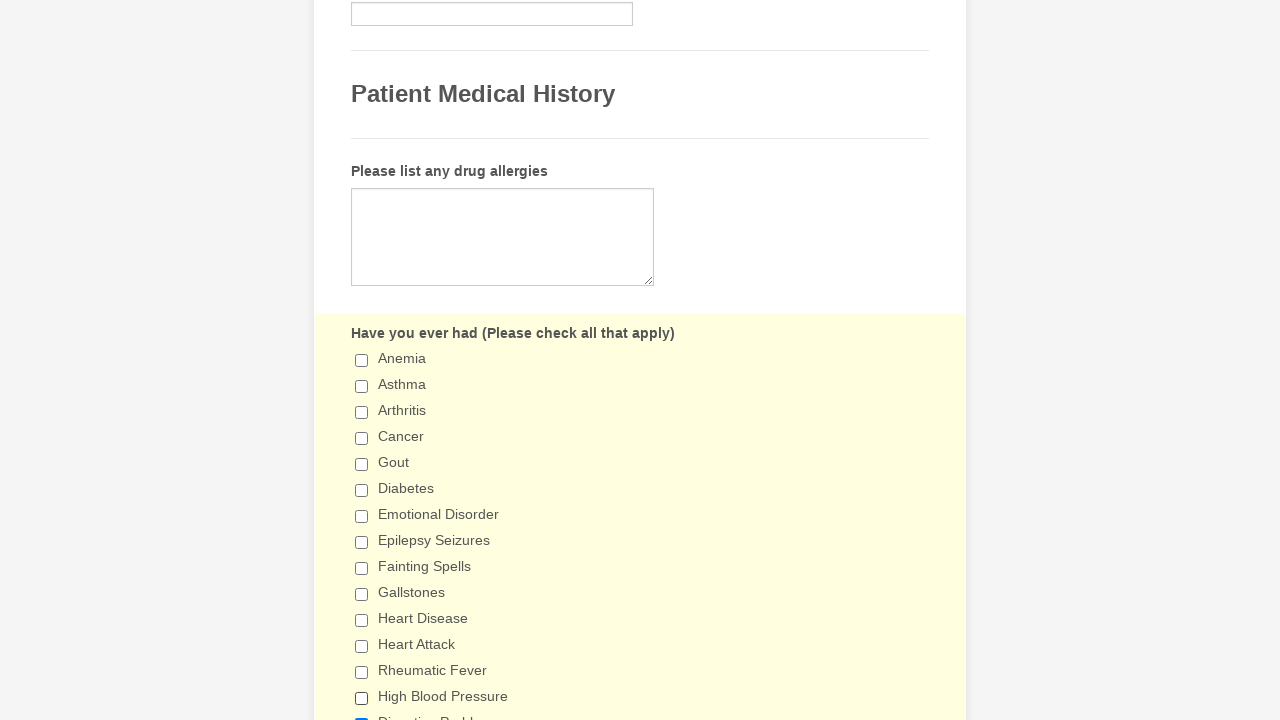

Clicked checkbox 15 of 29 to deselect at (362, 714) on input[type='checkbox'] >> nth=14
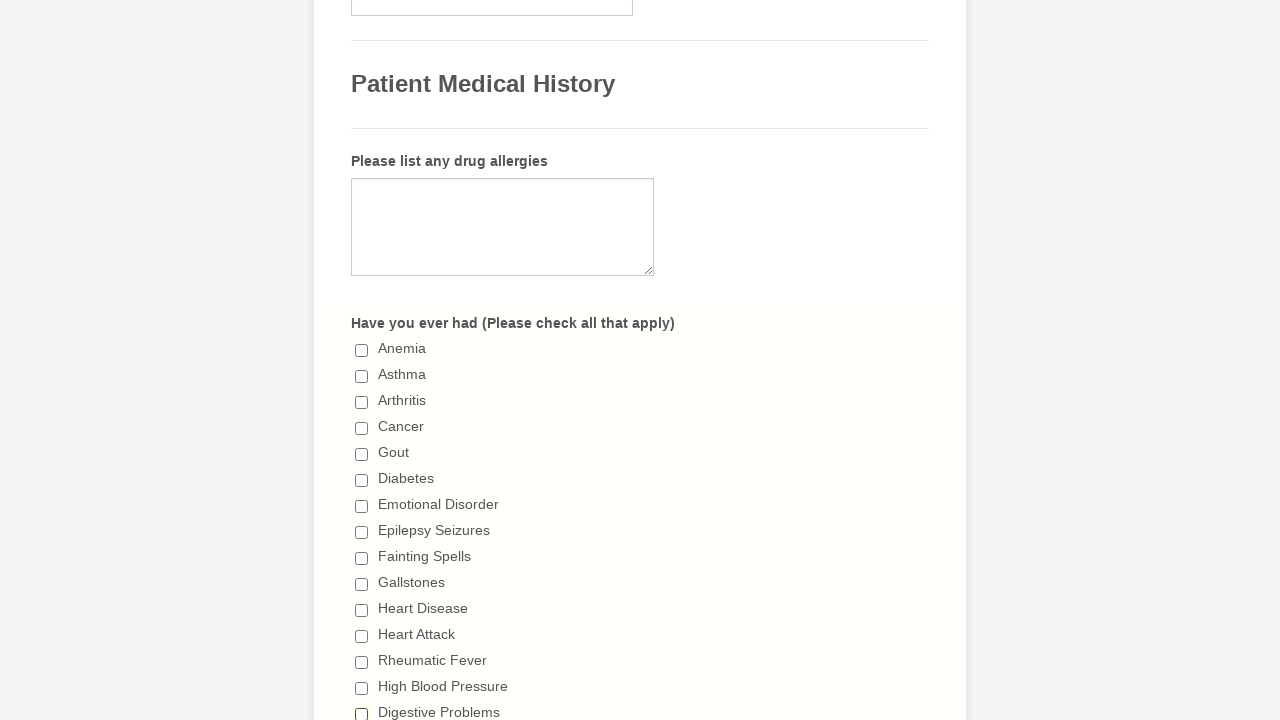

Waited 500ms after clicking checkbox 15
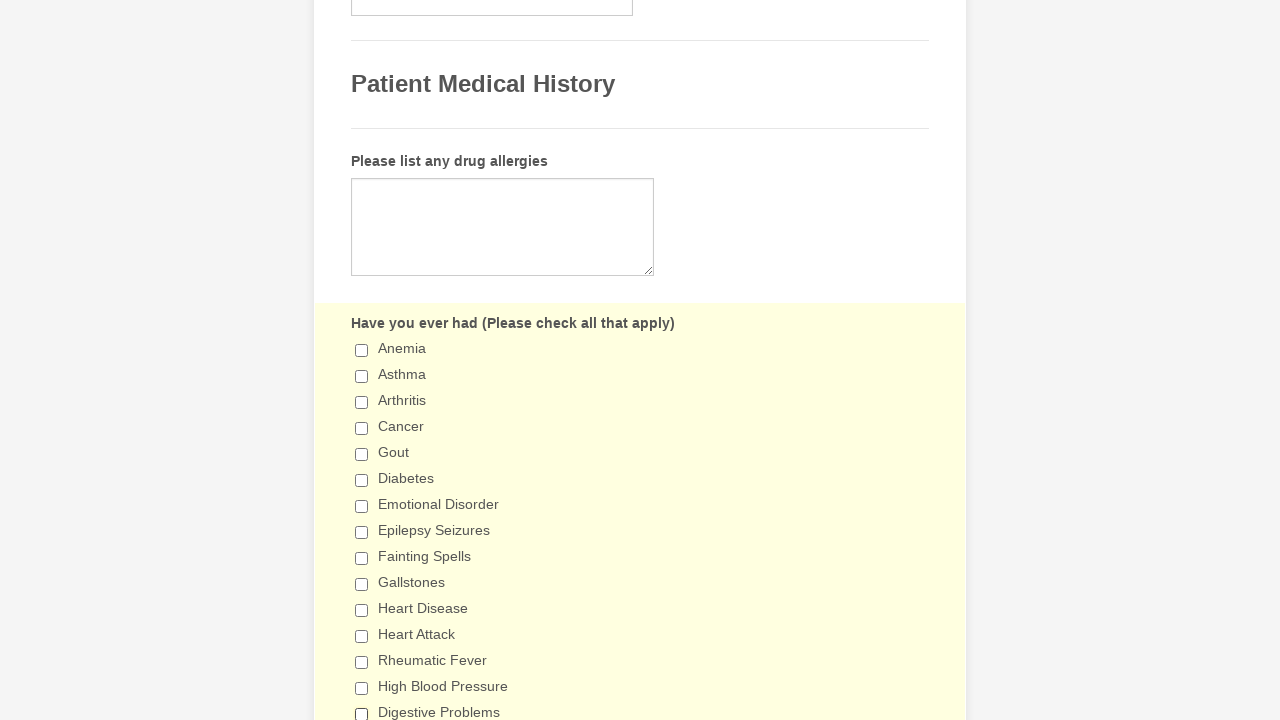

Clicked checkbox 16 of 29 to deselect at (362, 360) on input[type='checkbox'] >> nth=15
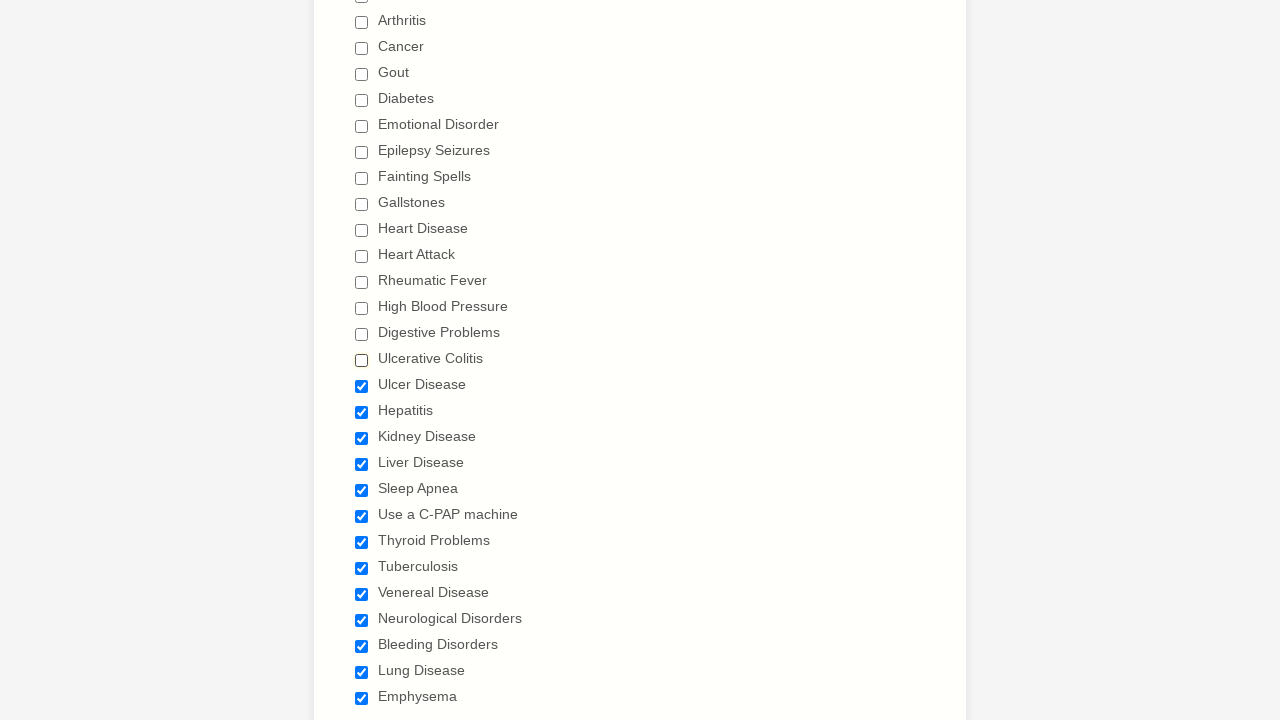

Waited 500ms after clicking checkbox 16
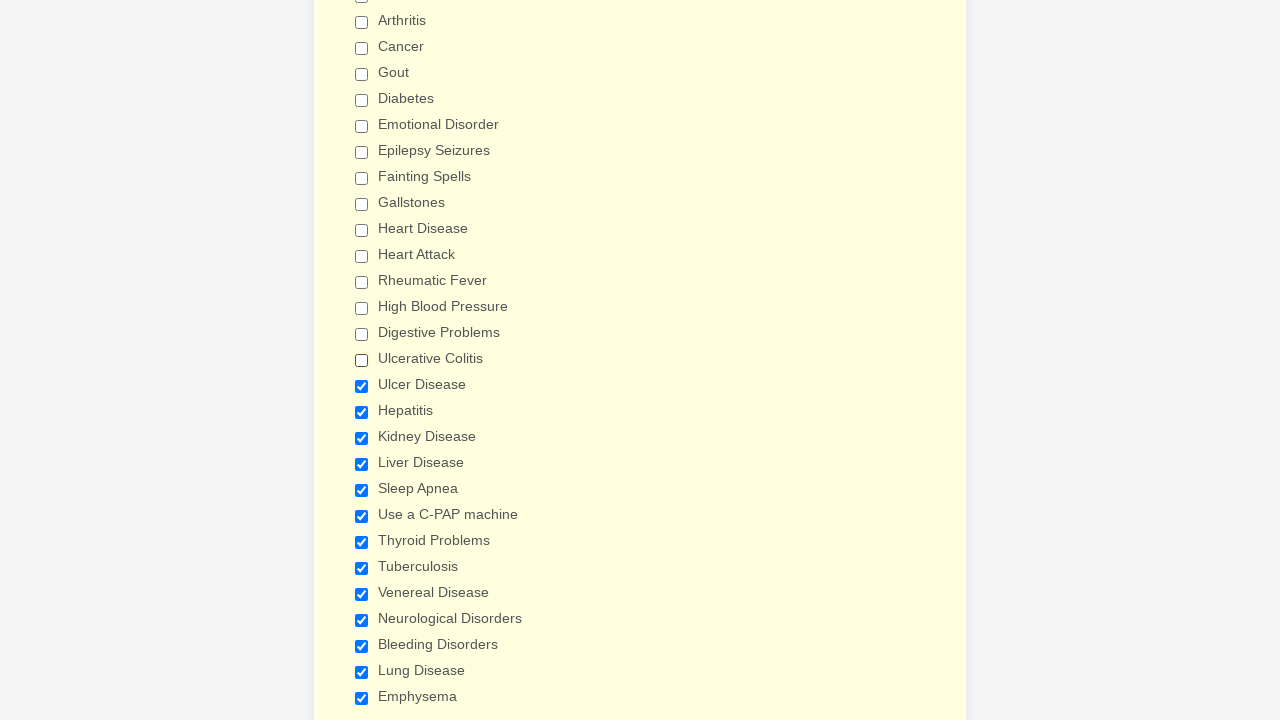

Clicked checkbox 17 of 29 to deselect at (362, 386) on input[type='checkbox'] >> nth=16
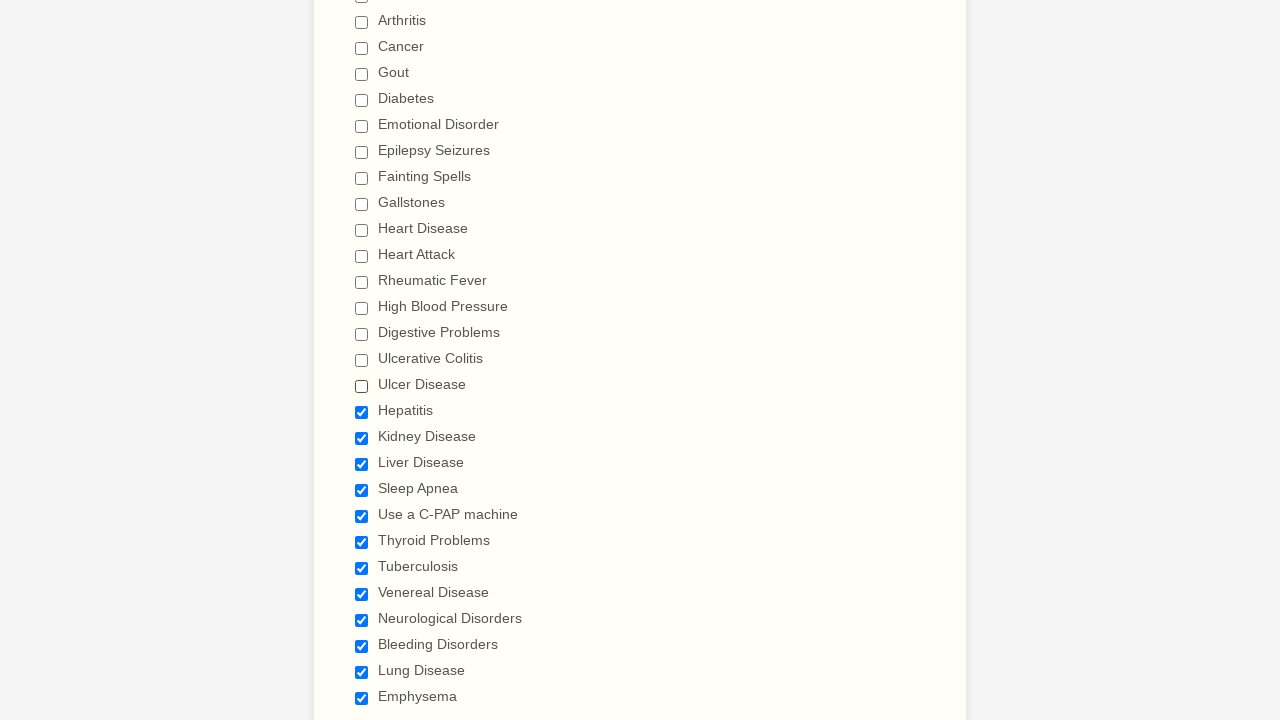

Waited 500ms after clicking checkbox 17
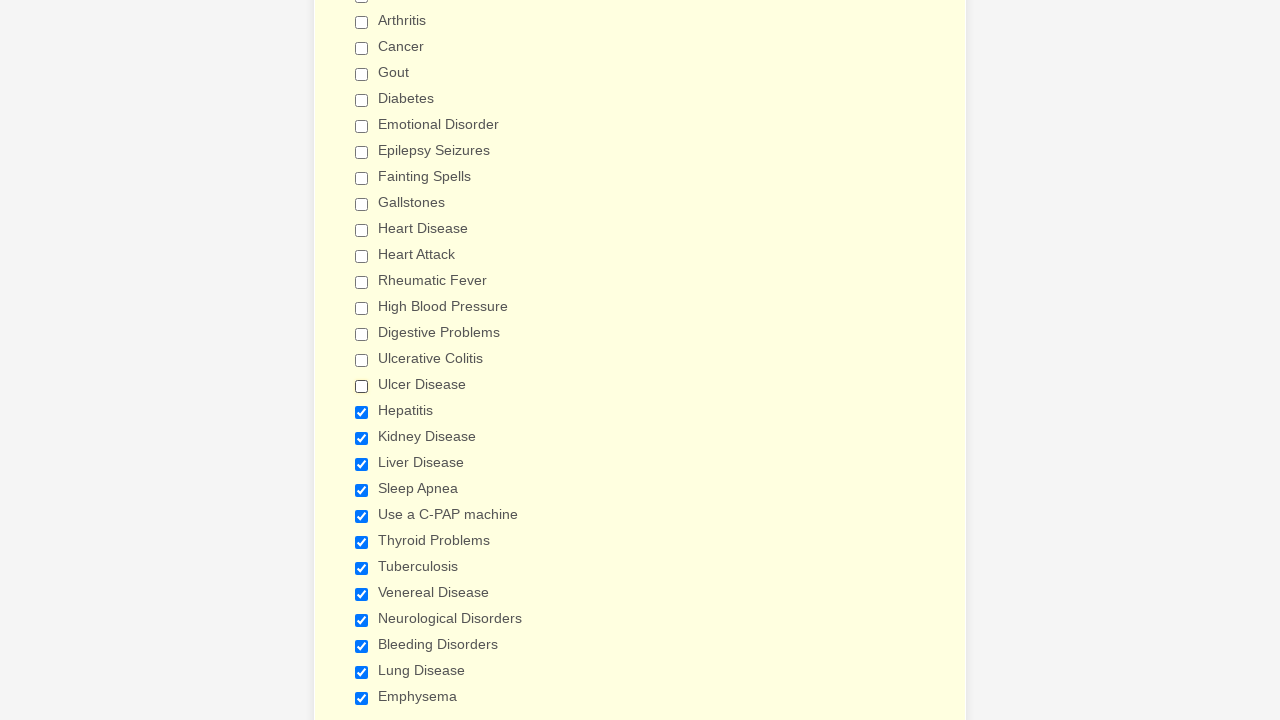

Clicked checkbox 18 of 29 to deselect at (362, 412) on input[type='checkbox'] >> nth=17
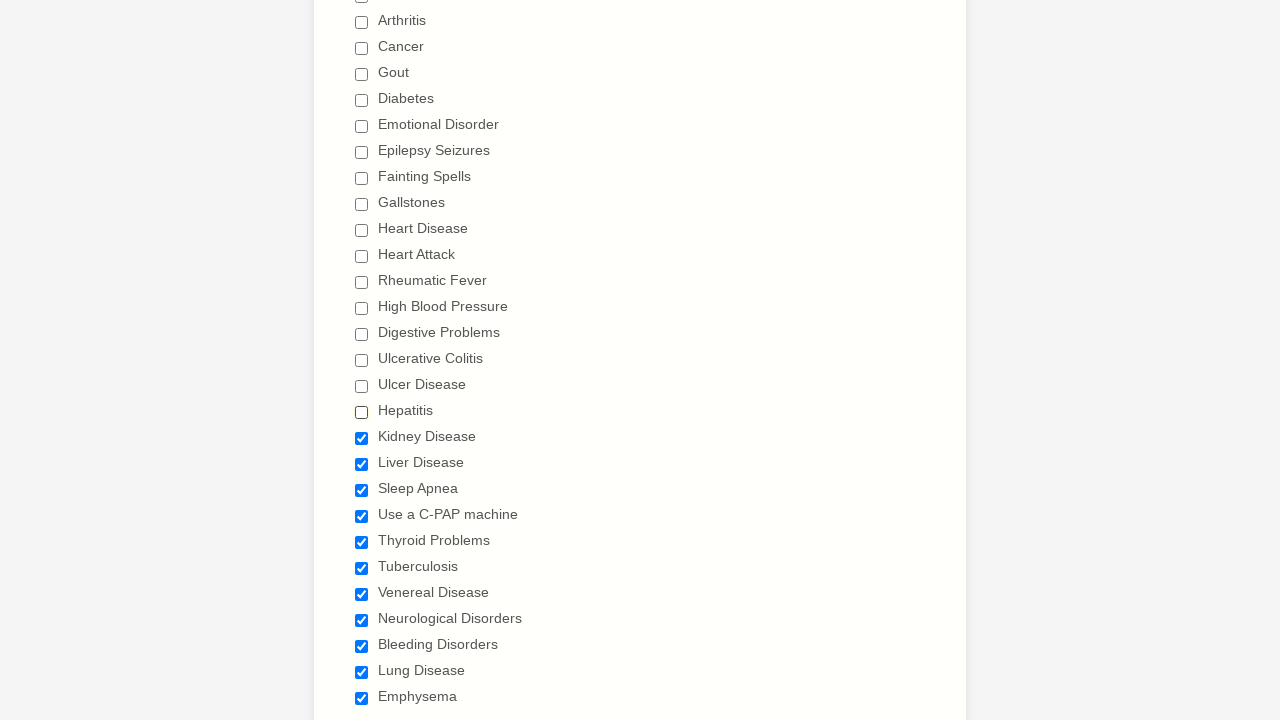

Waited 500ms after clicking checkbox 18
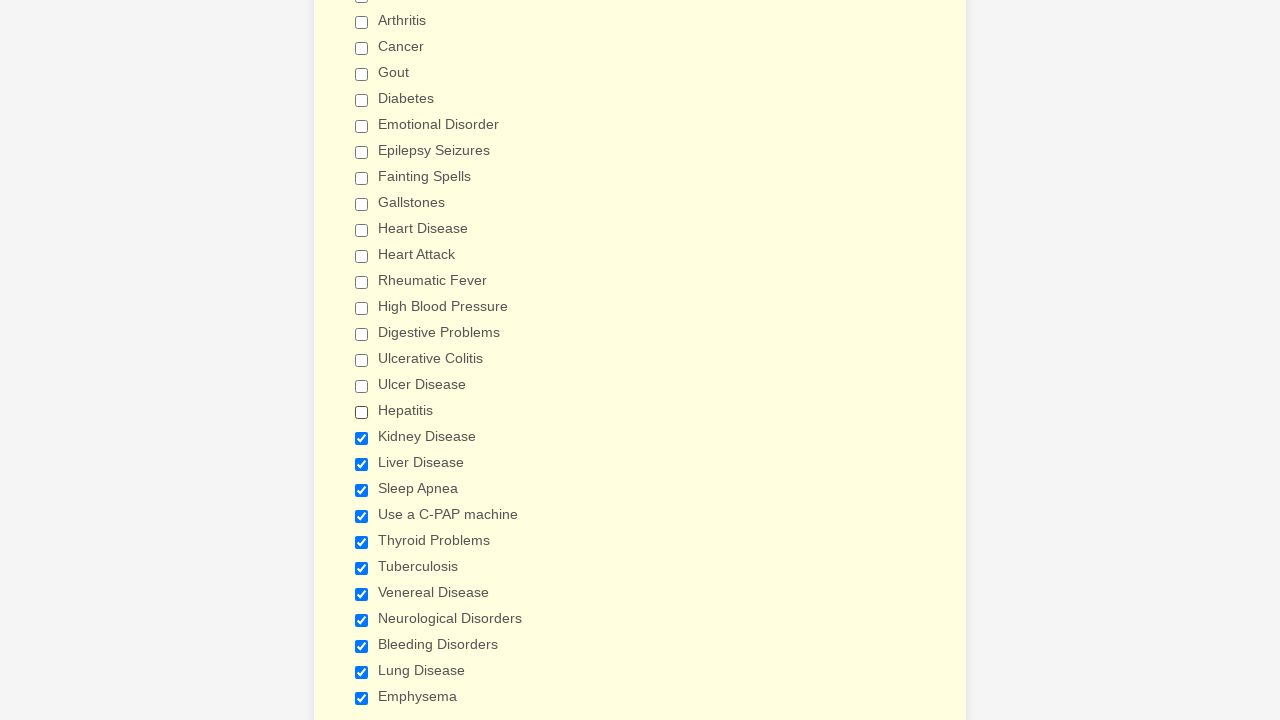

Clicked checkbox 19 of 29 to deselect at (362, 438) on input[type='checkbox'] >> nth=18
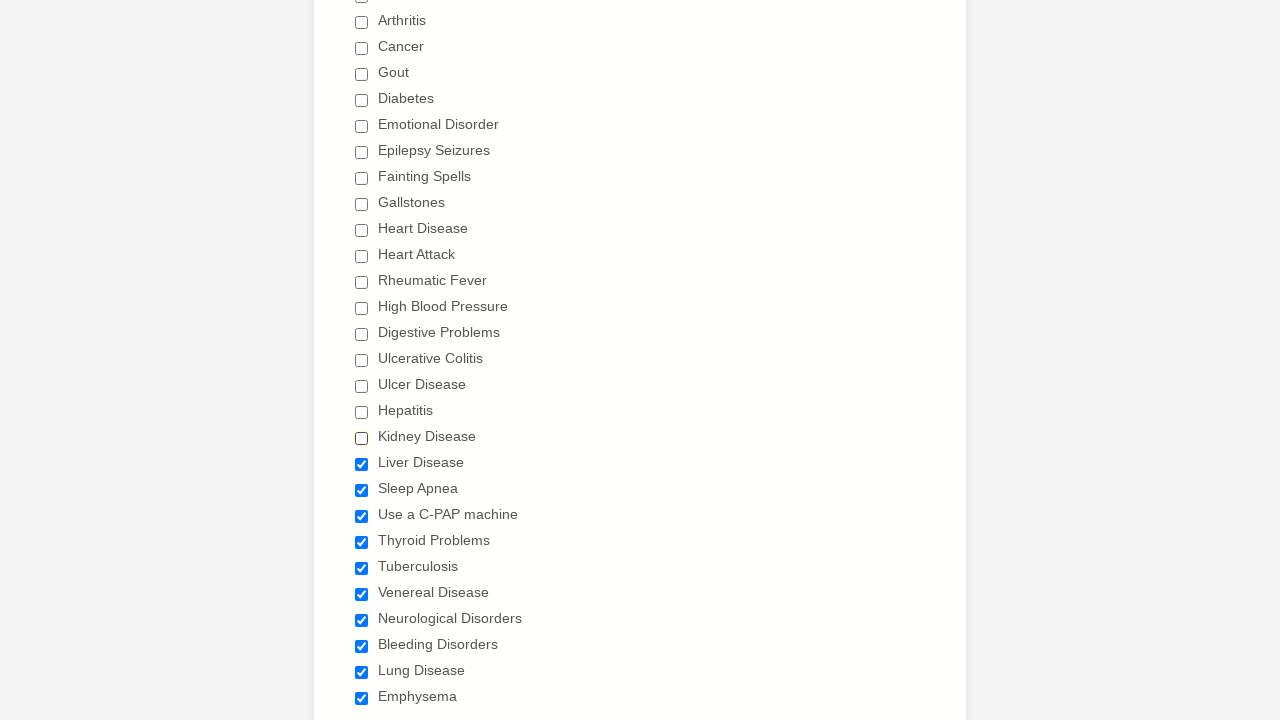

Waited 500ms after clicking checkbox 19
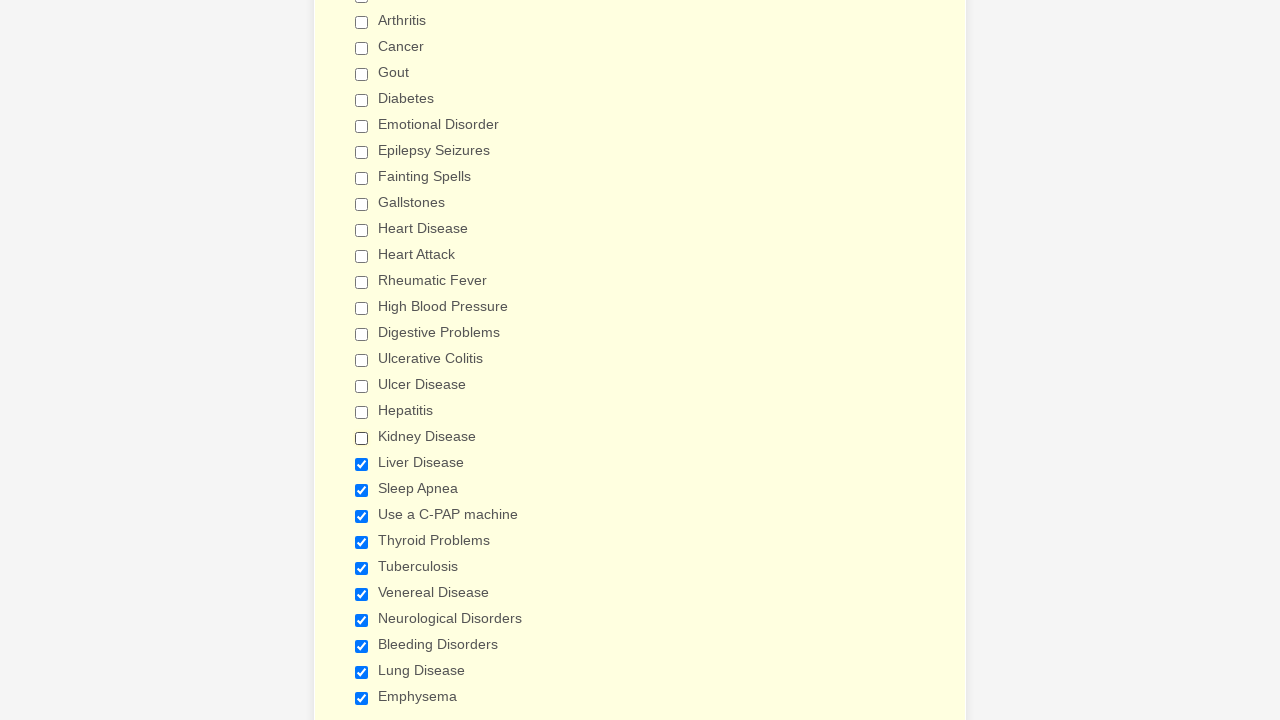

Clicked checkbox 20 of 29 to deselect at (362, 464) on input[type='checkbox'] >> nth=19
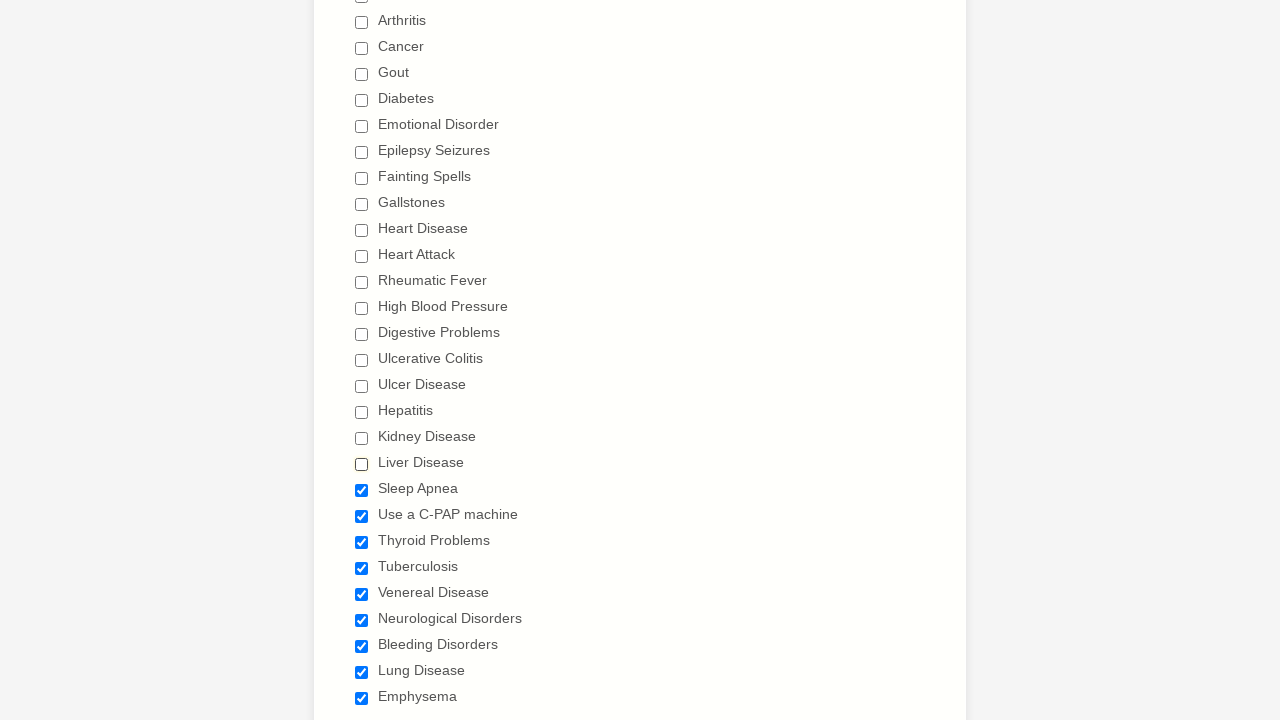

Waited 500ms after clicking checkbox 20
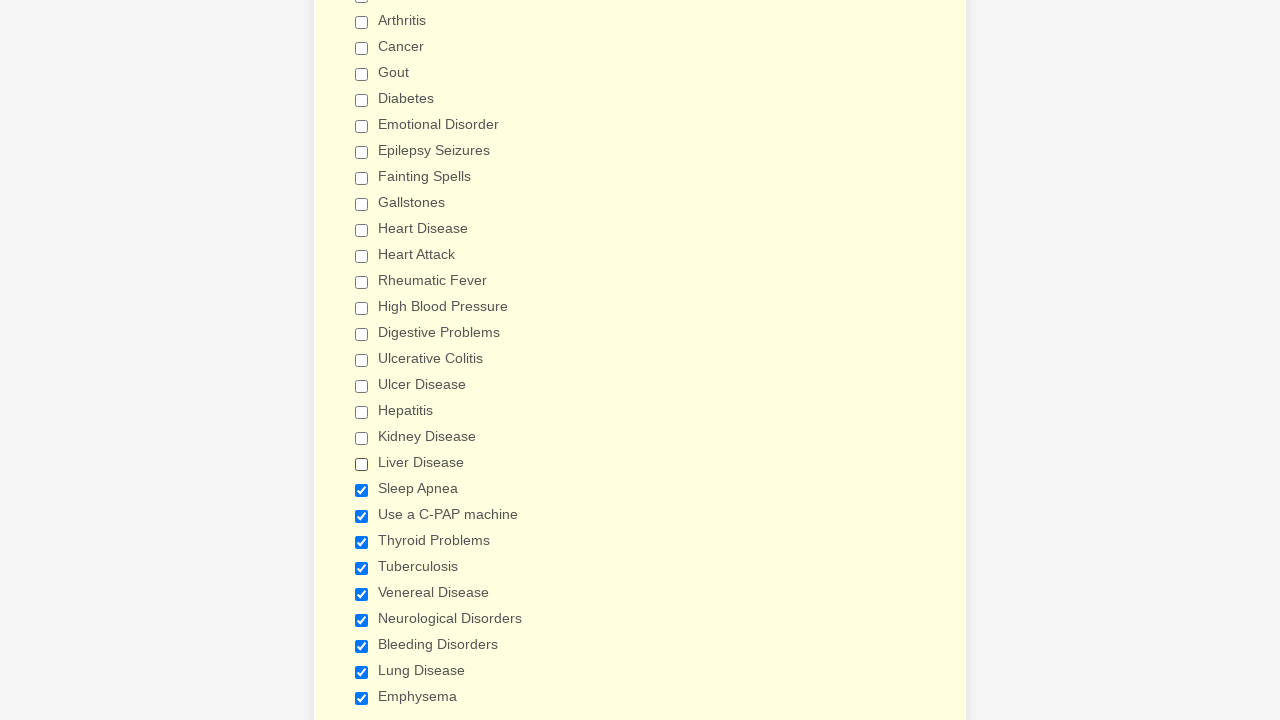

Clicked checkbox 21 of 29 to deselect at (362, 490) on input[type='checkbox'] >> nth=20
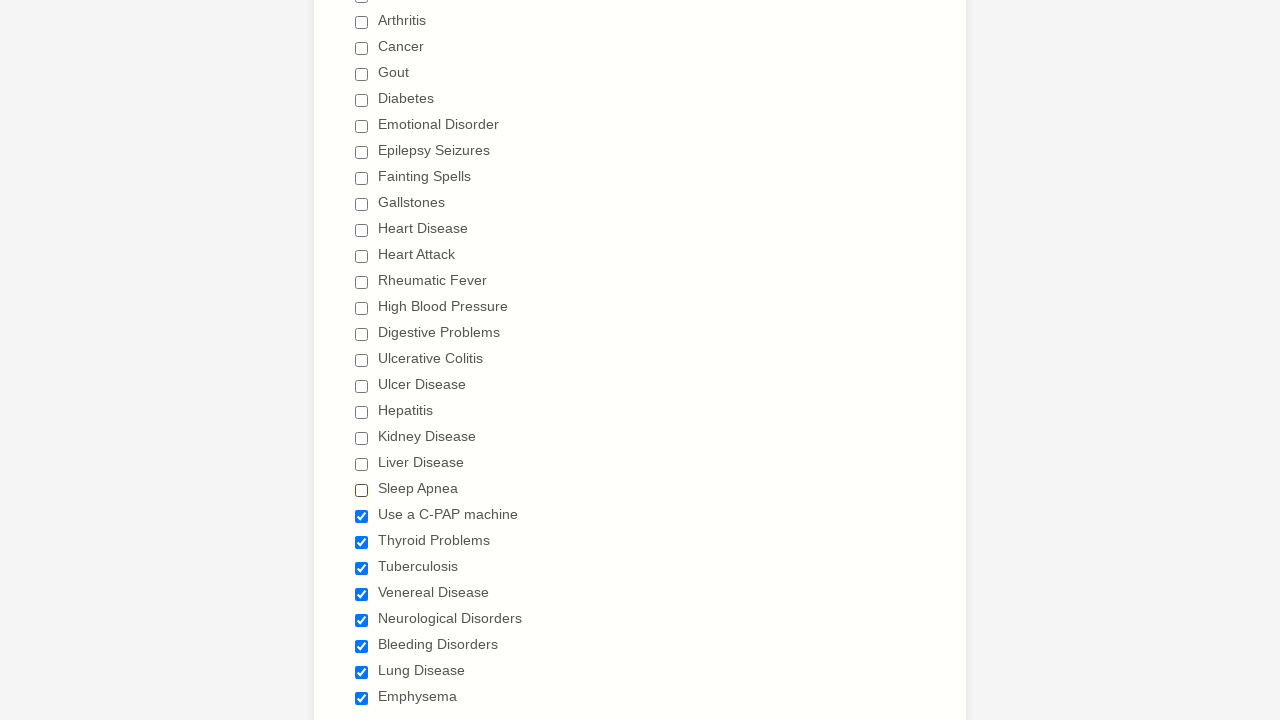

Waited 500ms after clicking checkbox 21
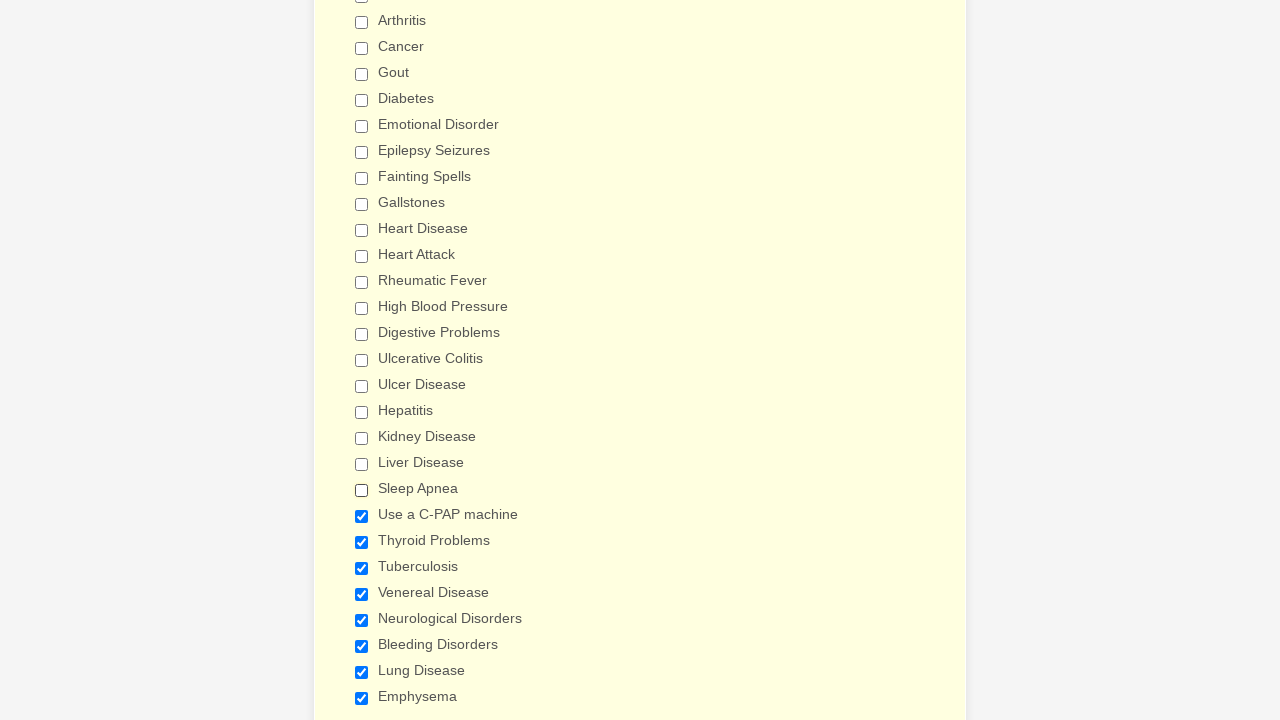

Clicked checkbox 22 of 29 to deselect at (362, 516) on input[type='checkbox'] >> nth=21
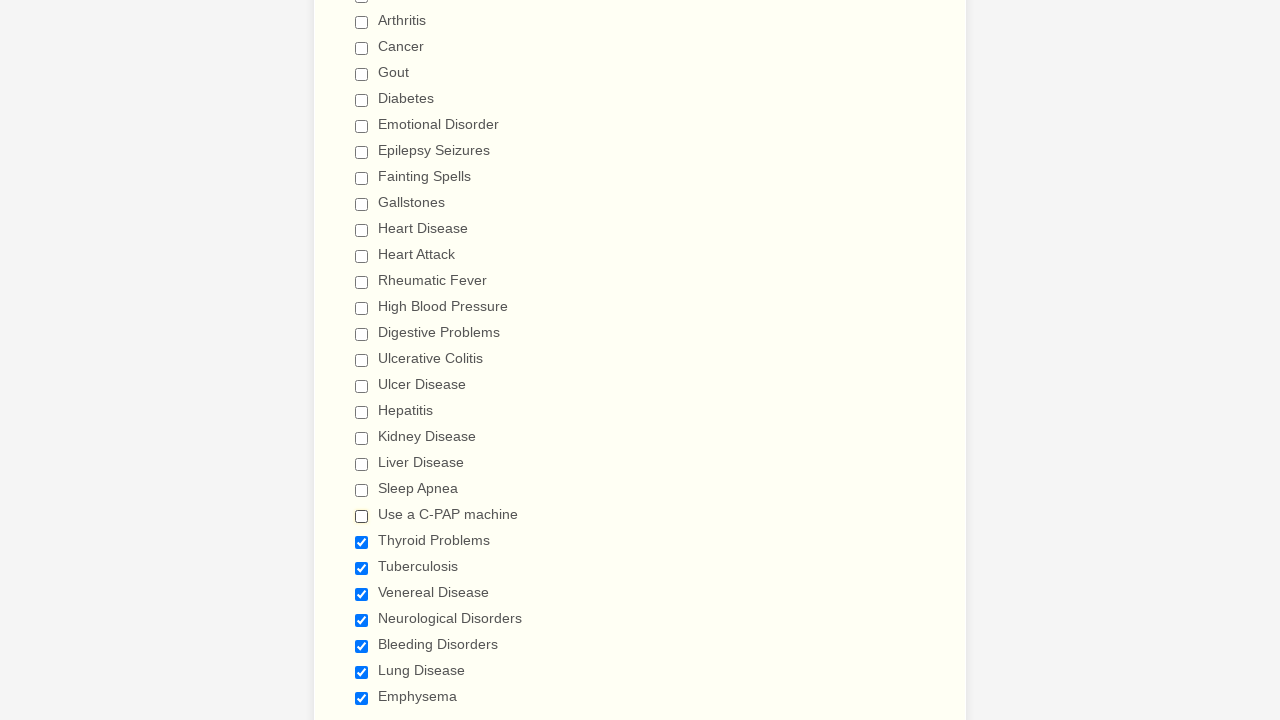

Waited 500ms after clicking checkbox 22
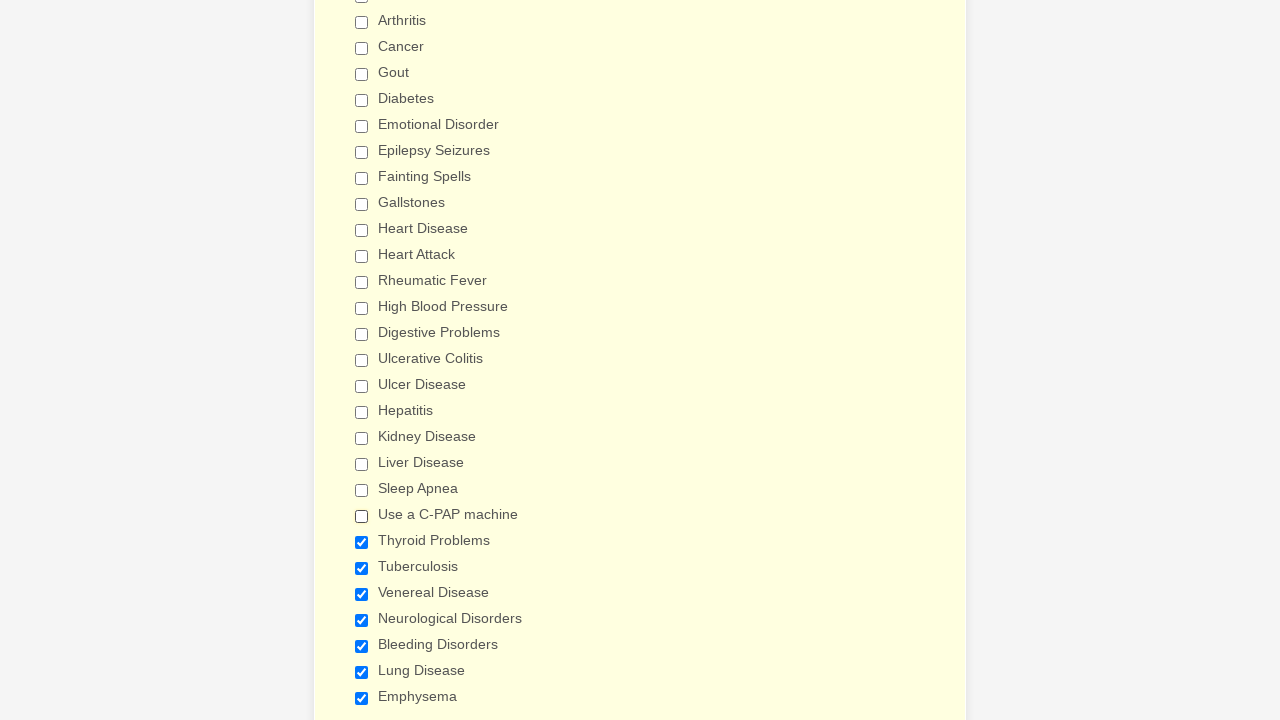

Clicked checkbox 23 of 29 to deselect at (362, 542) on input[type='checkbox'] >> nth=22
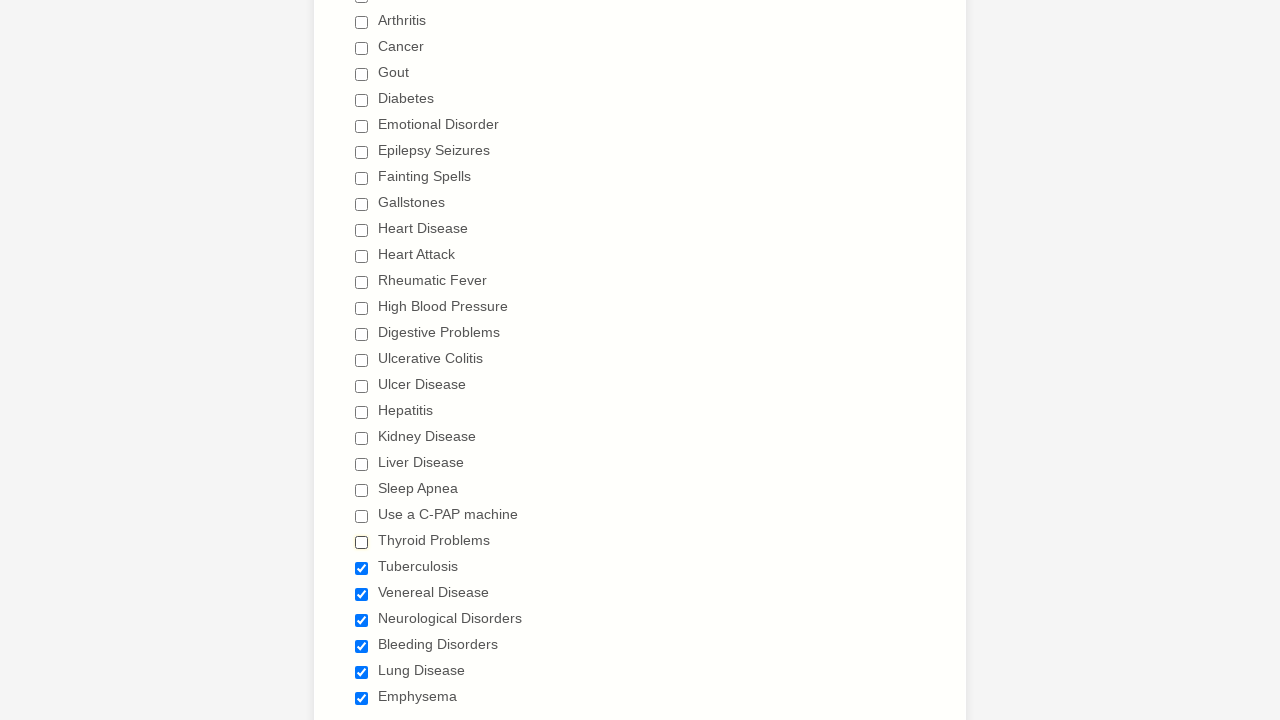

Waited 500ms after clicking checkbox 23
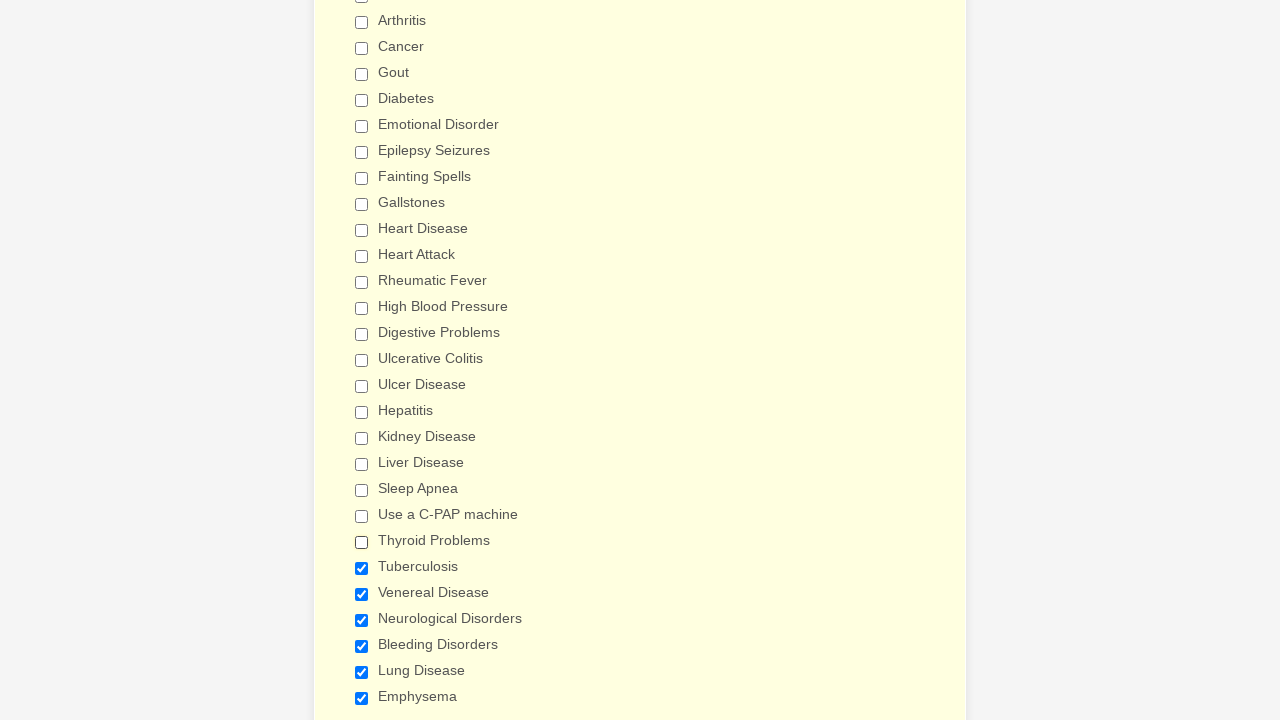

Clicked checkbox 24 of 29 to deselect at (362, 568) on input[type='checkbox'] >> nth=23
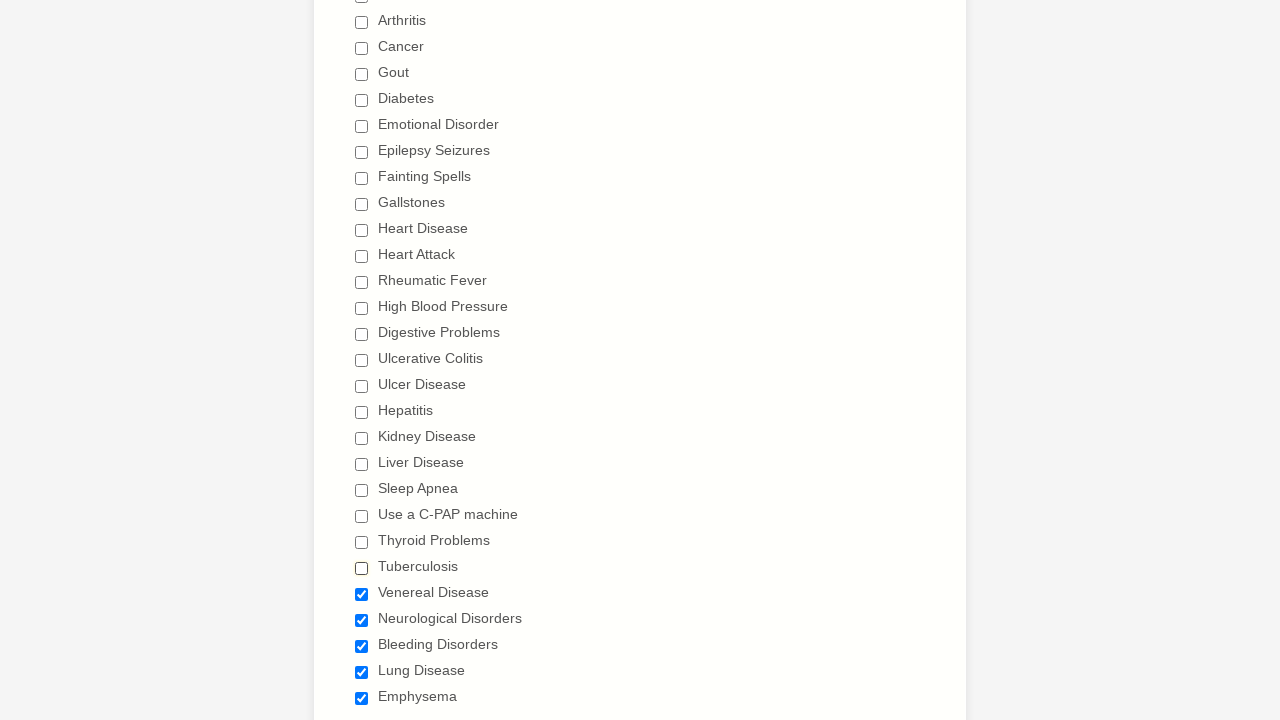

Waited 500ms after clicking checkbox 24
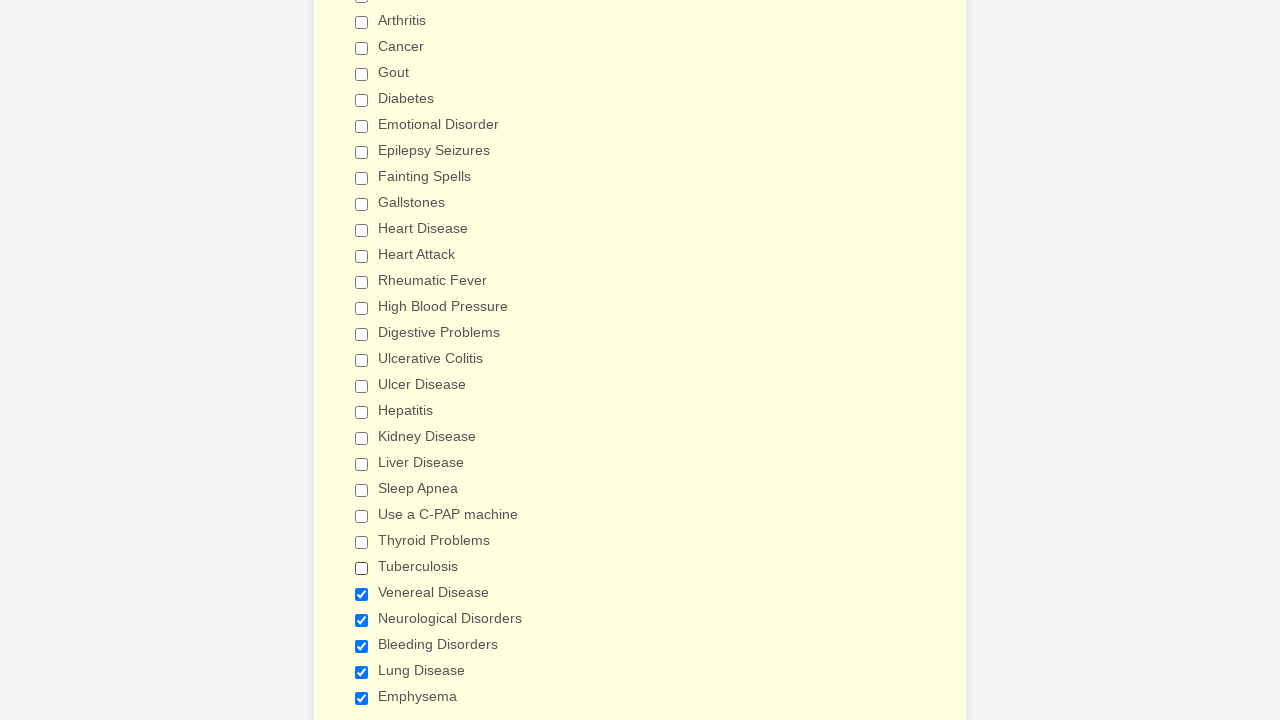

Clicked checkbox 25 of 29 to deselect at (362, 594) on input[type='checkbox'] >> nth=24
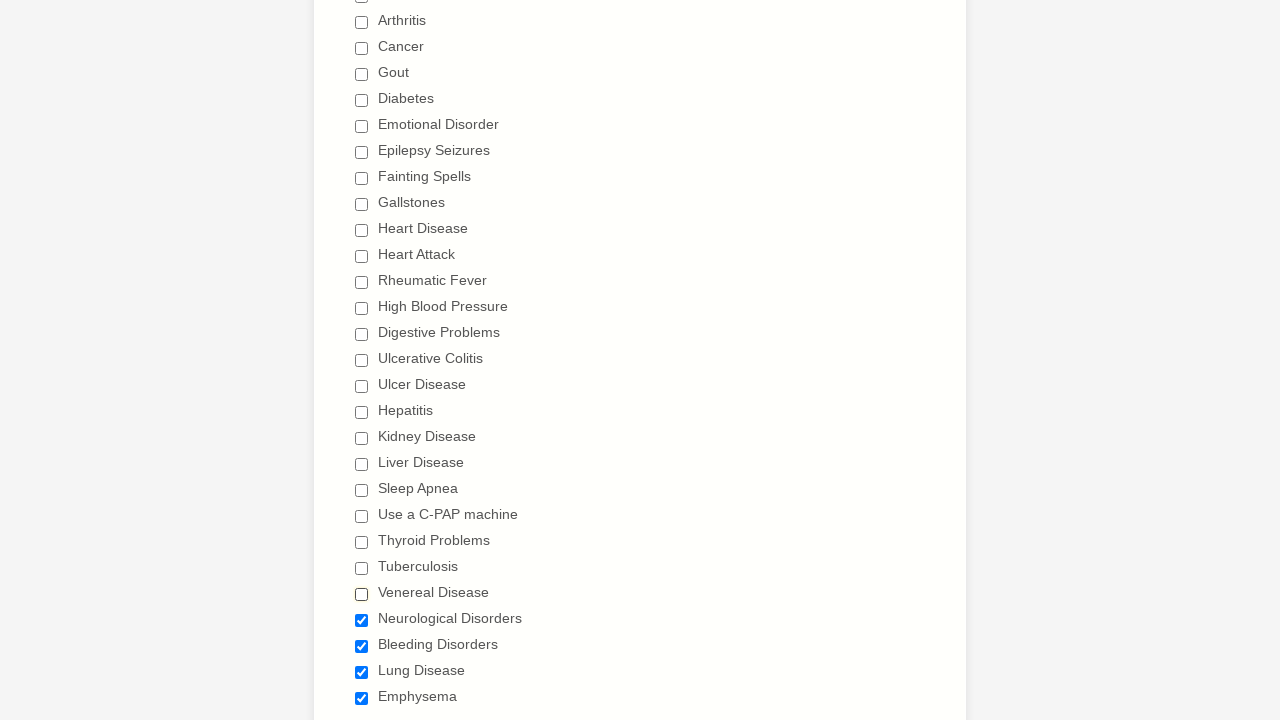

Waited 500ms after clicking checkbox 25
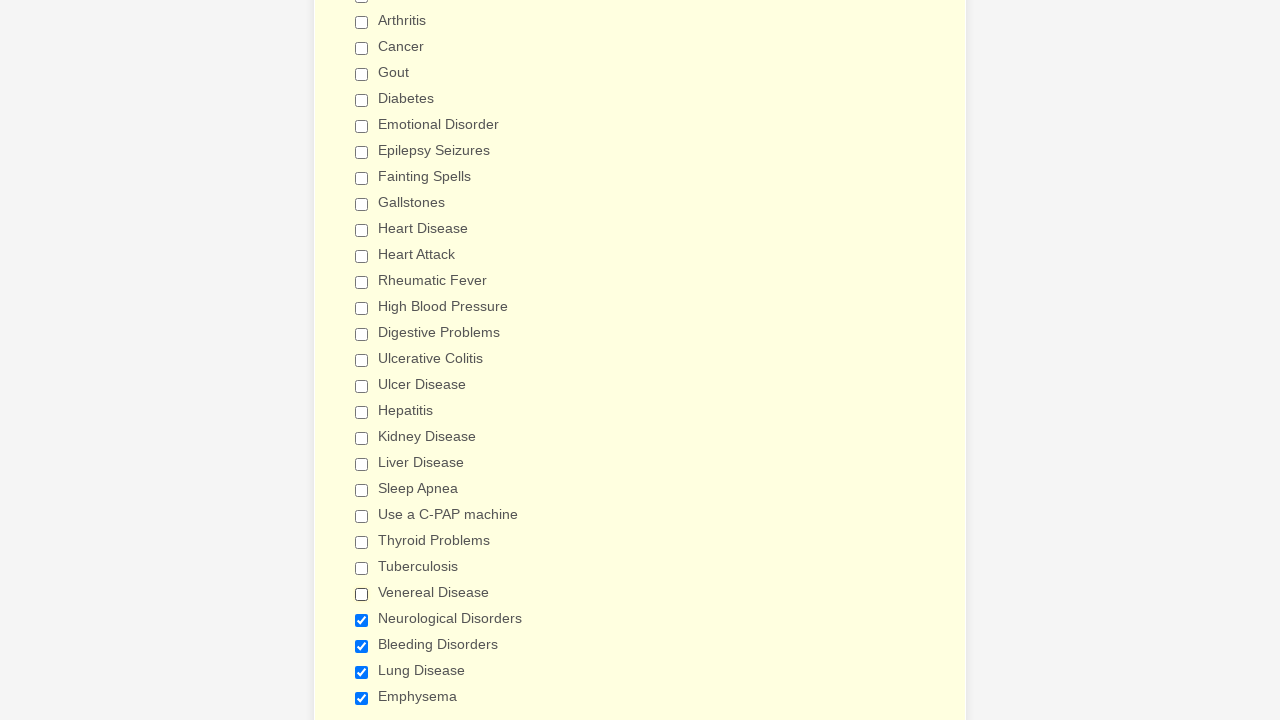

Clicked checkbox 26 of 29 to deselect at (362, 620) on input[type='checkbox'] >> nth=25
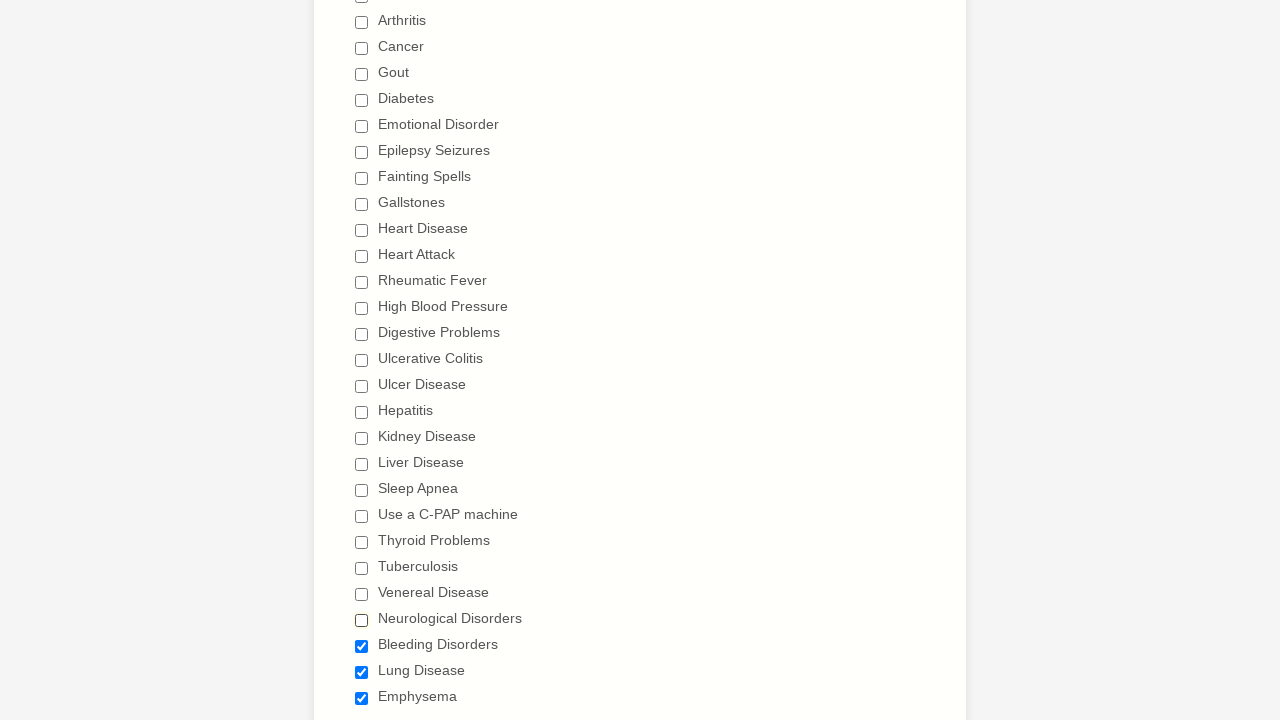

Waited 500ms after clicking checkbox 26
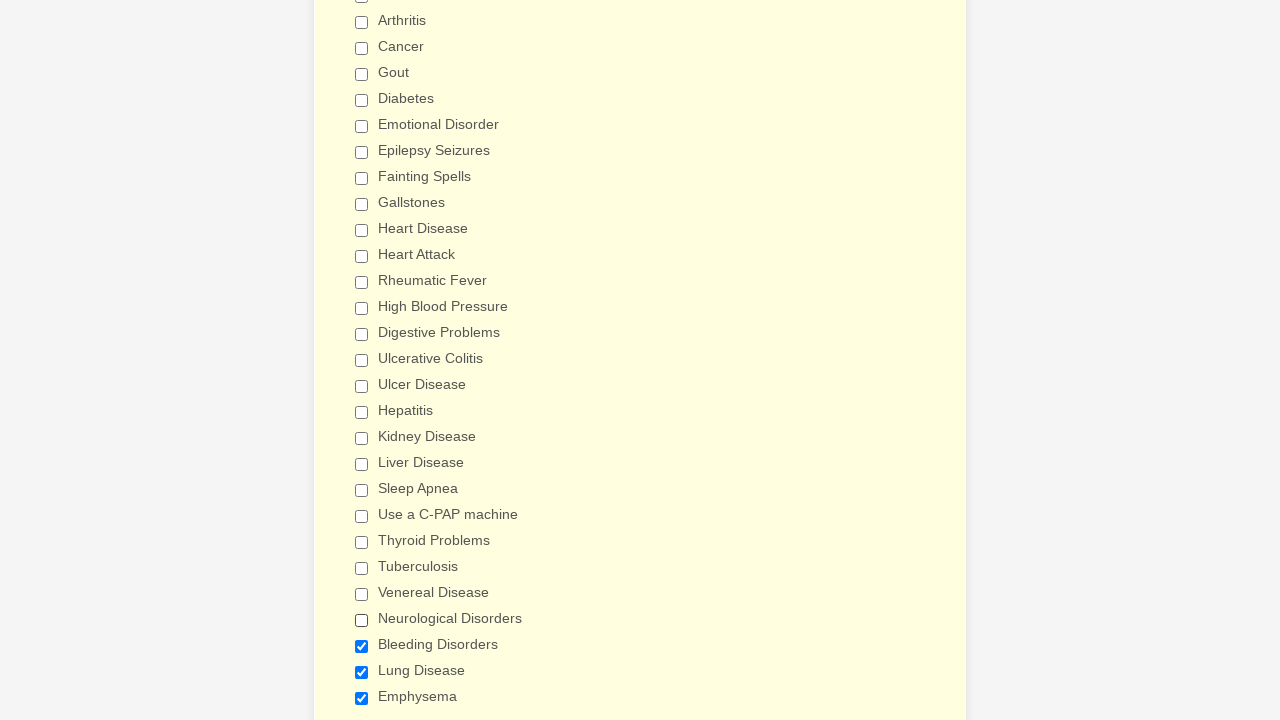

Clicked checkbox 27 of 29 to deselect at (362, 646) on input[type='checkbox'] >> nth=26
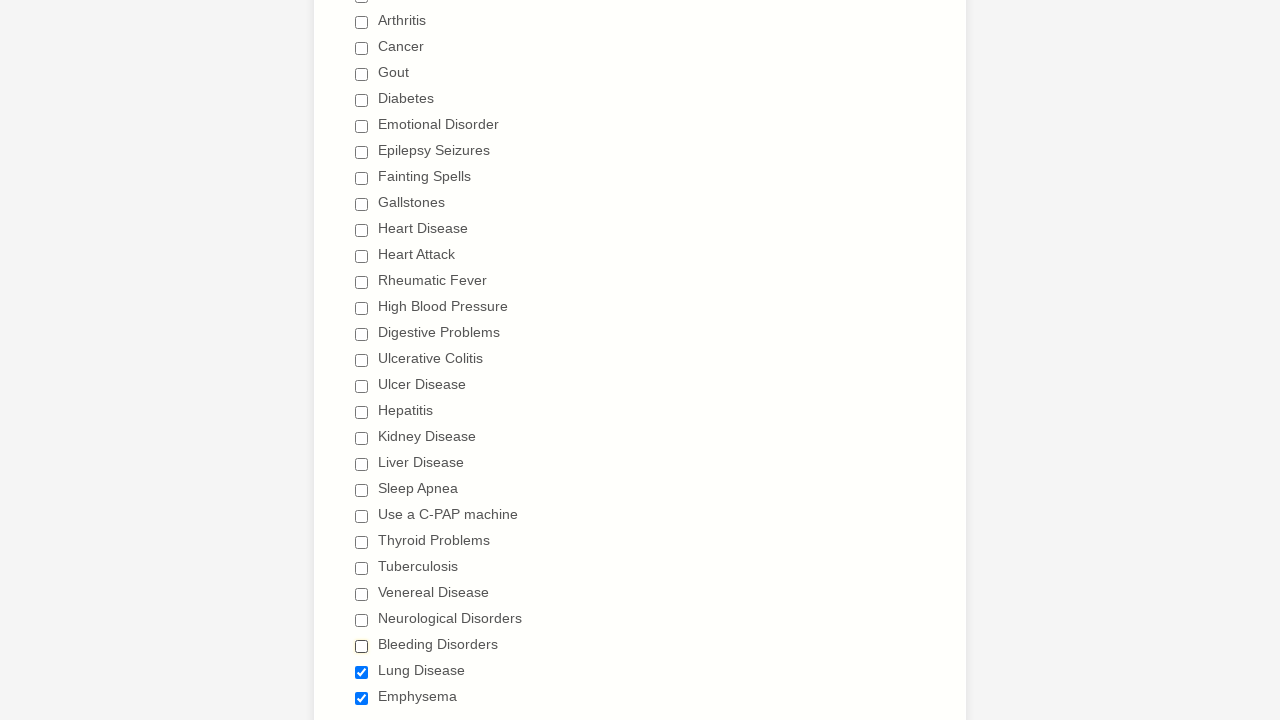

Waited 500ms after clicking checkbox 27
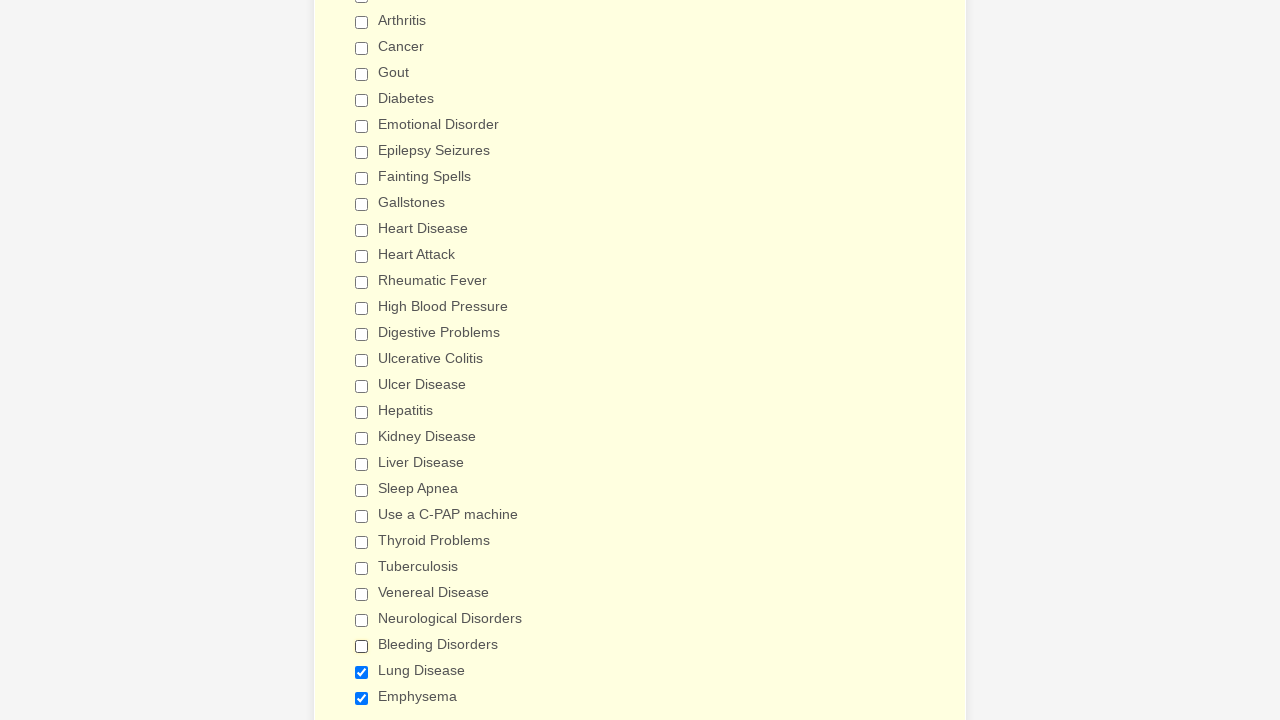

Clicked checkbox 28 of 29 to deselect at (362, 672) on input[type='checkbox'] >> nth=27
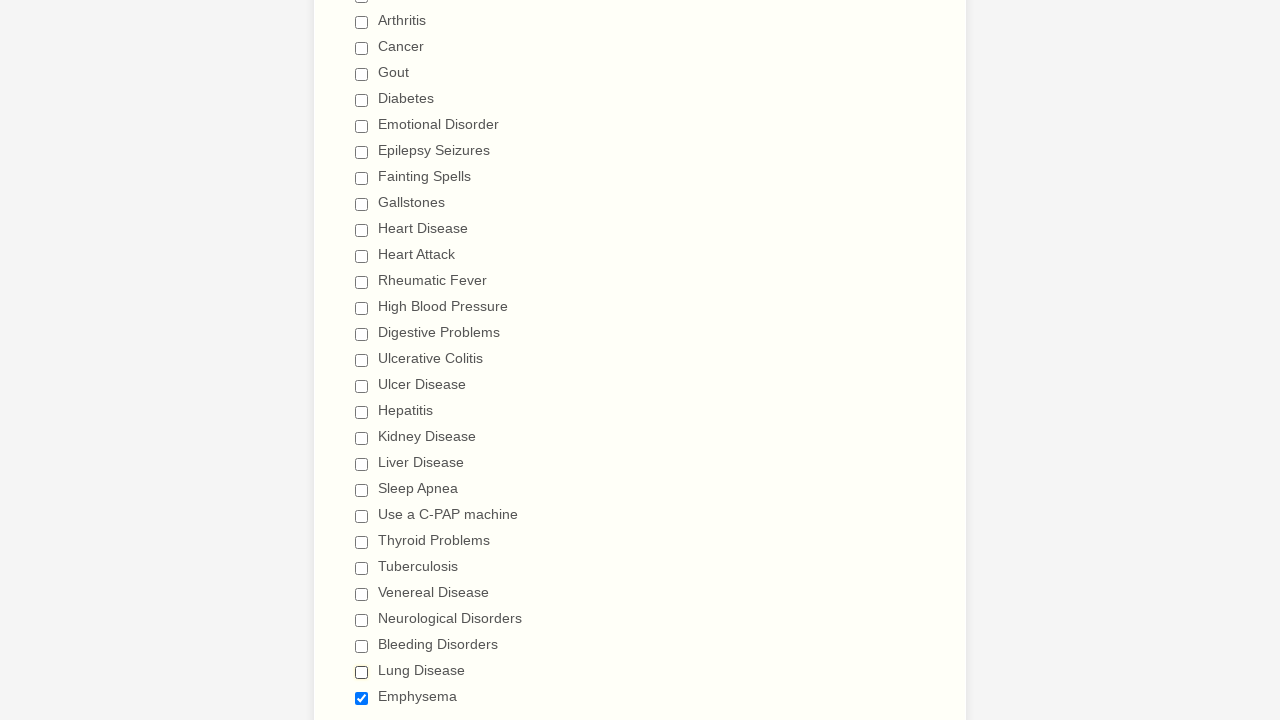

Waited 500ms after clicking checkbox 28
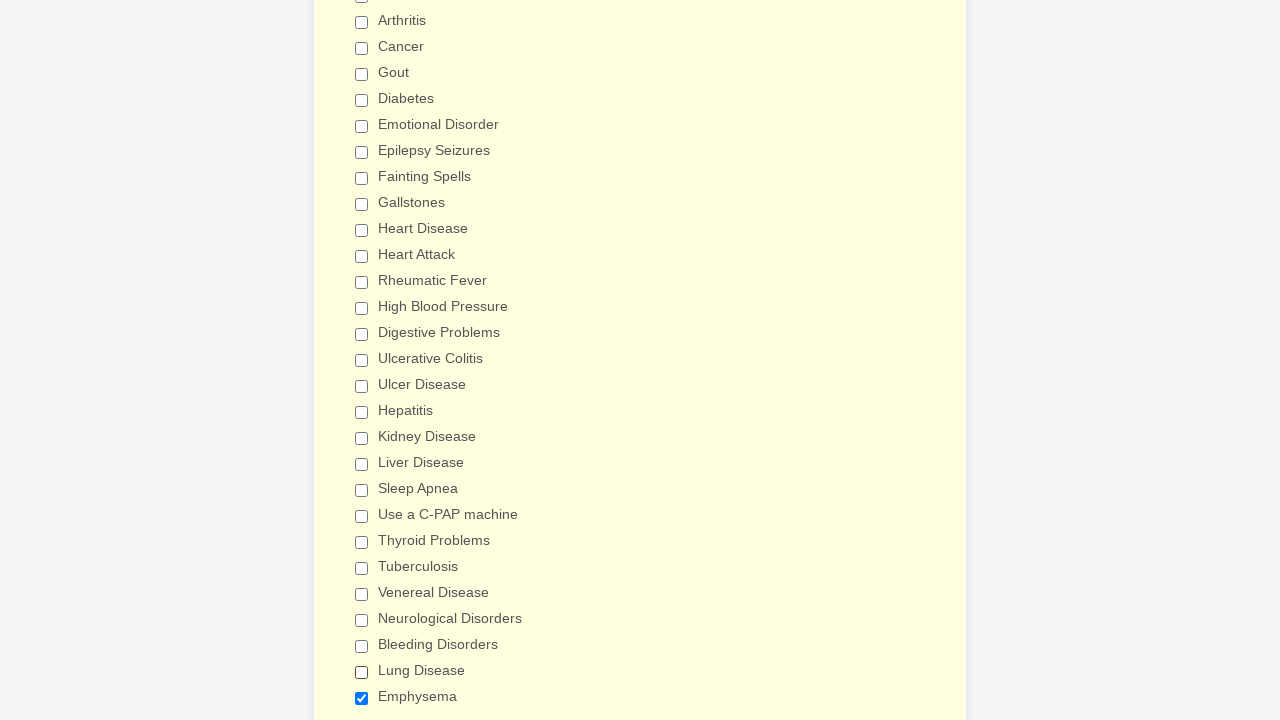

Clicked checkbox 29 of 29 to deselect at (362, 698) on input[type='checkbox'] >> nth=28
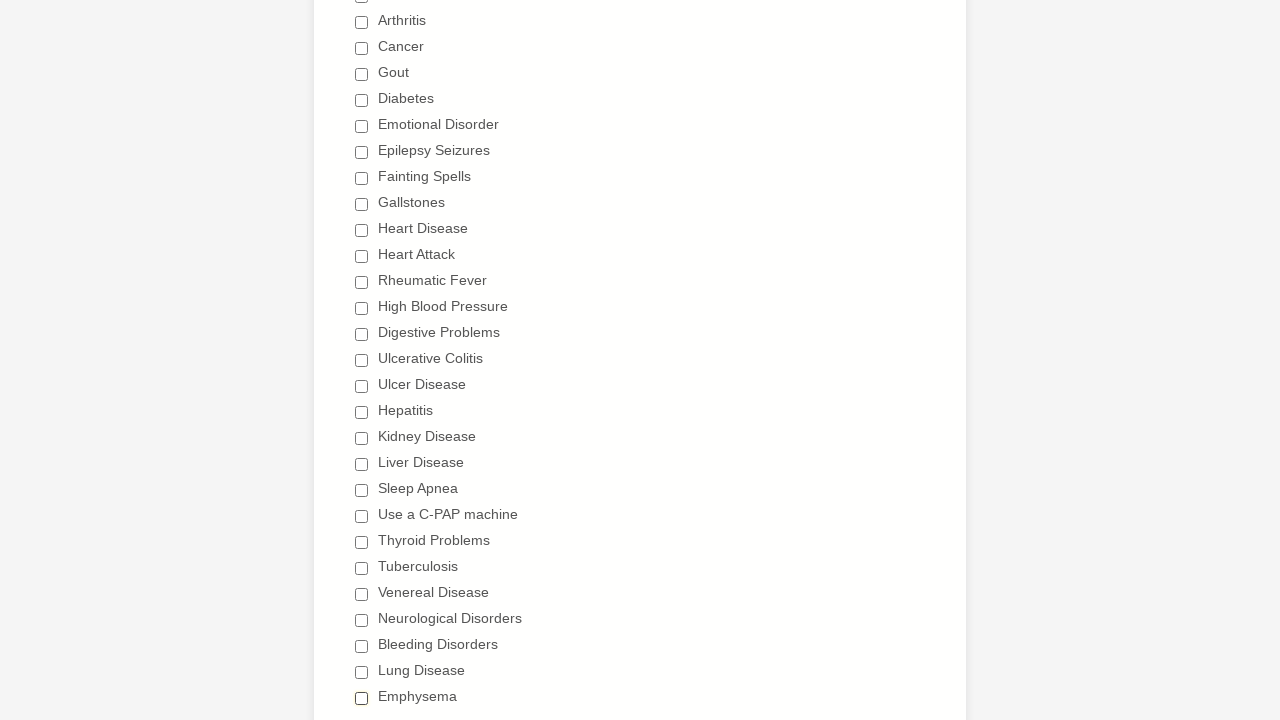

Waited 500ms after clicking checkbox 29
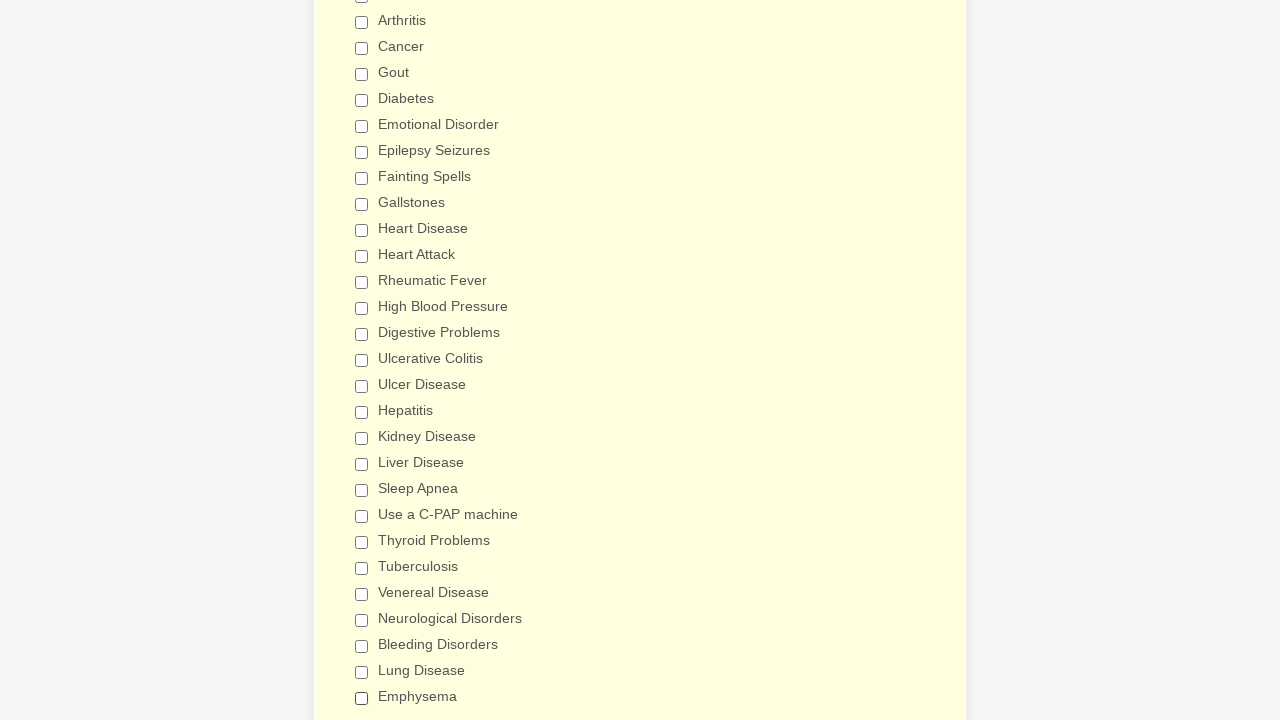

Verified checkbox 1 of 29 is deselected
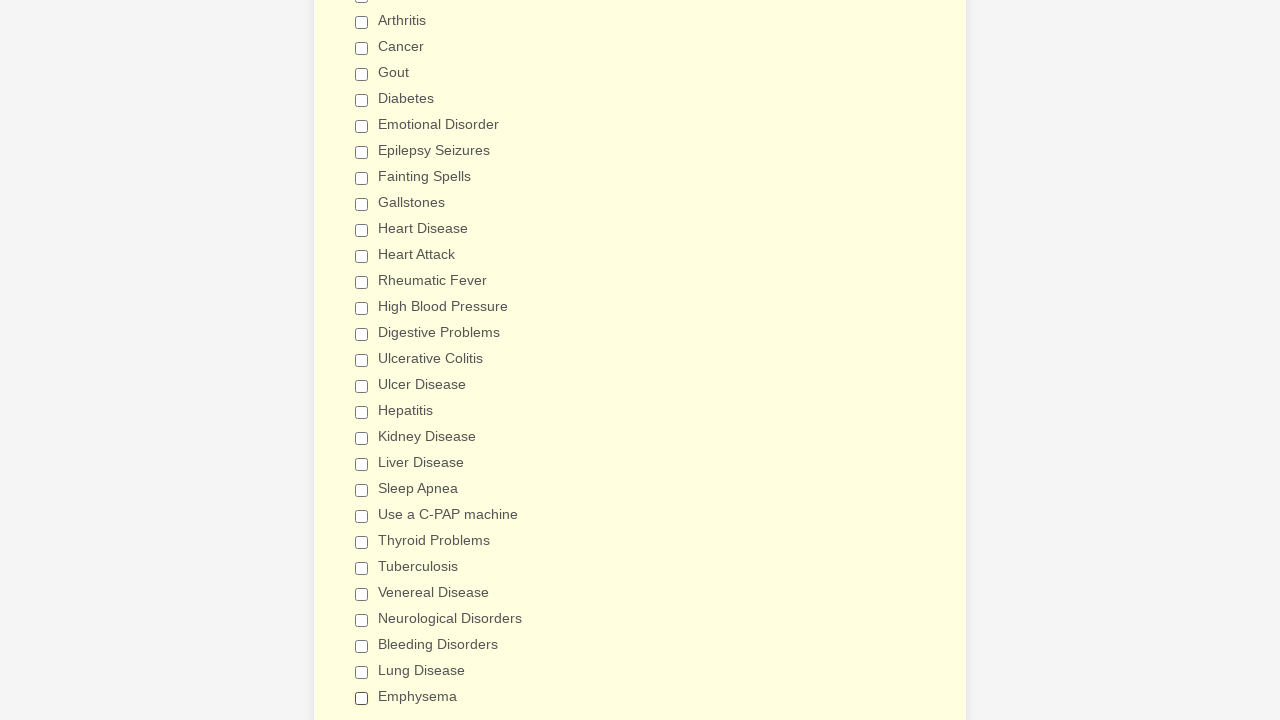

Verified checkbox 2 of 29 is deselected
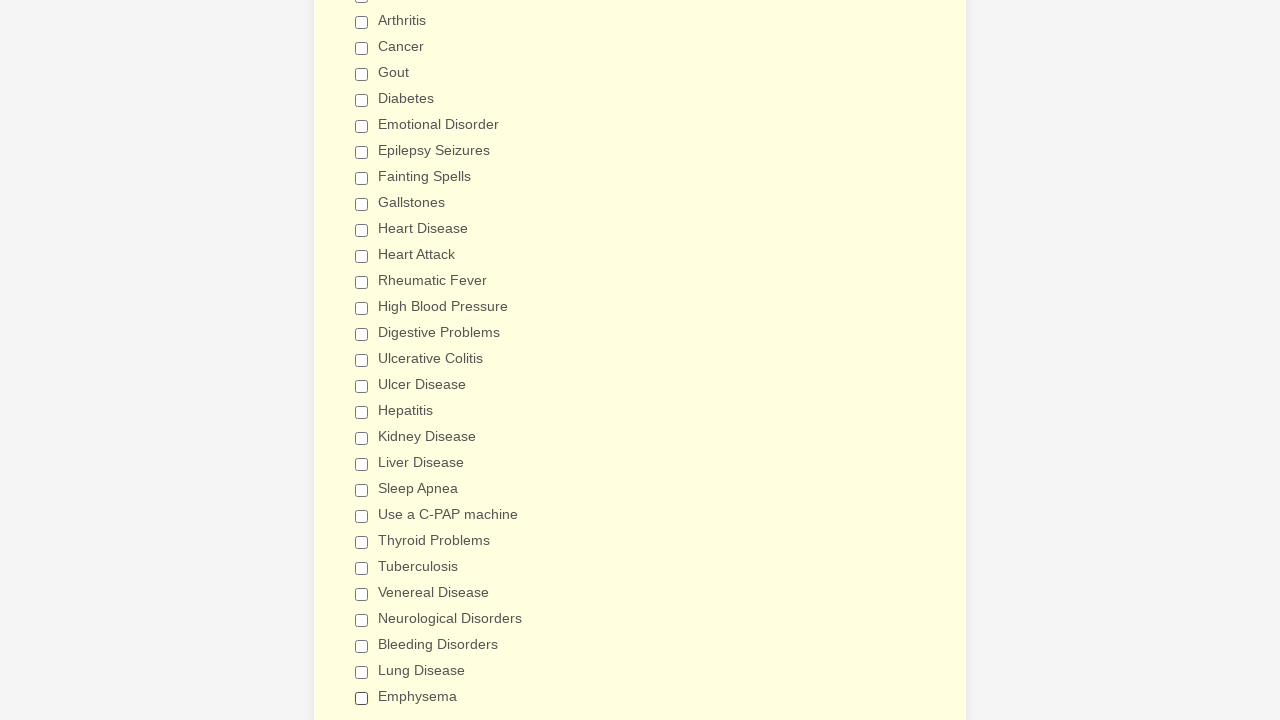

Verified checkbox 3 of 29 is deselected
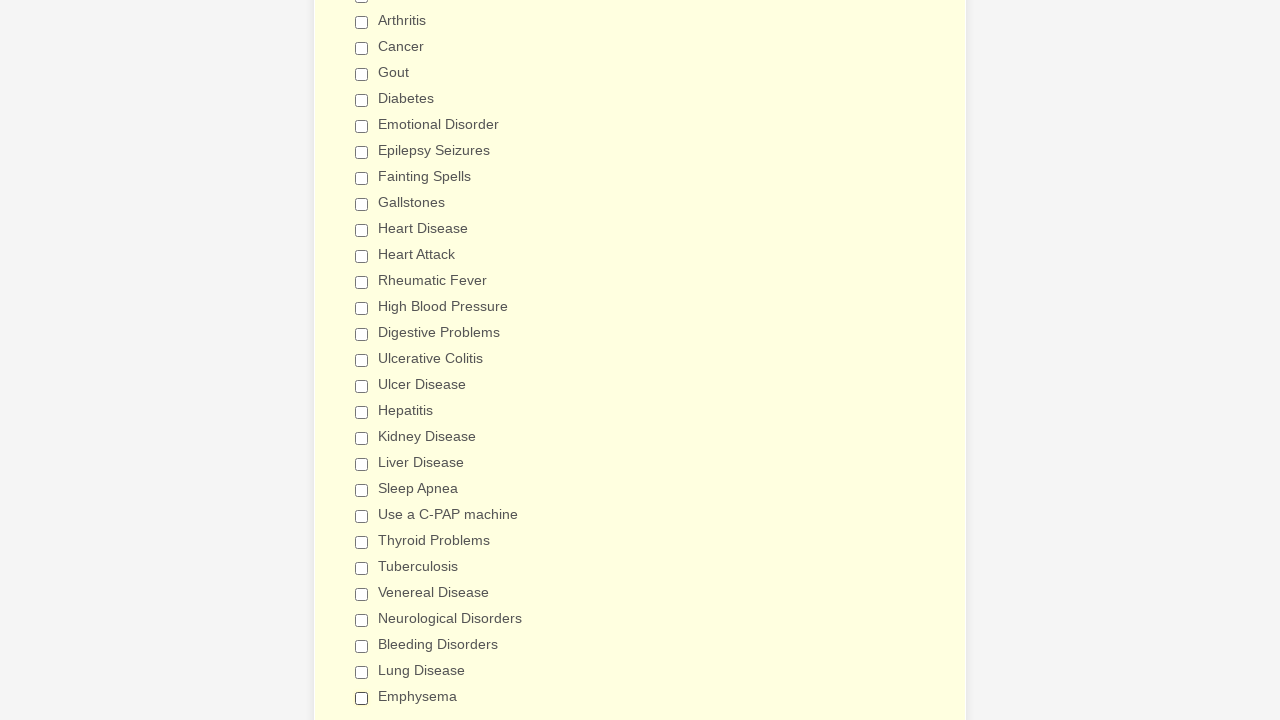

Verified checkbox 4 of 29 is deselected
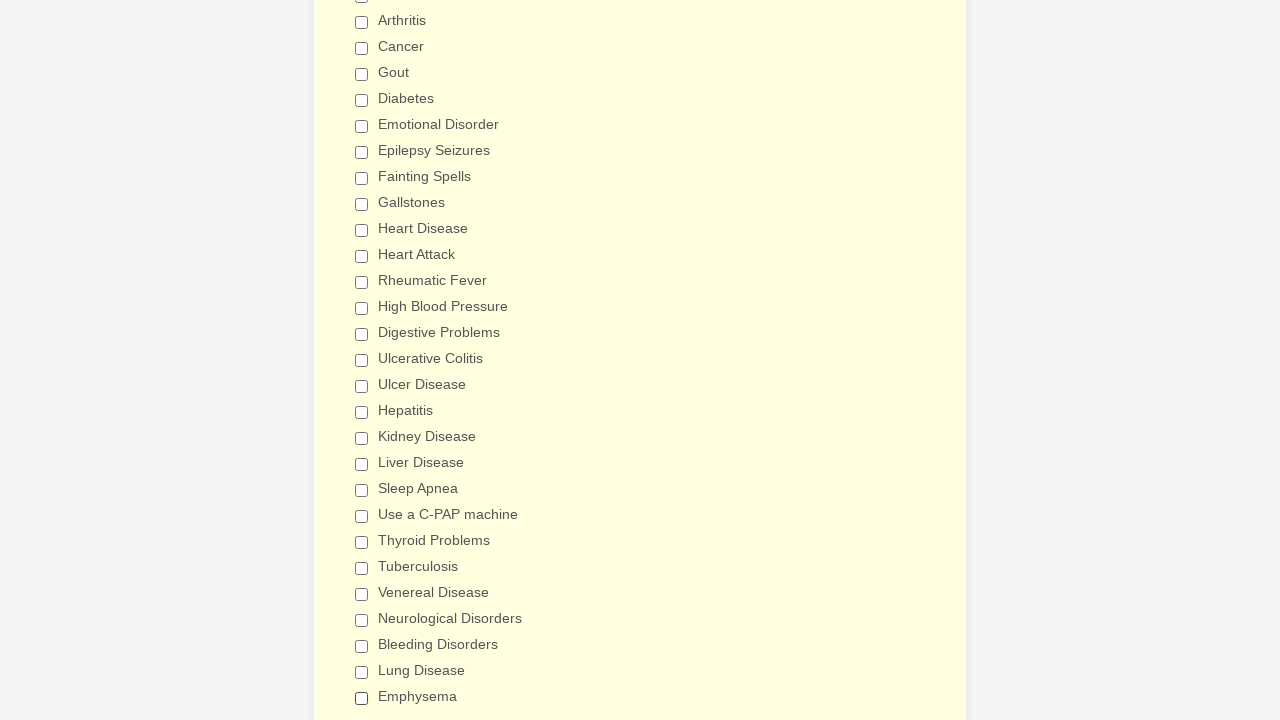

Verified checkbox 5 of 29 is deselected
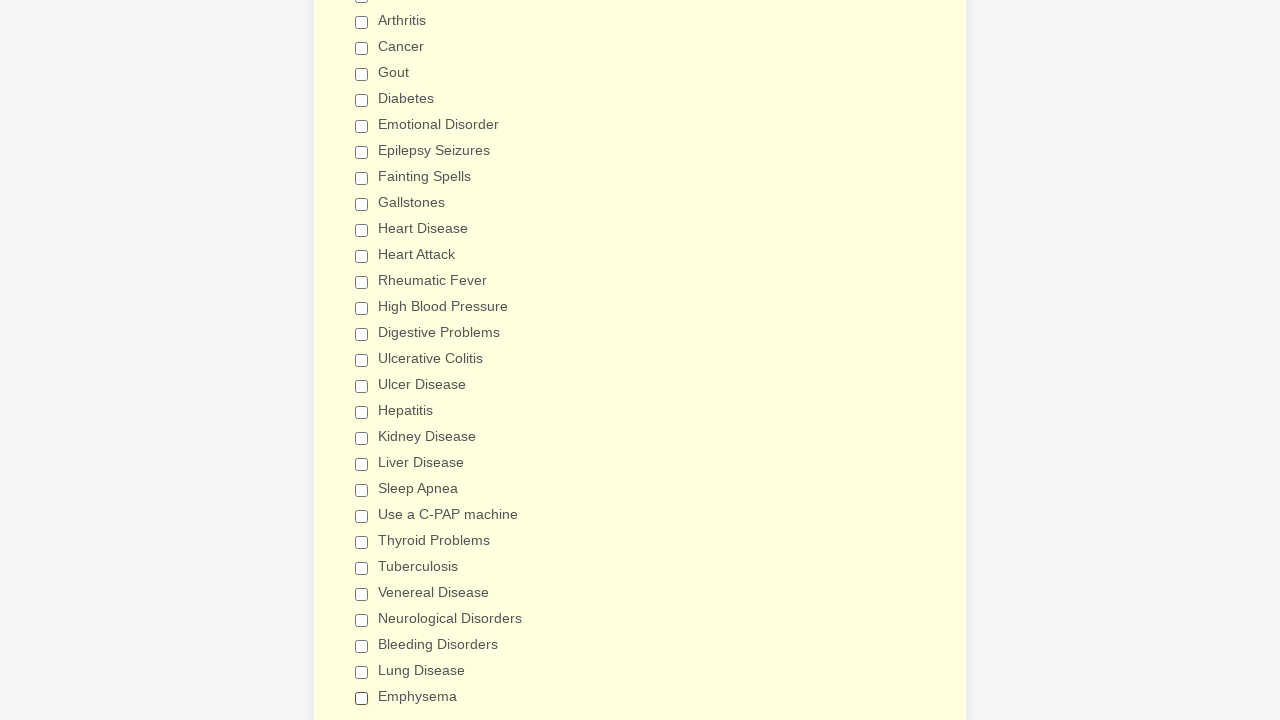

Verified checkbox 6 of 29 is deselected
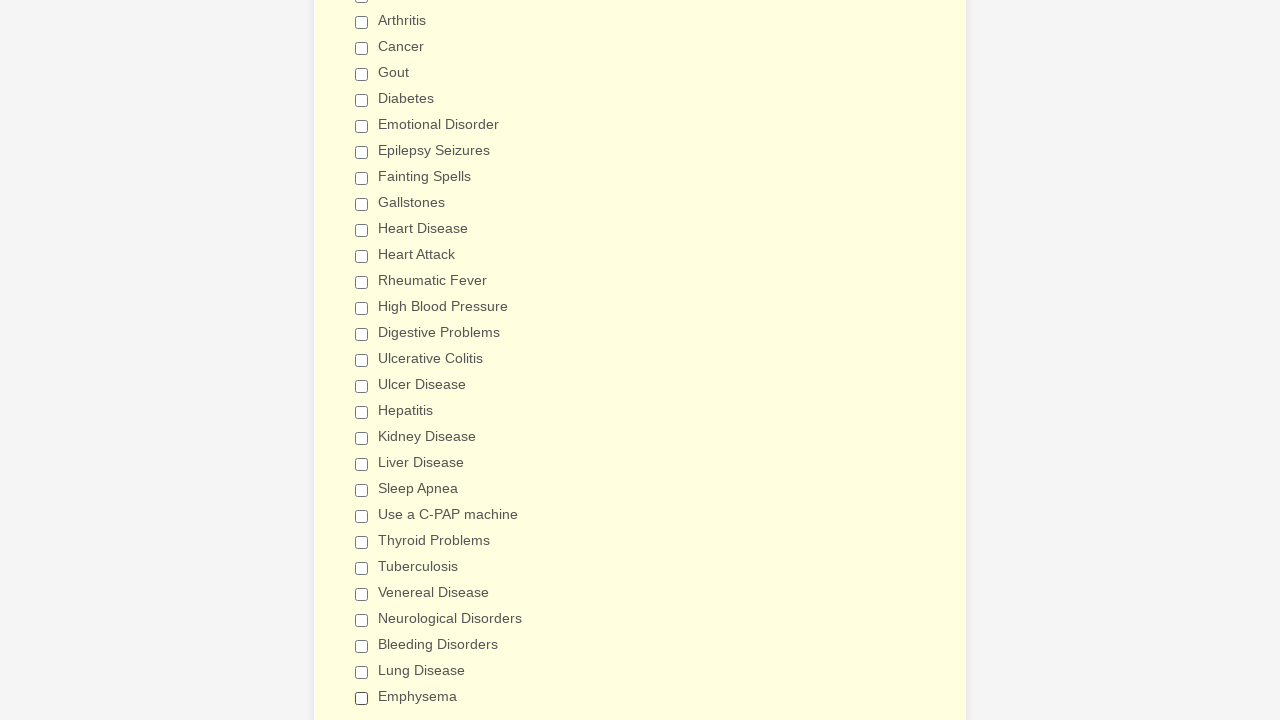

Verified checkbox 7 of 29 is deselected
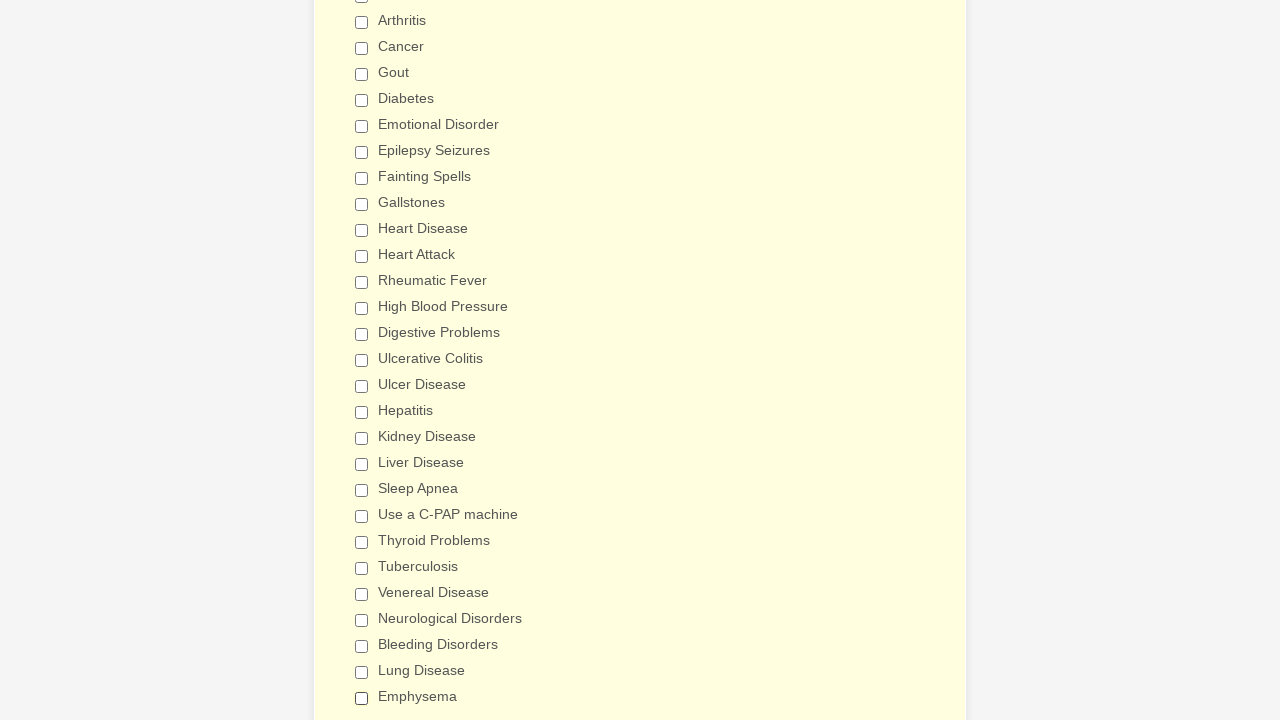

Verified checkbox 8 of 29 is deselected
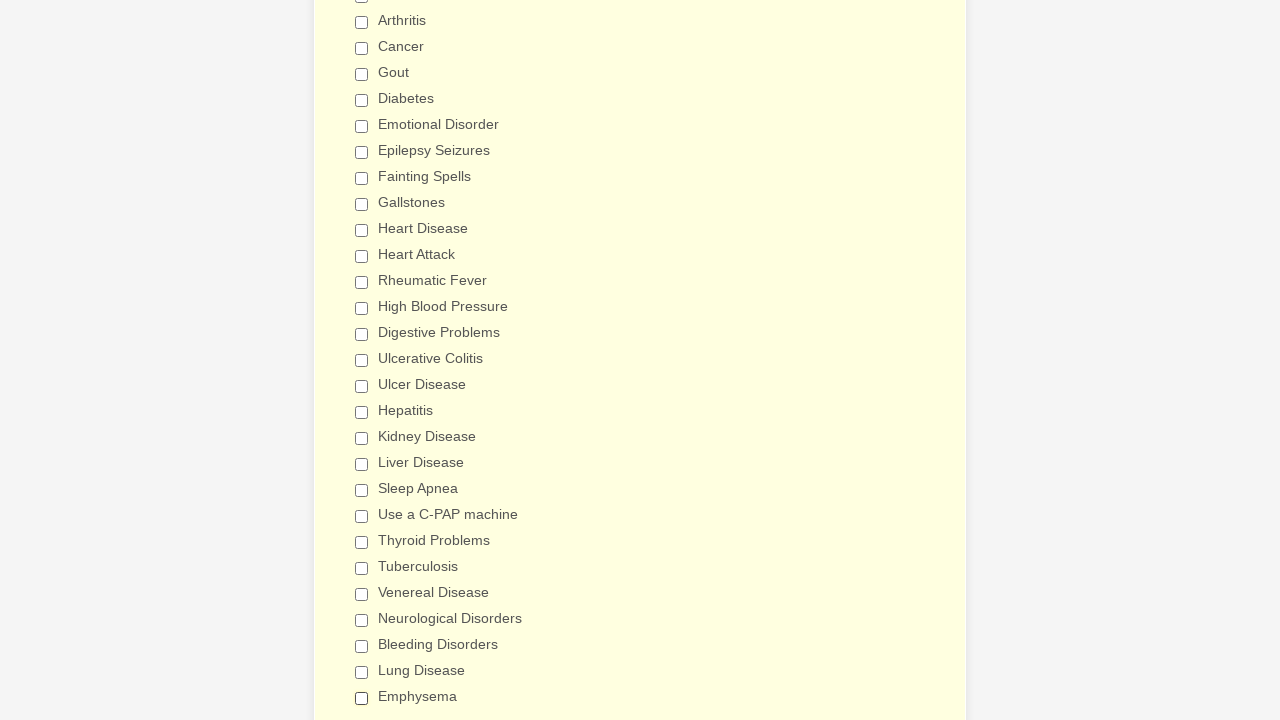

Verified checkbox 9 of 29 is deselected
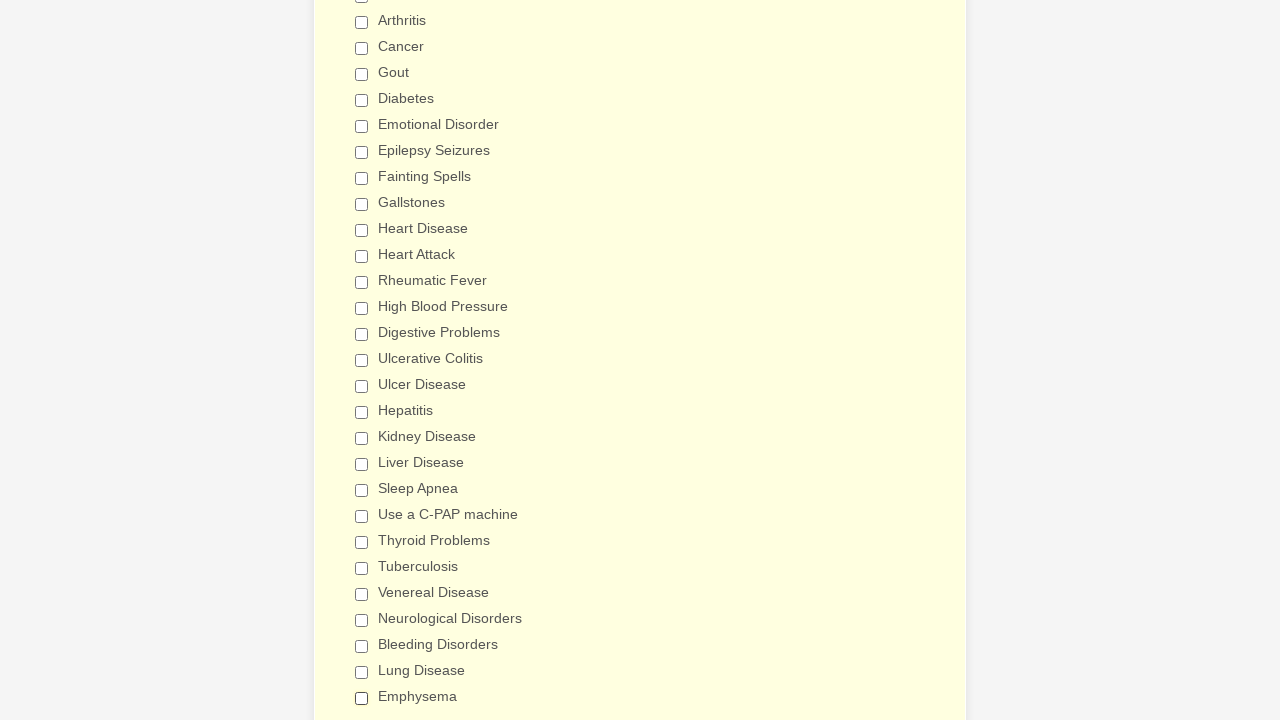

Verified checkbox 10 of 29 is deselected
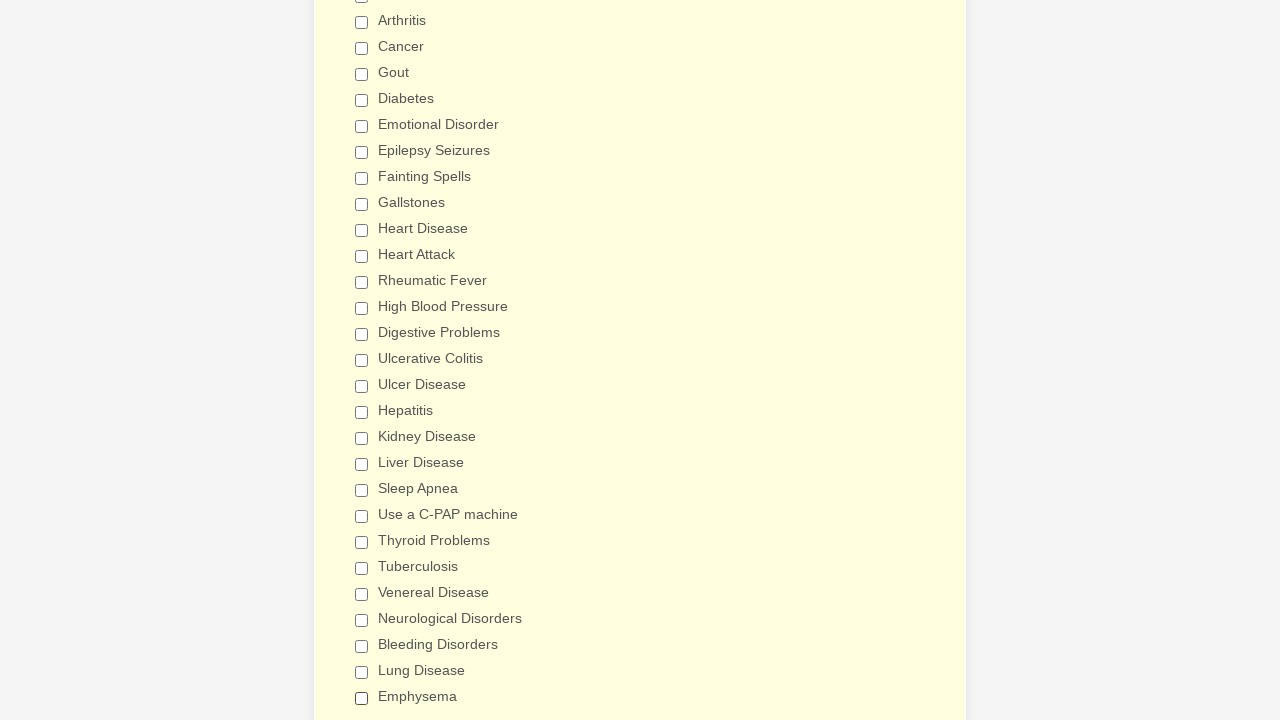

Verified checkbox 11 of 29 is deselected
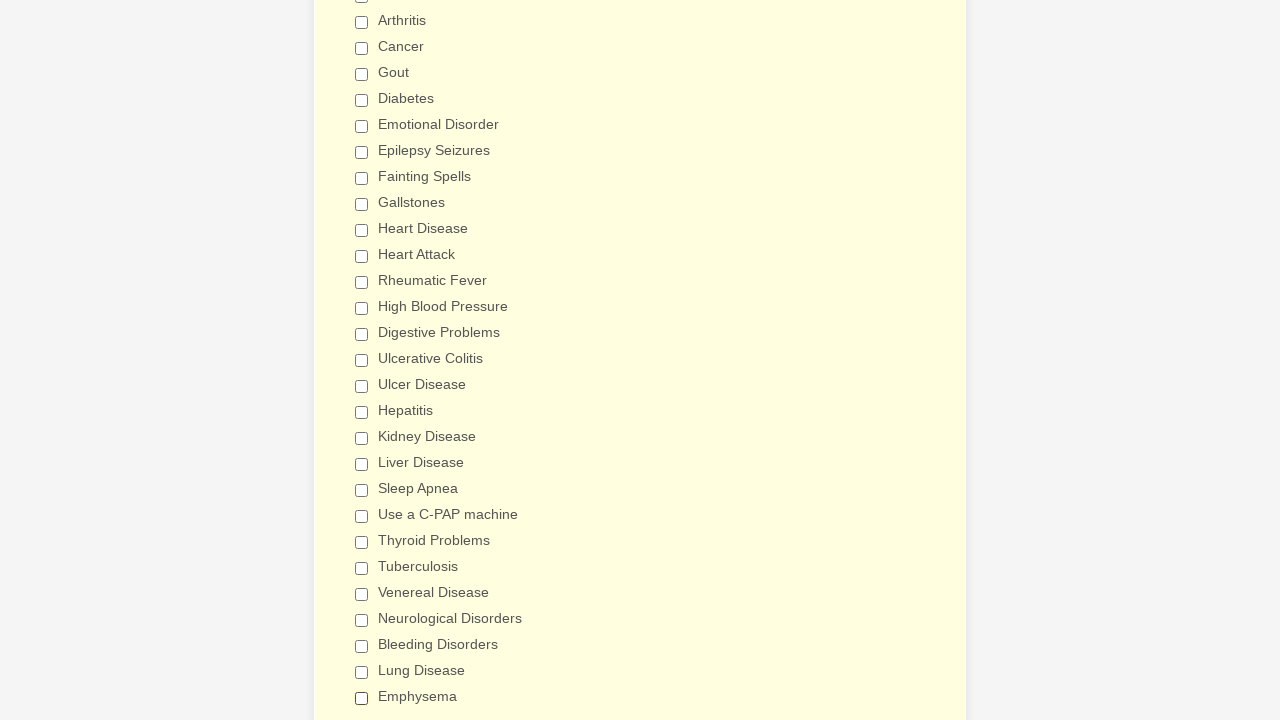

Verified checkbox 12 of 29 is deselected
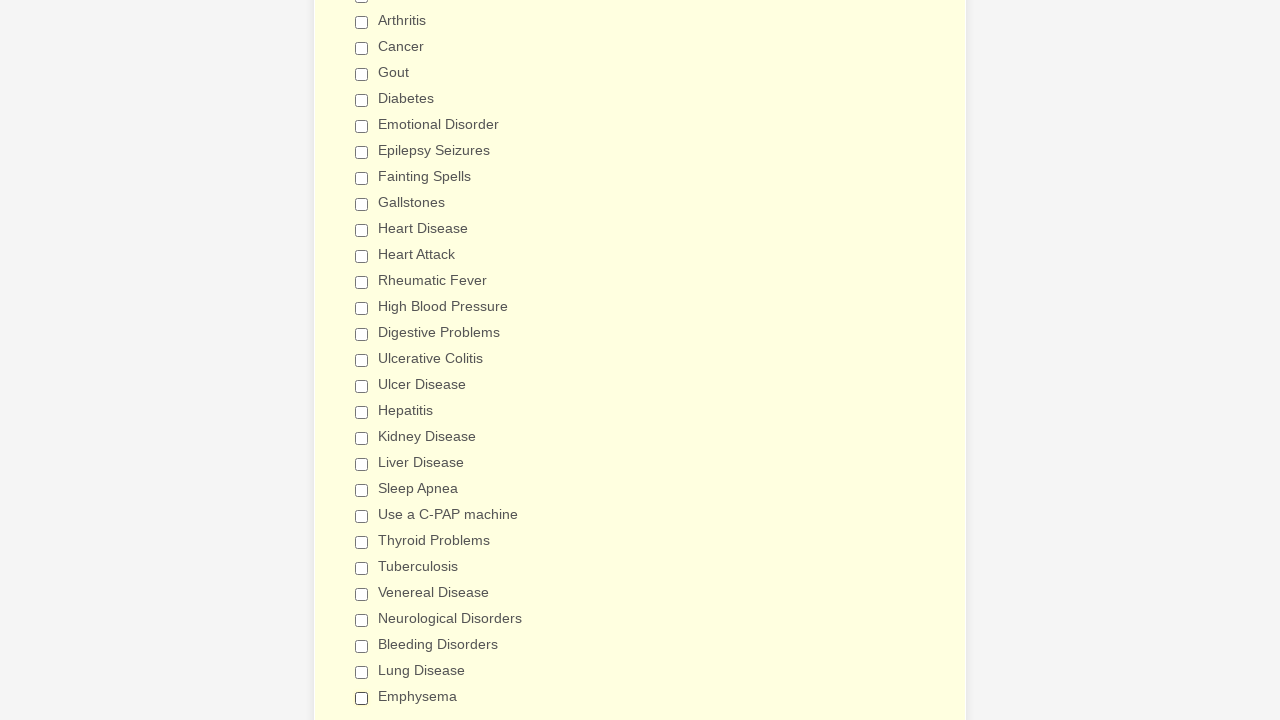

Verified checkbox 13 of 29 is deselected
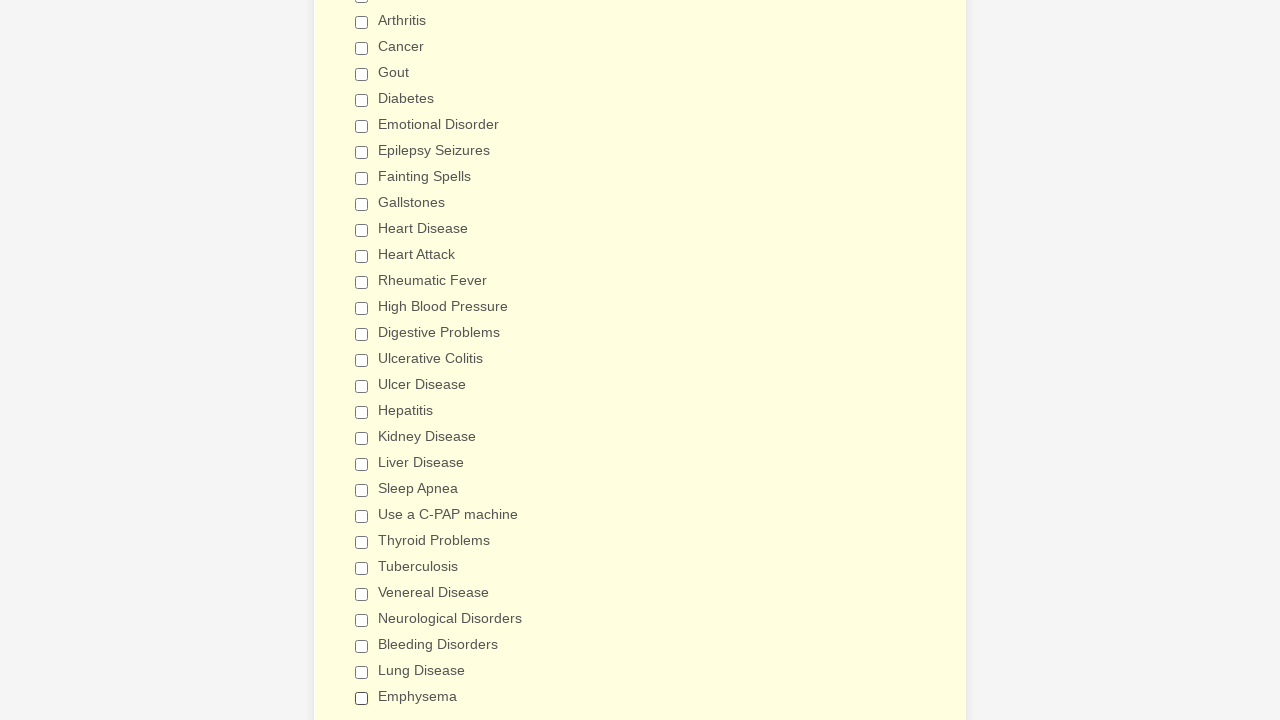

Verified checkbox 14 of 29 is deselected
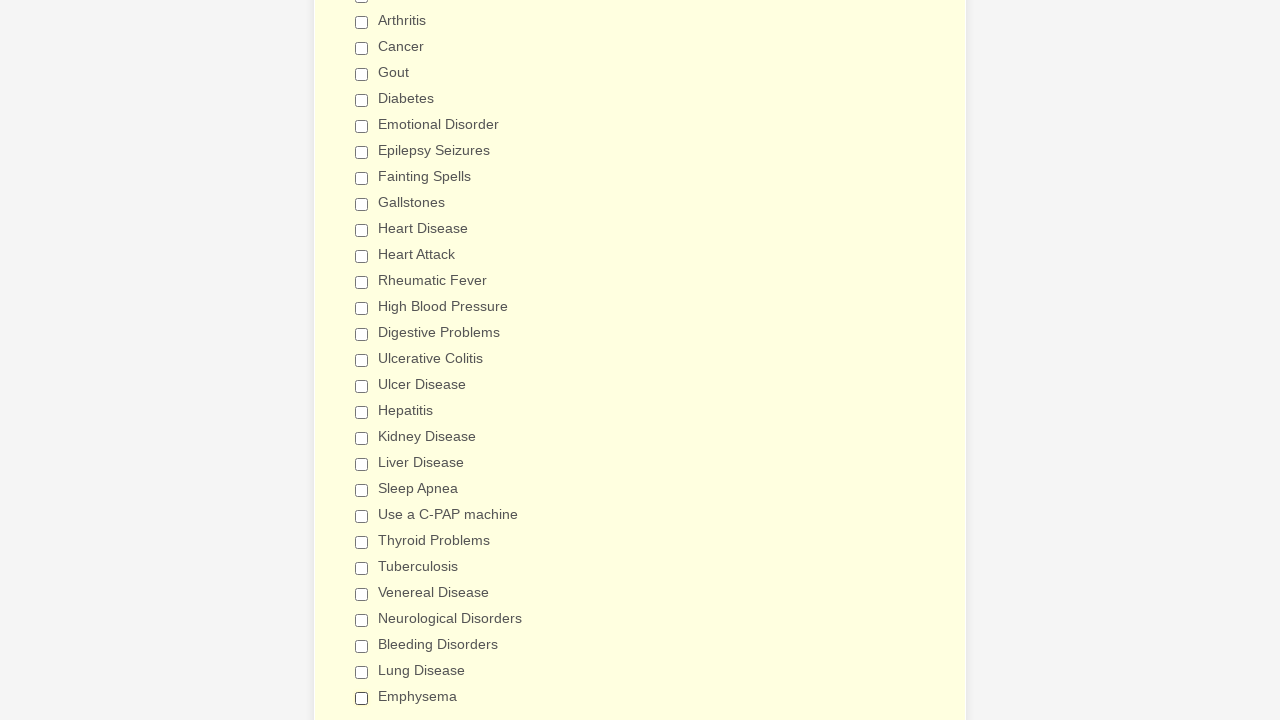

Verified checkbox 15 of 29 is deselected
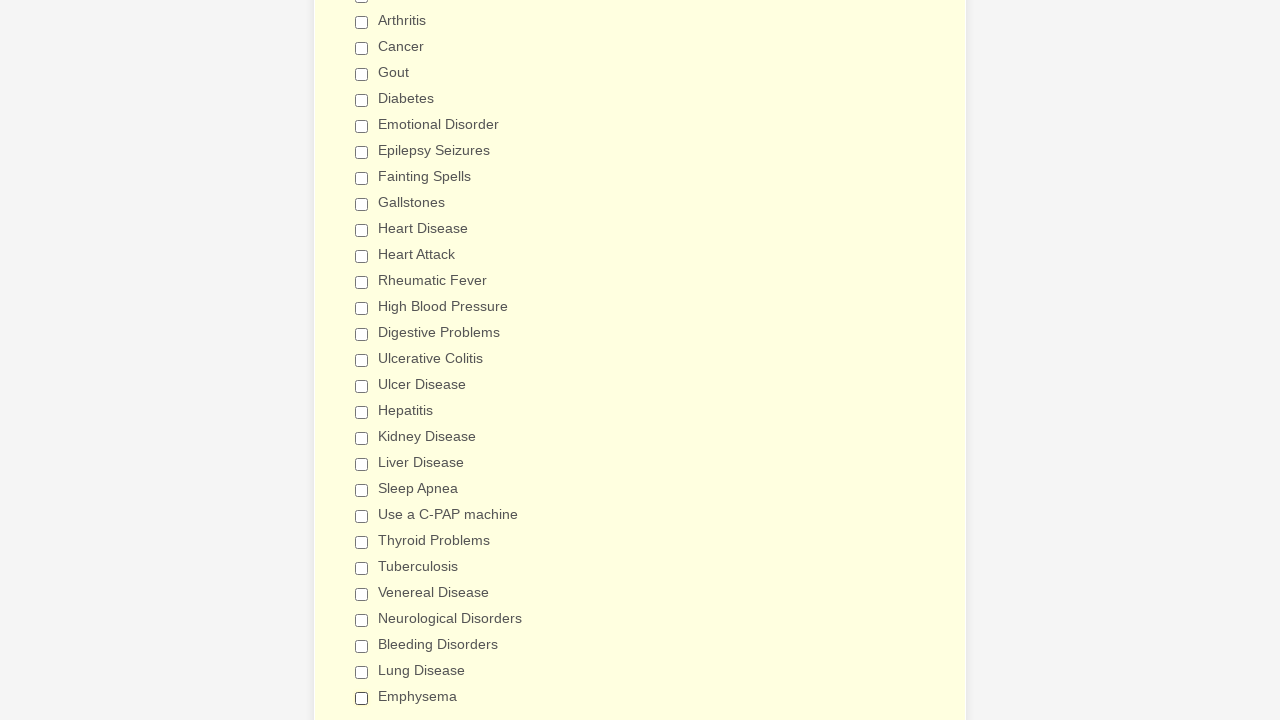

Verified checkbox 16 of 29 is deselected
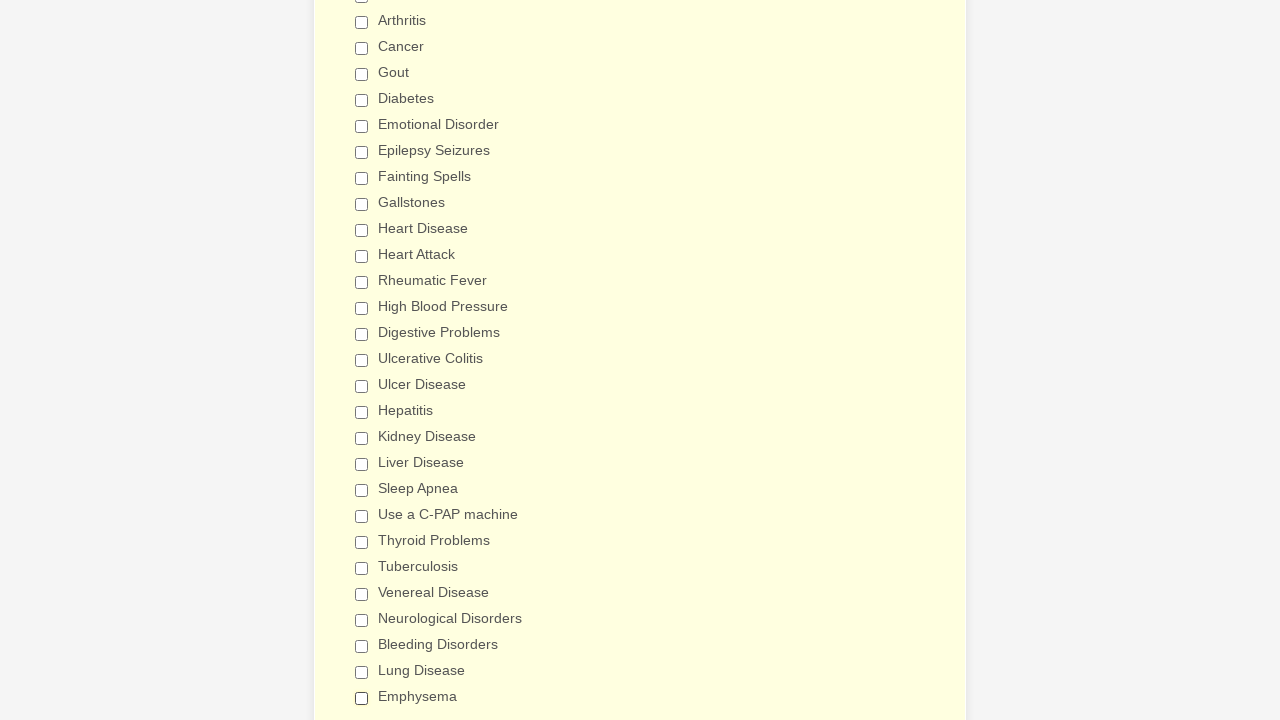

Verified checkbox 17 of 29 is deselected
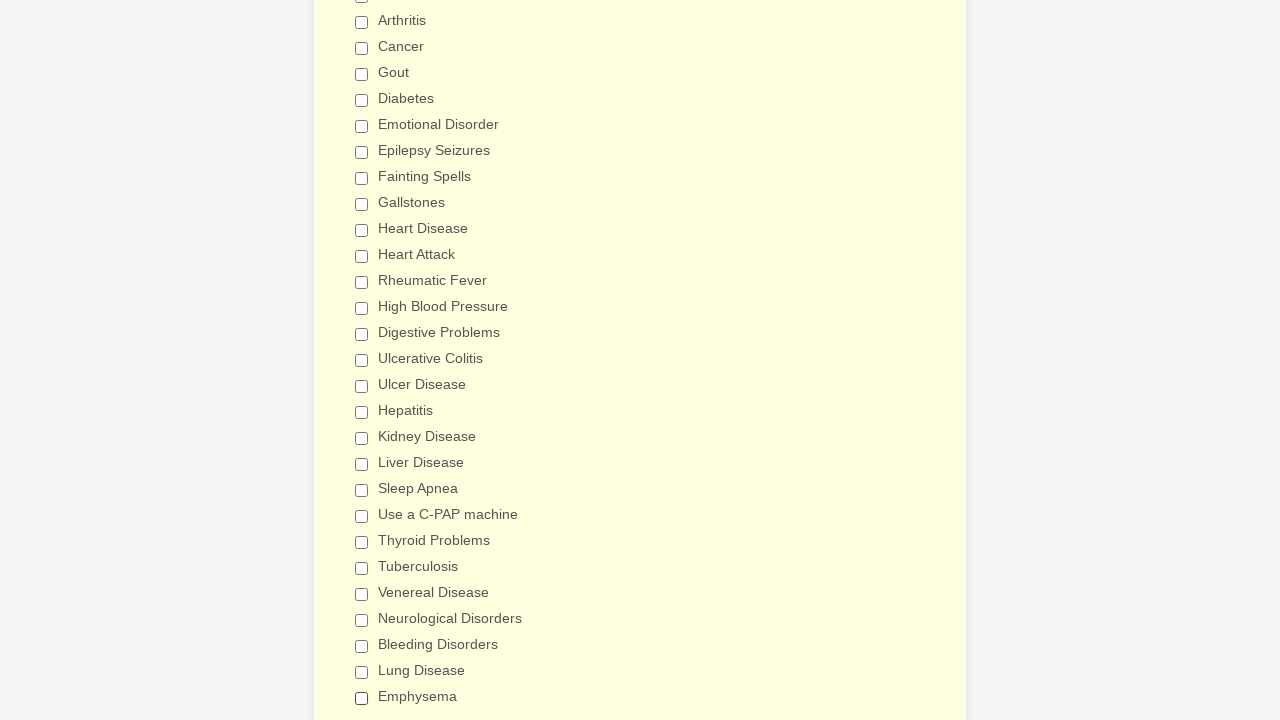

Verified checkbox 18 of 29 is deselected
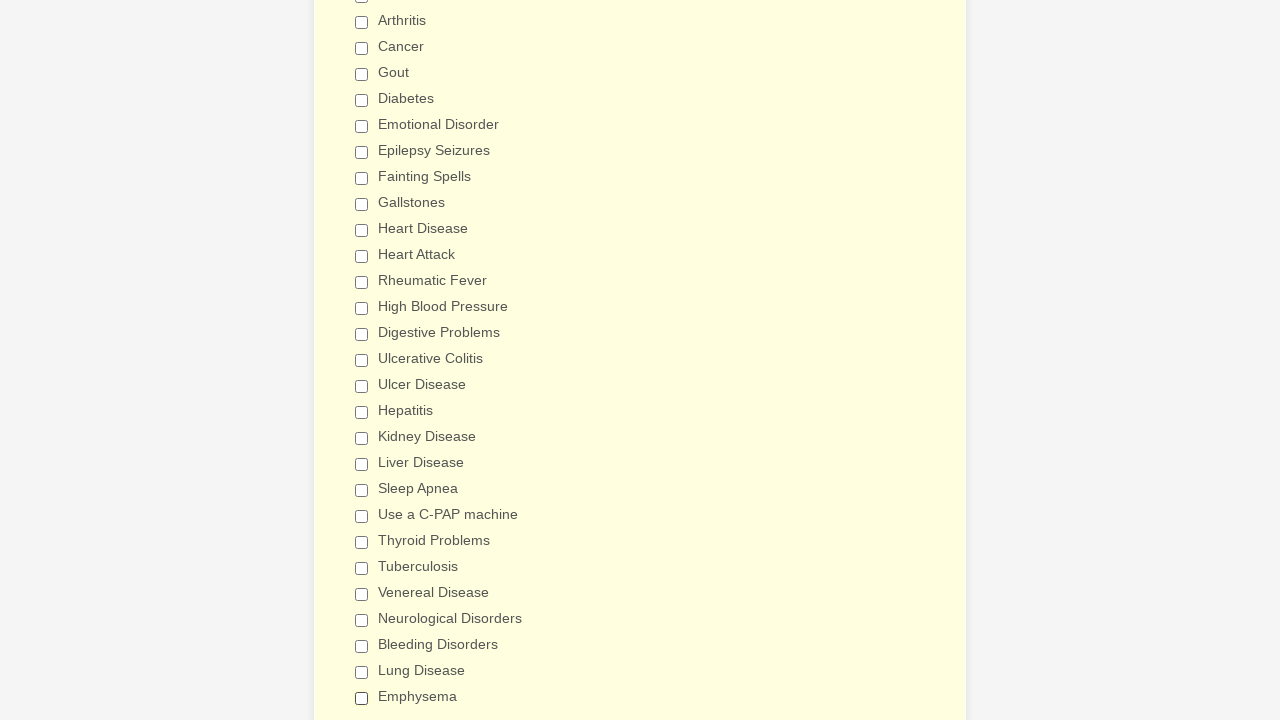

Verified checkbox 19 of 29 is deselected
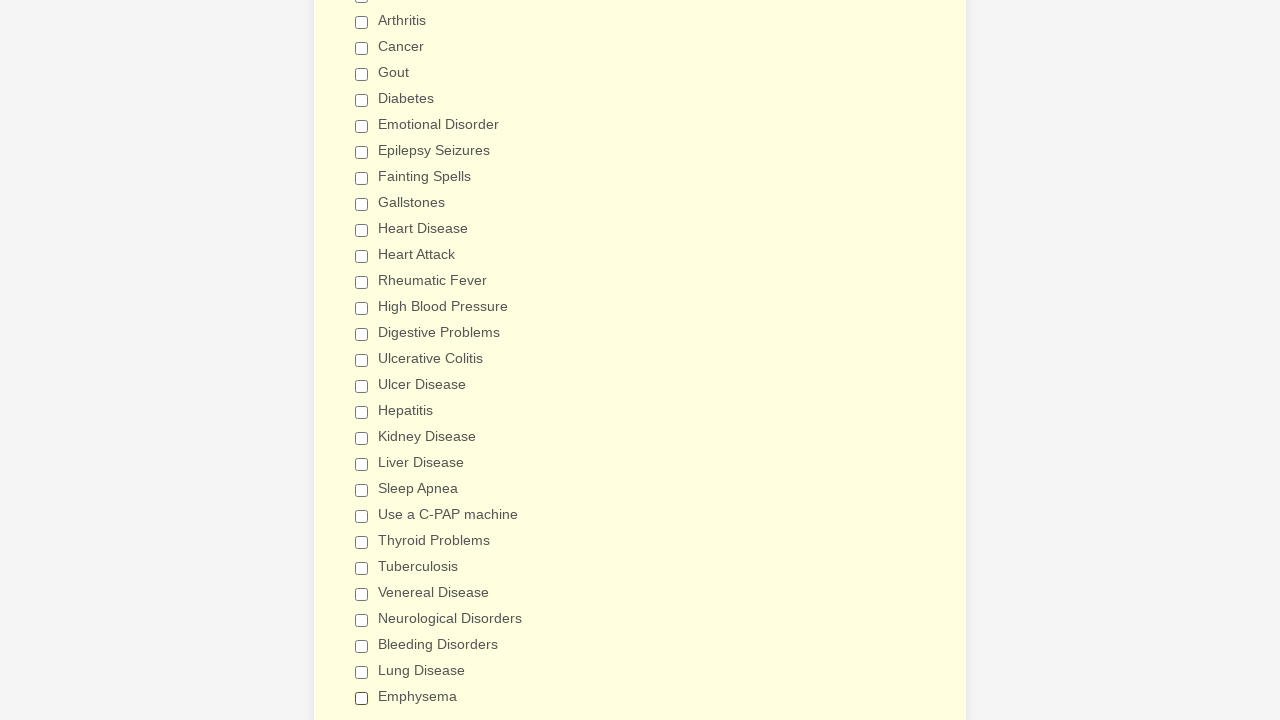

Verified checkbox 20 of 29 is deselected
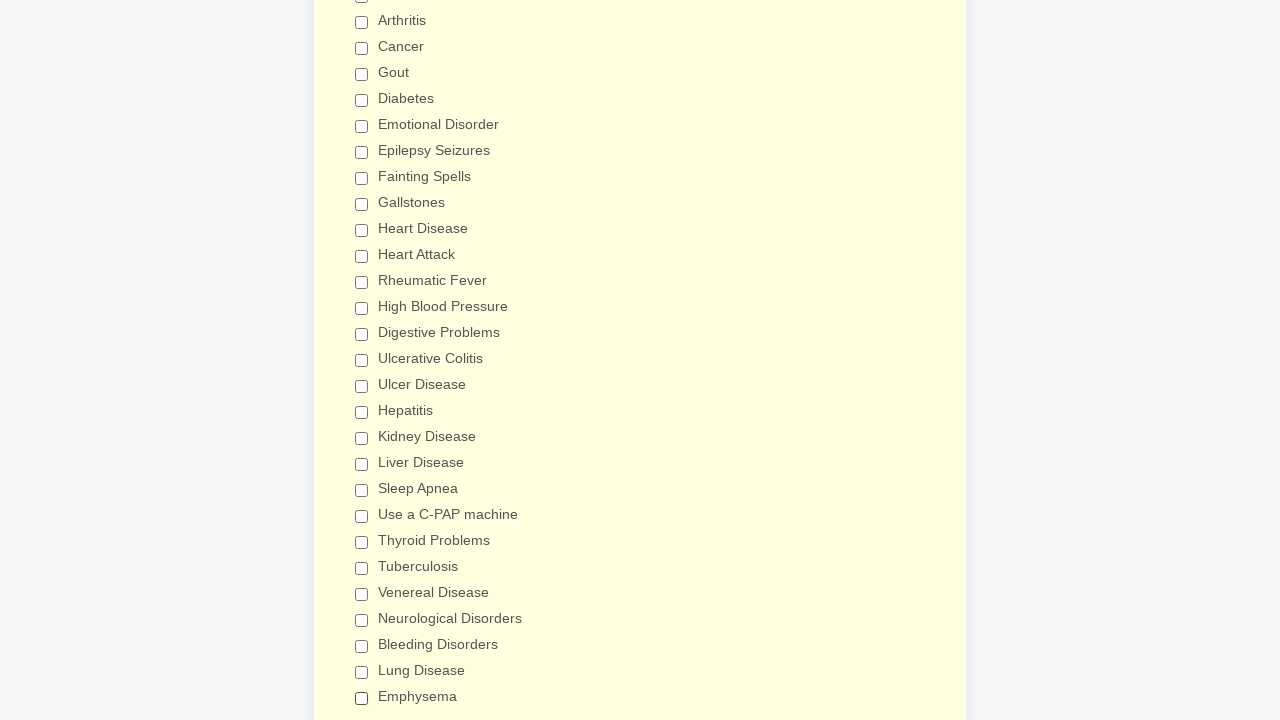

Verified checkbox 21 of 29 is deselected
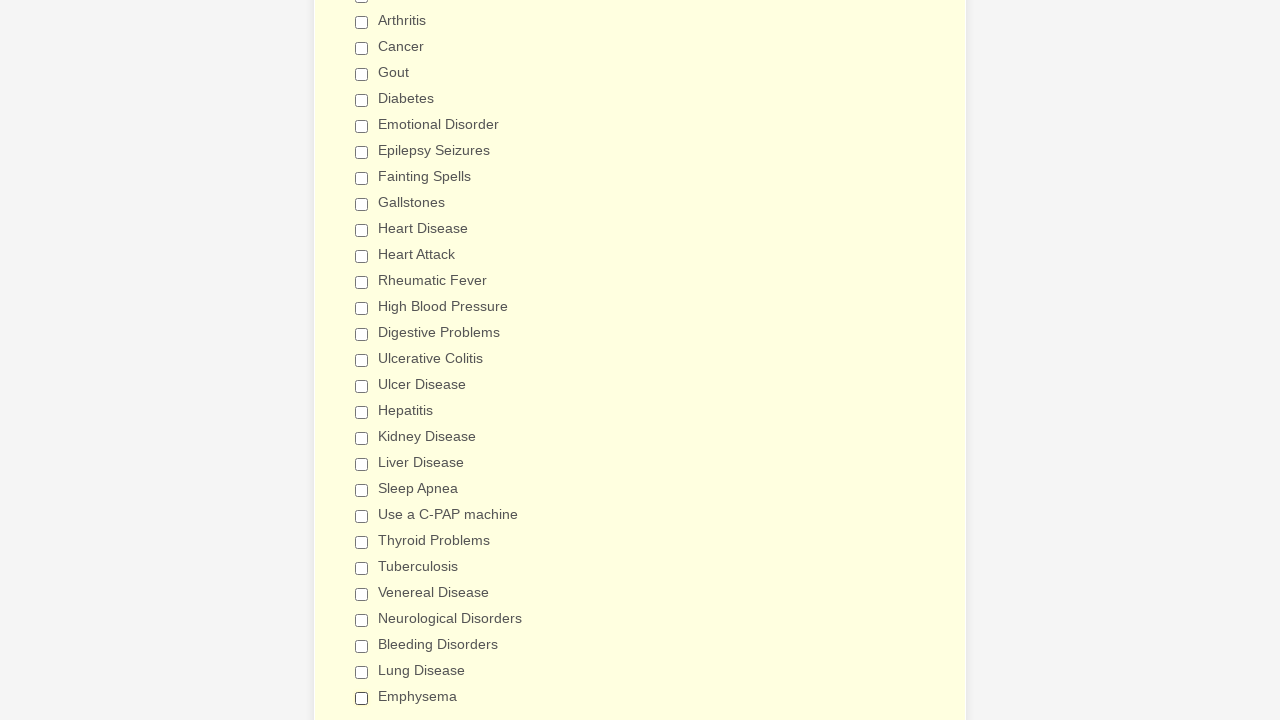

Verified checkbox 22 of 29 is deselected
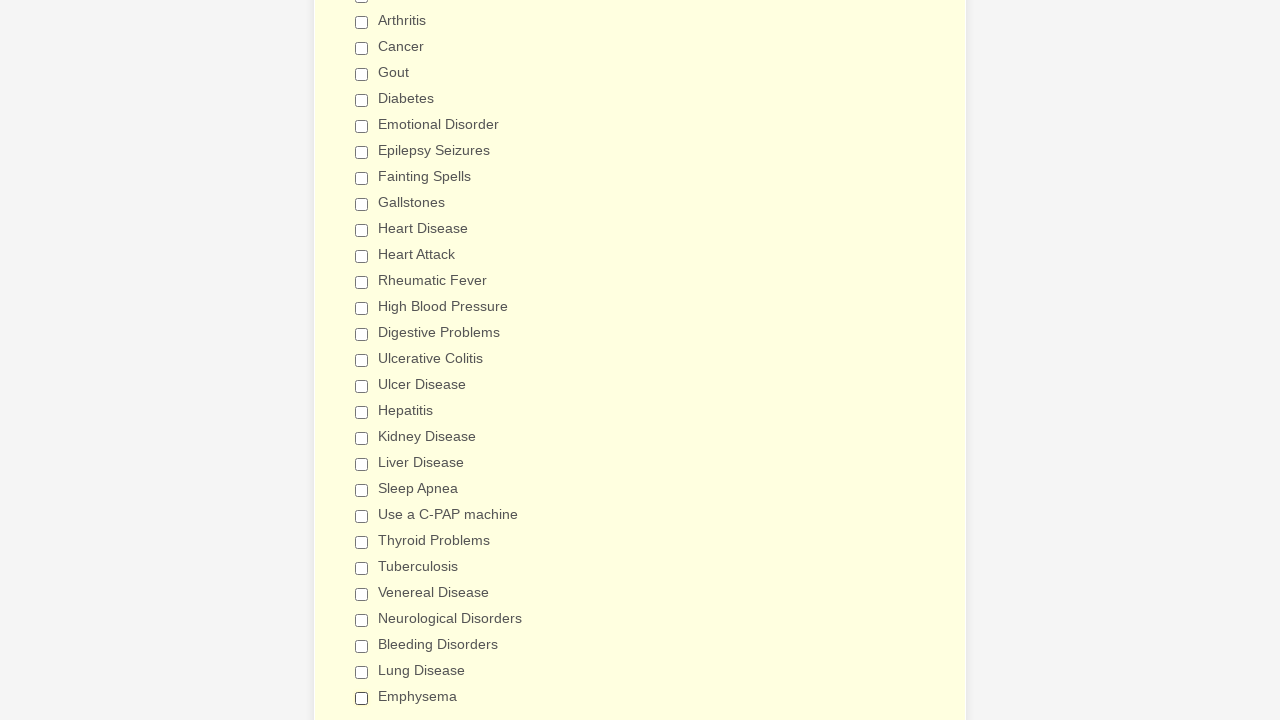

Verified checkbox 23 of 29 is deselected
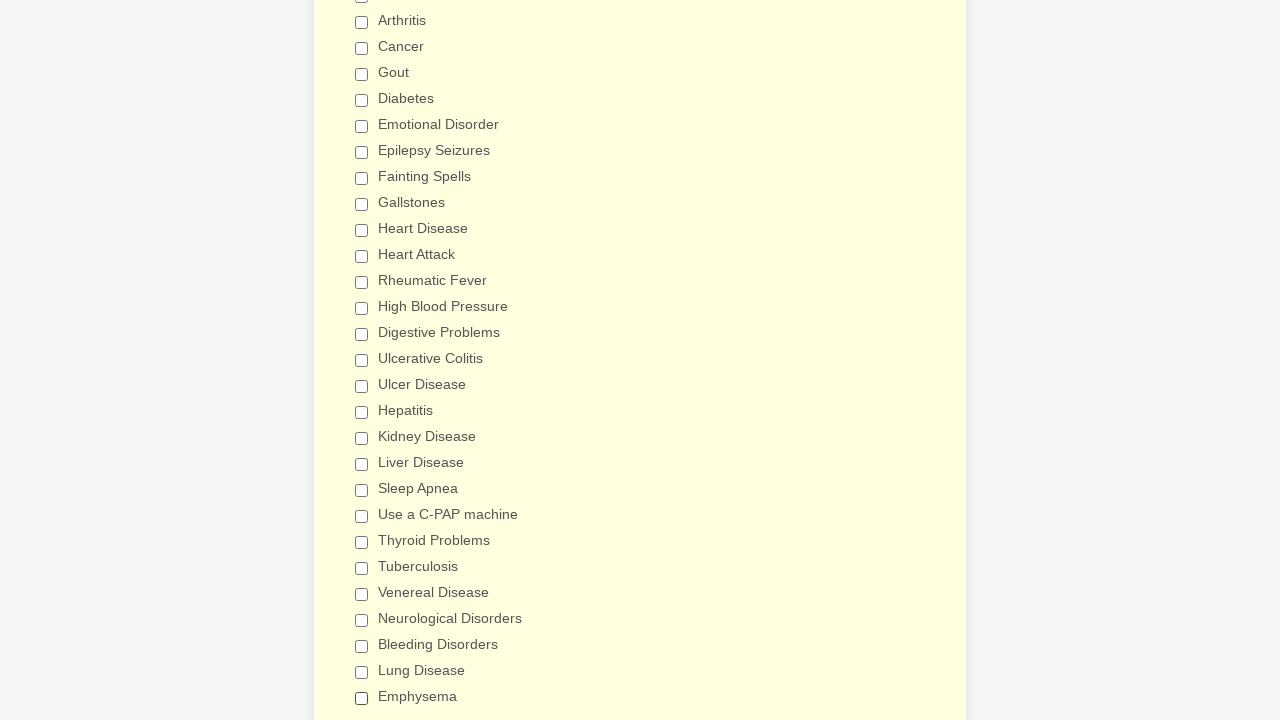

Verified checkbox 24 of 29 is deselected
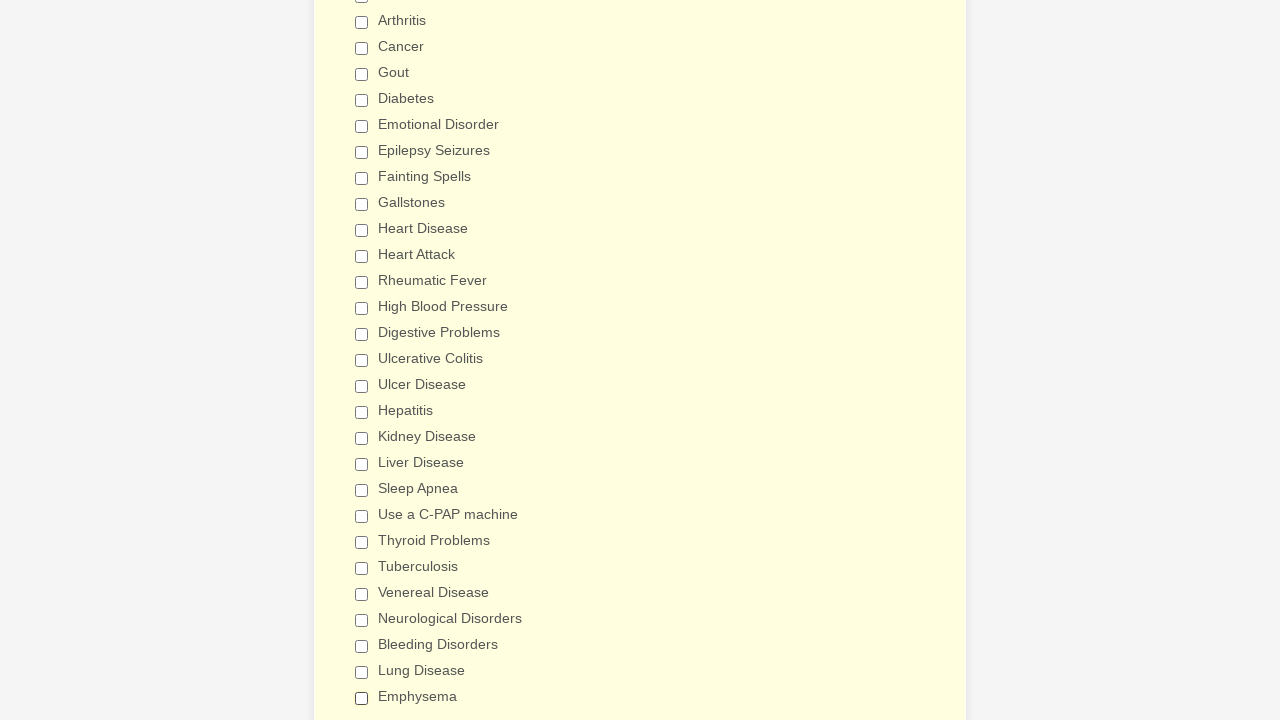

Verified checkbox 25 of 29 is deselected
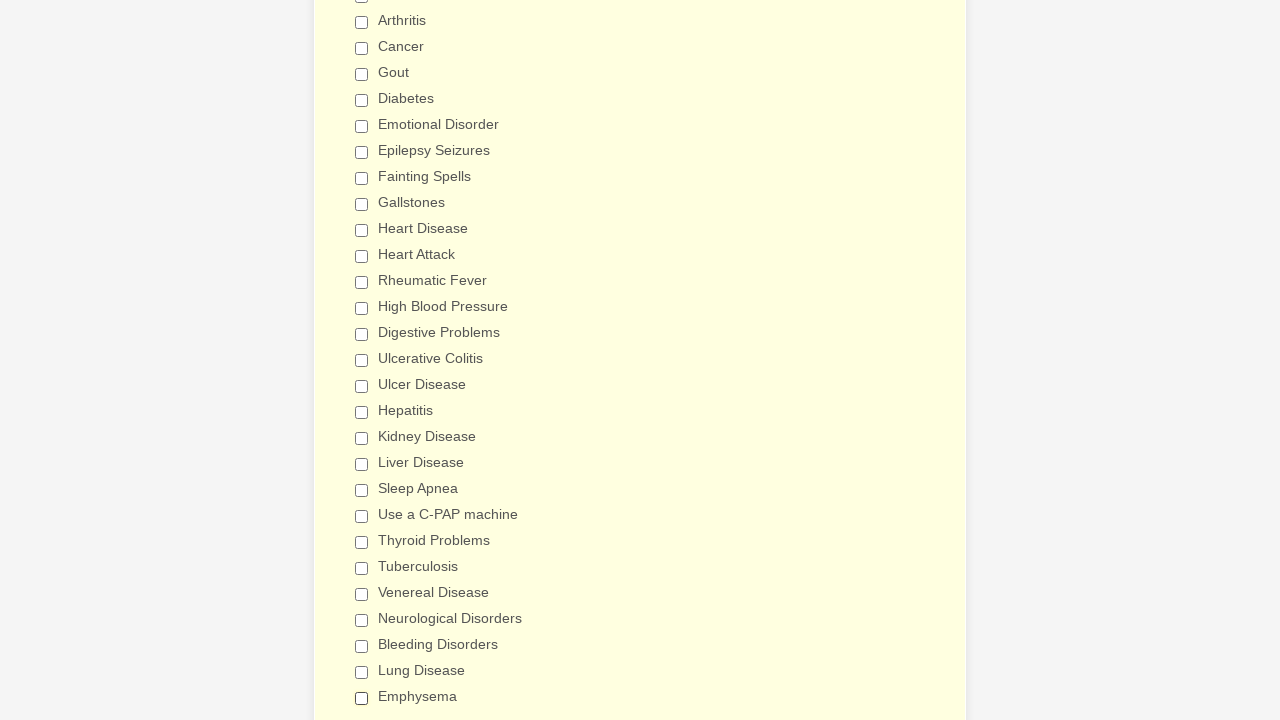

Verified checkbox 26 of 29 is deselected
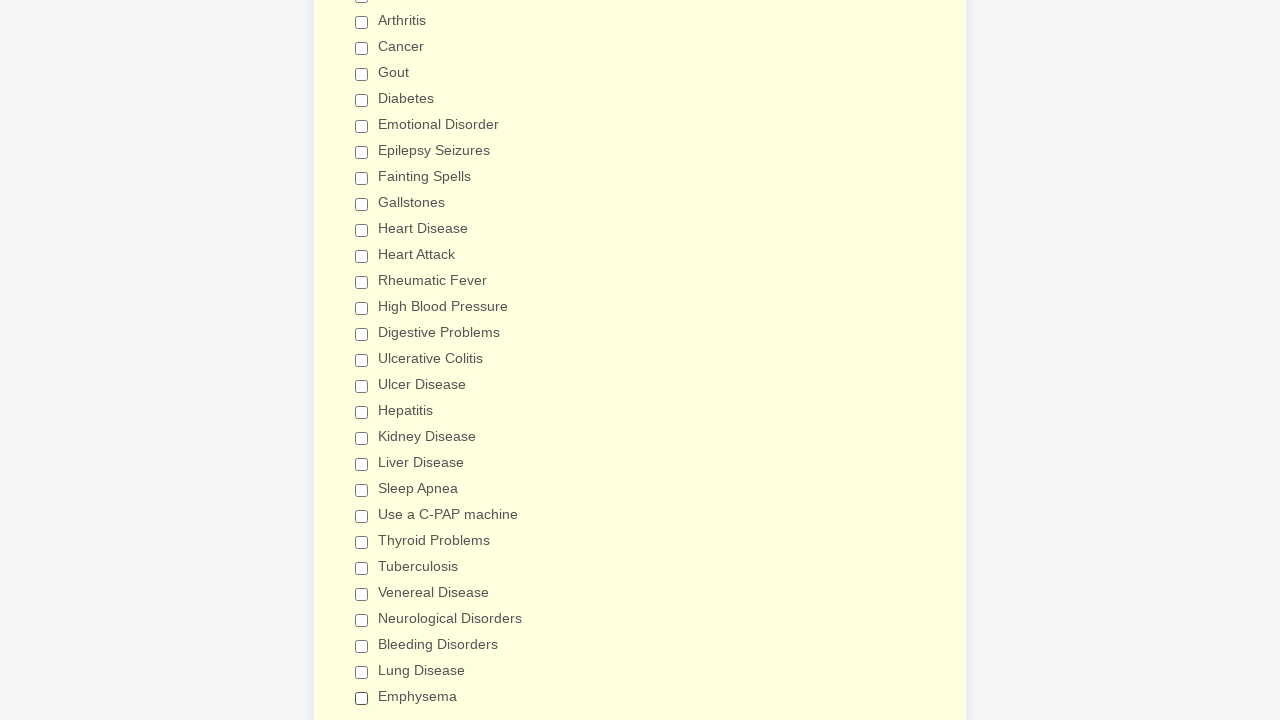

Verified checkbox 27 of 29 is deselected
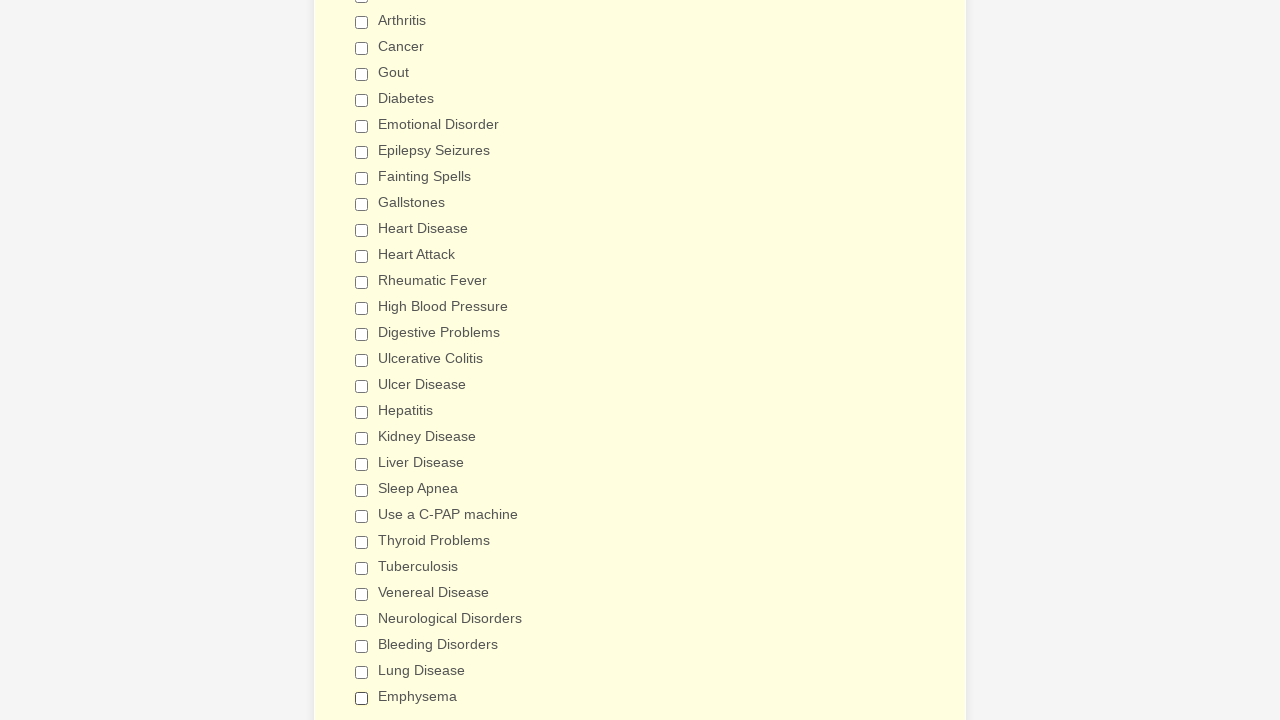

Verified checkbox 28 of 29 is deselected
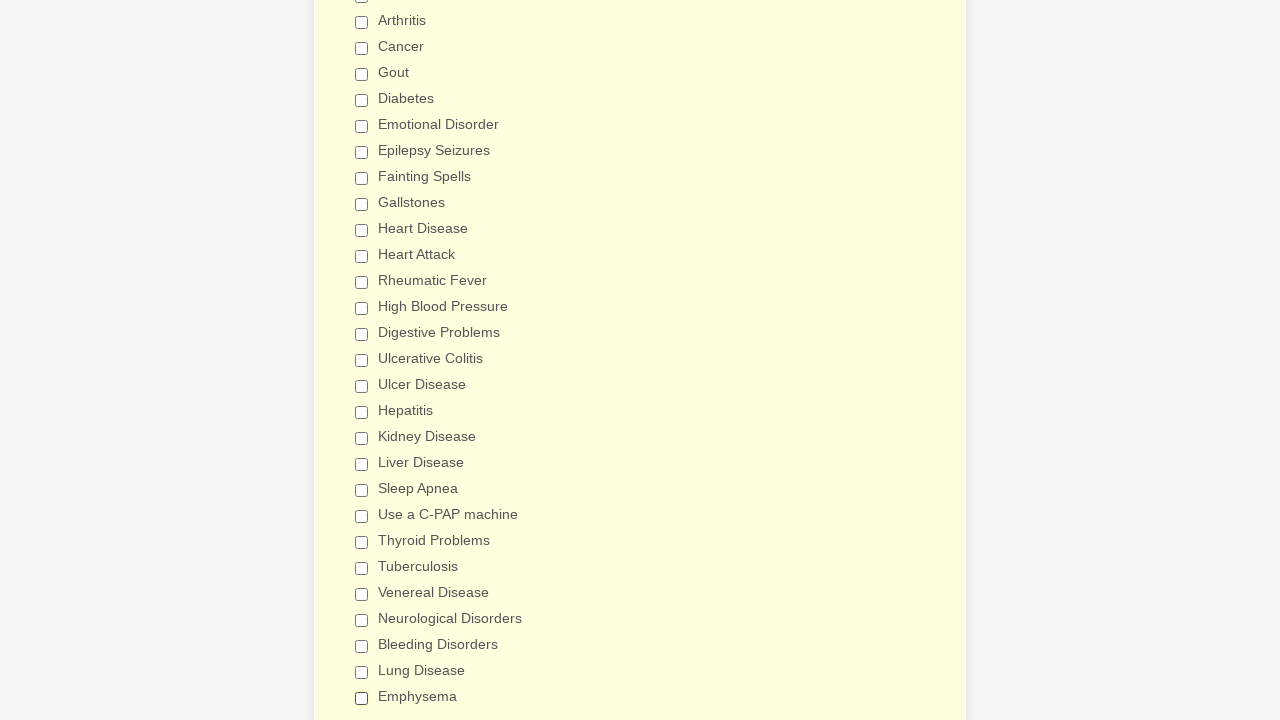

Verified checkbox 29 of 29 is deselected
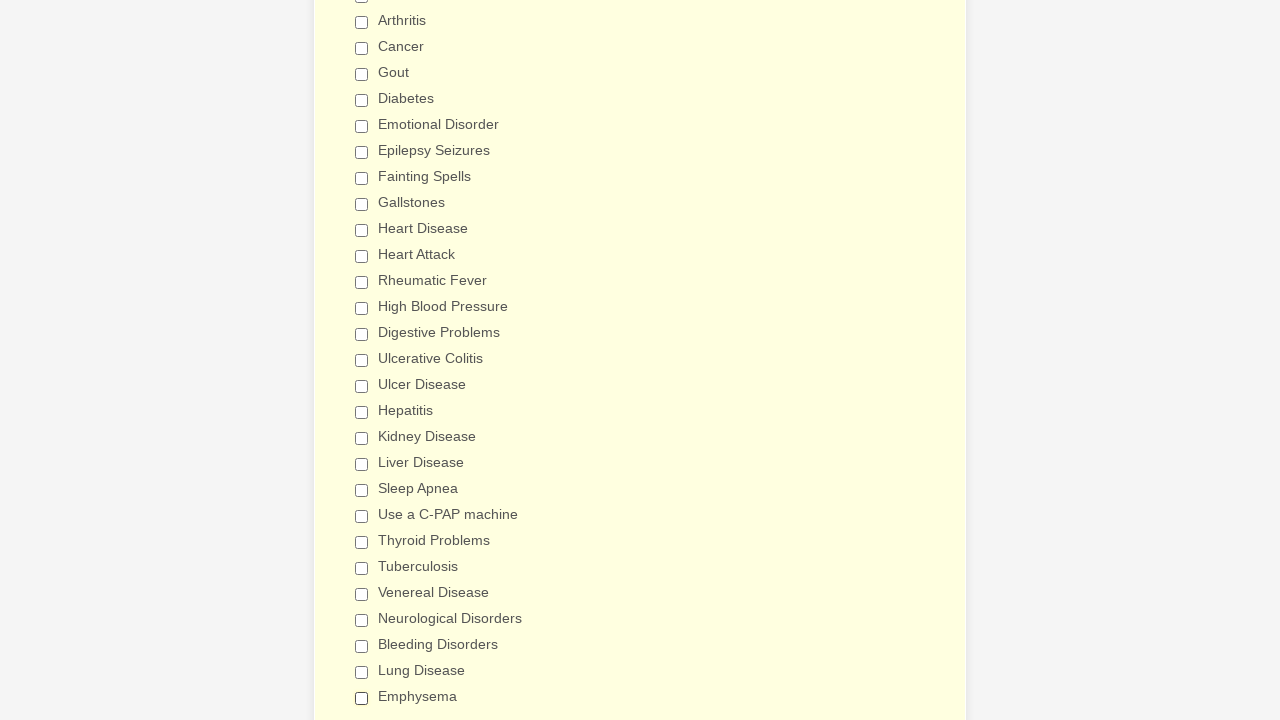

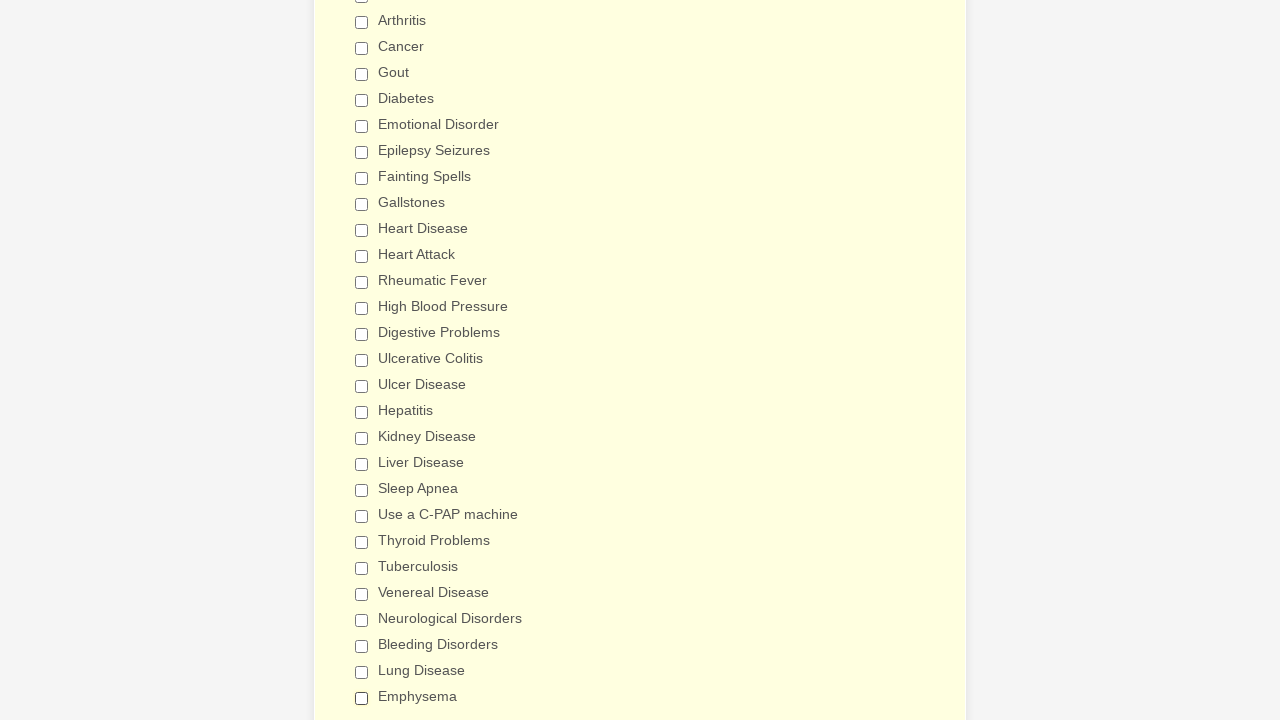